Tests jQuery UI datepicker by navigating to a specific date (December 30, 2021) using the calendar navigation controls

Starting URL: https://jqueryui.com/datepicker/

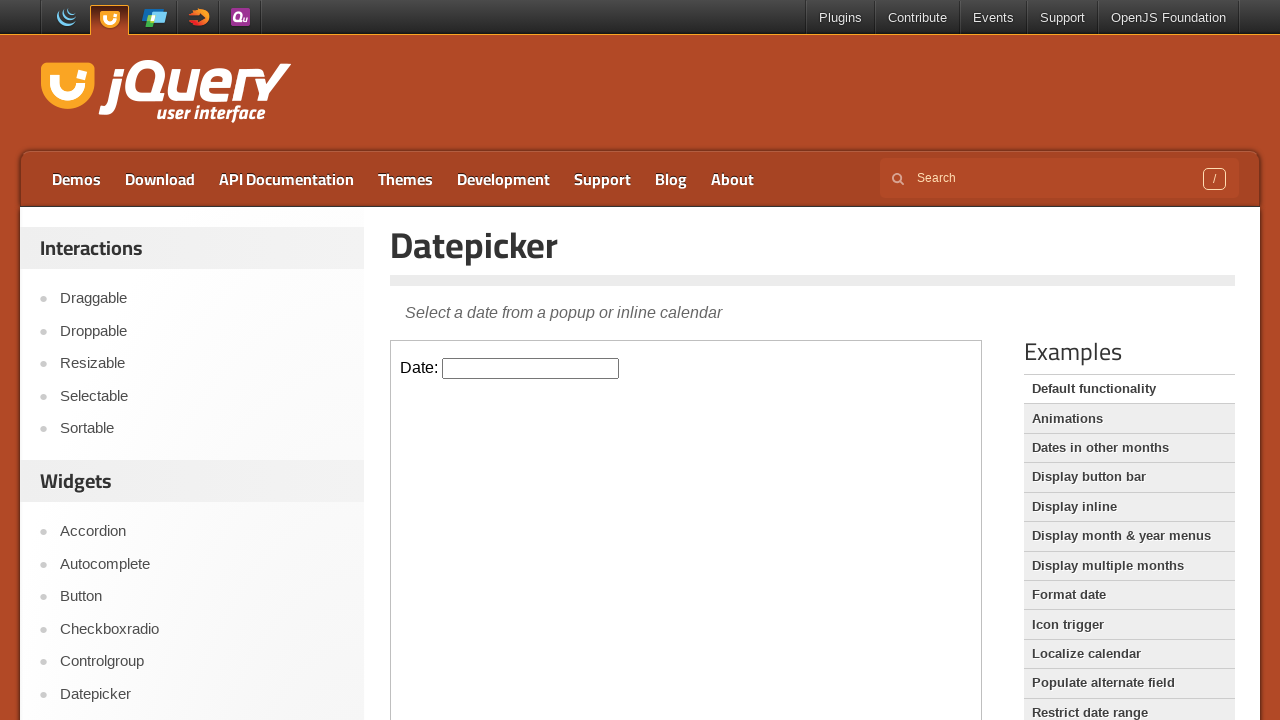

Located the iframe containing the datepicker
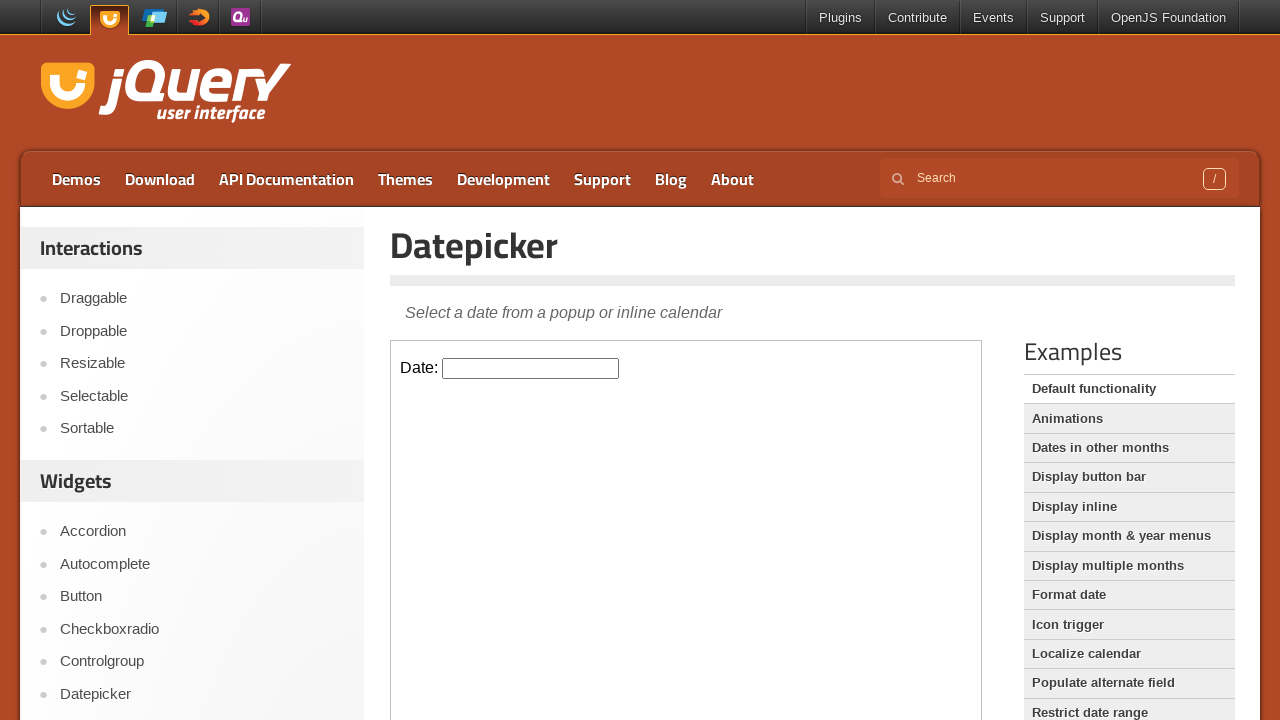

Set datepicker_frame reference
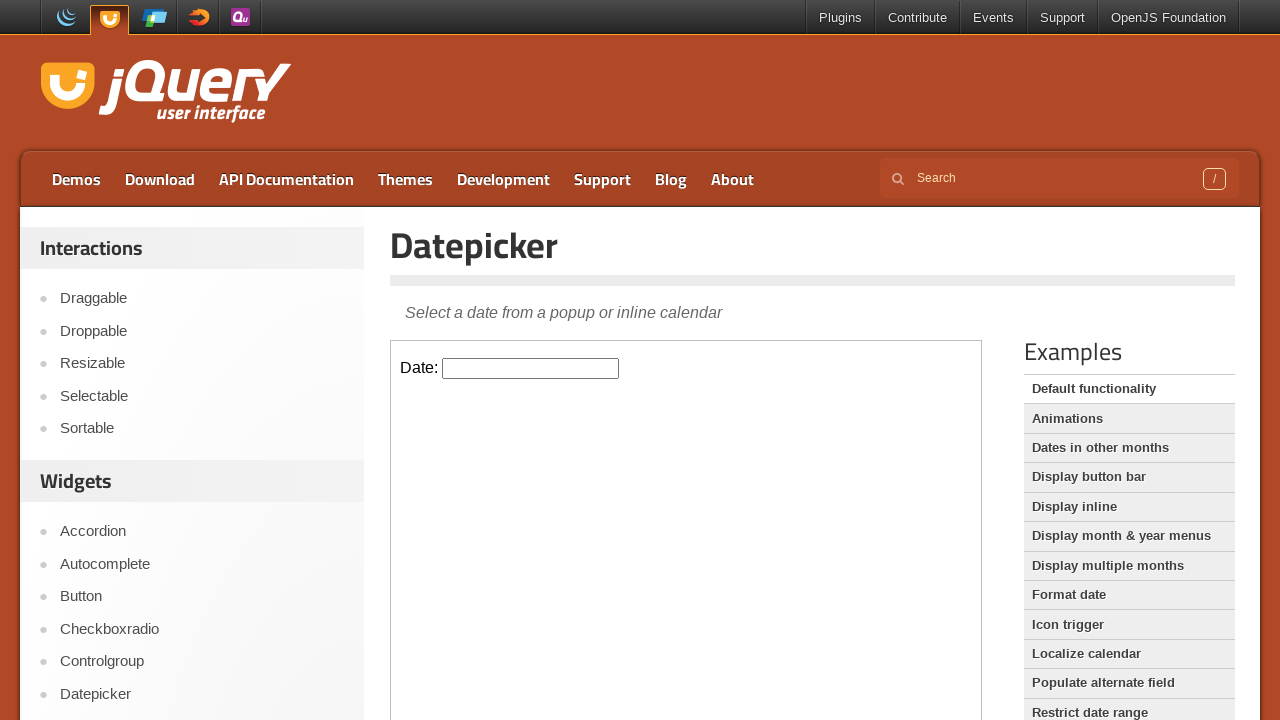

Clicked on datepicker input to open calendar at (531, 368) on iframe >> nth=0 >> internal:control=enter-frame >> #datepicker
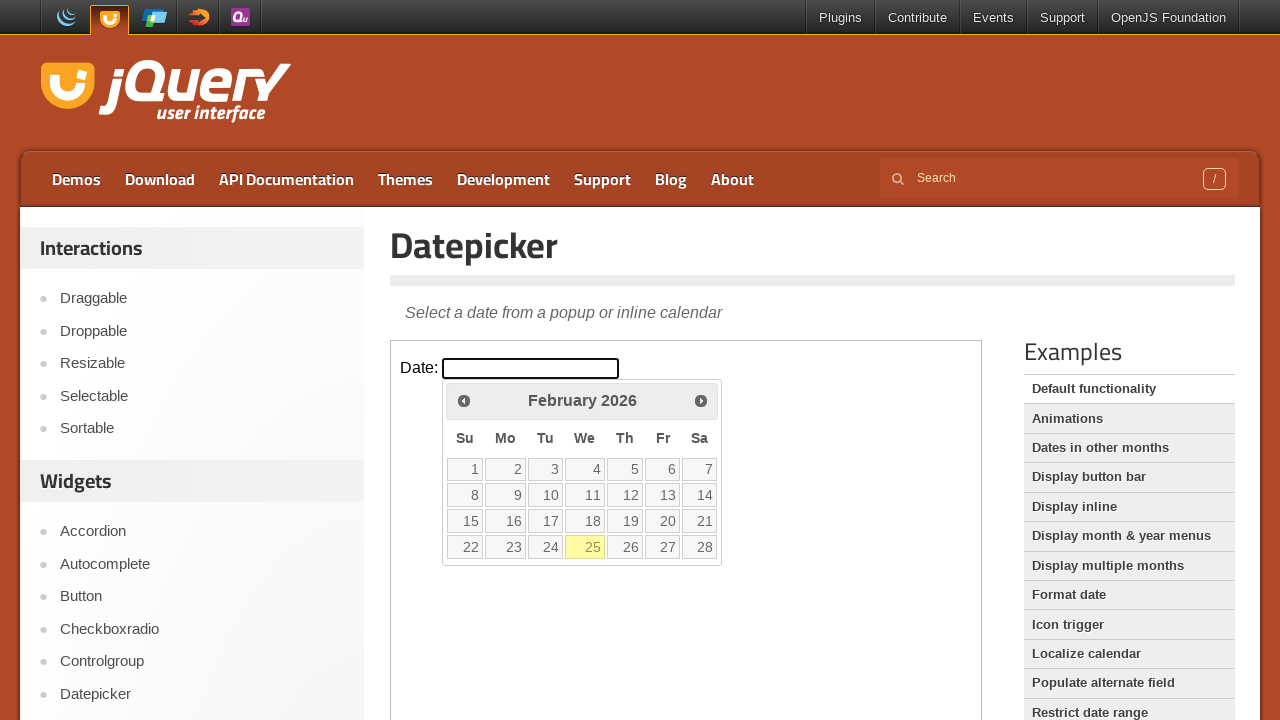

Retrieved current month: February
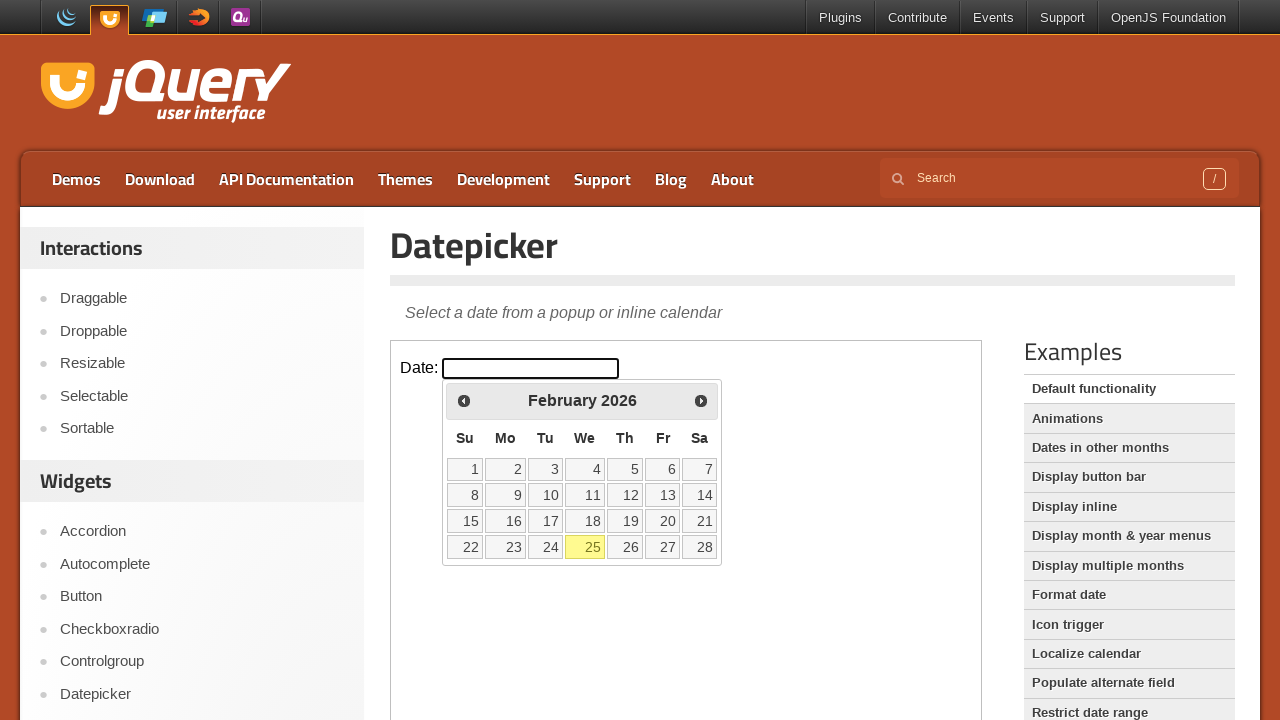

Retrieved current year: 2026
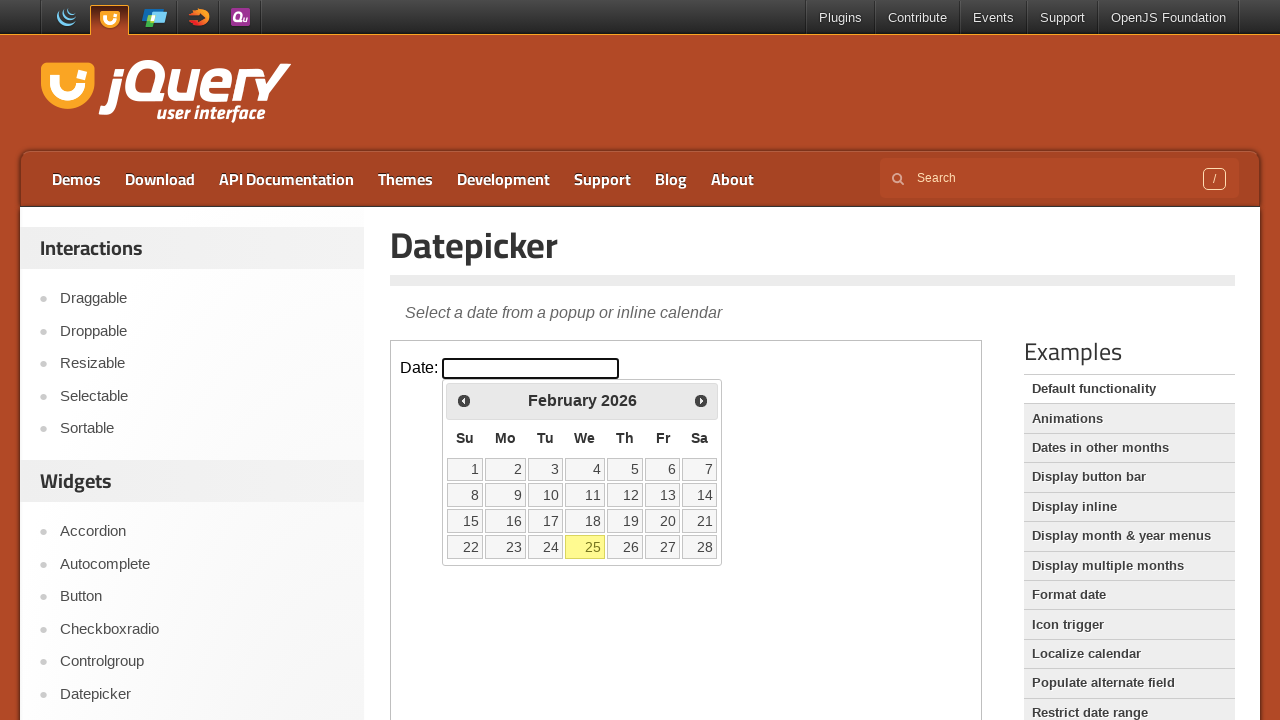

Clicked previous month button to navigate backwards at (464, 400) on iframe >> nth=0 >> internal:control=enter-frame >> xpath=//span[@class='ui-icon 
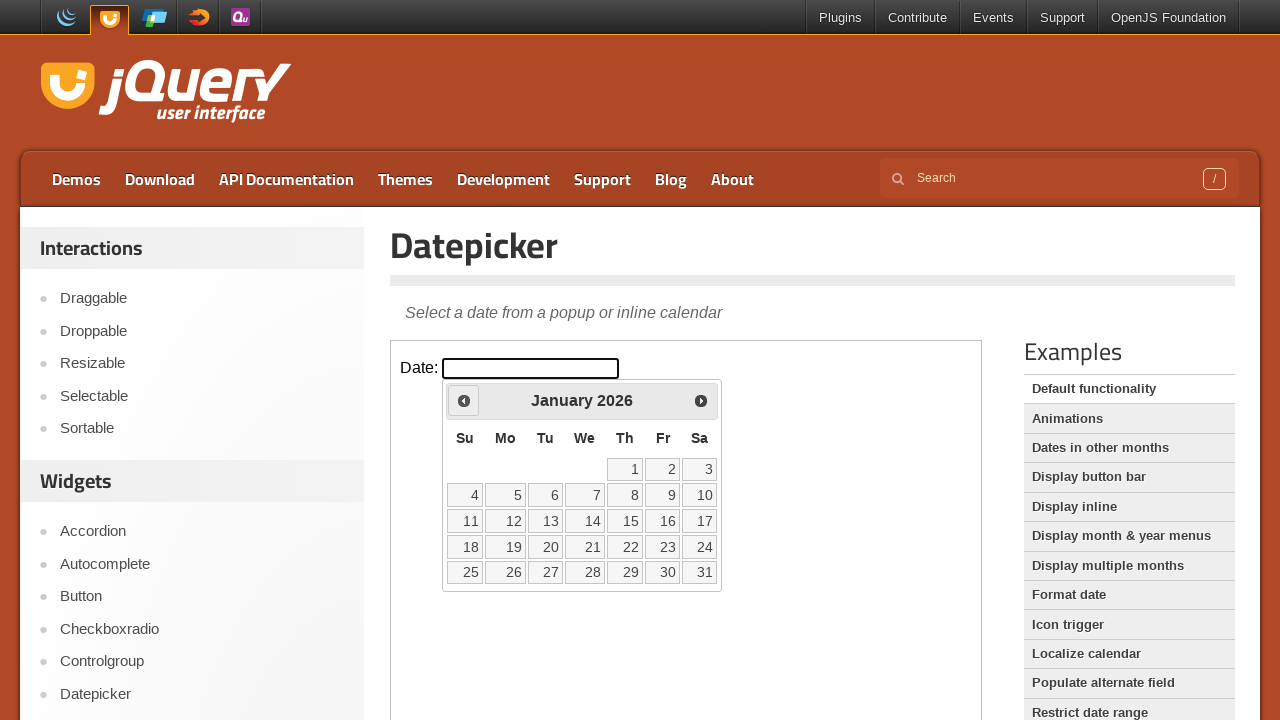

Retrieved current month: January
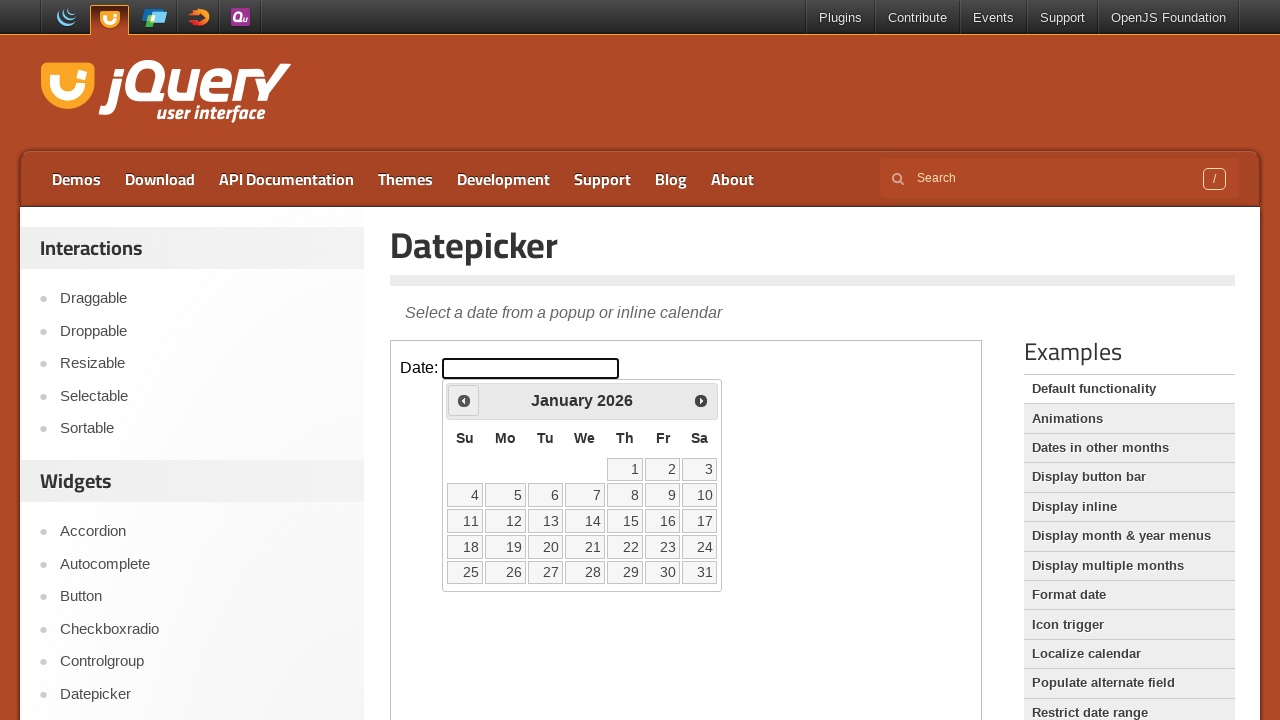

Retrieved current year: 2026
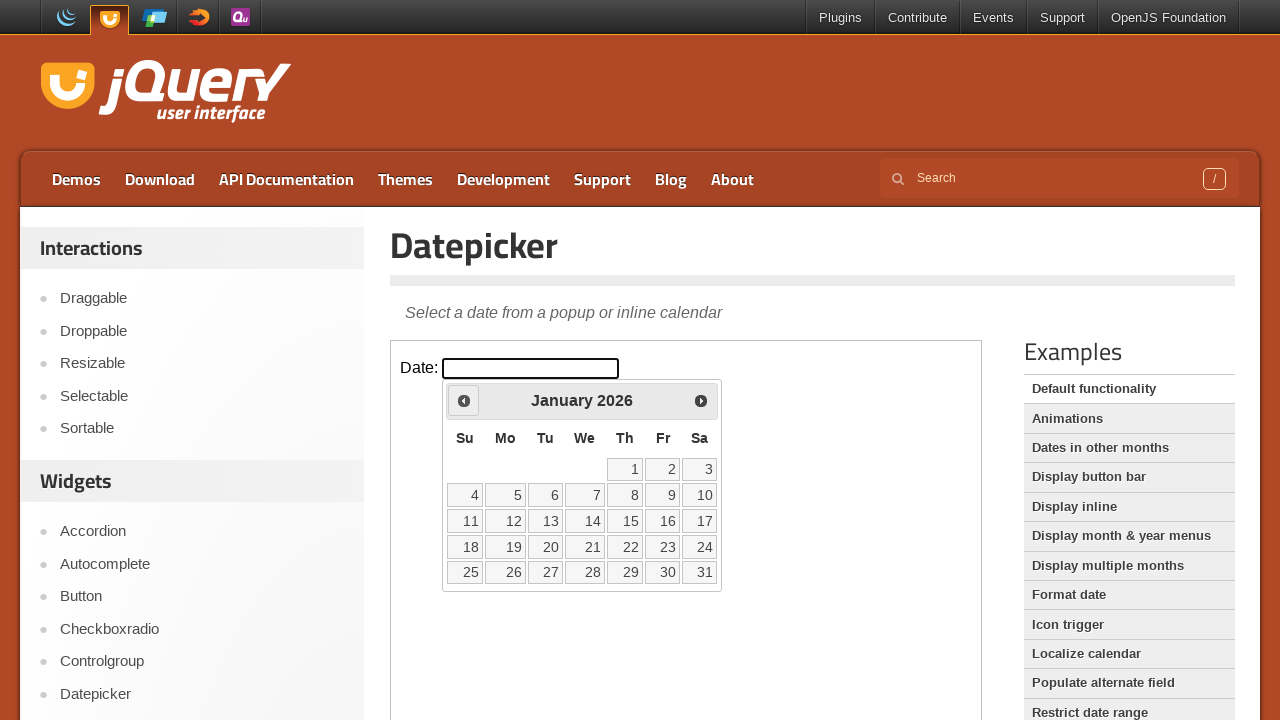

Clicked previous month button to navigate backwards at (464, 400) on iframe >> nth=0 >> internal:control=enter-frame >> xpath=//span[@class='ui-icon 
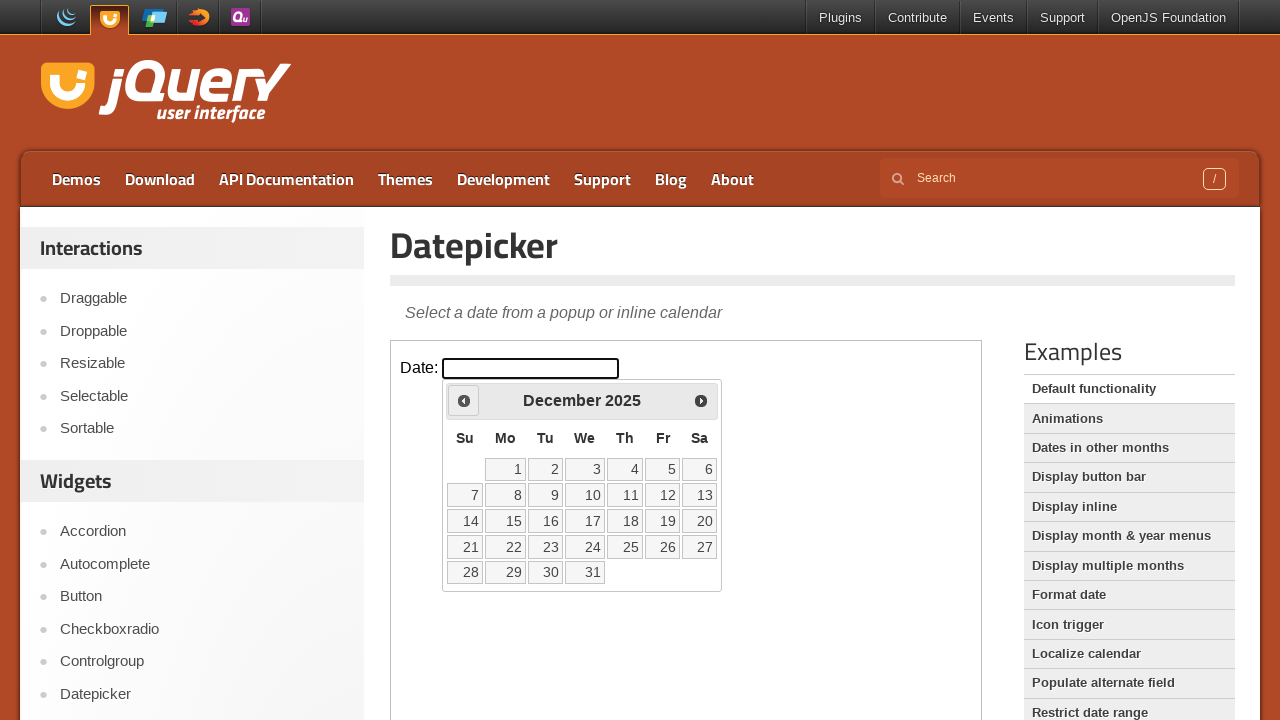

Retrieved current month: December
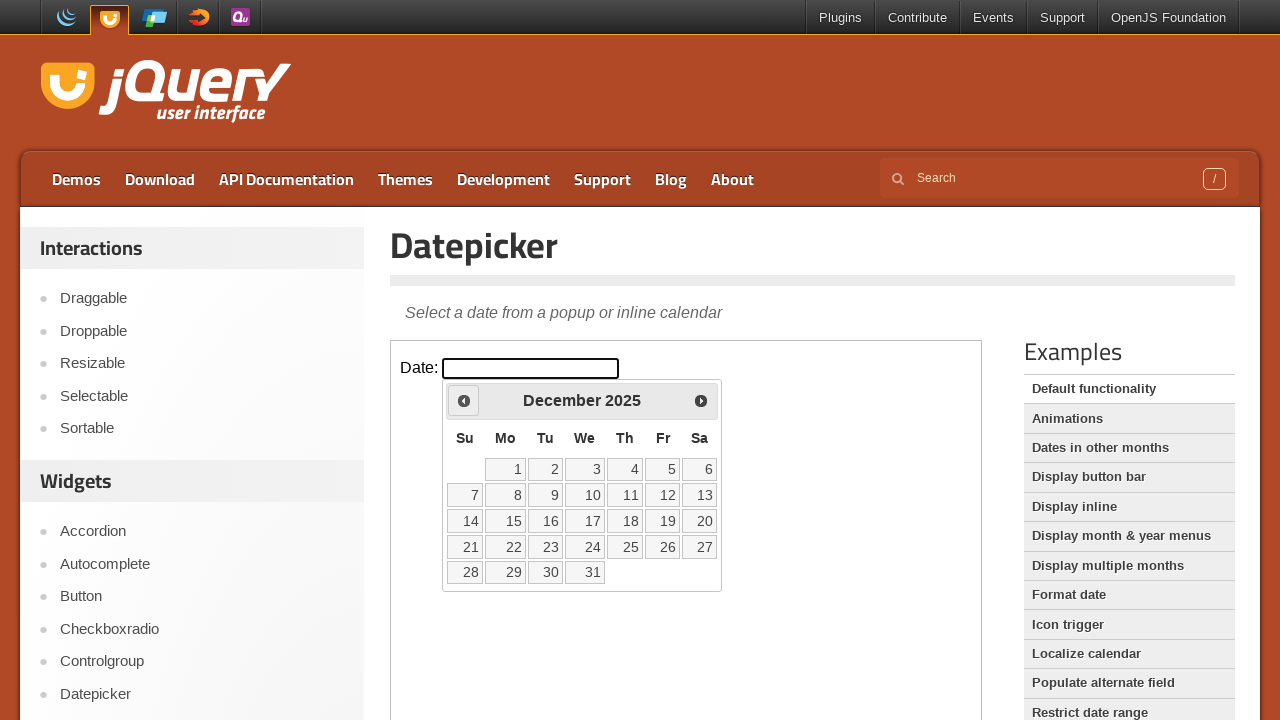

Retrieved current year: 2025
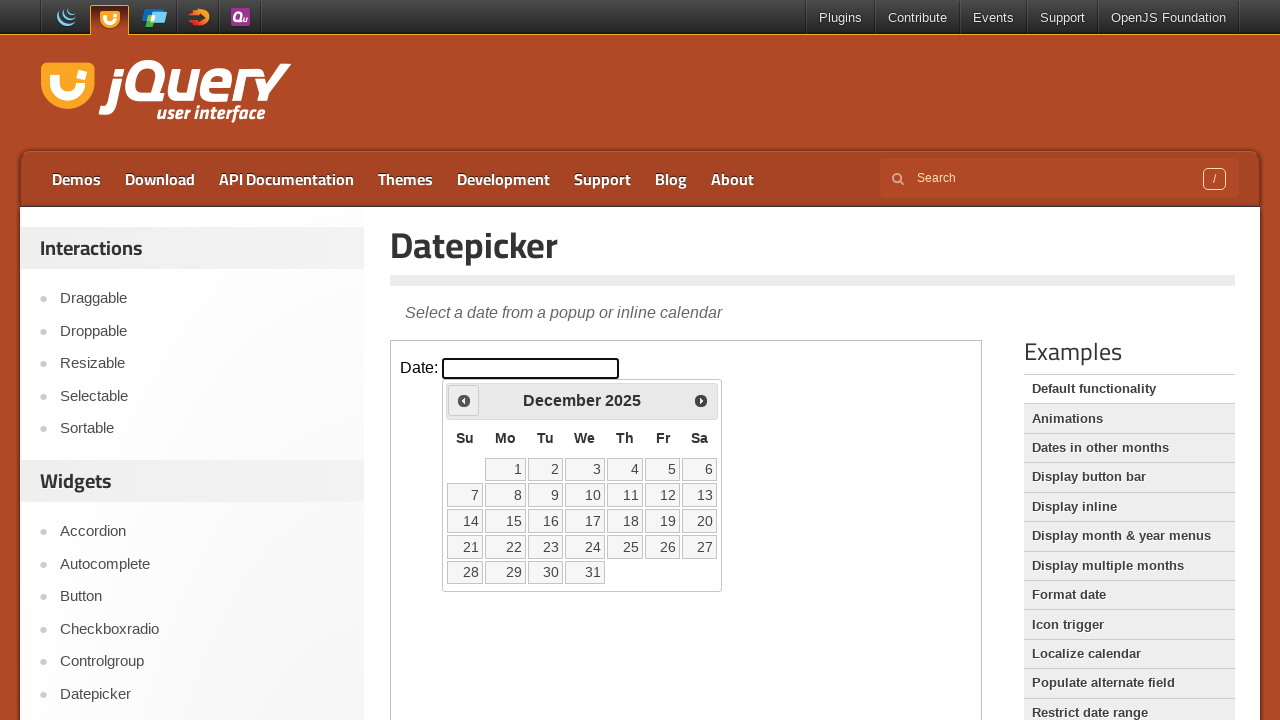

Clicked previous month button to navigate backwards at (464, 400) on iframe >> nth=0 >> internal:control=enter-frame >> xpath=//span[@class='ui-icon 
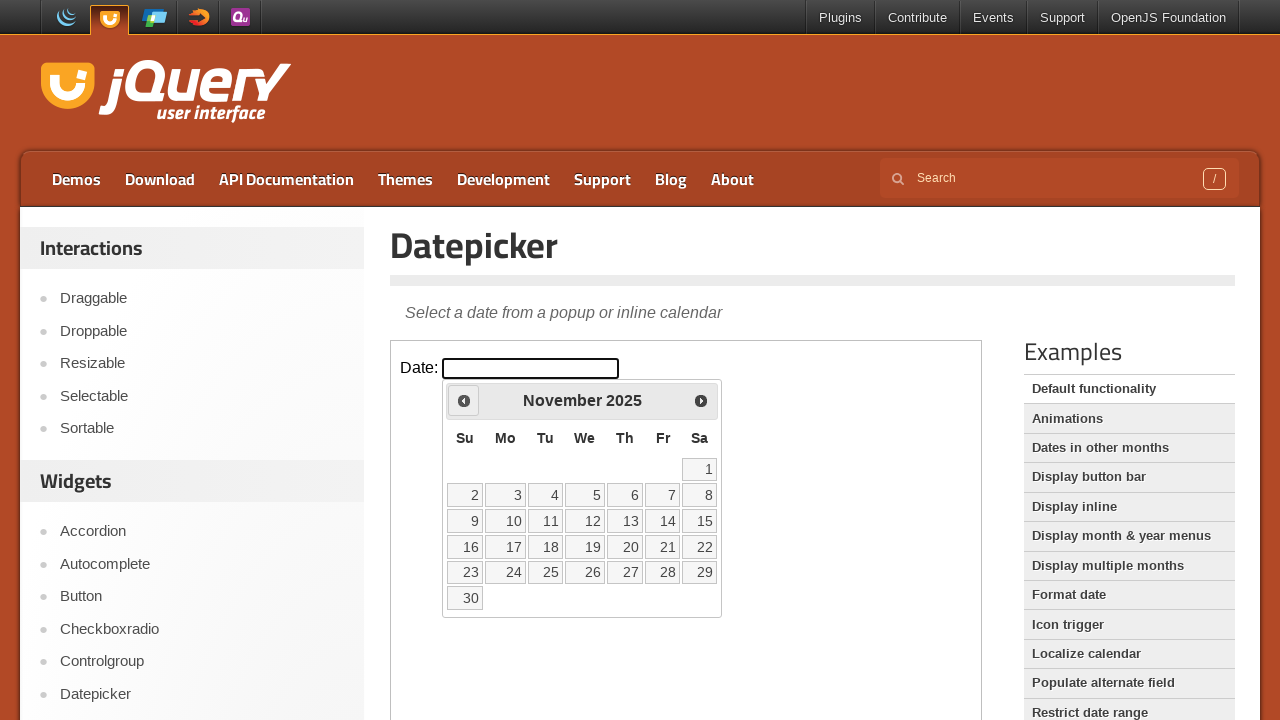

Retrieved current month: November
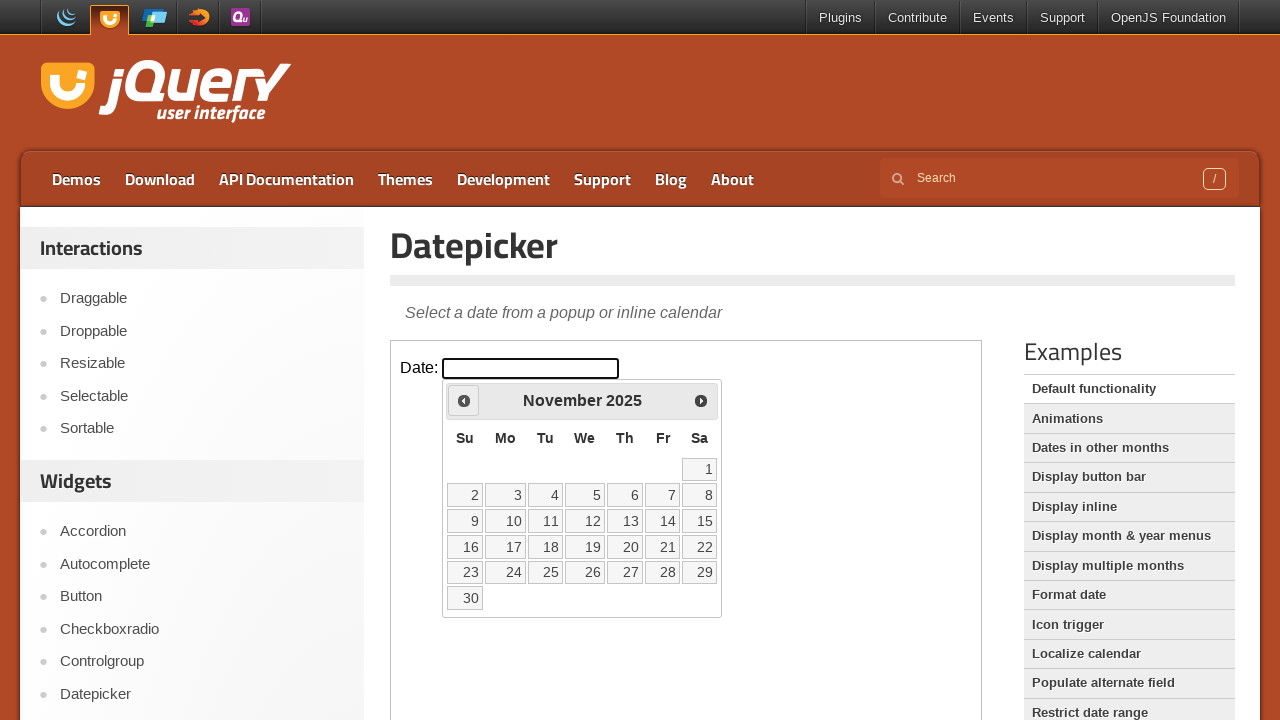

Retrieved current year: 2025
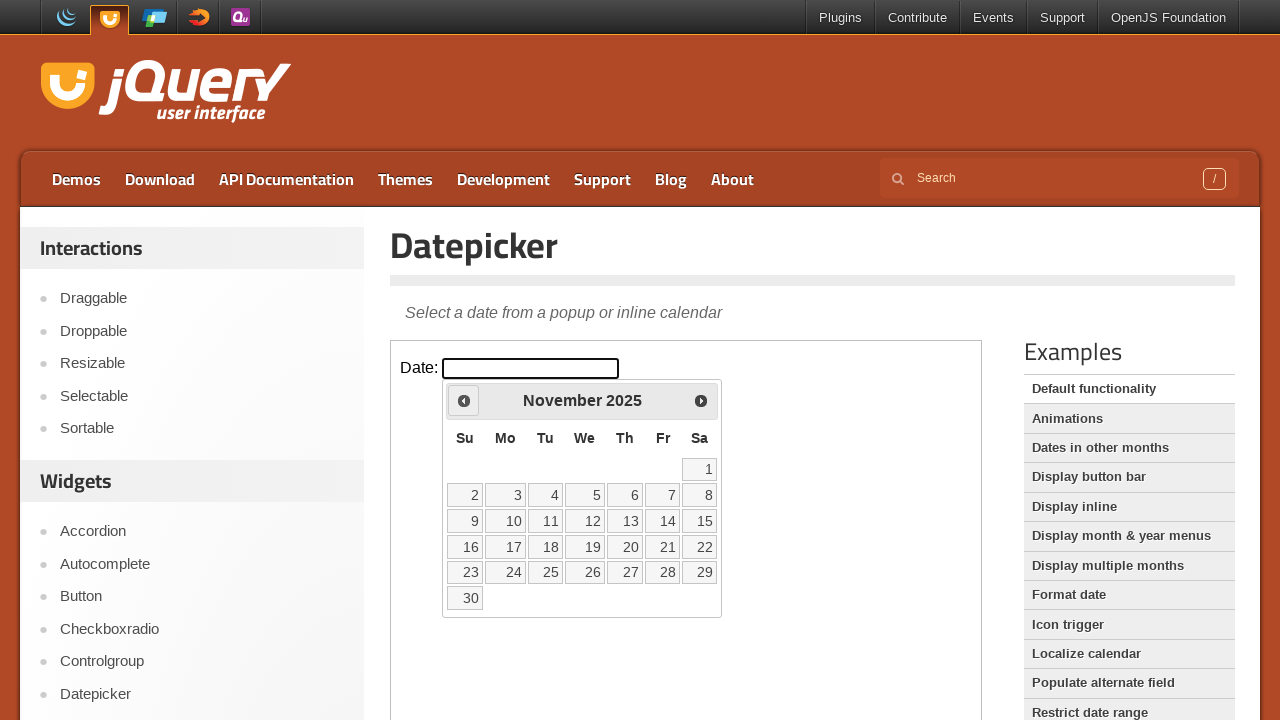

Clicked previous month button to navigate backwards at (464, 400) on iframe >> nth=0 >> internal:control=enter-frame >> xpath=//span[@class='ui-icon 
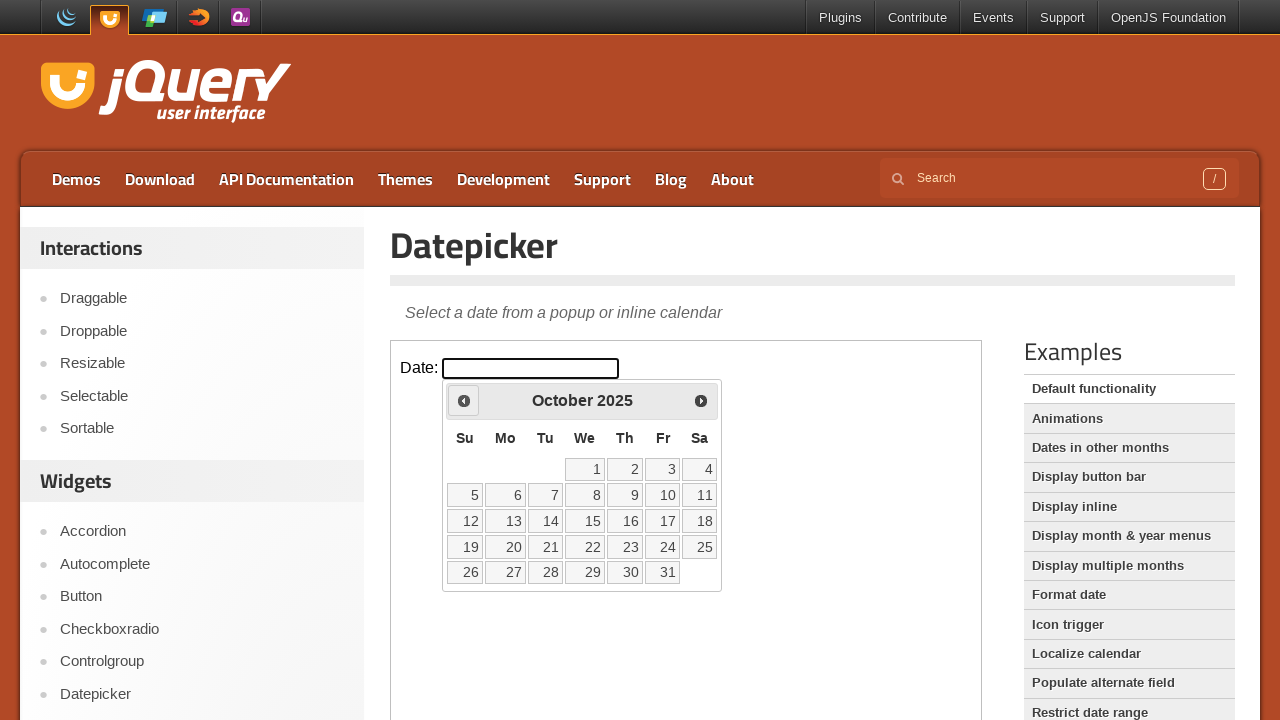

Retrieved current month: October
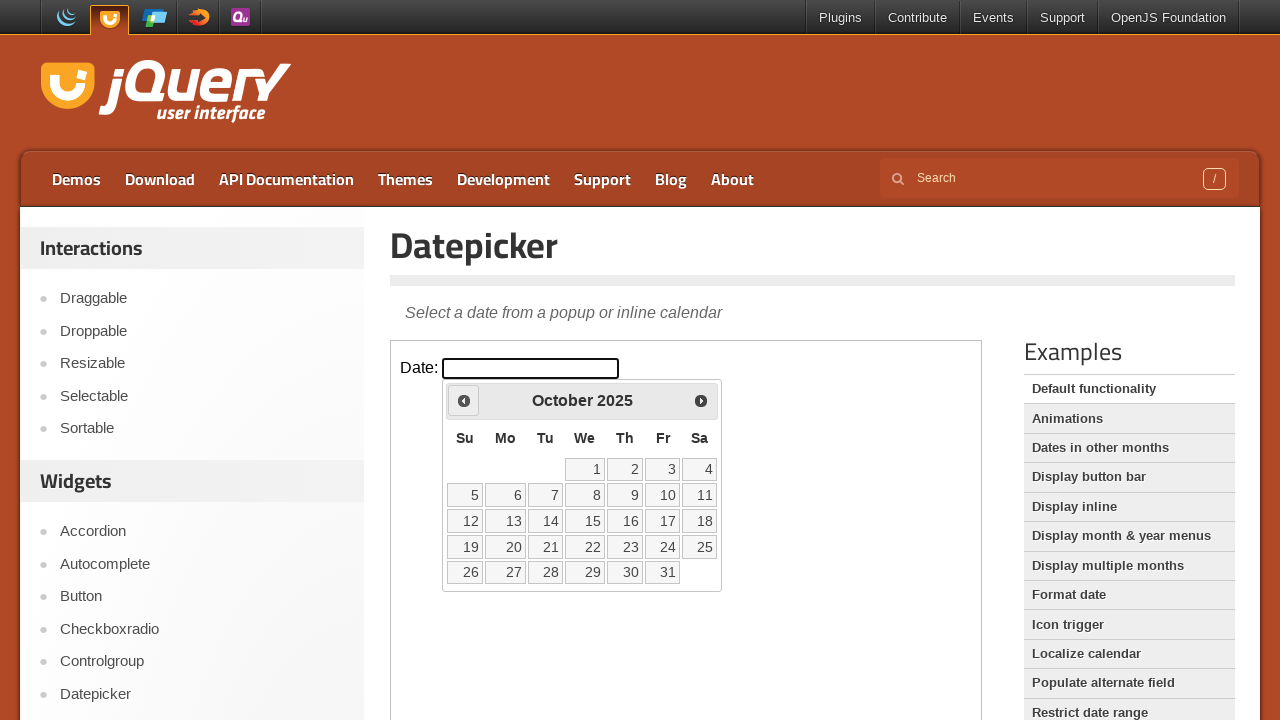

Retrieved current year: 2025
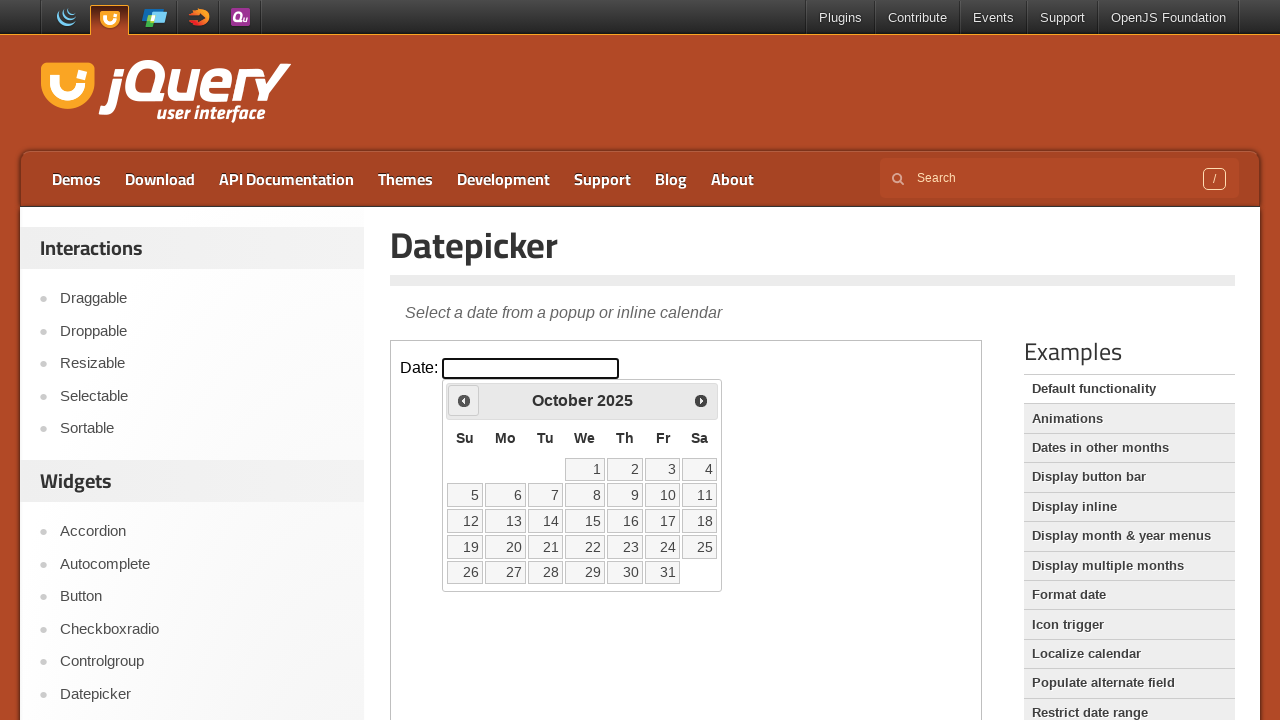

Clicked previous month button to navigate backwards at (464, 400) on iframe >> nth=0 >> internal:control=enter-frame >> xpath=//span[@class='ui-icon 
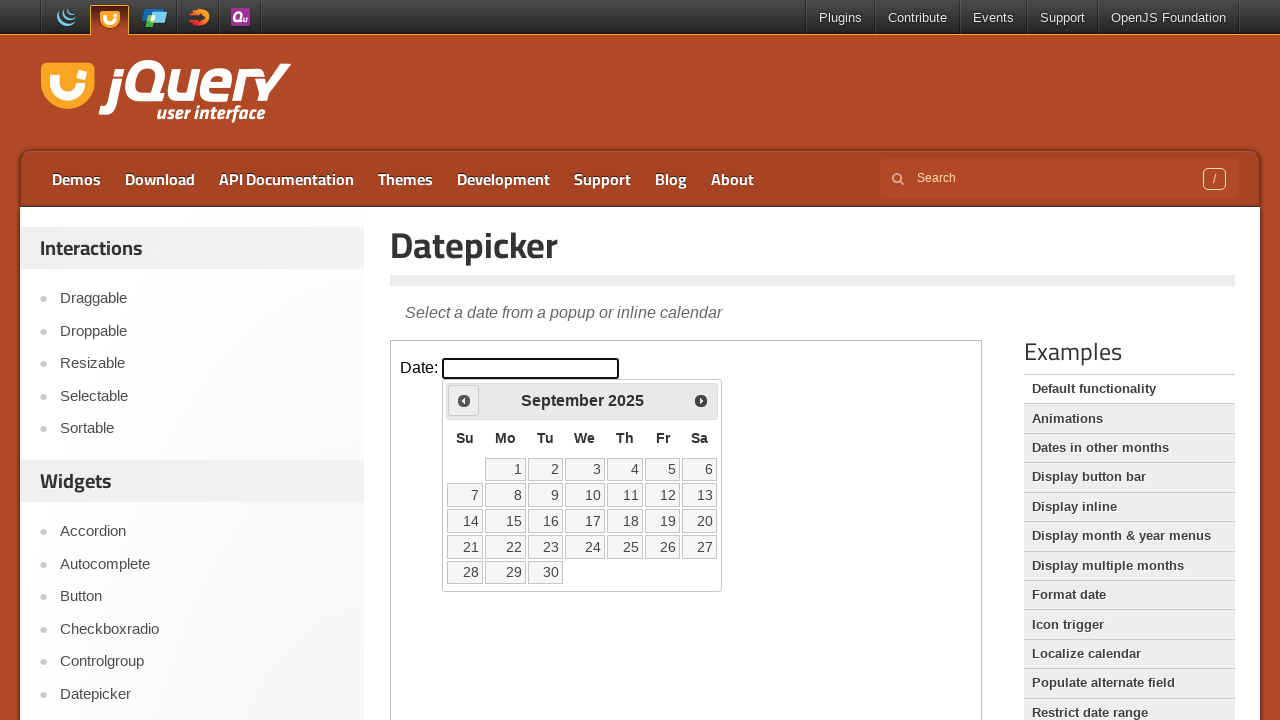

Retrieved current month: September
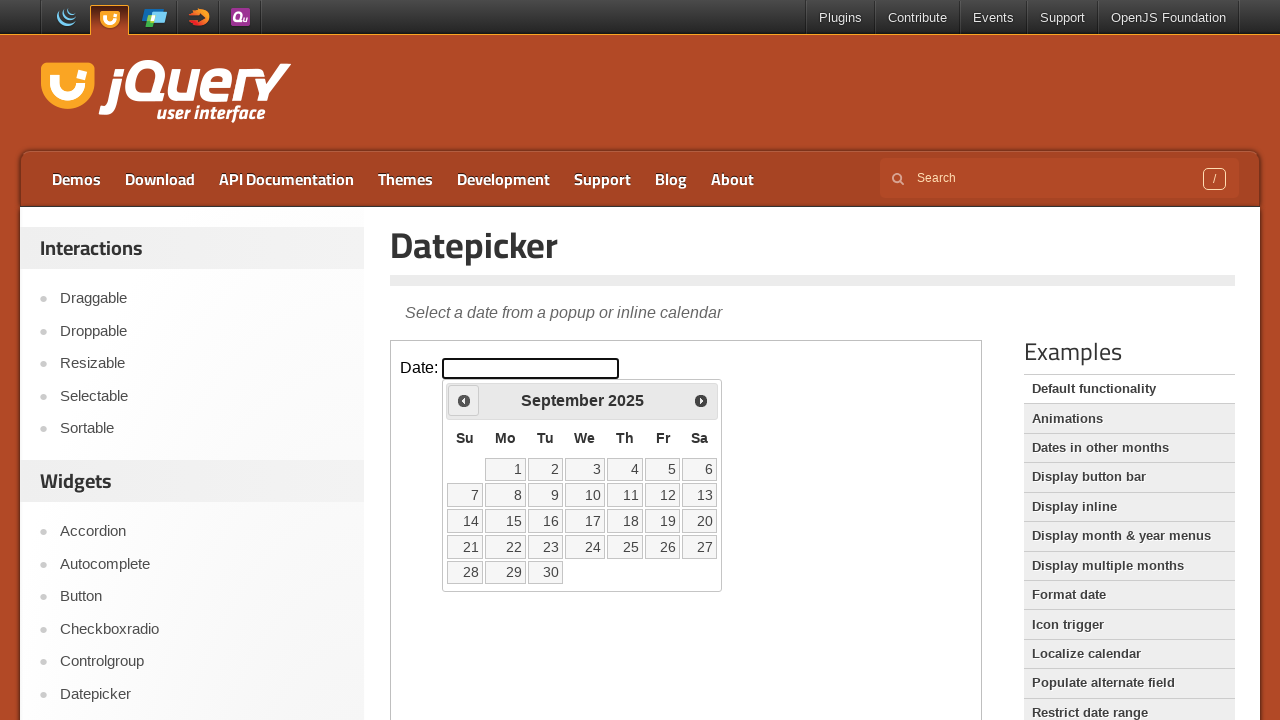

Retrieved current year: 2025
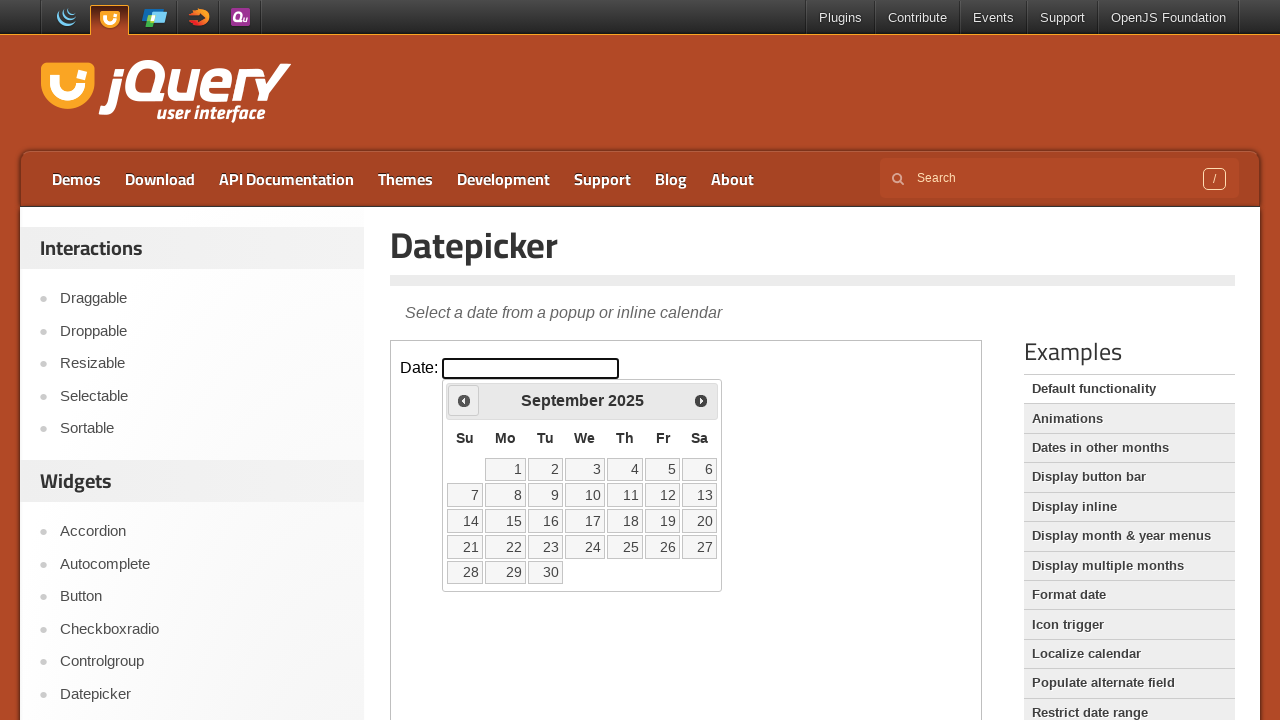

Clicked previous month button to navigate backwards at (464, 400) on iframe >> nth=0 >> internal:control=enter-frame >> xpath=//span[@class='ui-icon 
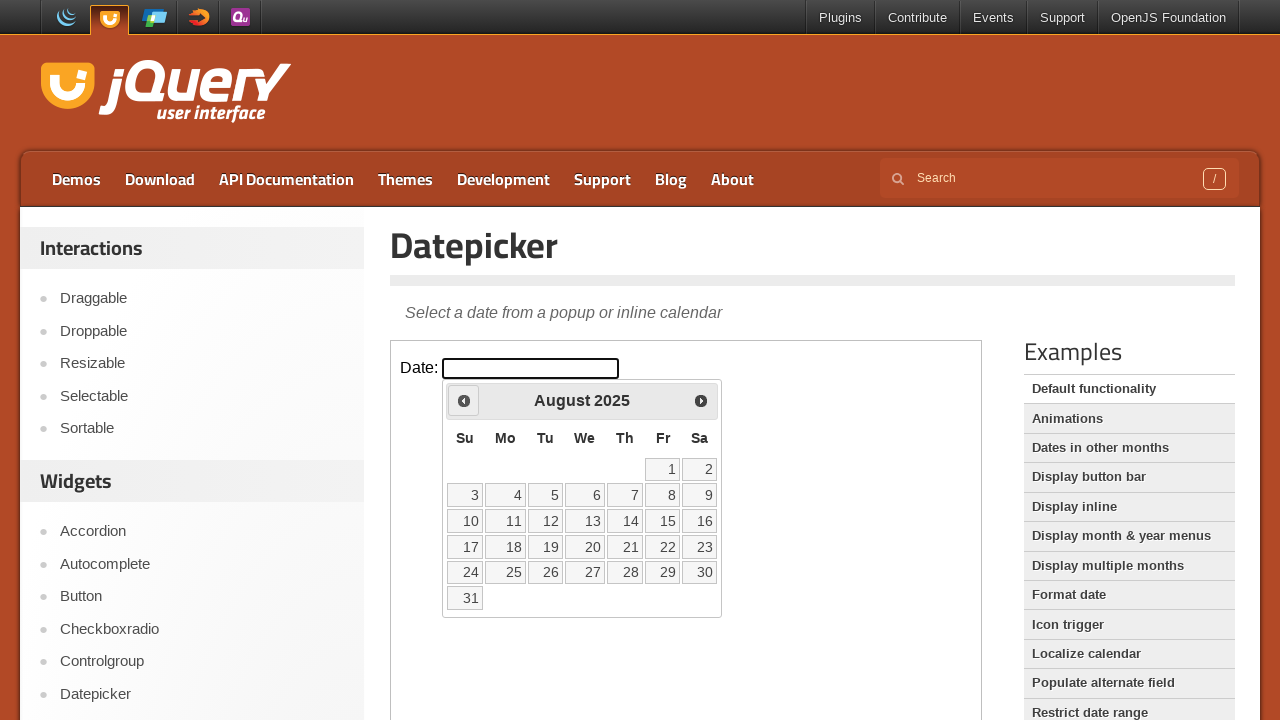

Retrieved current month: August
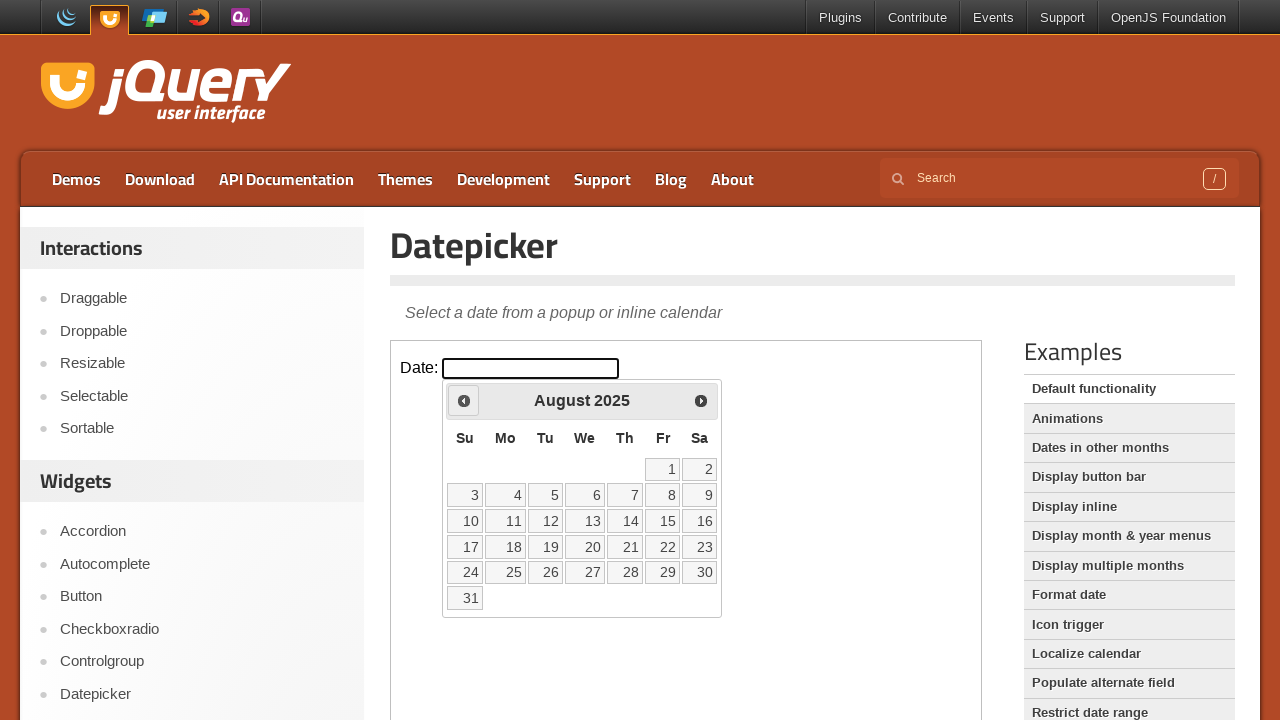

Retrieved current year: 2025
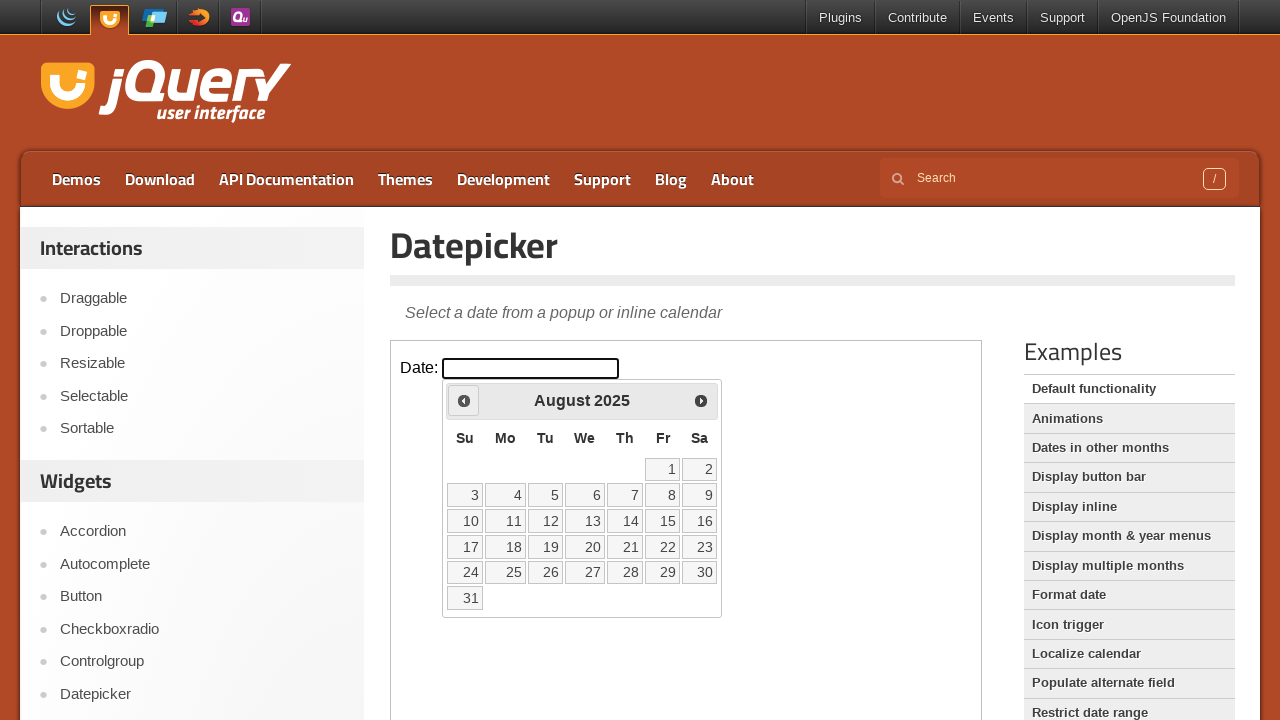

Clicked previous month button to navigate backwards at (464, 400) on iframe >> nth=0 >> internal:control=enter-frame >> xpath=//span[@class='ui-icon 
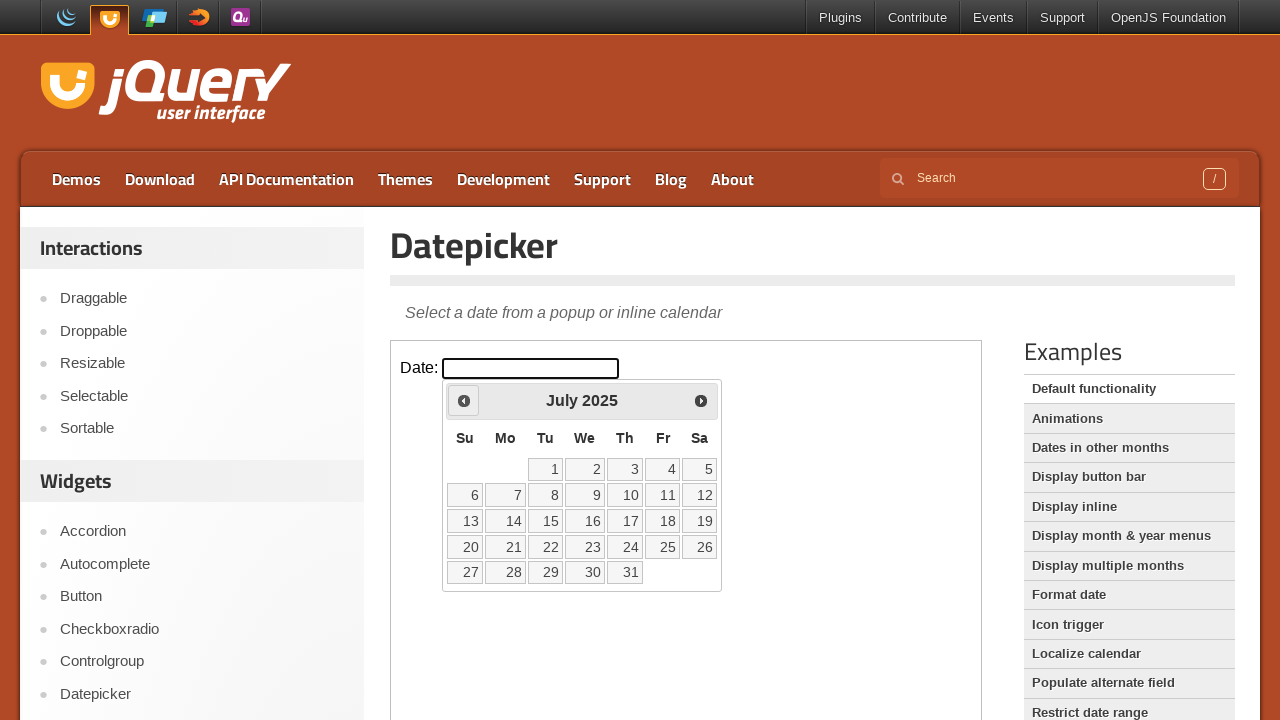

Retrieved current month: July
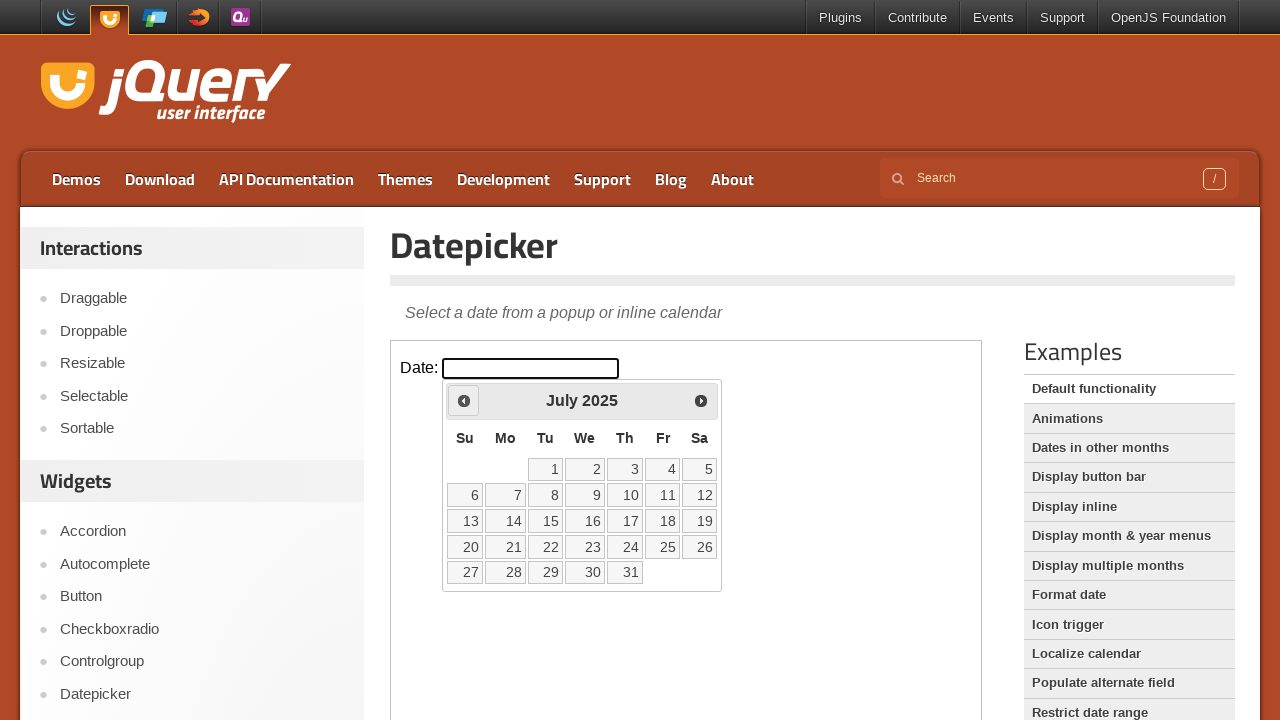

Retrieved current year: 2025
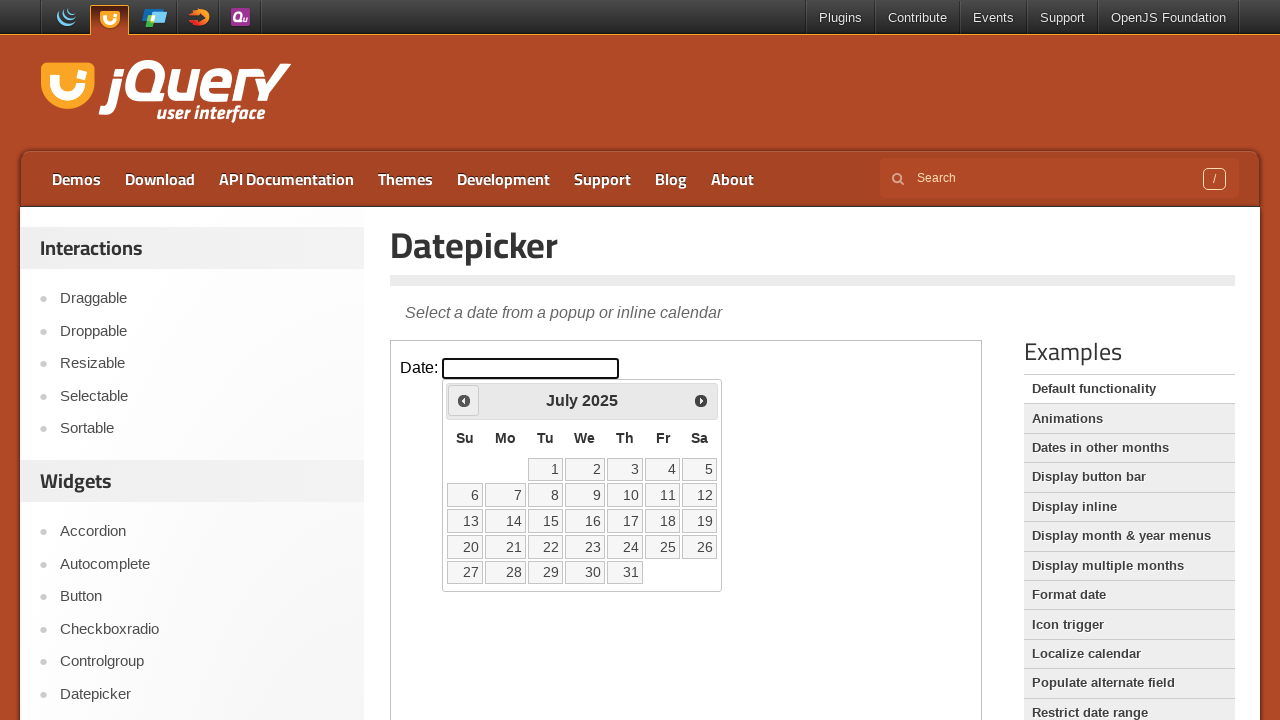

Clicked previous month button to navigate backwards at (464, 400) on iframe >> nth=0 >> internal:control=enter-frame >> xpath=//span[@class='ui-icon 
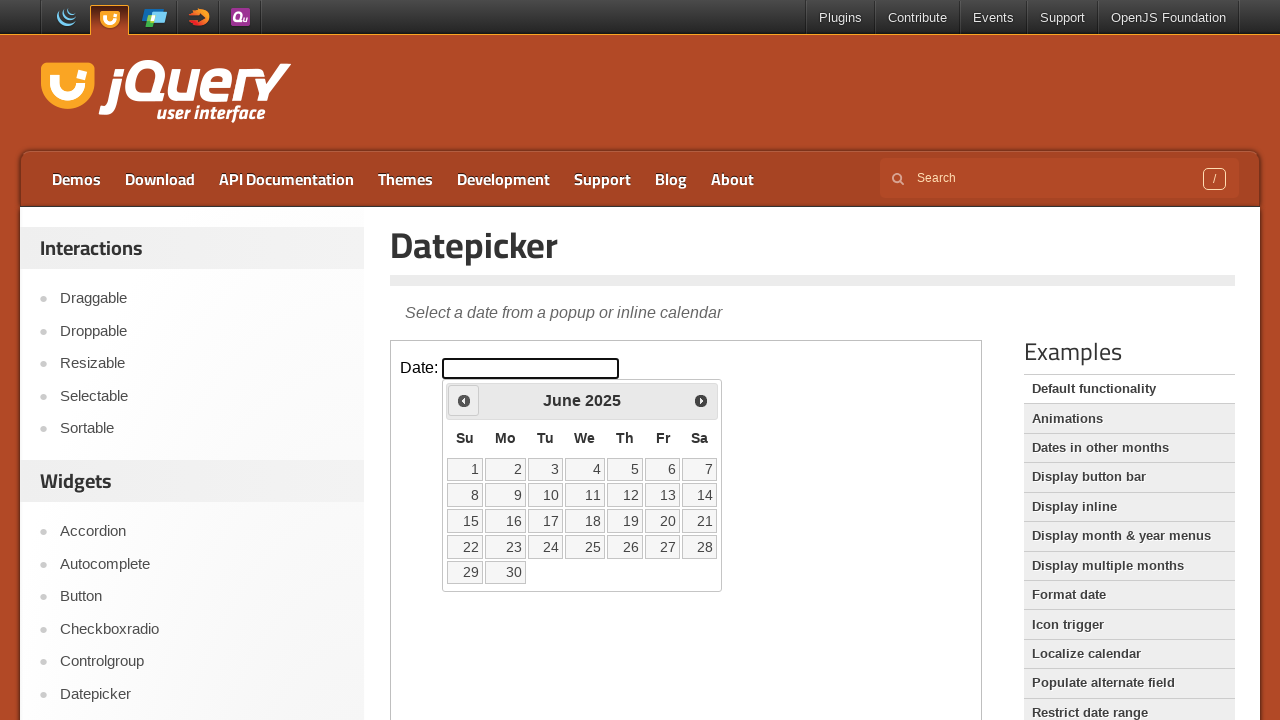

Retrieved current month: June
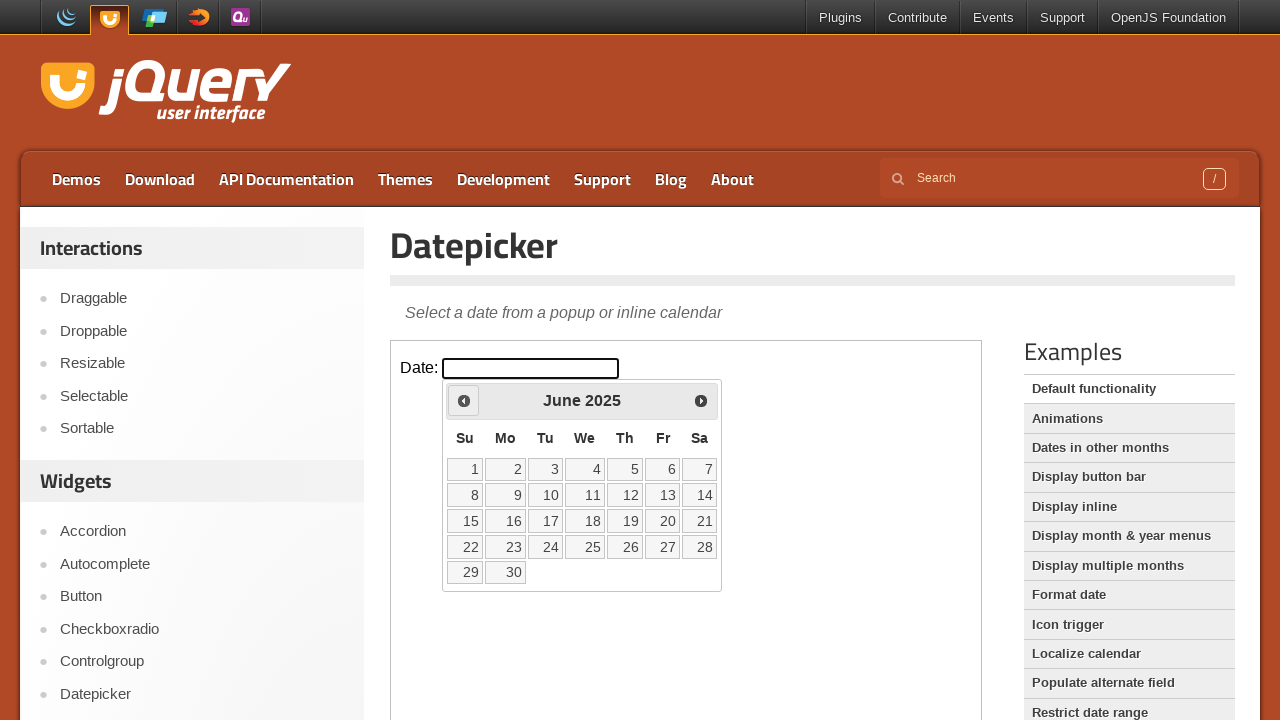

Retrieved current year: 2025
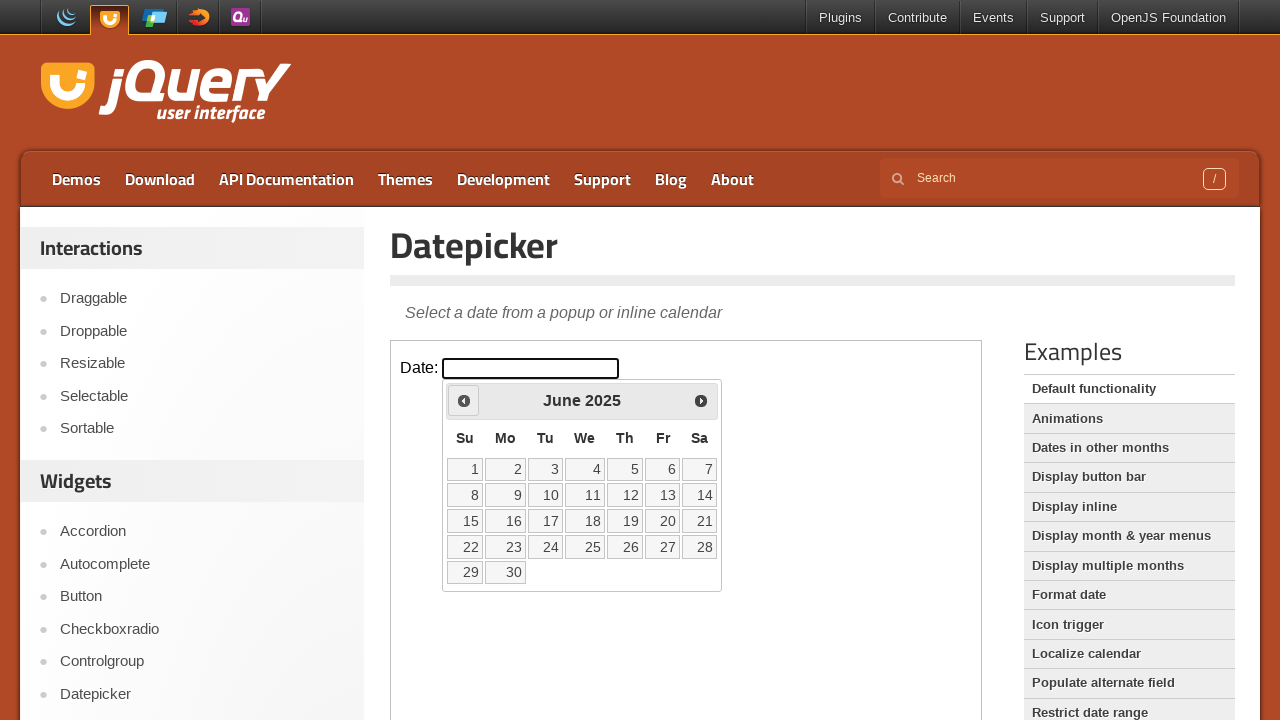

Clicked previous month button to navigate backwards at (464, 400) on iframe >> nth=0 >> internal:control=enter-frame >> xpath=//span[@class='ui-icon 
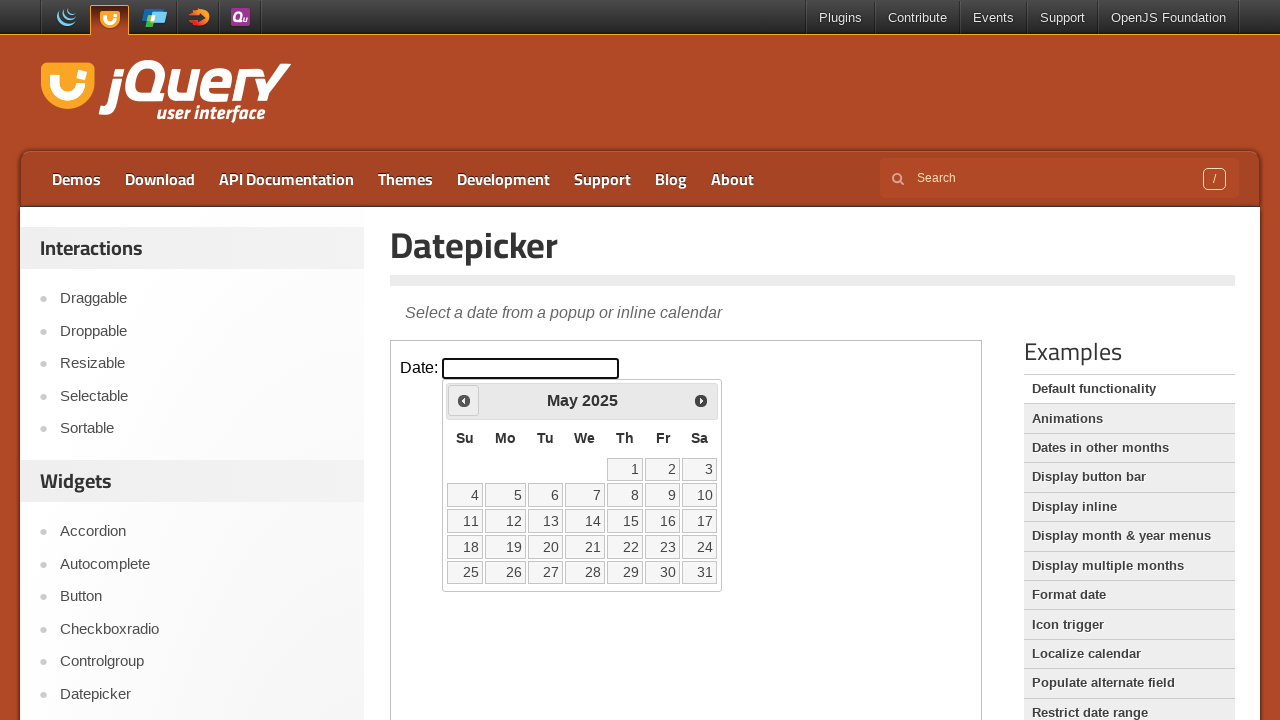

Retrieved current month: May
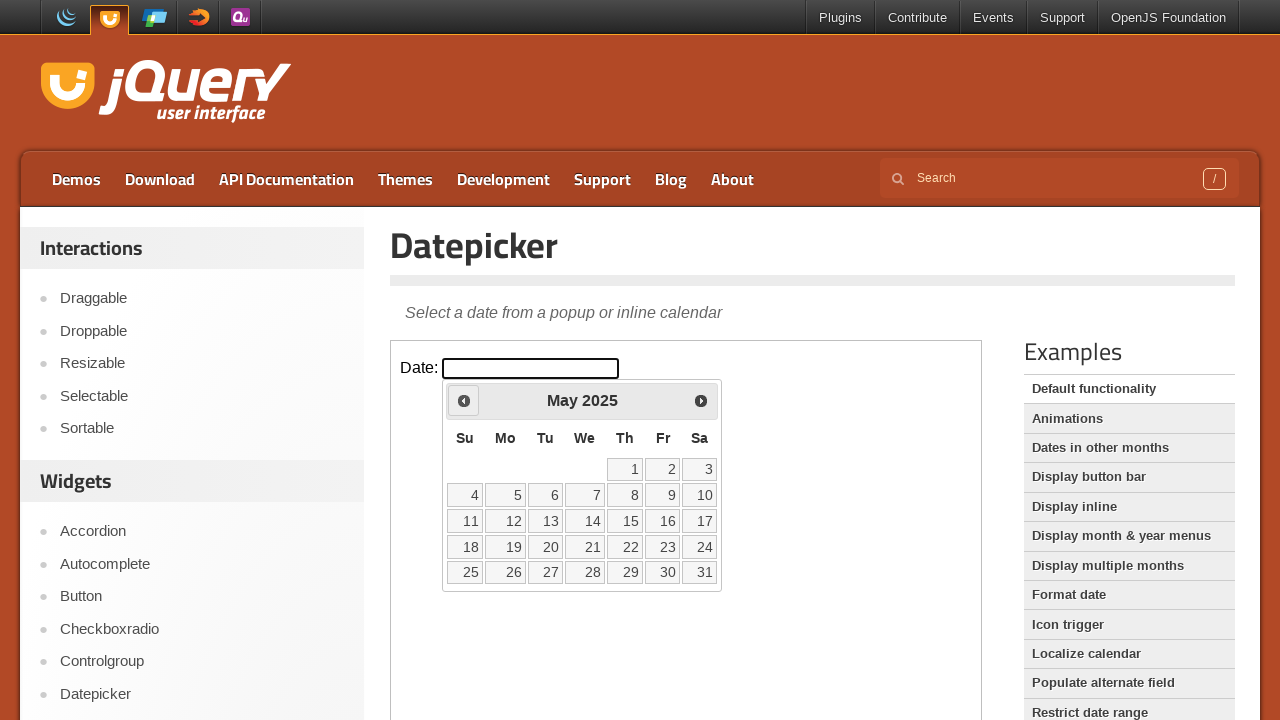

Retrieved current year: 2025
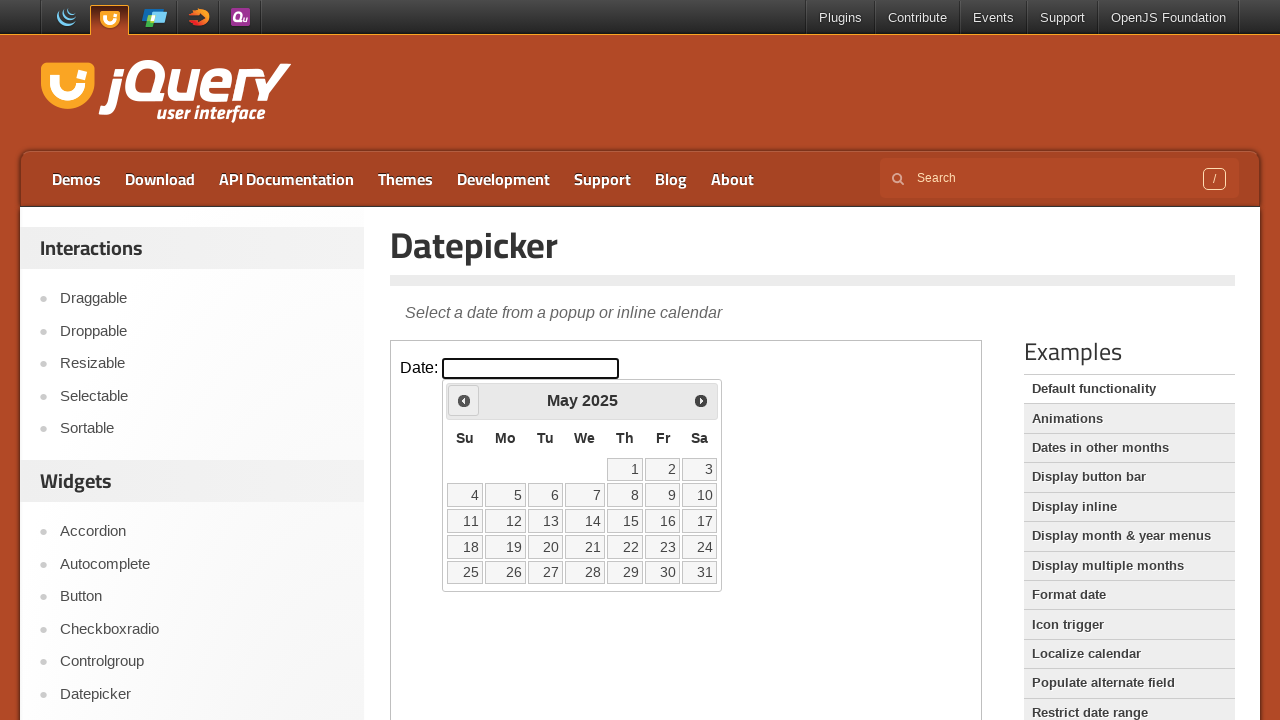

Clicked previous month button to navigate backwards at (464, 400) on iframe >> nth=0 >> internal:control=enter-frame >> xpath=//span[@class='ui-icon 
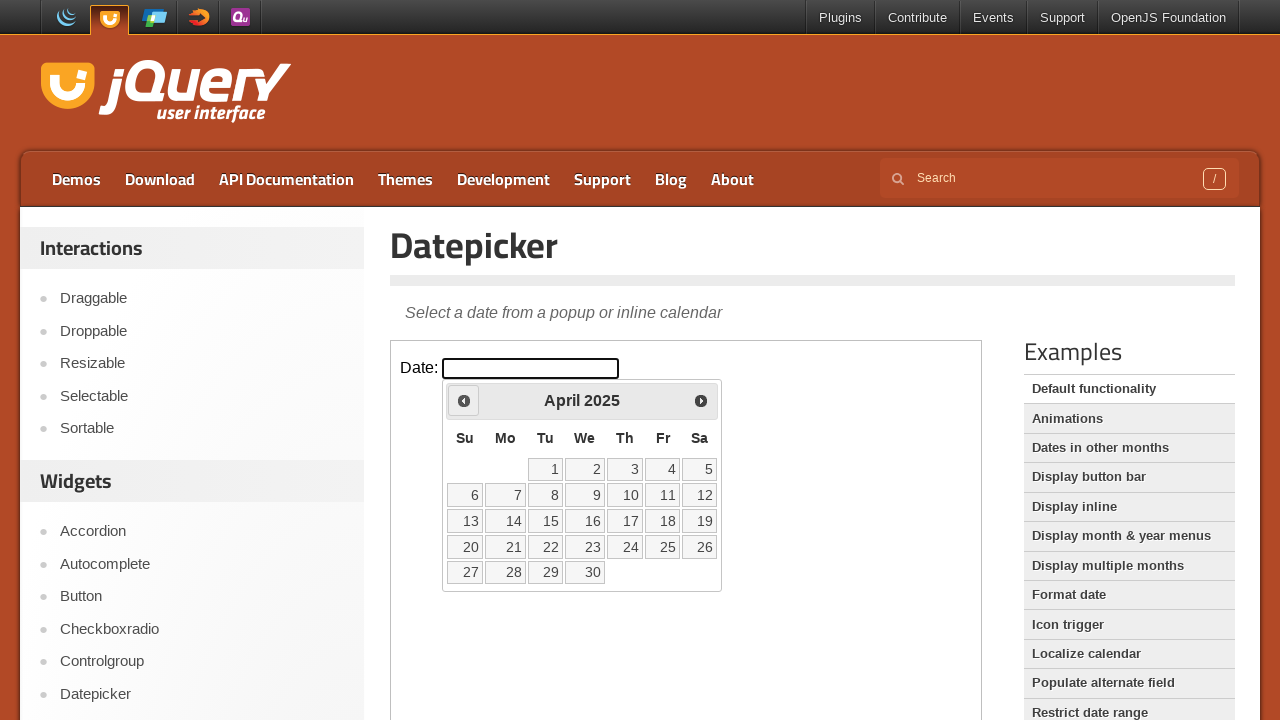

Retrieved current month: April
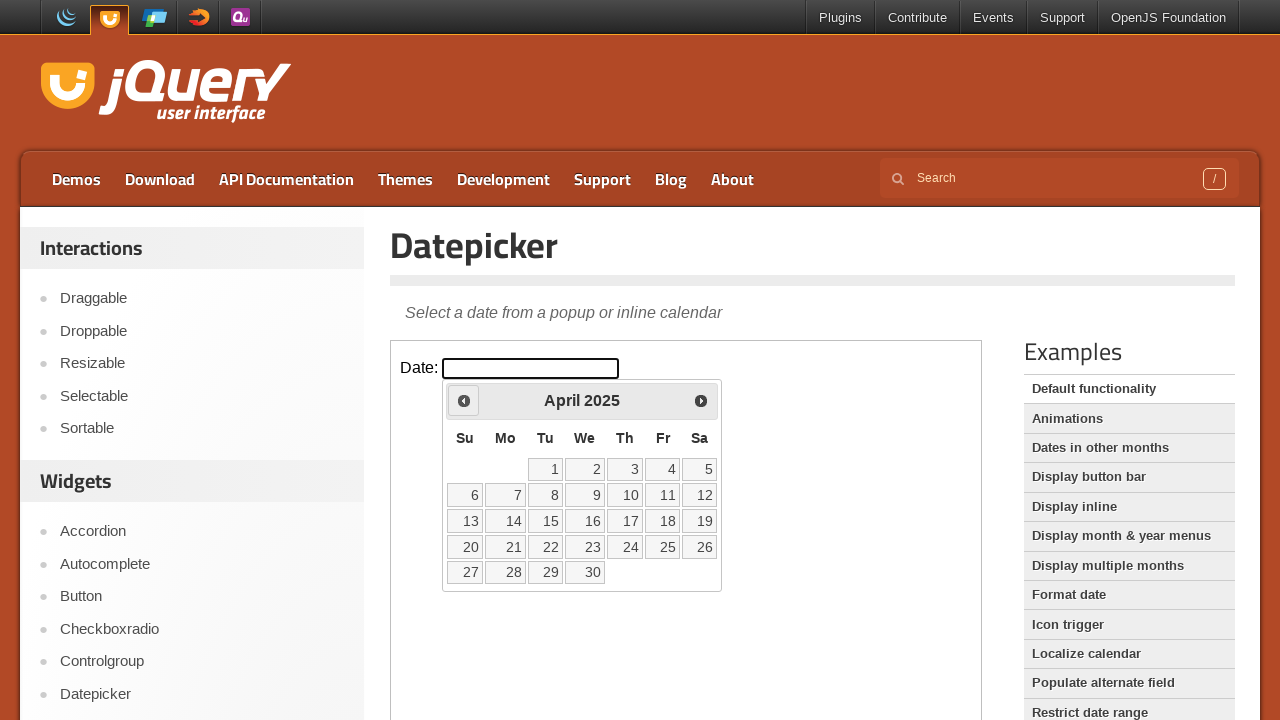

Retrieved current year: 2025
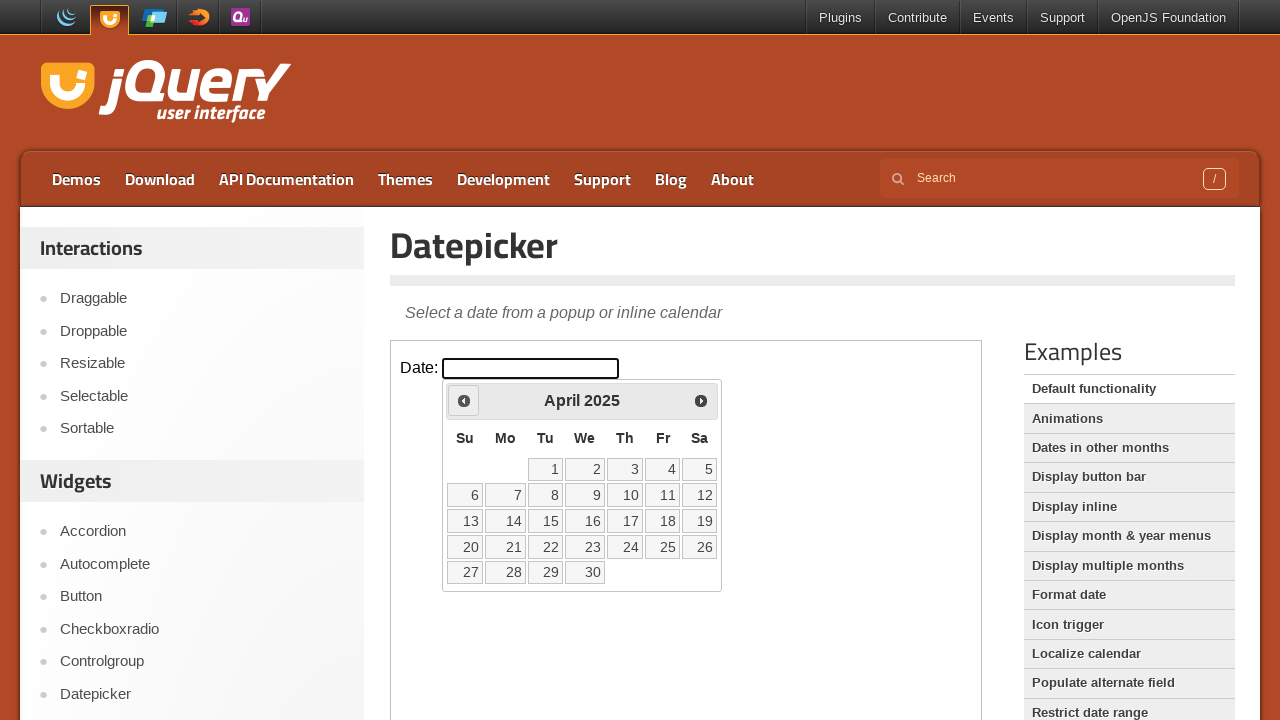

Clicked previous month button to navigate backwards at (464, 400) on iframe >> nth=0 >> internal:control=enter-frame >> xpath=//span[@class='ui-icon 
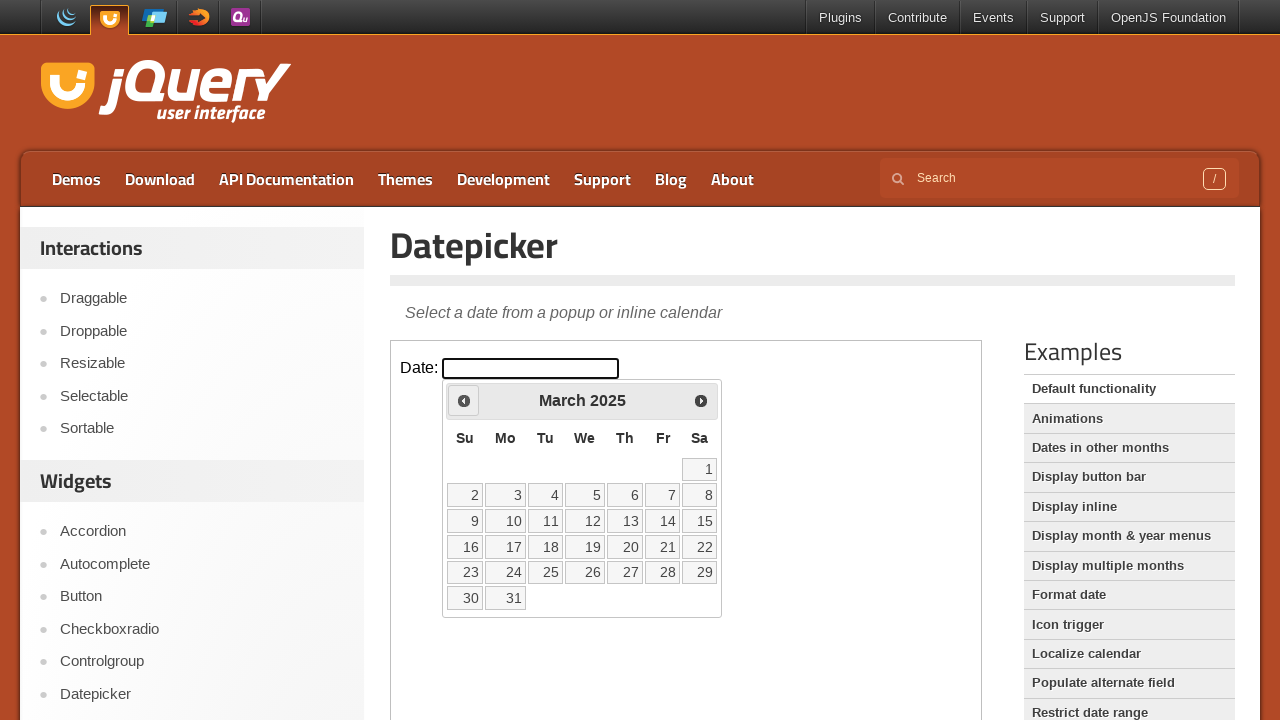

Retrieved current month: March
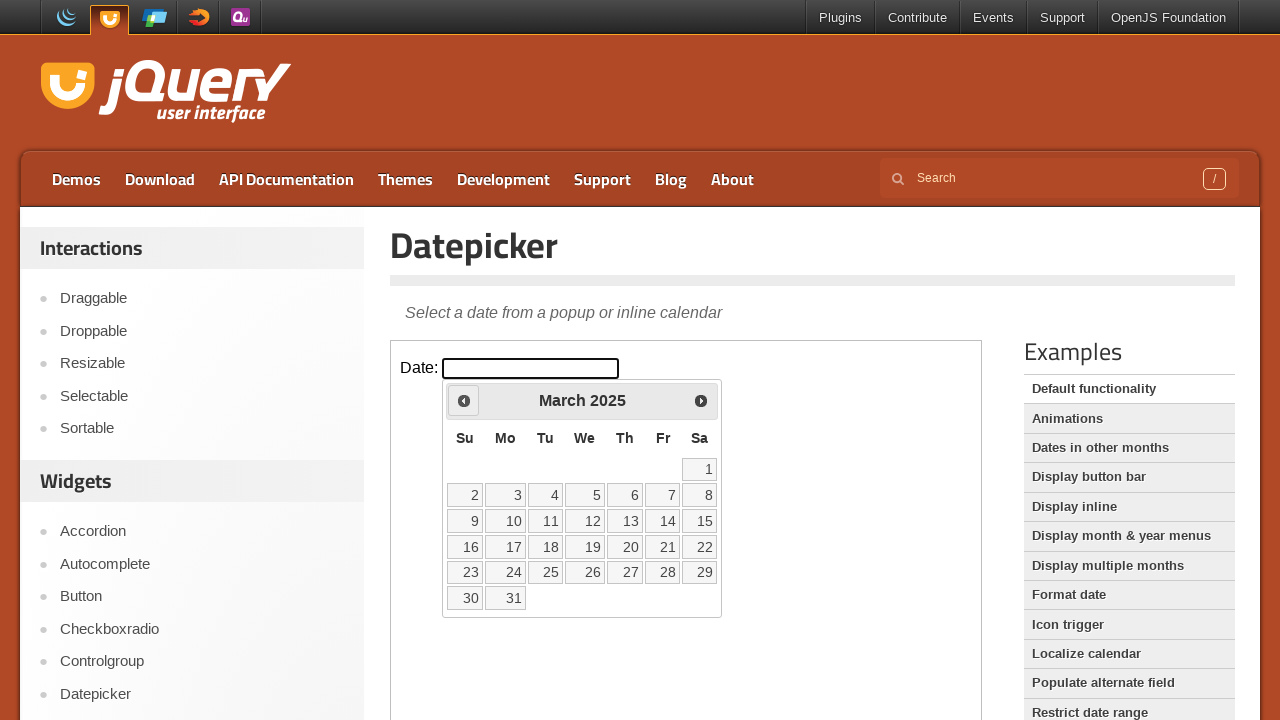

Retrieved current year: 2025
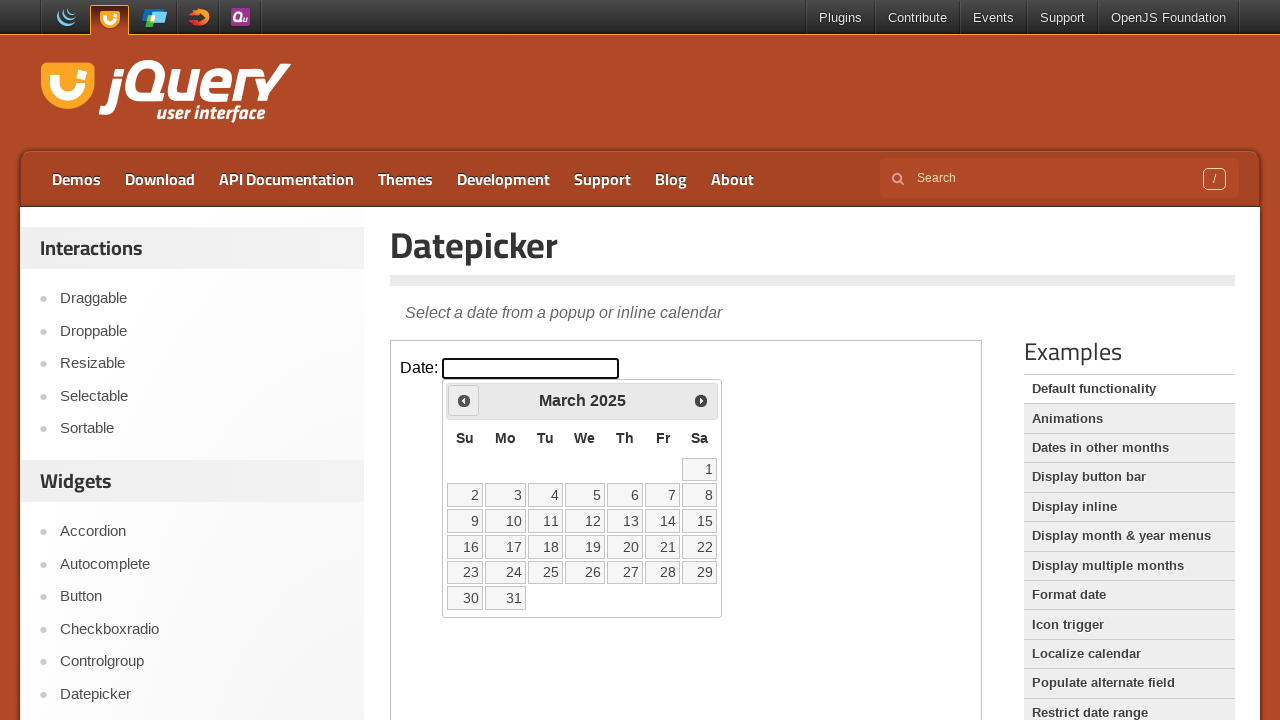

Clicked previous month button to navigate backwards at (464, 400) on iframe >> nth=0 >> internal:control=enter-frame >> xpath=//span[@class='ui-icon 
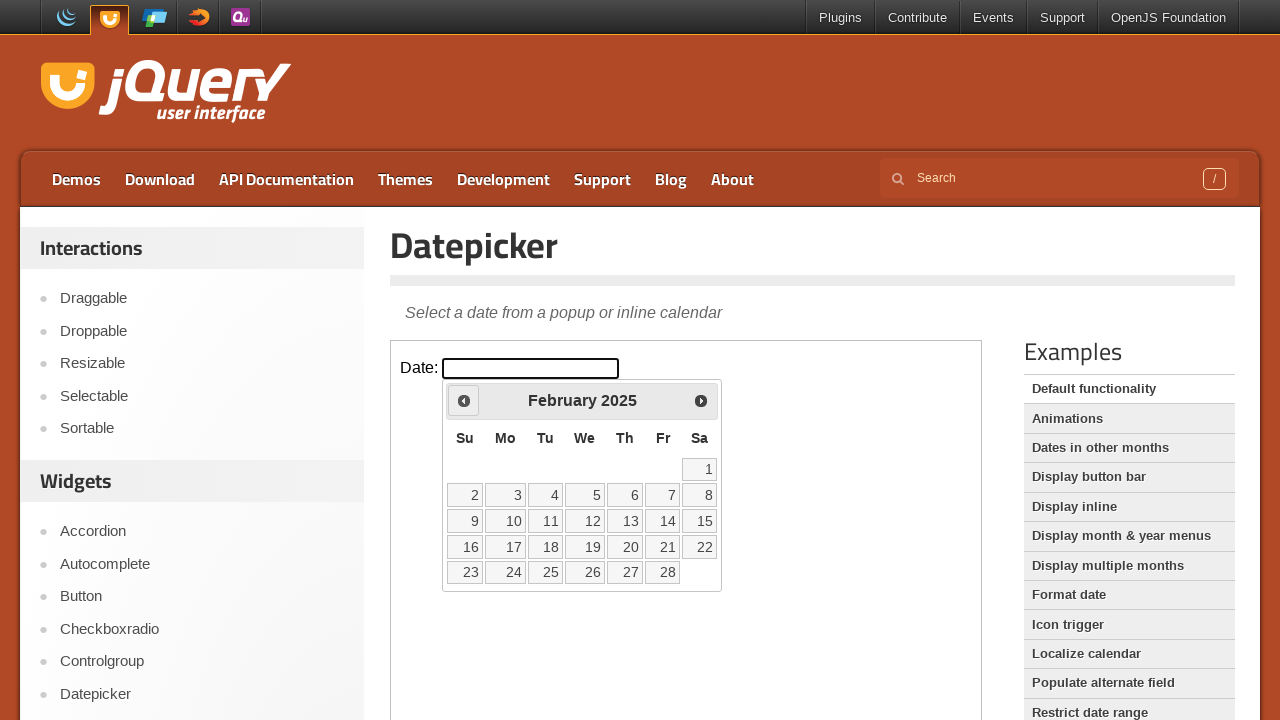

Retrieved current month: February
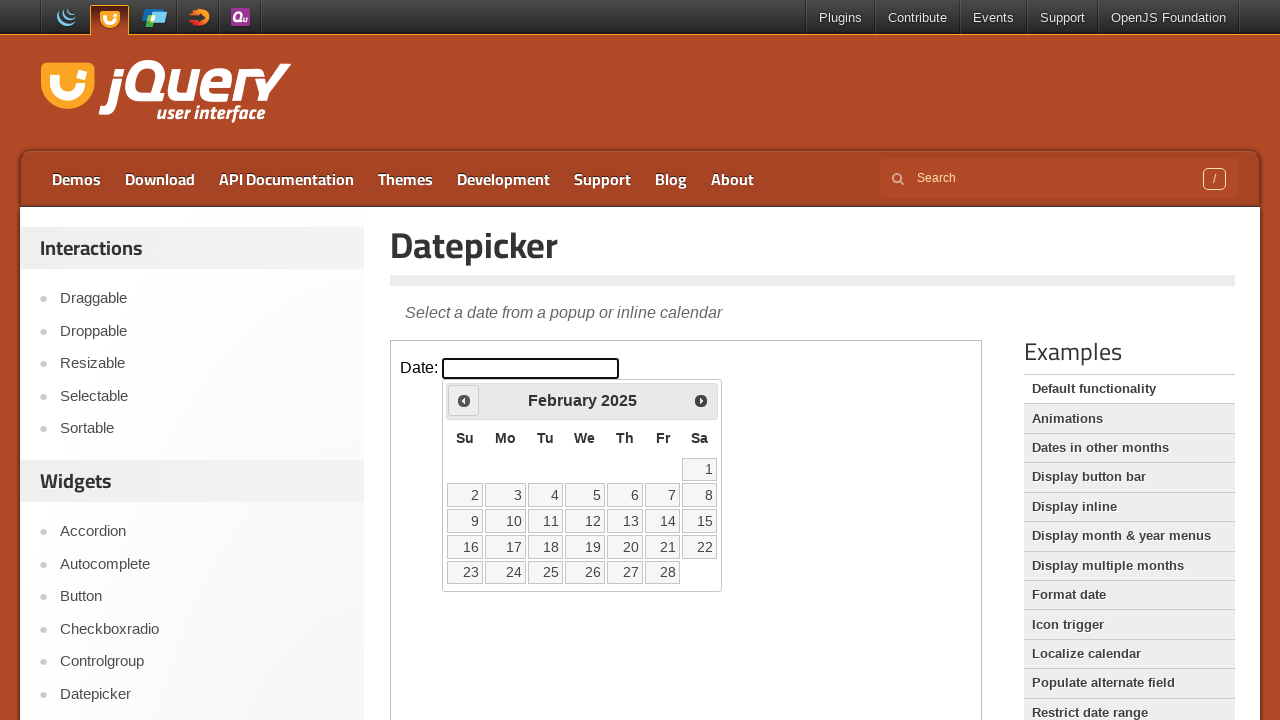

Retrieved current year: 2025
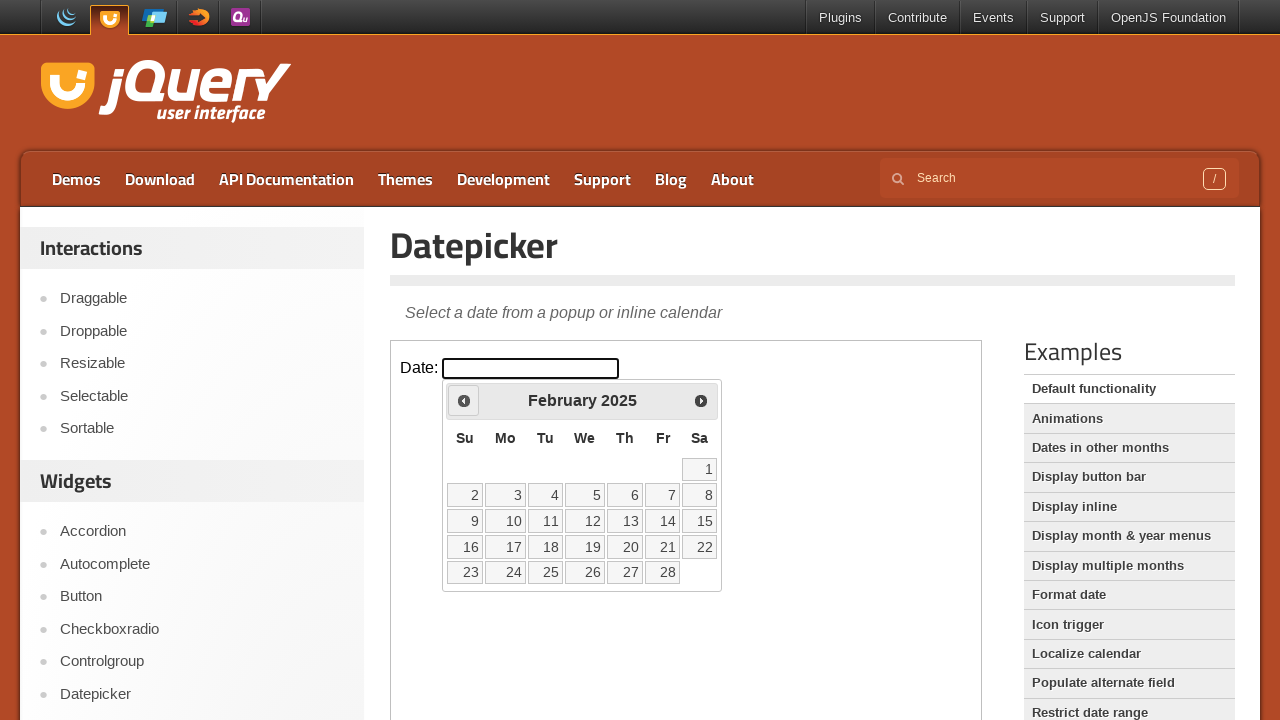

Clicked previous month button to navigate backwards at (464, 400) on iframe >> nth=0 >> internal:control=enter-frame >> xpath=//span[@class='ui-icon 
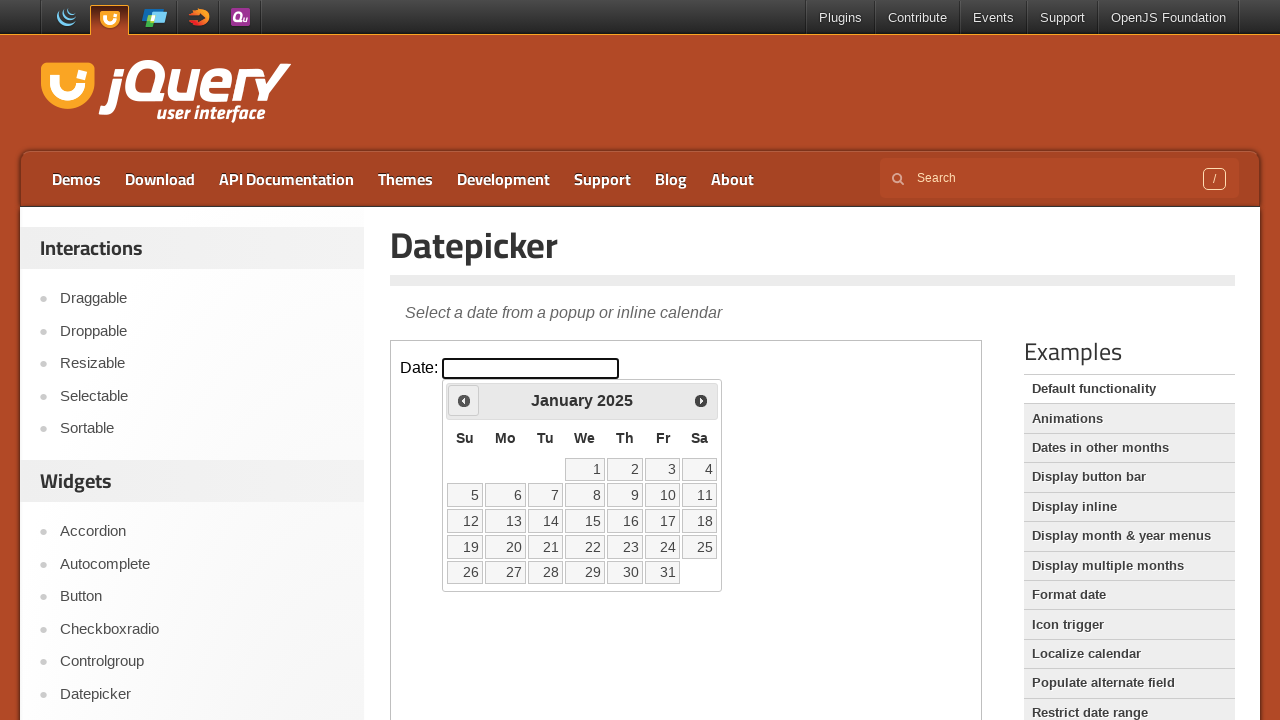

Retrieved current month: January
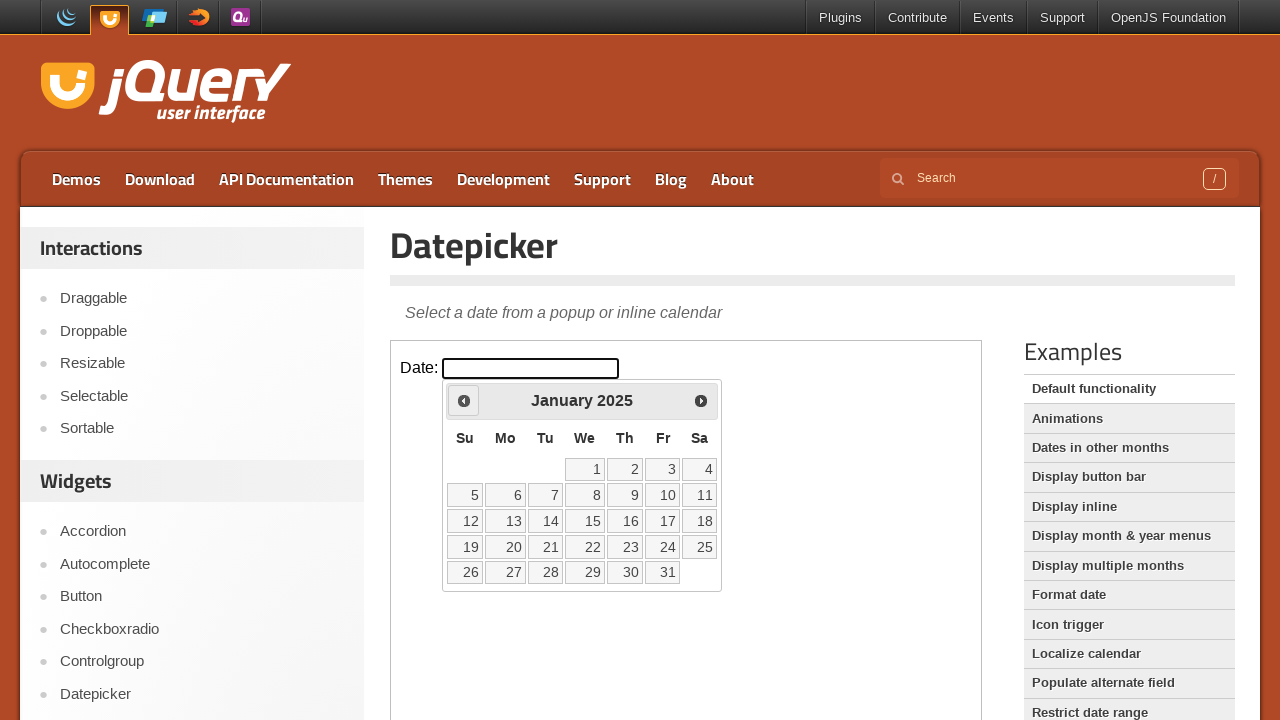

Retrieved current year: 2025
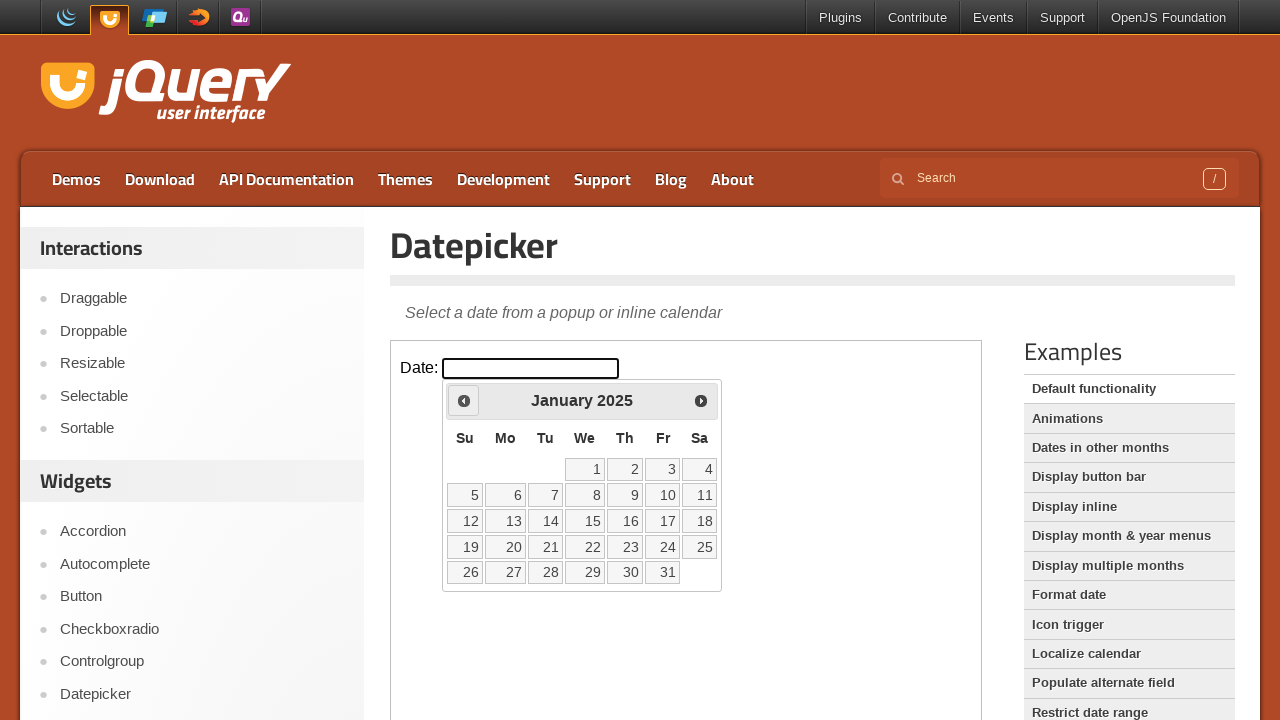

Clicked previous month button to navigate backwards at (464, 400) on iframe >> nth=0 >> internal:control=enter-frame >> xpath=//span[@class='ui-icon 
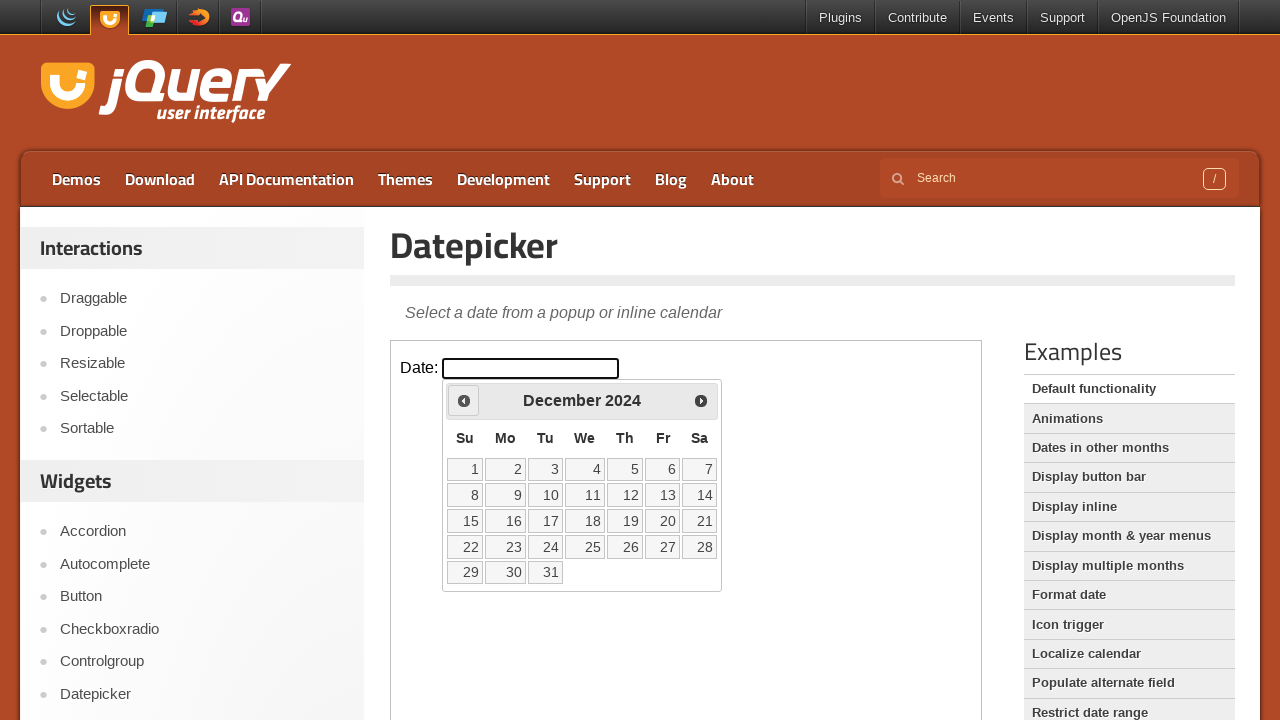

Retrieved current month: December
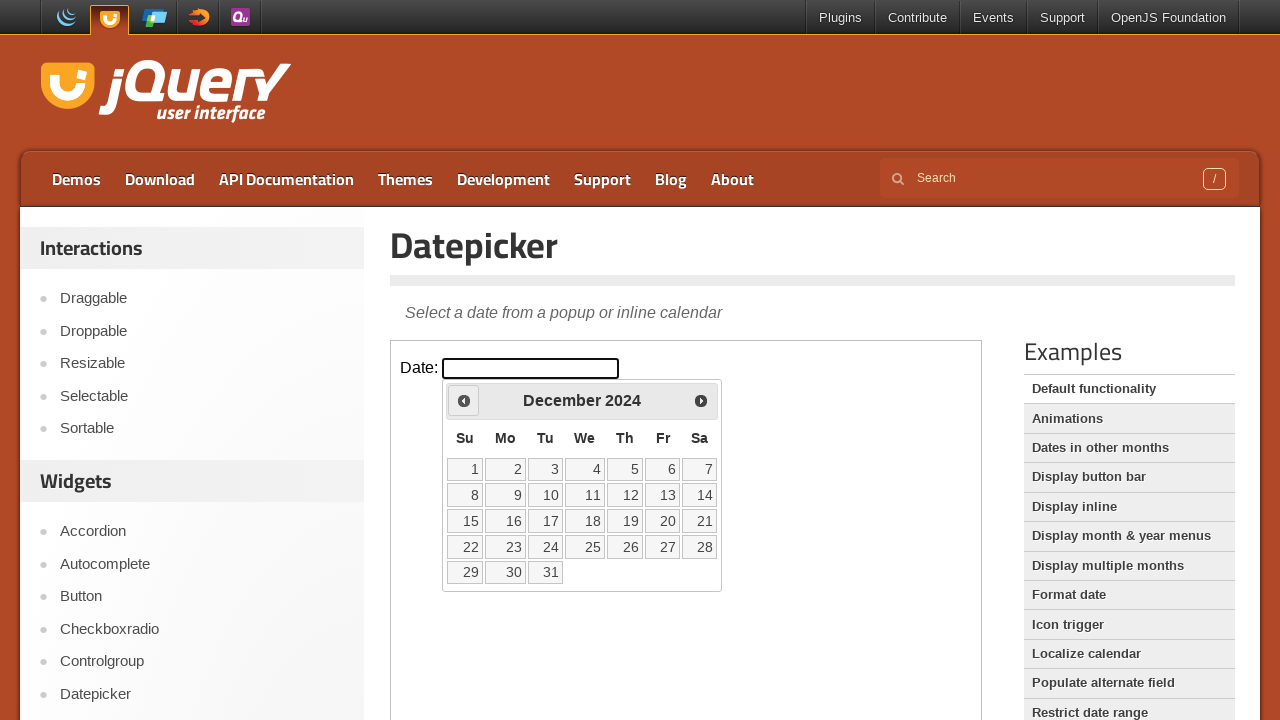

Retrieved current year: 2024
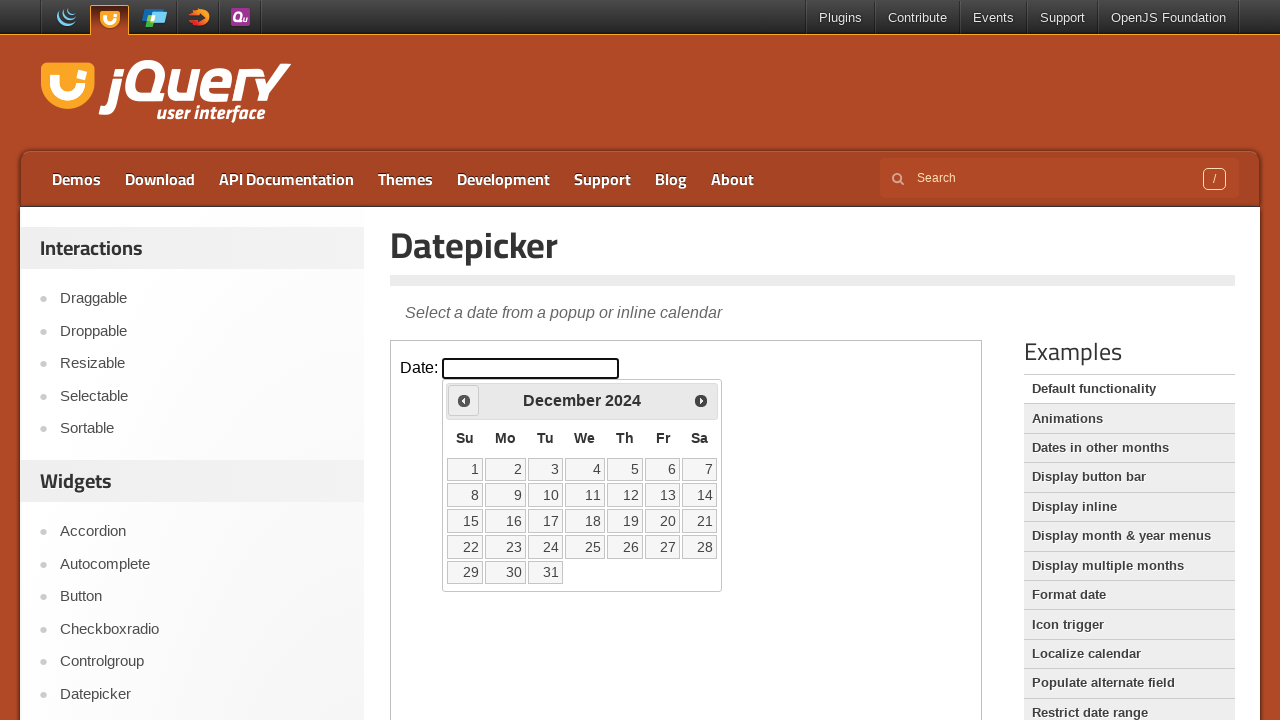

Clicked previous month button to navigate backwards at (464, 400) on iframe >> nth=0 >> internal:control=enter-frame >> xpath=//span[@class='ui-icon 
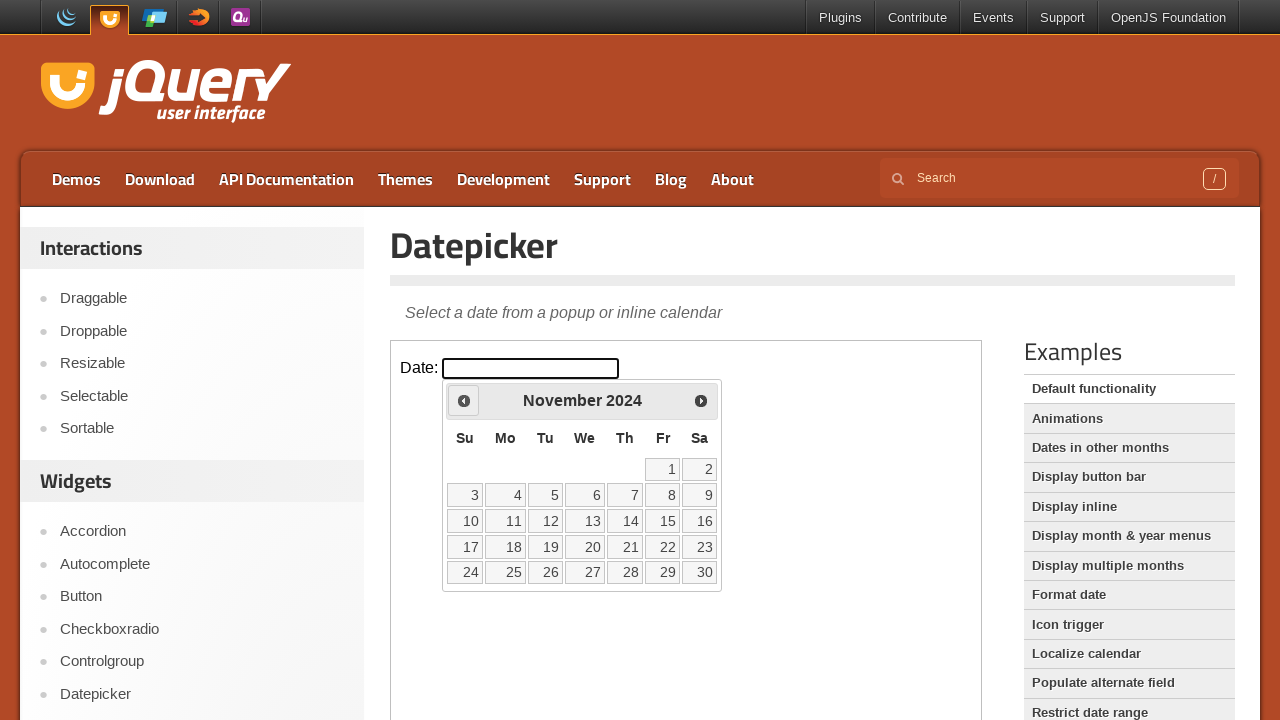

Retrieved current month: November
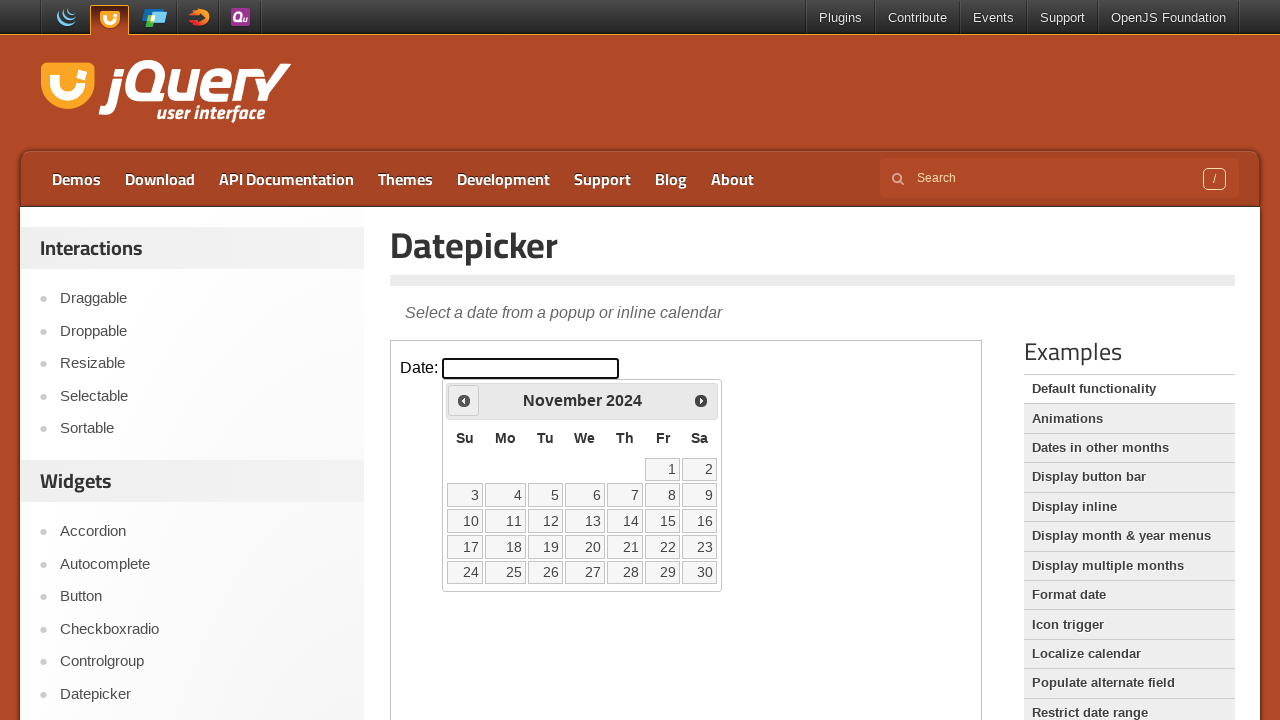

Retrieved current year: 2024
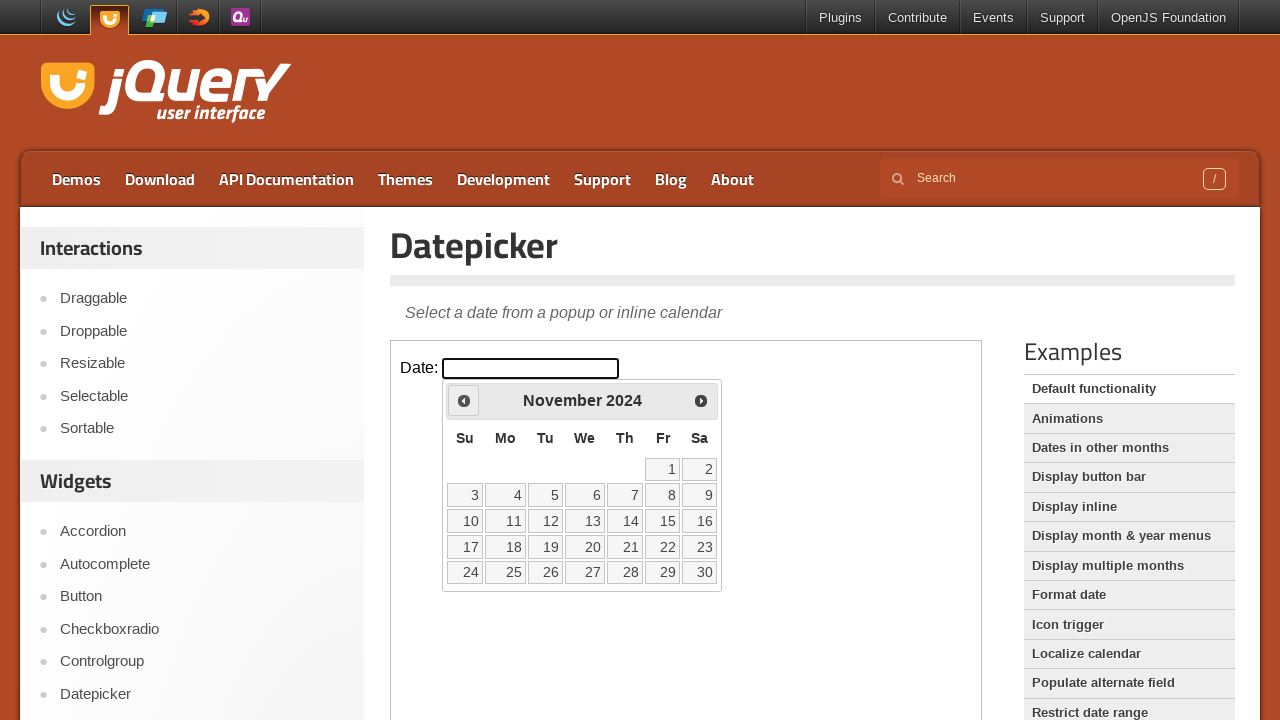

Clicked previous month button to navigate backwards at (464, 400) on iframe >> nth=0 >> internal:control=enter-frame >> xpath=//span[@class='ui-icon 
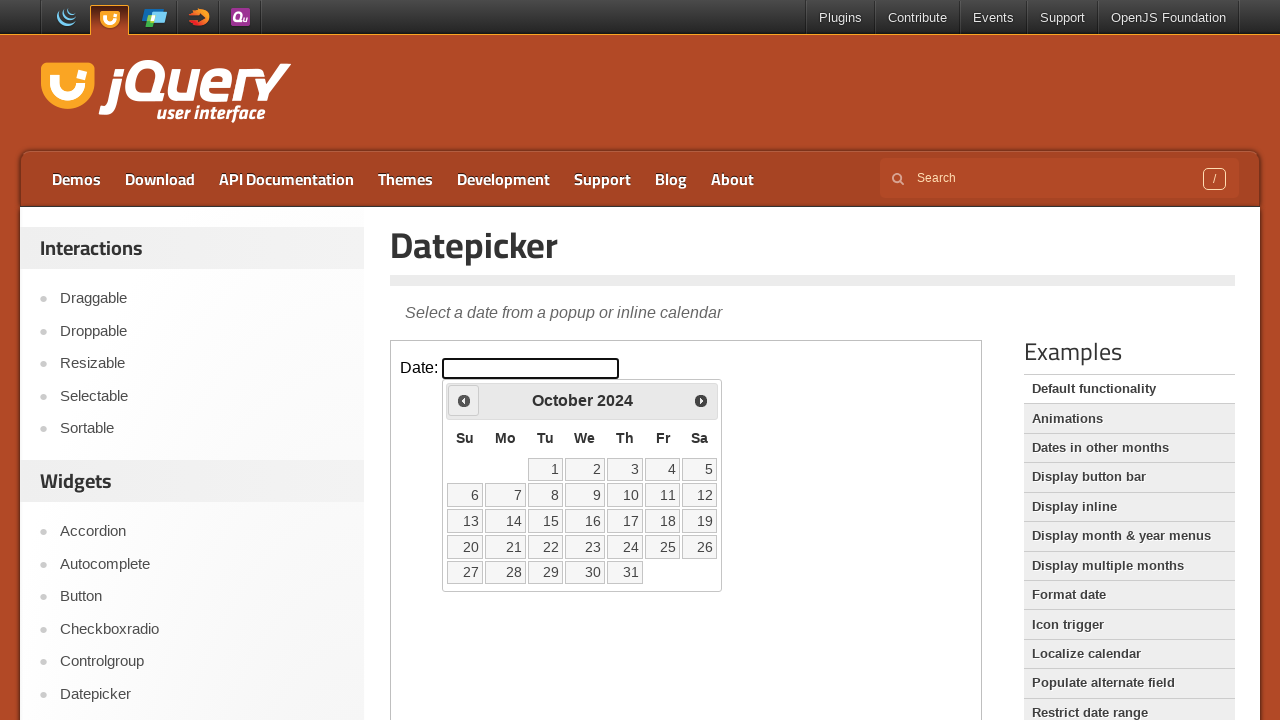

Retrieved current month: October
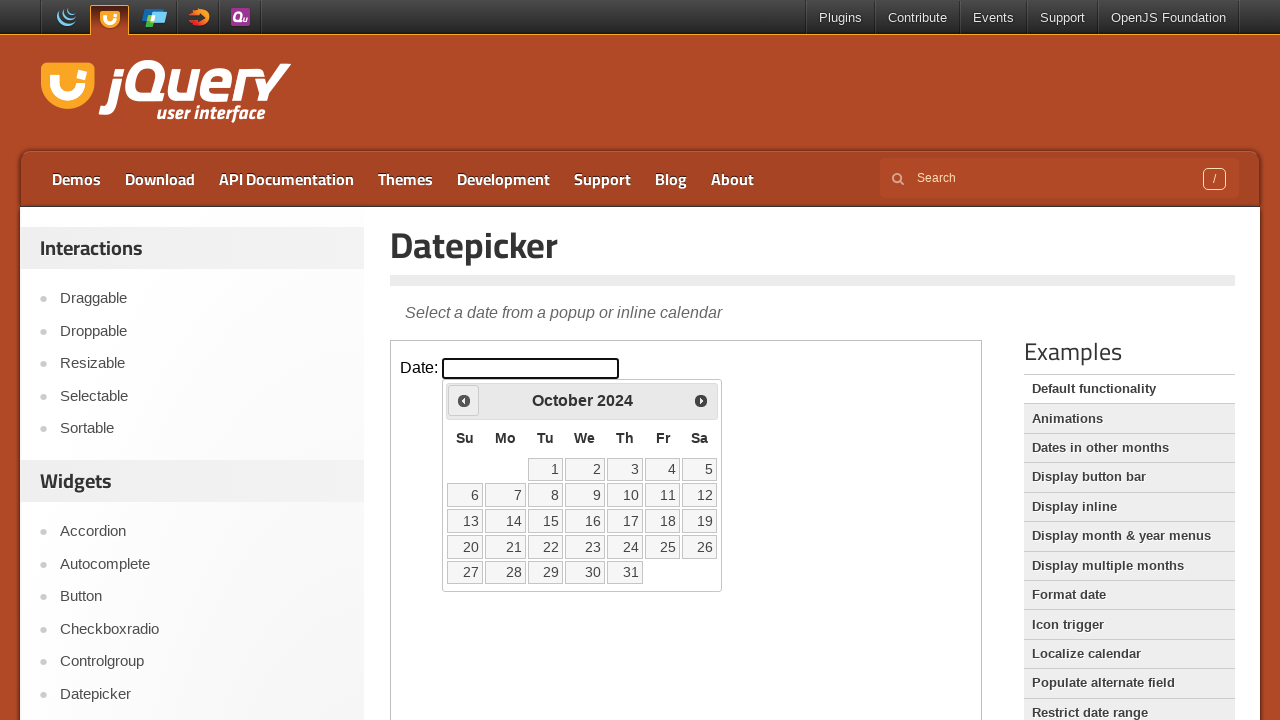

Retrieved current year: 2024
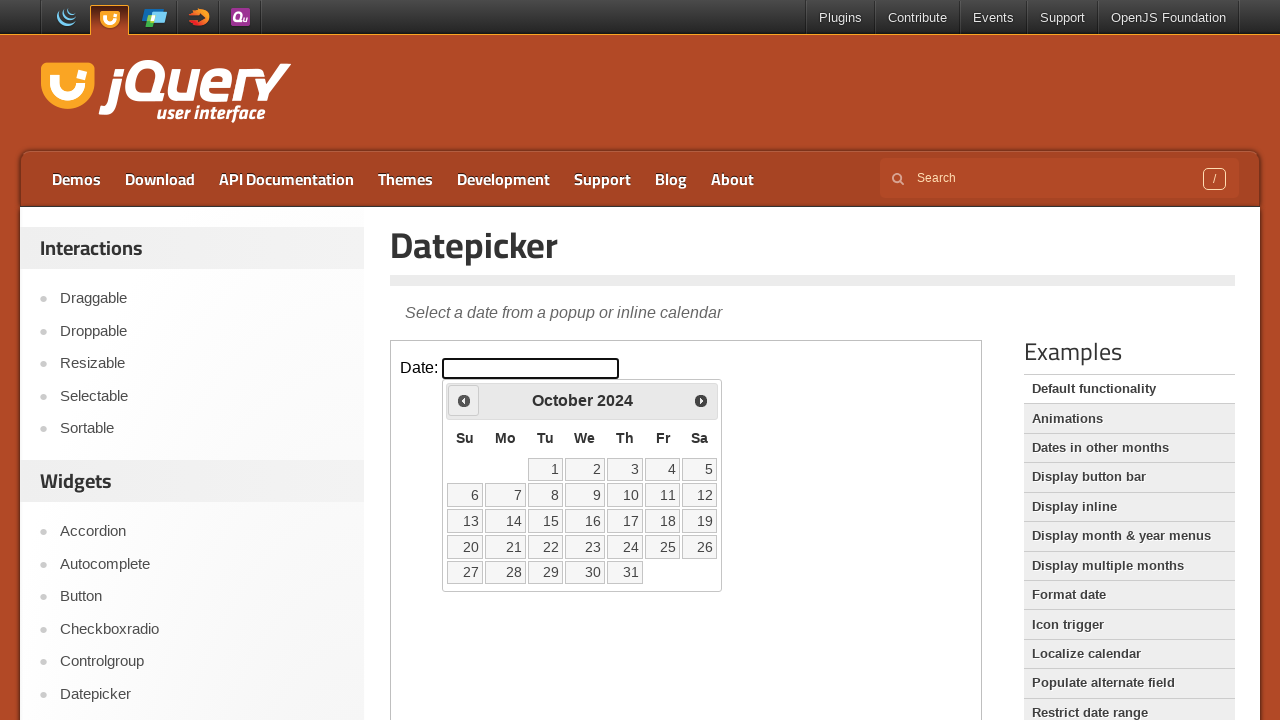

Clicked previous month button to navigate backwards at (464, 400) on iframe >> nth=0 >> internal:control=enter-frame >> xpath=//span[@class='ui-icon 
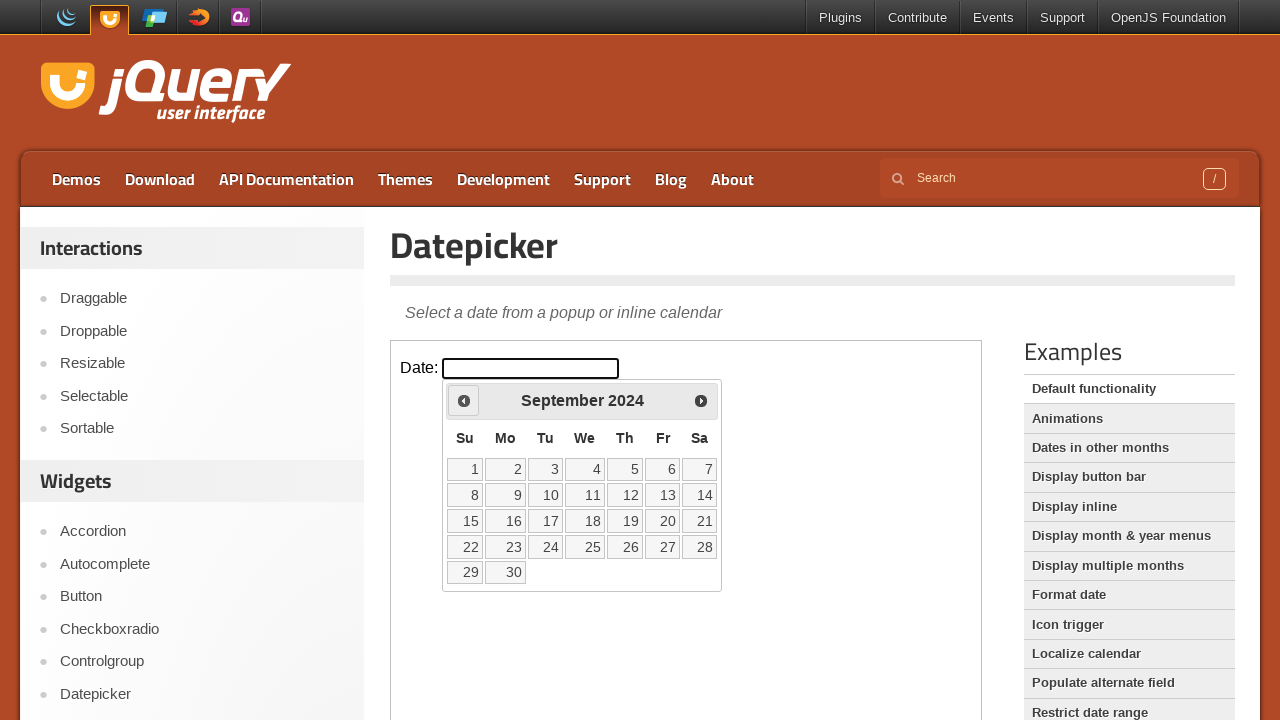

Retrieved current month: September
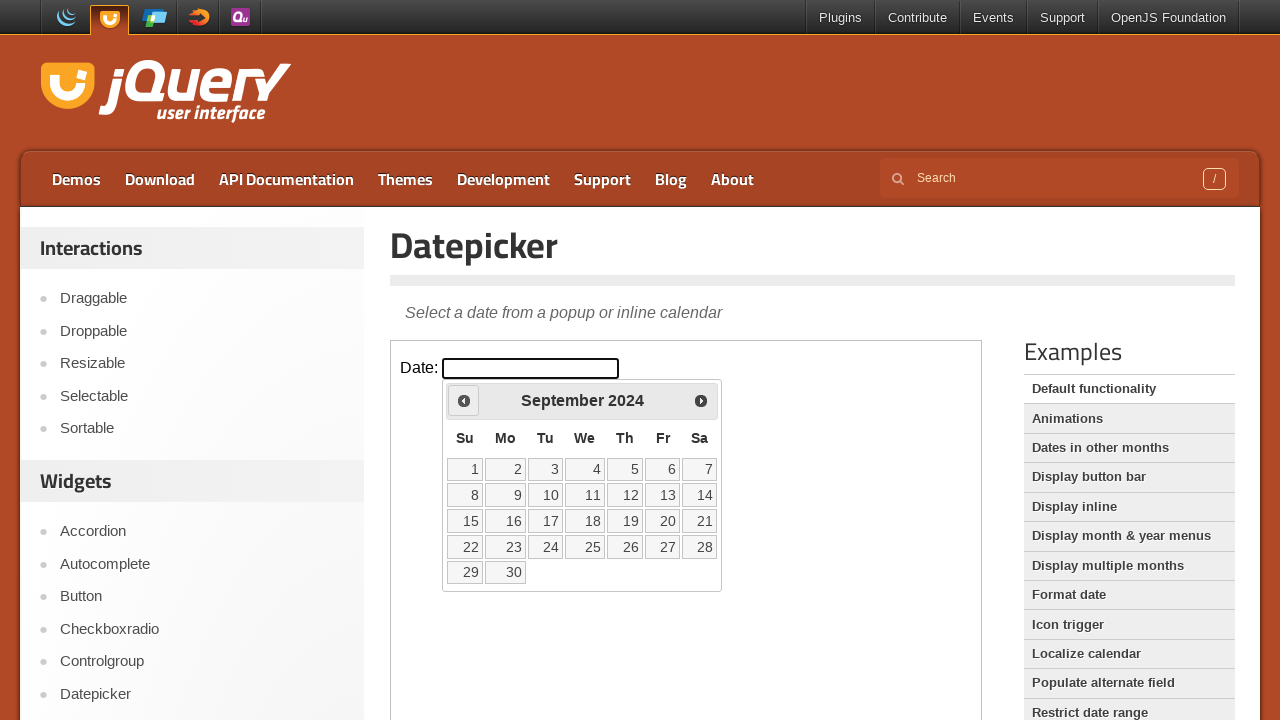

Retrieved current year: 2024
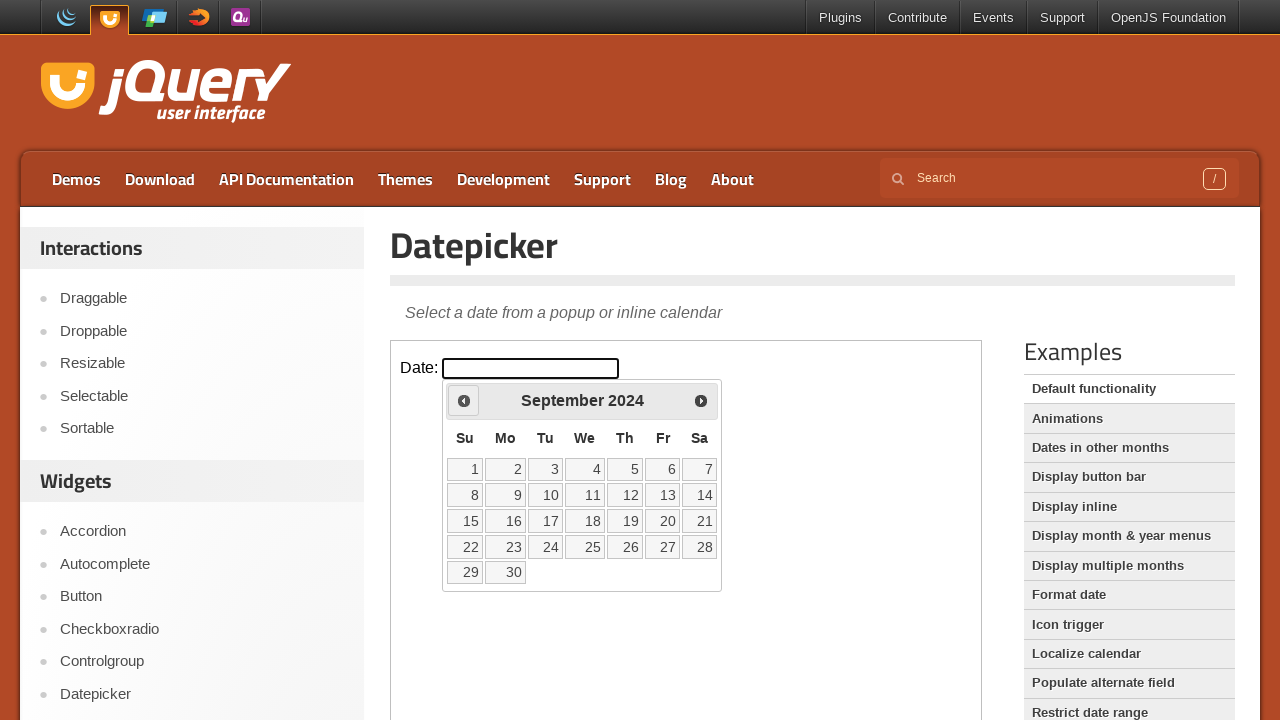

Clicked previous month button to navigate backwards at (464, 400) on iframe >> nth=0 >> internal:control=enter-frame >> xpath=//span[@class='ui-icon 
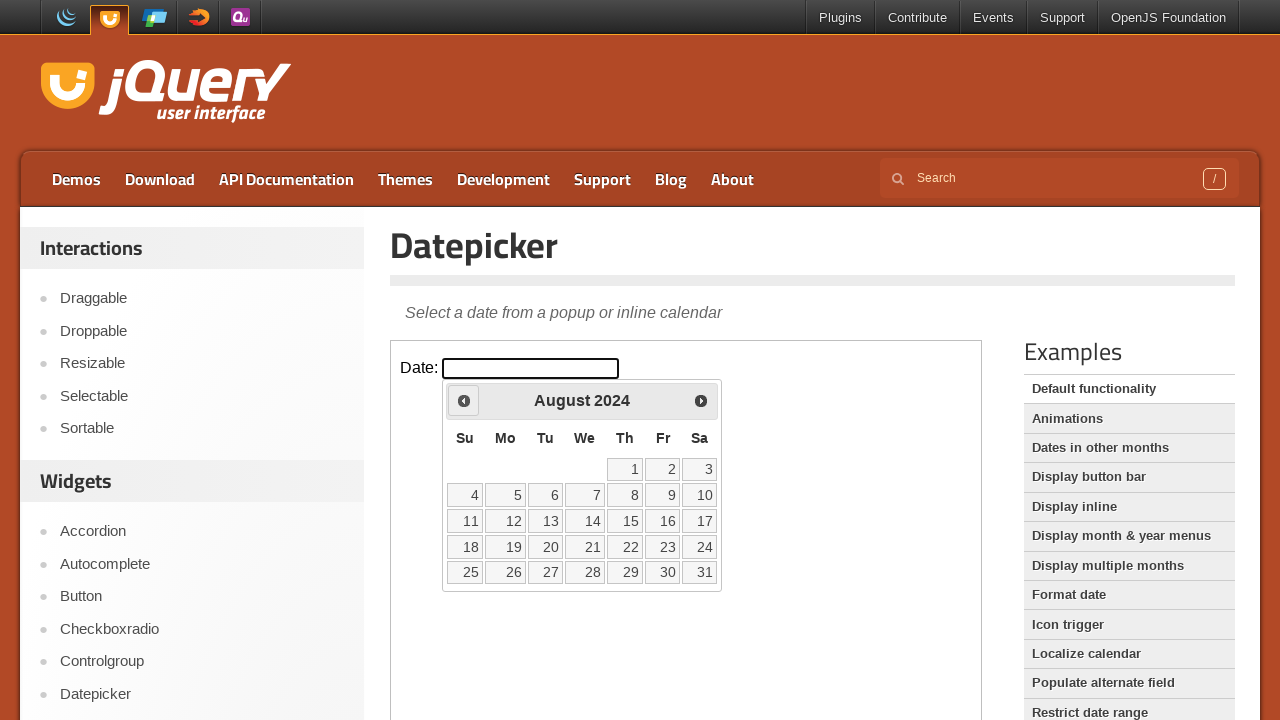

Retrieved current month: August
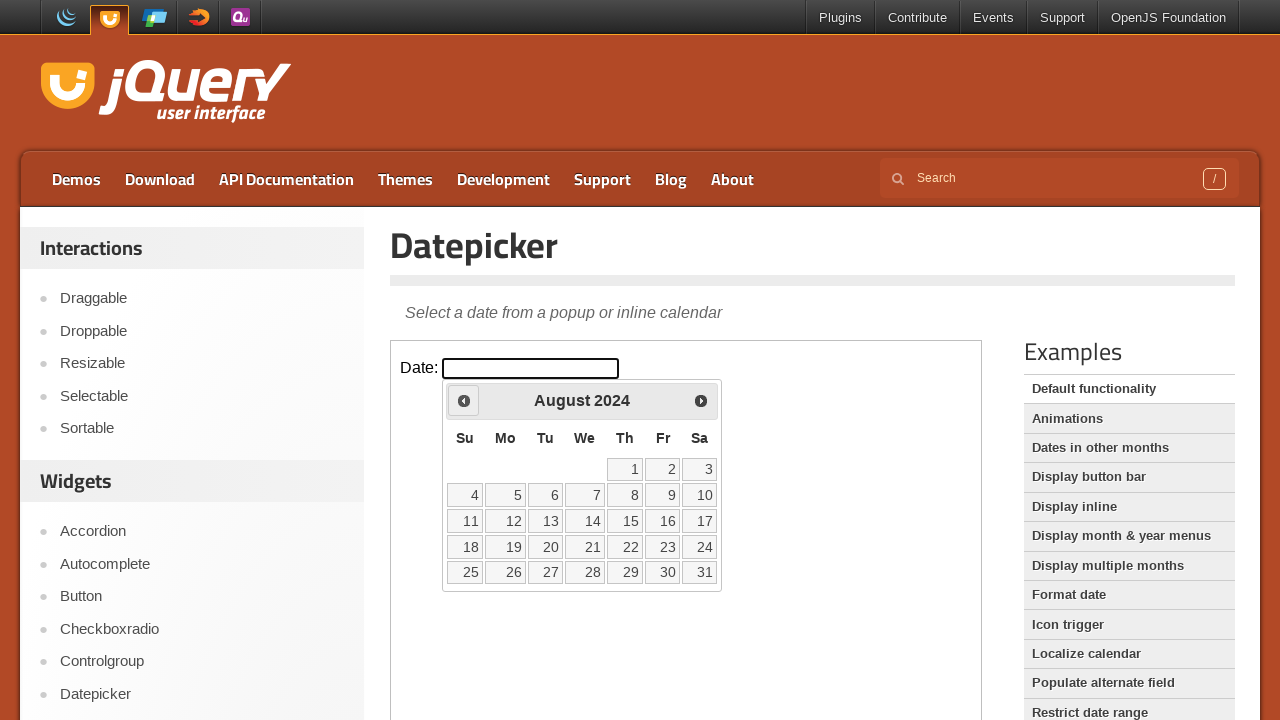

Retrieved current year: 2024
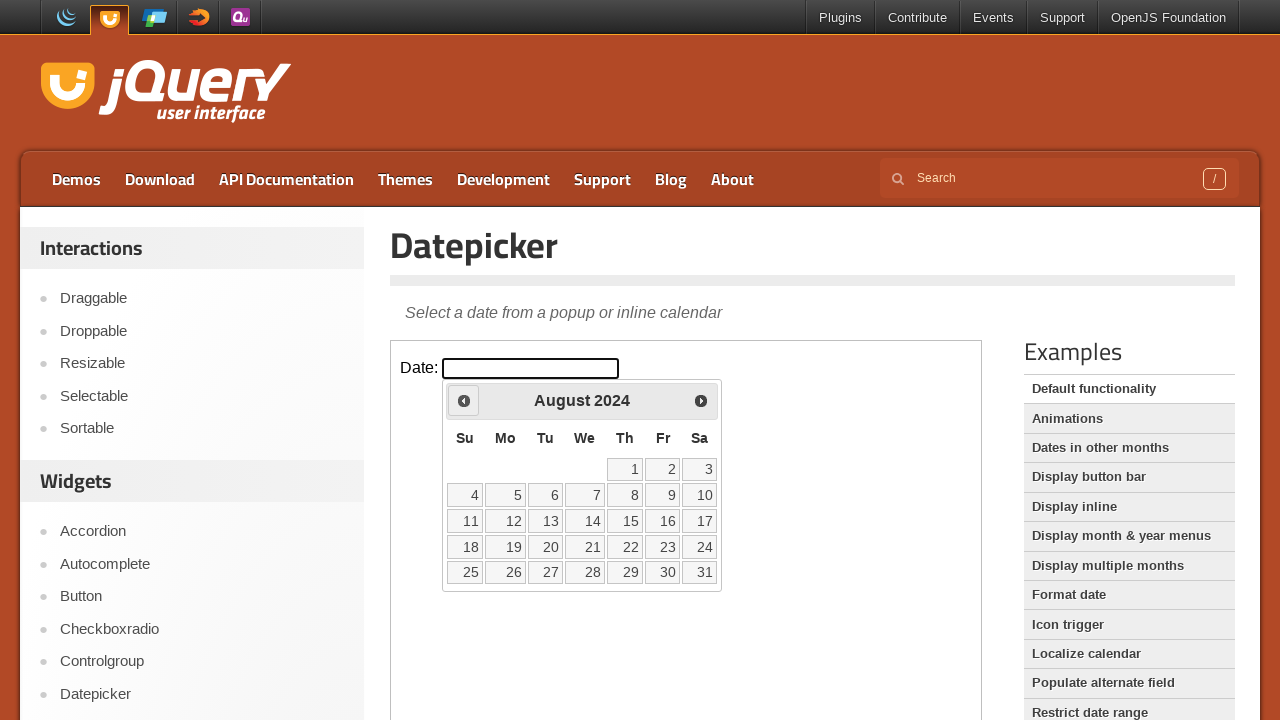

Clicked previous month button to navigate backwards at (464, 400) on iframe >> nth=0 >> internal:control=enter-frame >> xpath=//span[@class='ui-icon 
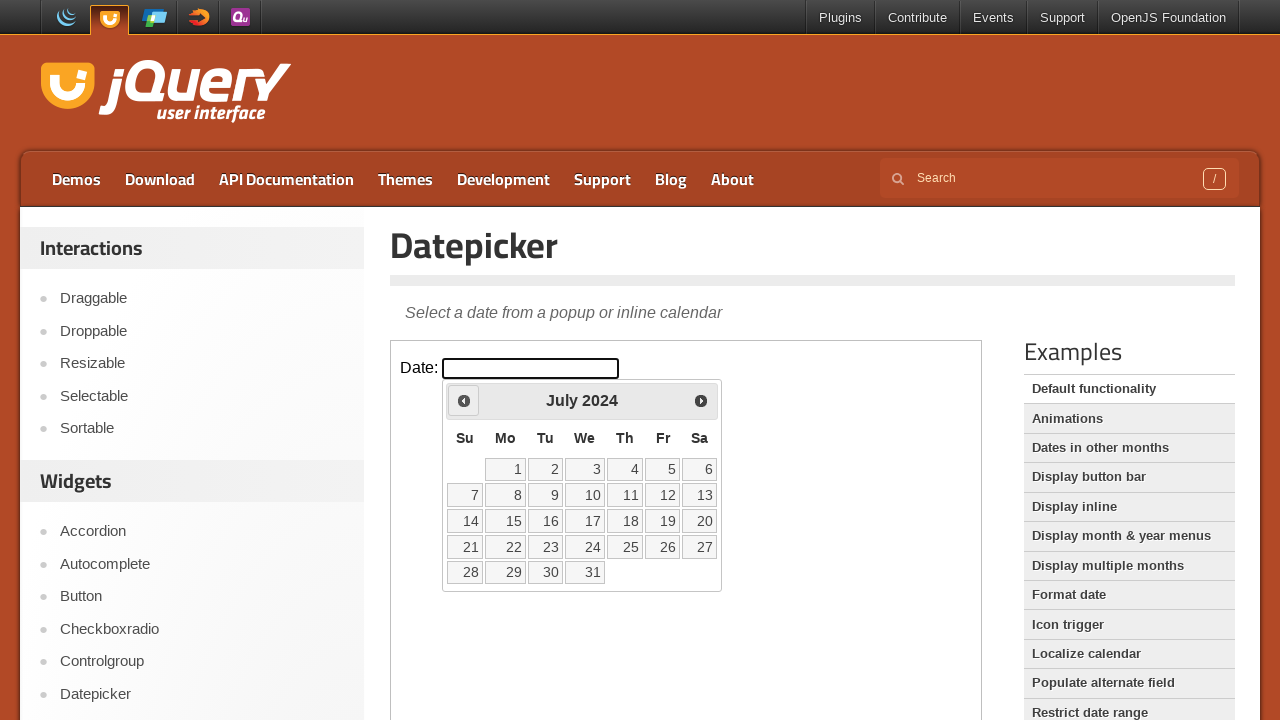

Retrieved current month: July
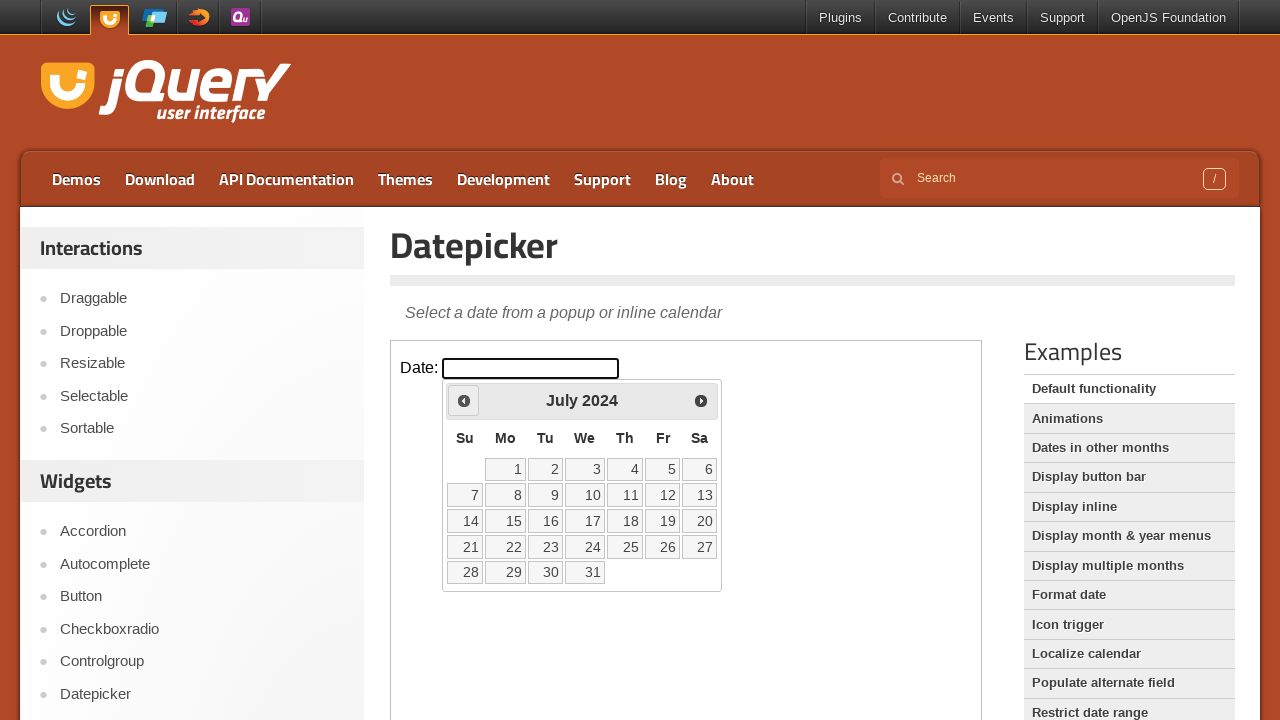

Retrieved current year: 2024
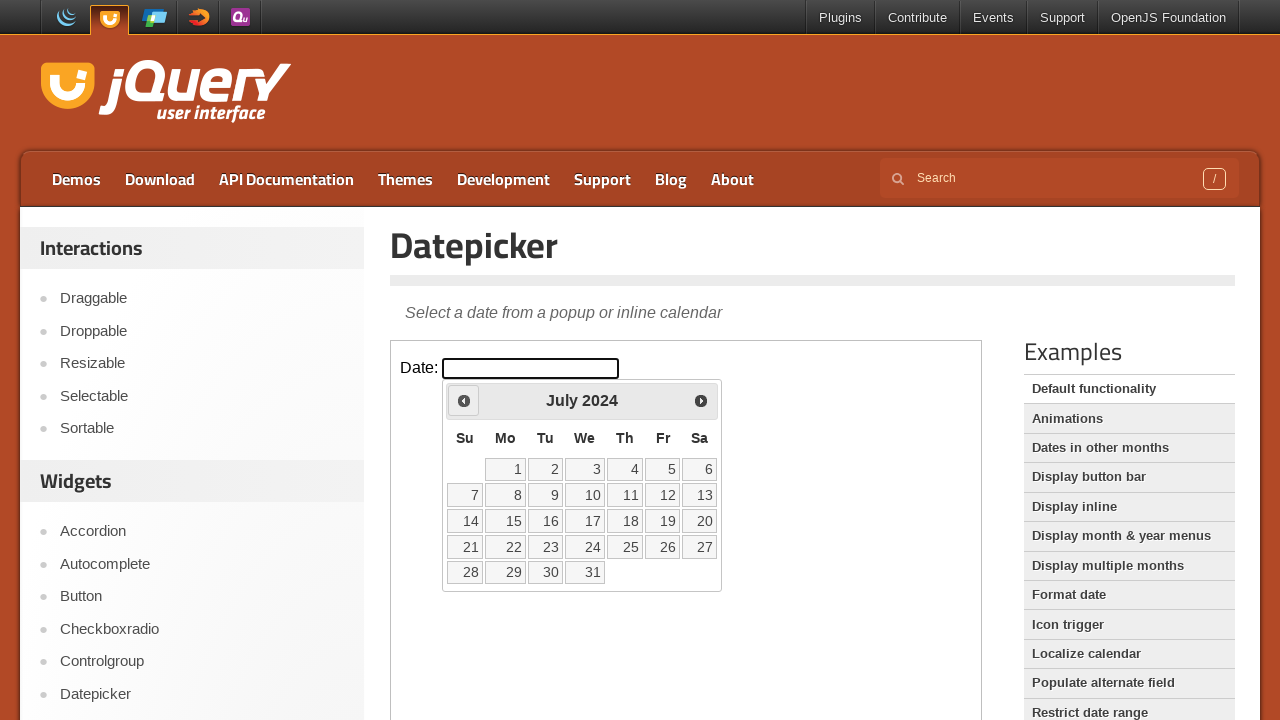

Clicked previous month button to navigate backwards at (464, 400) on iframe >> nth=0 >> internal:control=enter-frame >> xpath=//span[@class='ui-icon 
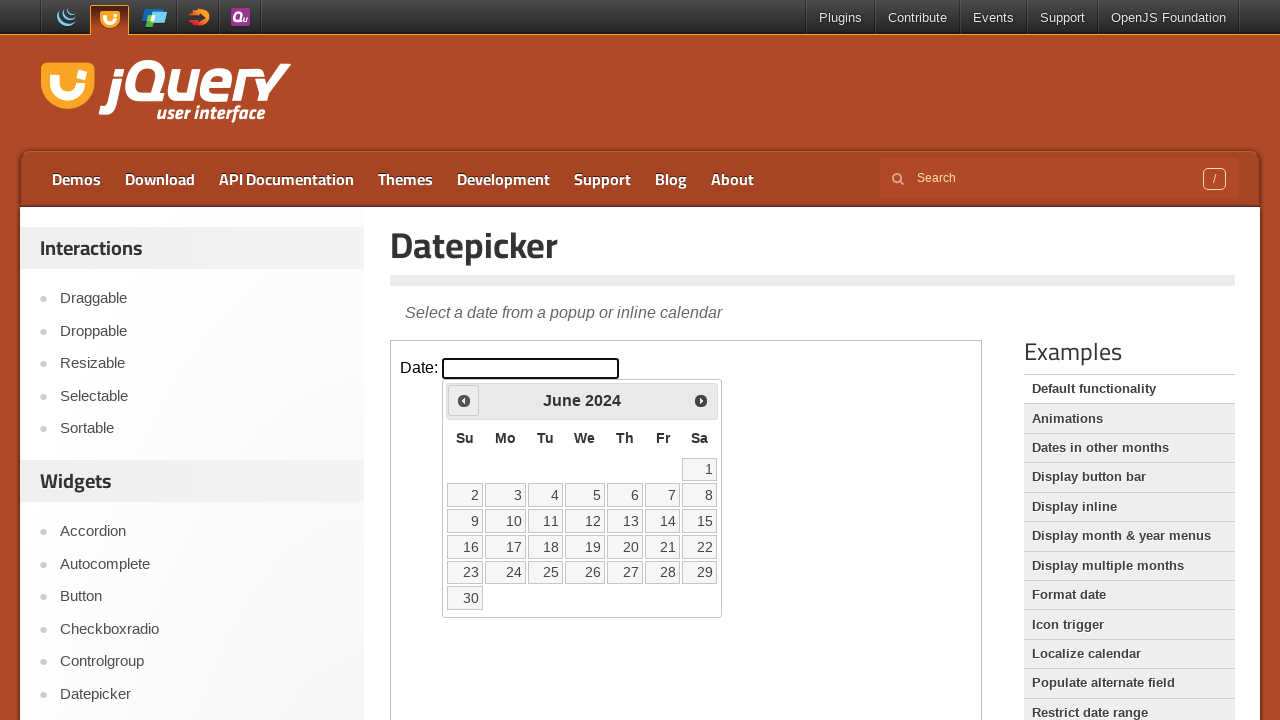

Retrieved current month: June
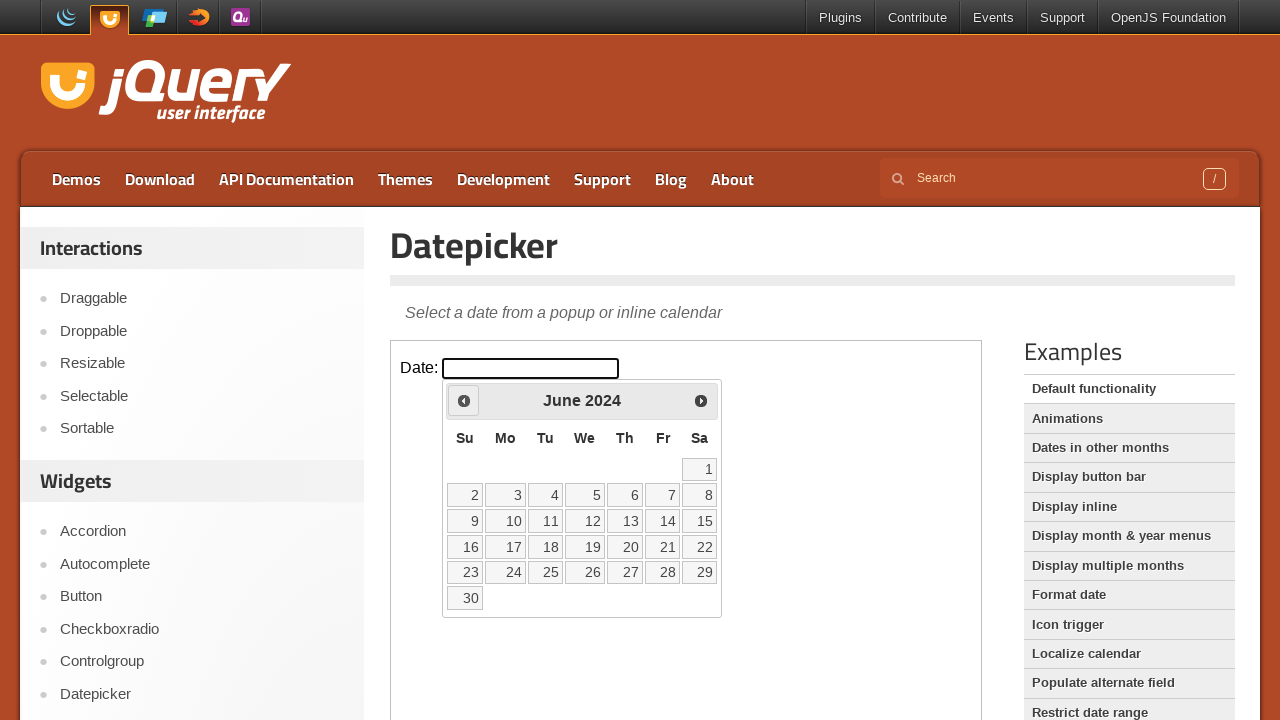

Retrieved current year: 2024
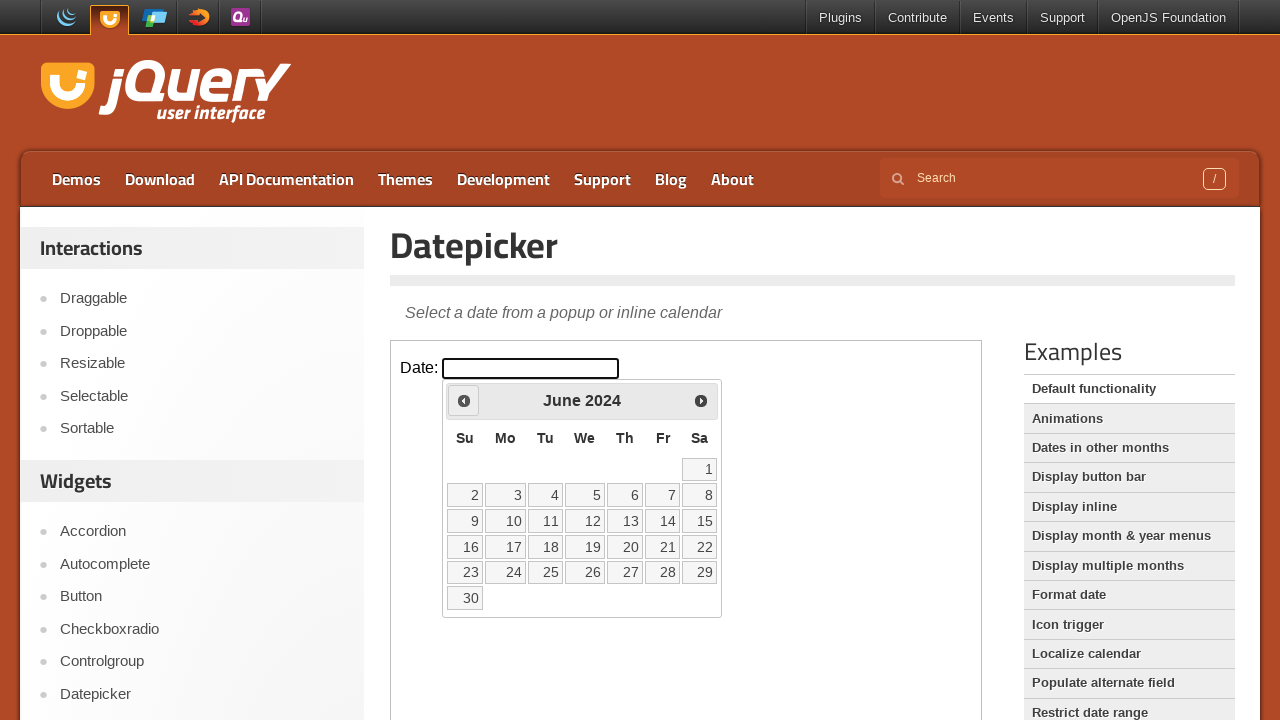

Clicked previous month button to navigate backwards at (464, 400) on iframe >> nth=0 >> internal:control=enter-frame >> xpath=//span[@class='ui-icon 
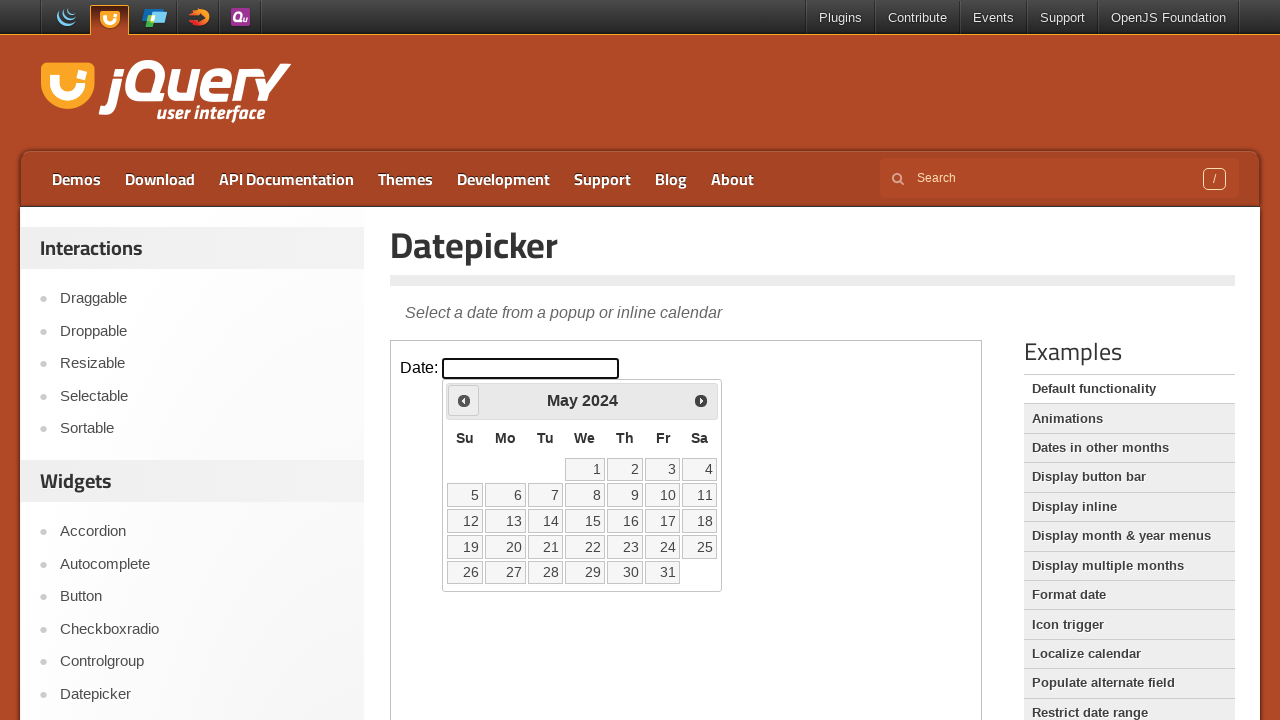

Retrieved current month: May
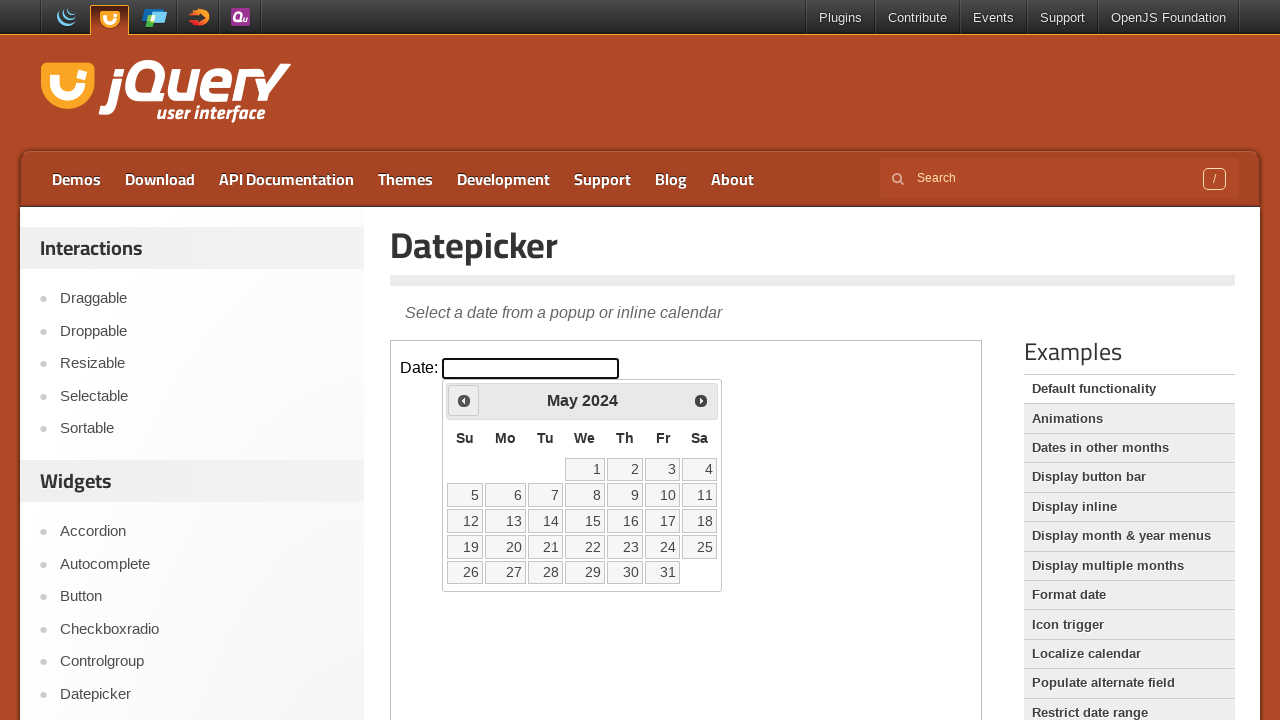

Retrieved current year: 2024
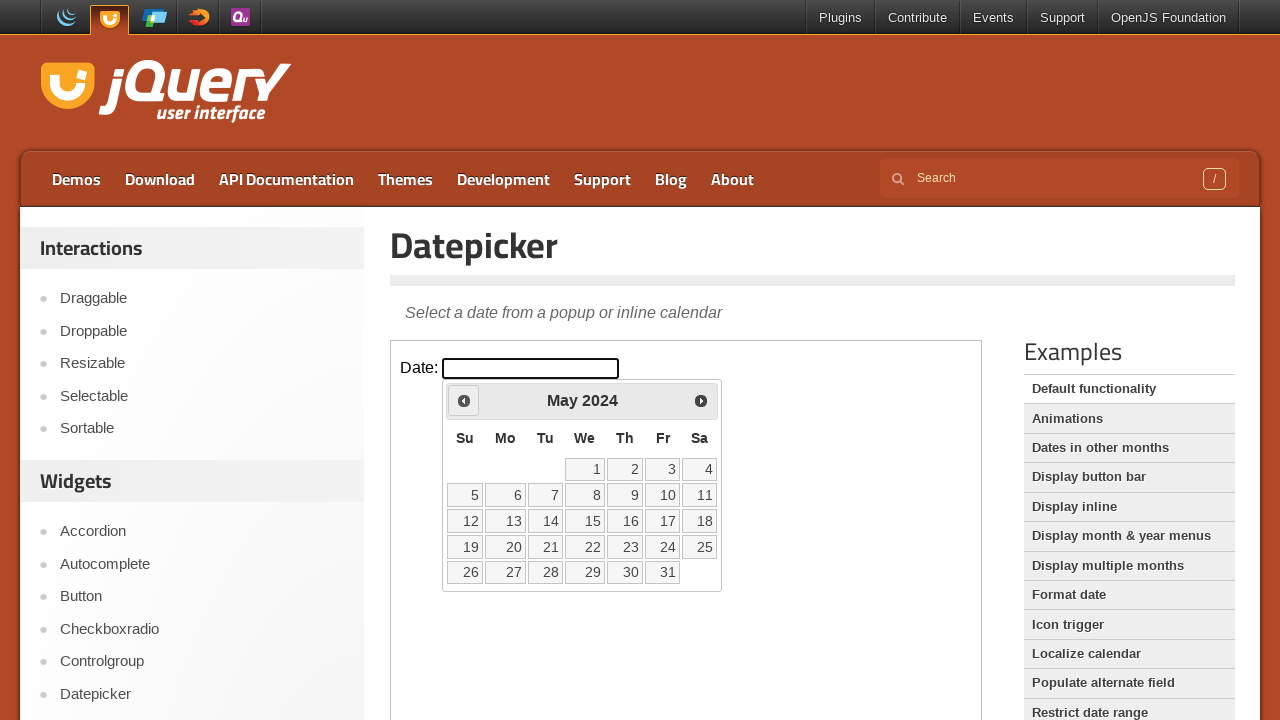

Clicked previous month button to navigate backwards at (464, 400) on iframe >> nth=0 >> internal:control=enter-frame >> xpath=//span[@class='ui-icon 
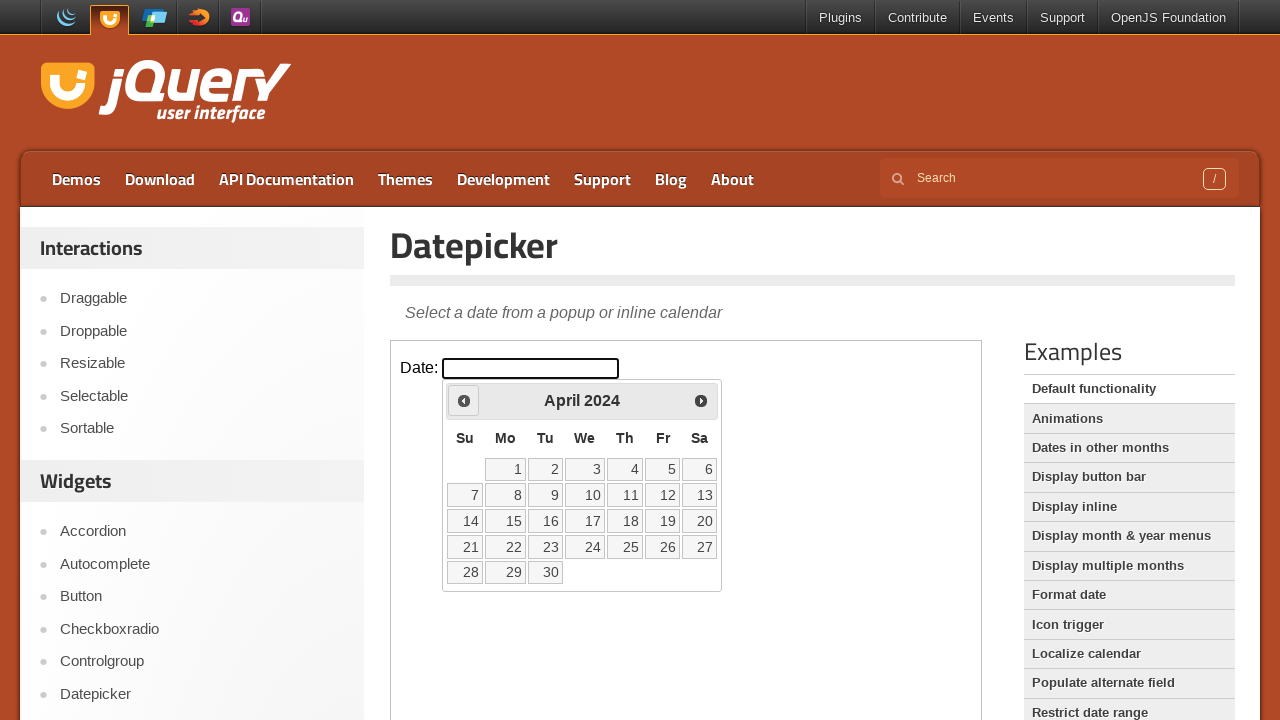

Retrieved current month: April
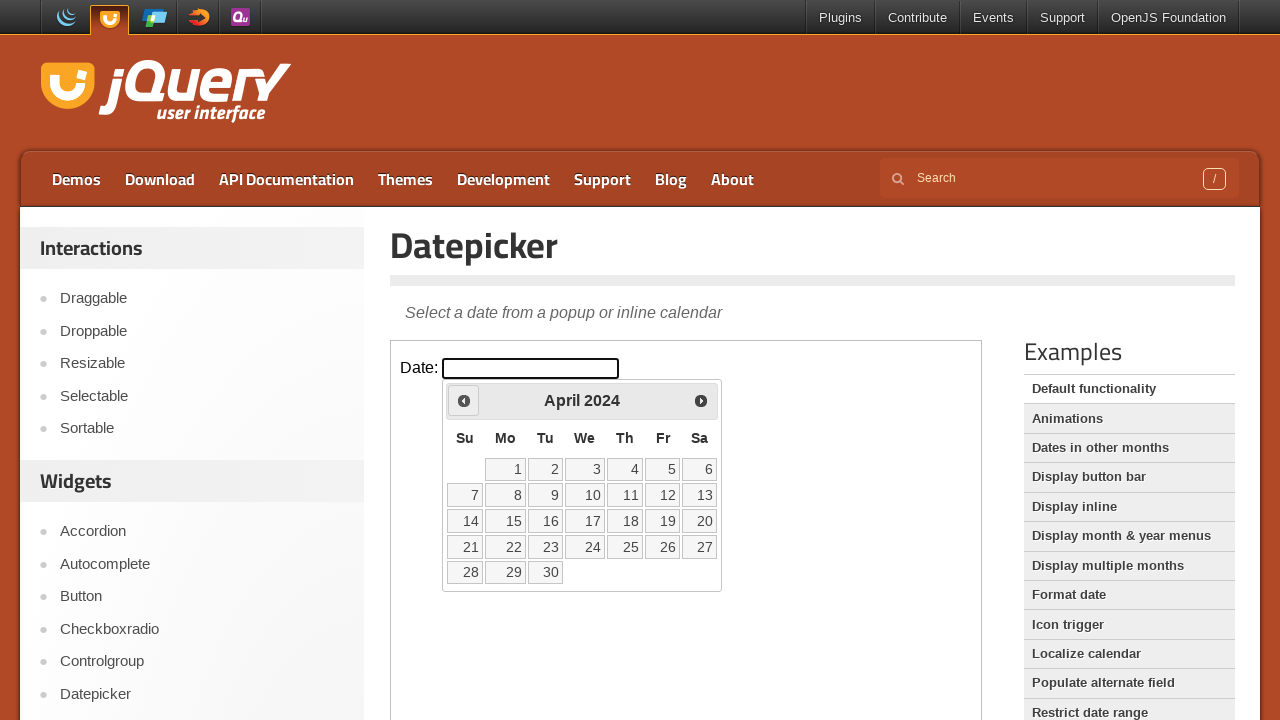

Retrieved current year: 2024
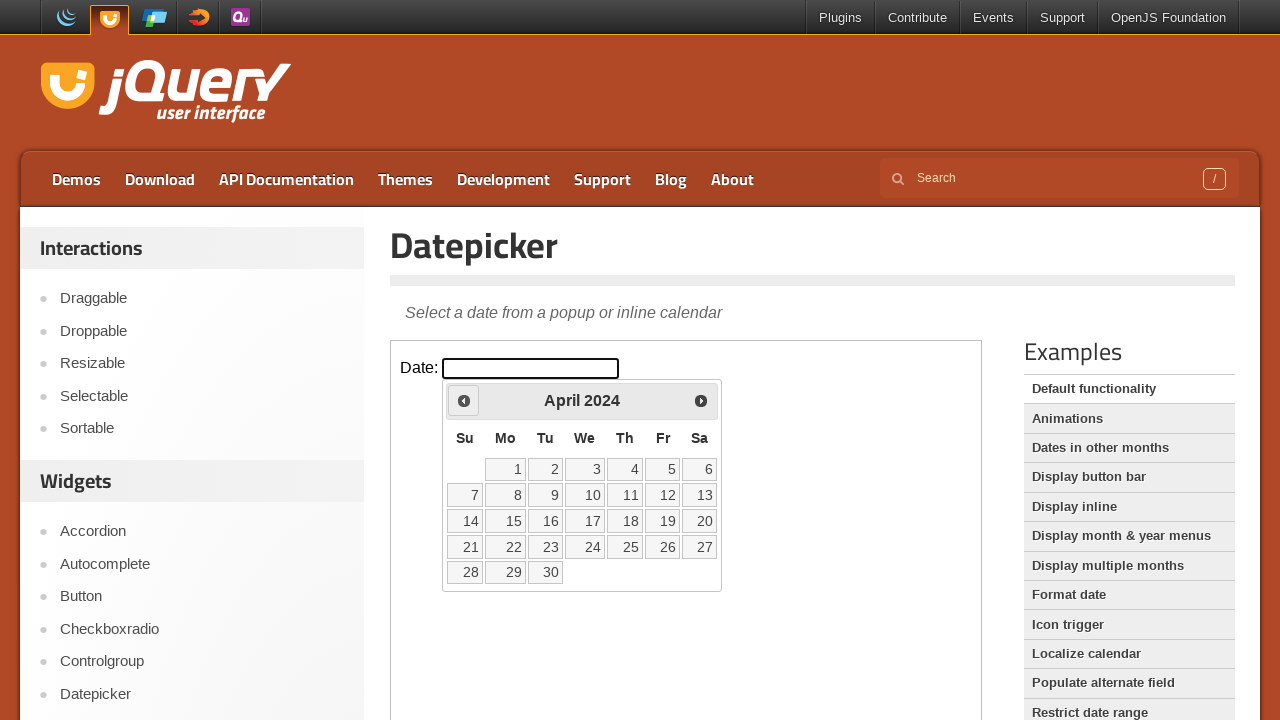

Clicked previous month button to navigate backwards at (464, 400) on iframe >> nth=0 >> internal:control=enter-frame >> xpath=//span[@class='ui-icon 
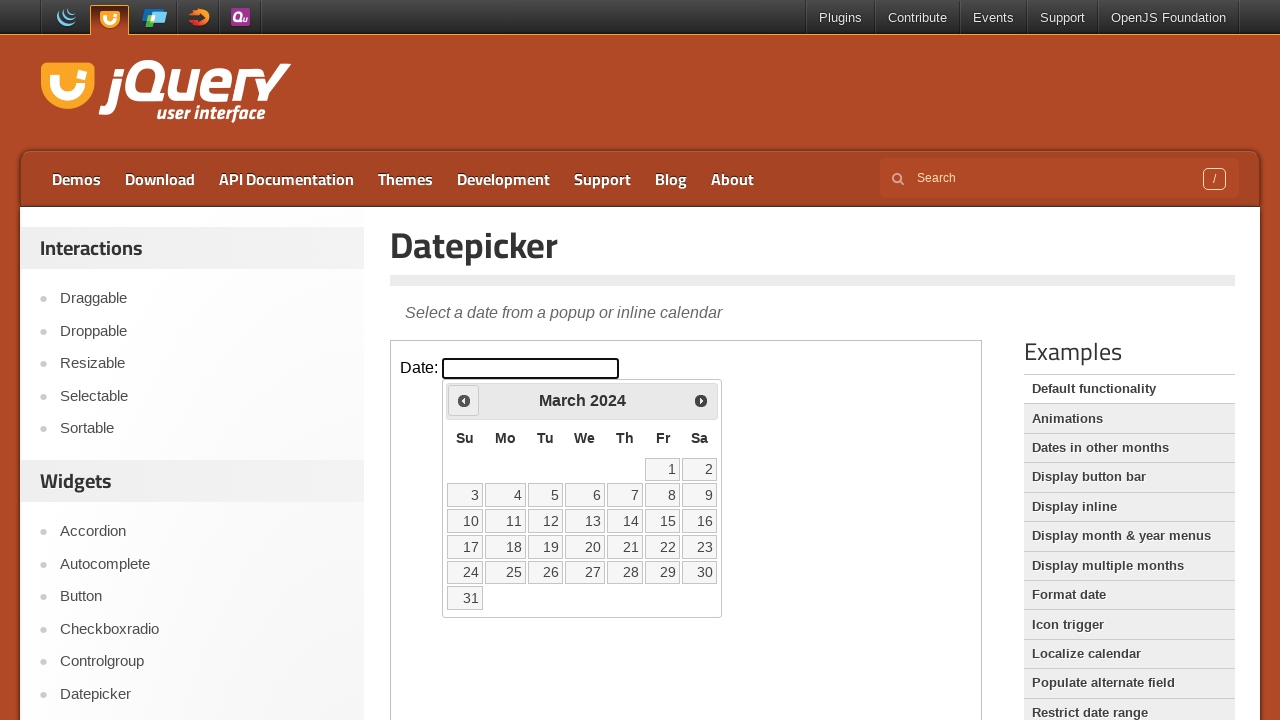

Retrieved current month: March
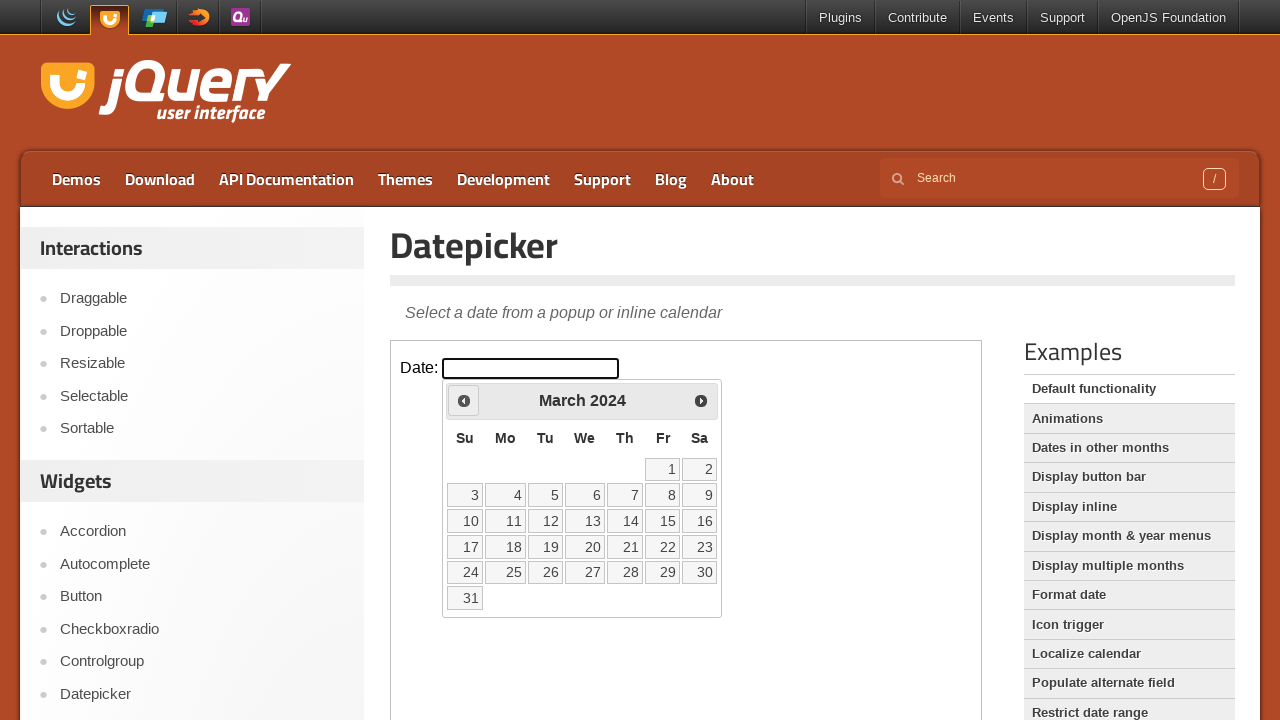

Retrieved current year: 2024
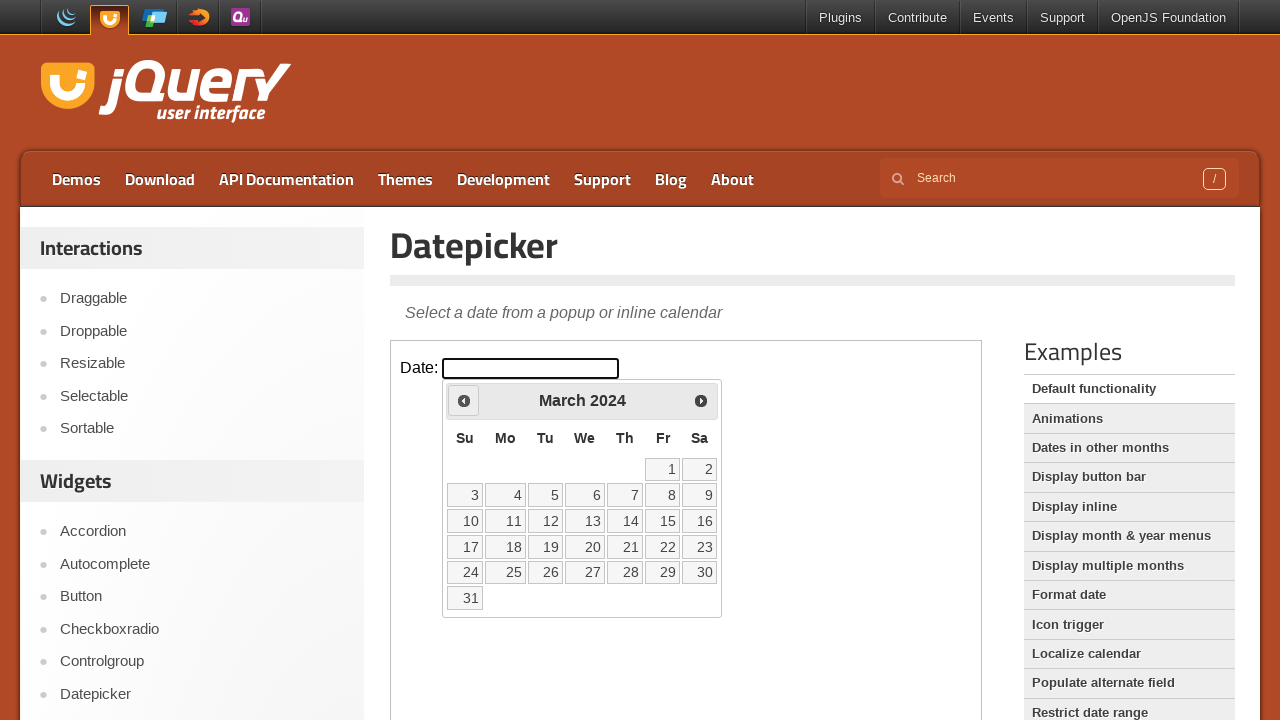

Clicked previous month button to navigate backwards at (464, 400) on iframe >> nth=0 >> internal:control=enter-frame >> xpath=//span[@class='ui-icon 
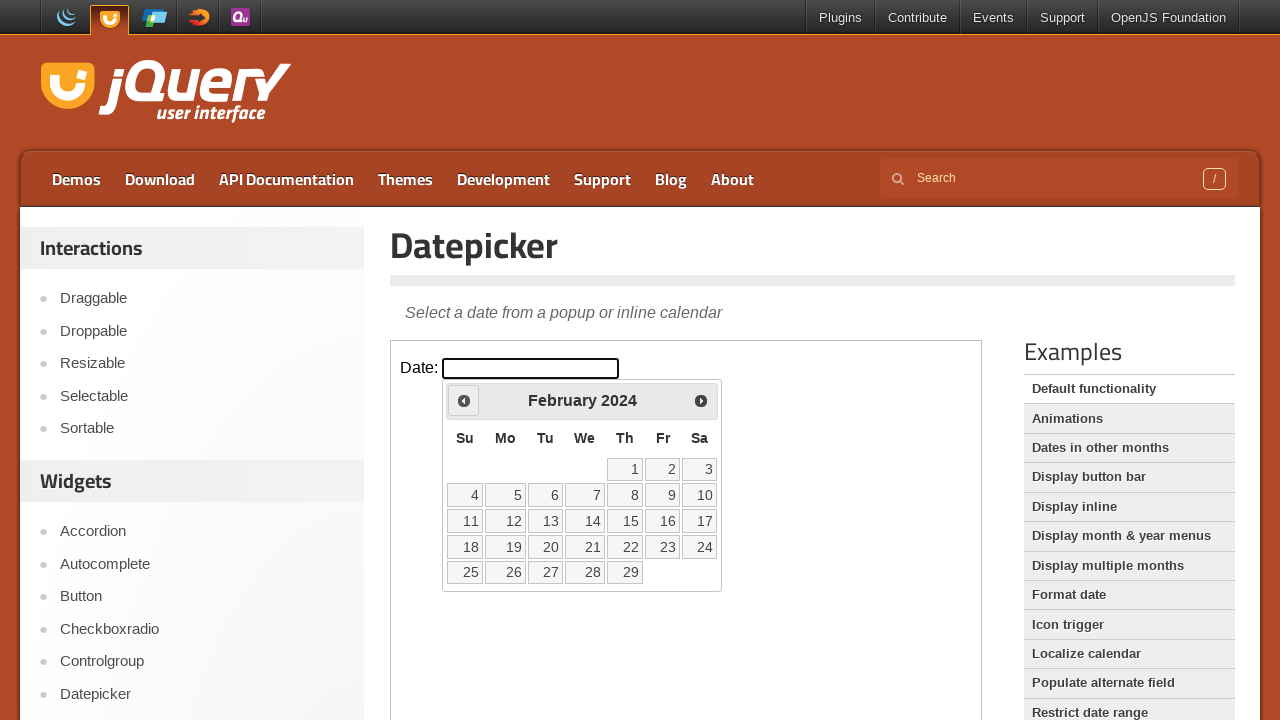

Retrieved current month: February
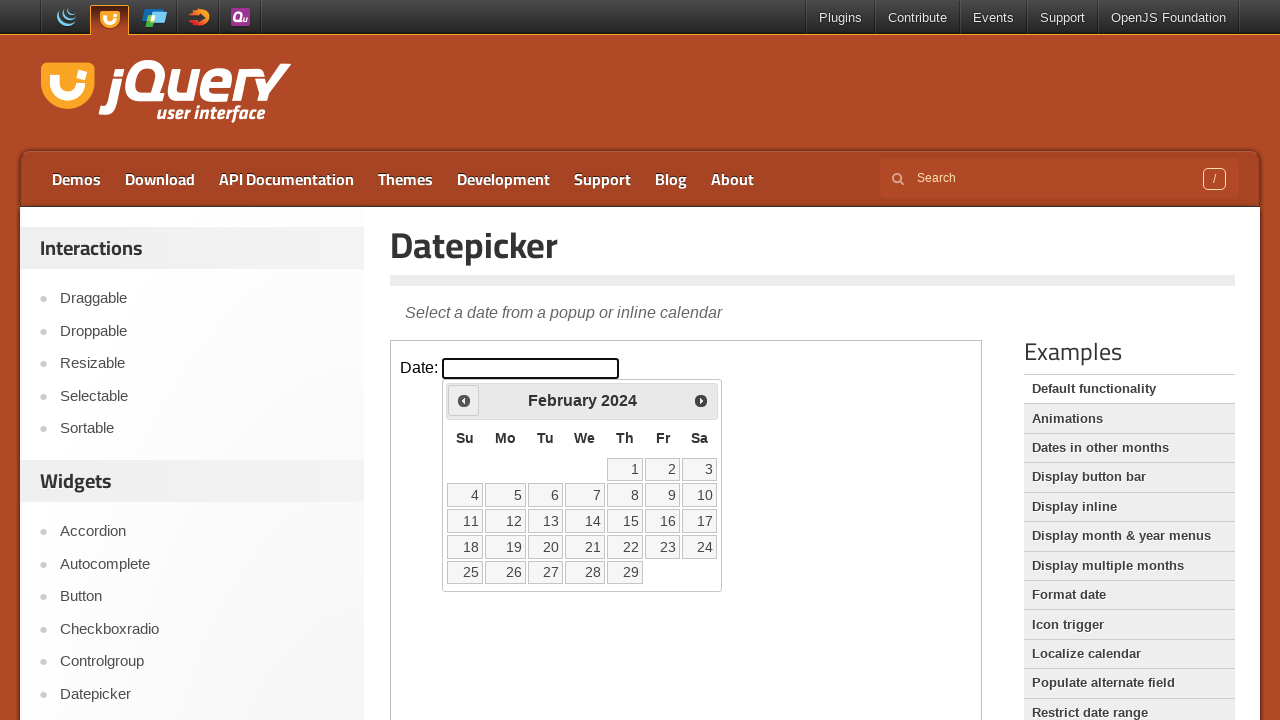

Retrieved current year: 2024
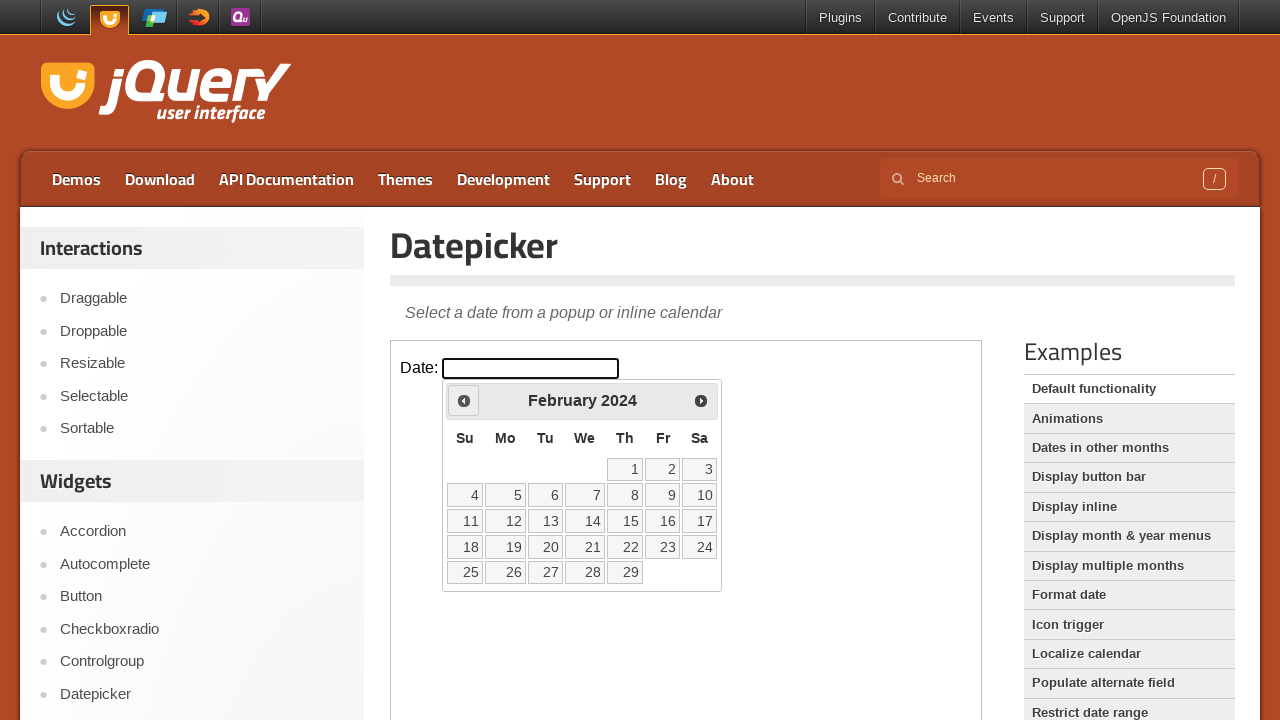

Clicked previous month button to navigate backwards at (464, 400) on iframe >> nth=0 >> internal:control=enter-frame >> xpath=//span[@class='ui-icon 
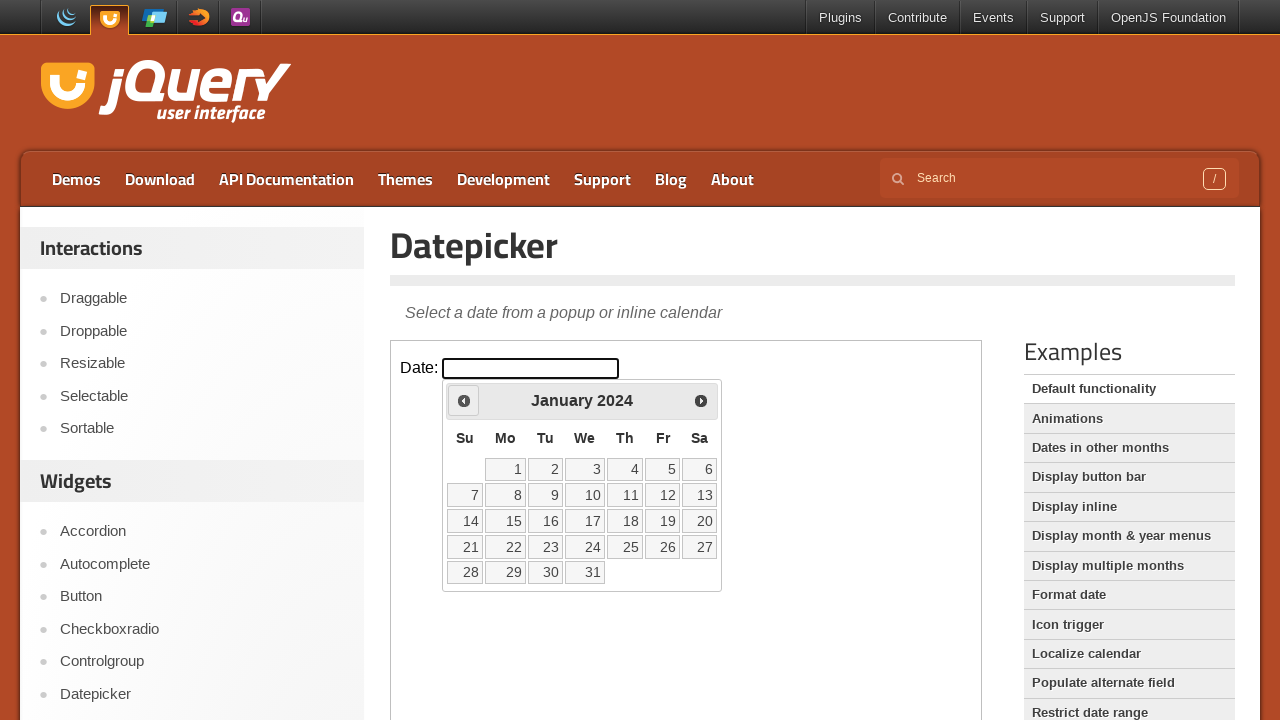

Retrieved current month: January
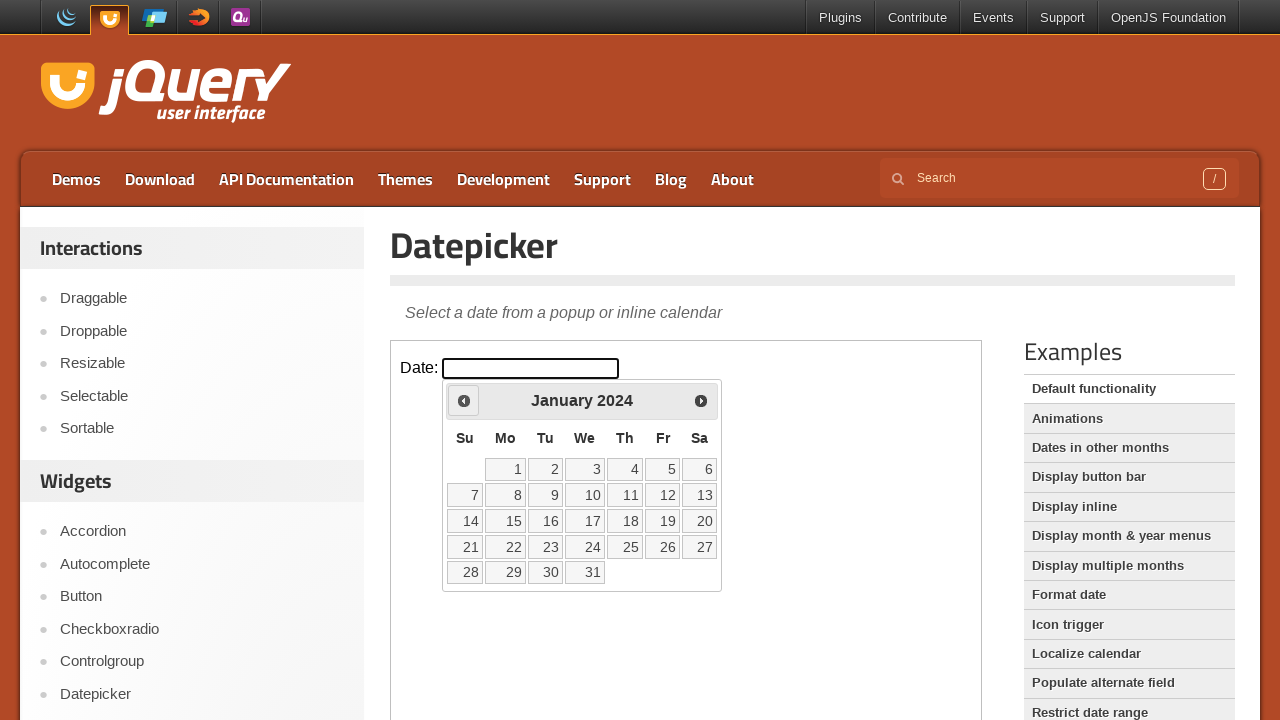

Retrieved current year: 2024
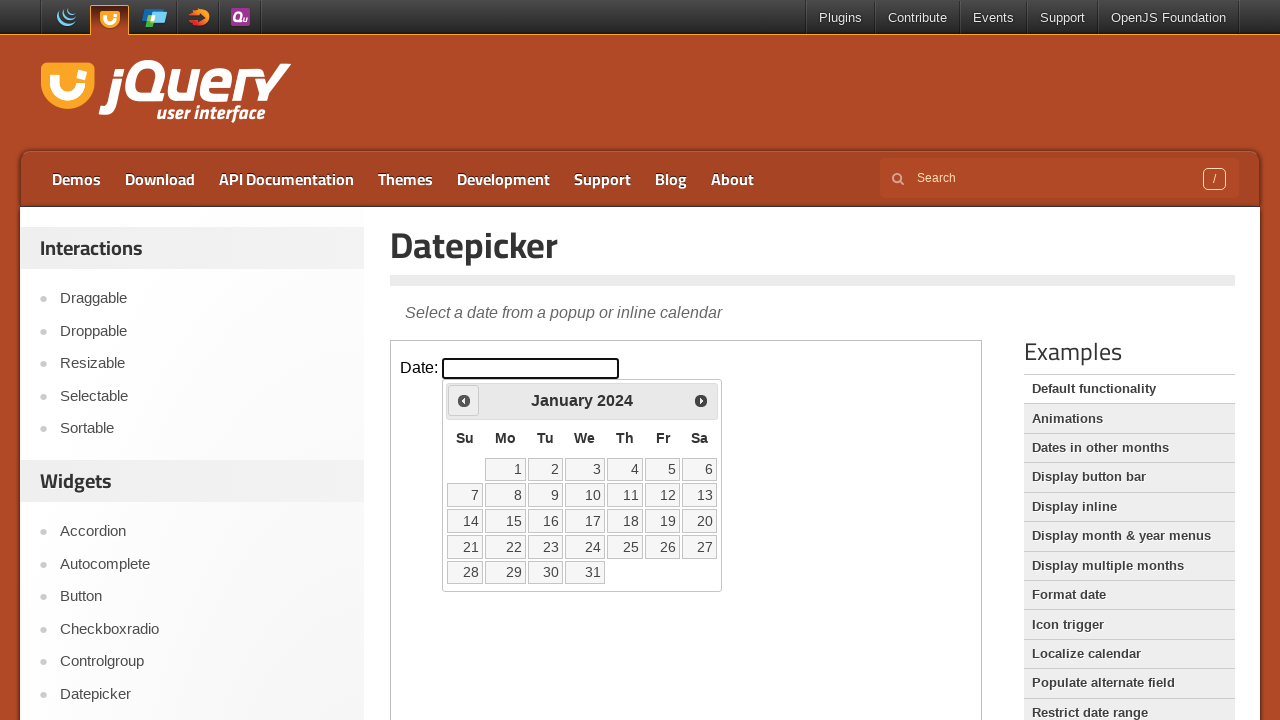

Clicked previous month button to navigate backwards at (464, 400) on iframe >> nth=0 >> internal:control=enter-frame >> xpath=//span[@class='ui-icon 
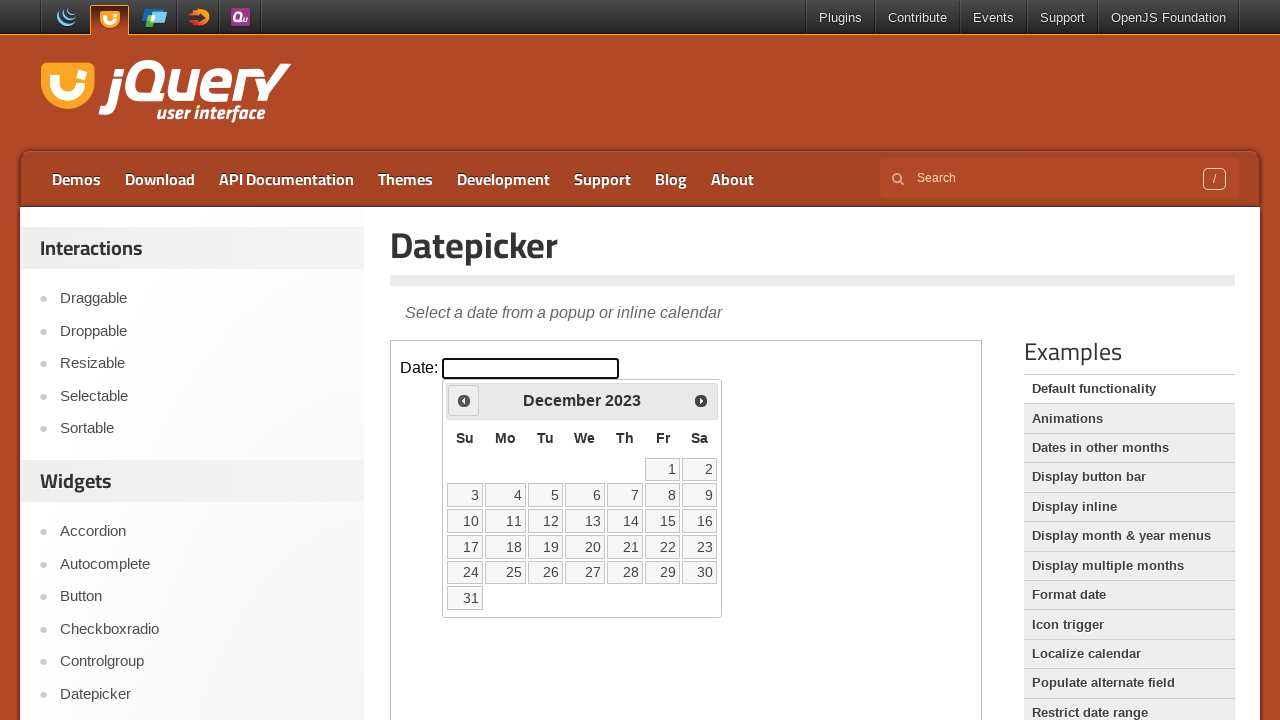

Retrieved current month: December
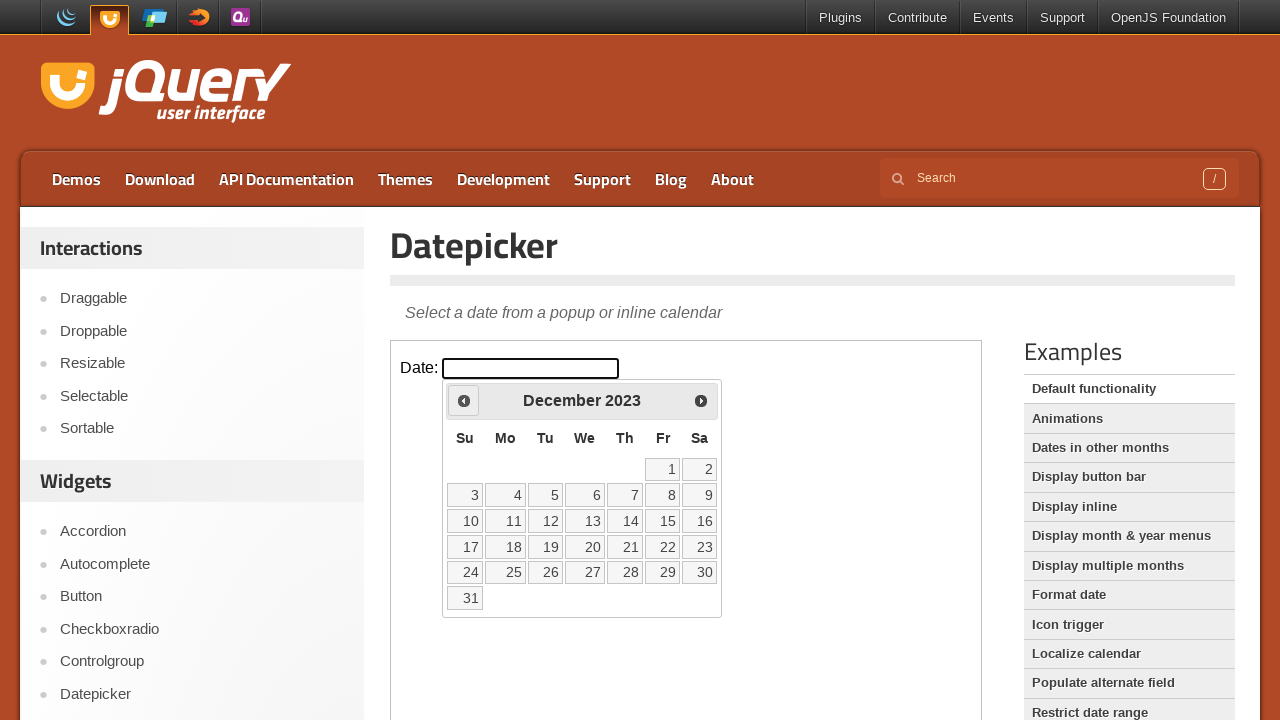

Retrieved current year: 2023
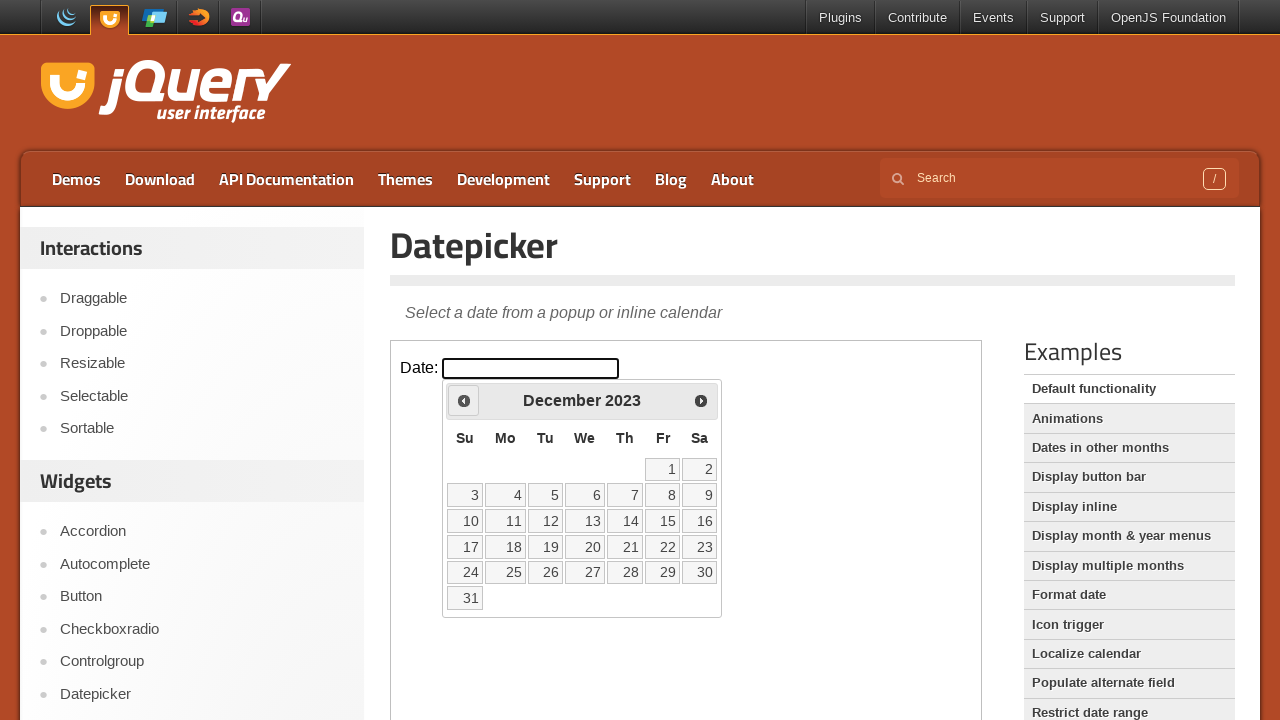

Clicked previous month button to navigate backwards at (464, 400) on iframe >> nth=0 >> internal:control=enter-frame >> xpath=//span[@class='ui-icon 
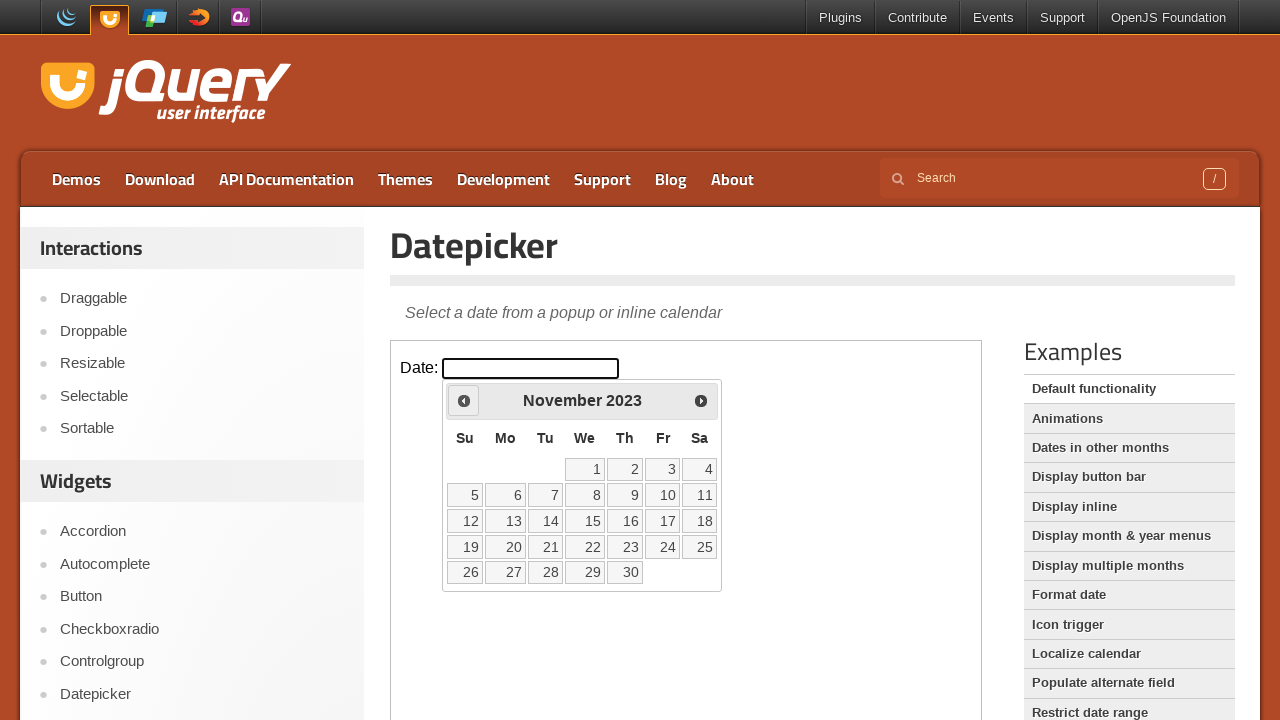

Retrieved current month: November
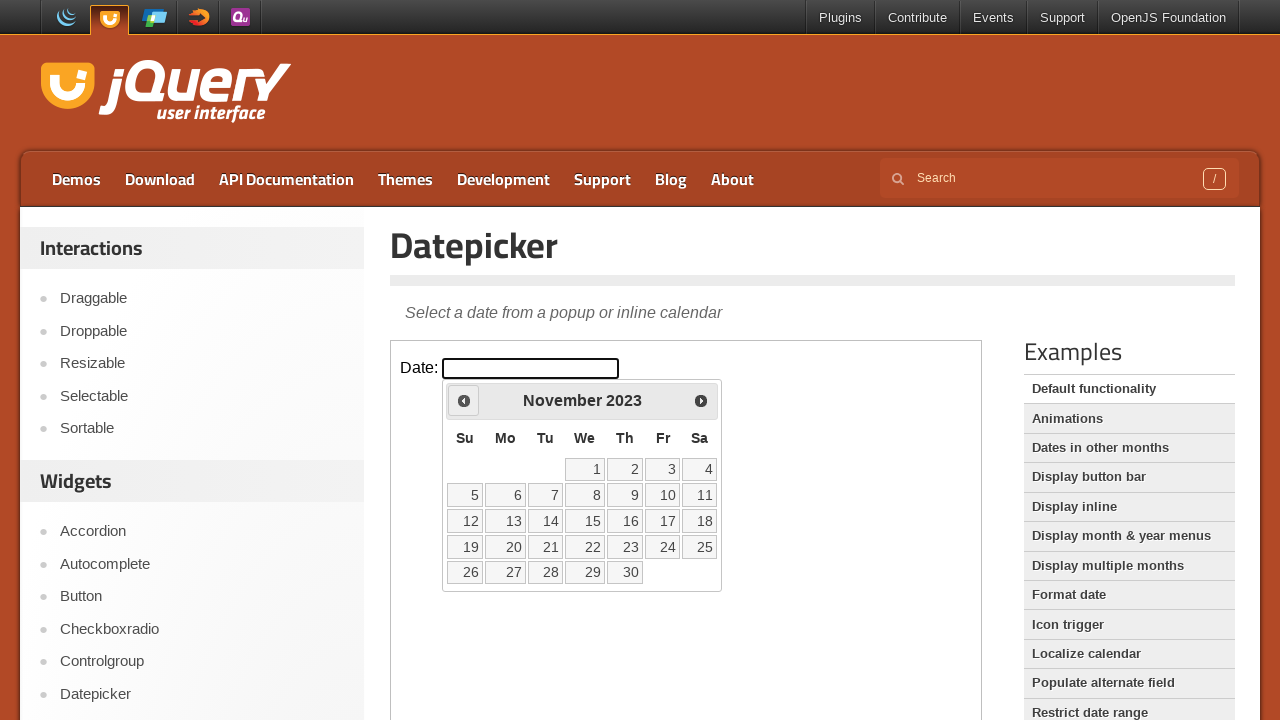

Retrieved current year: 2023
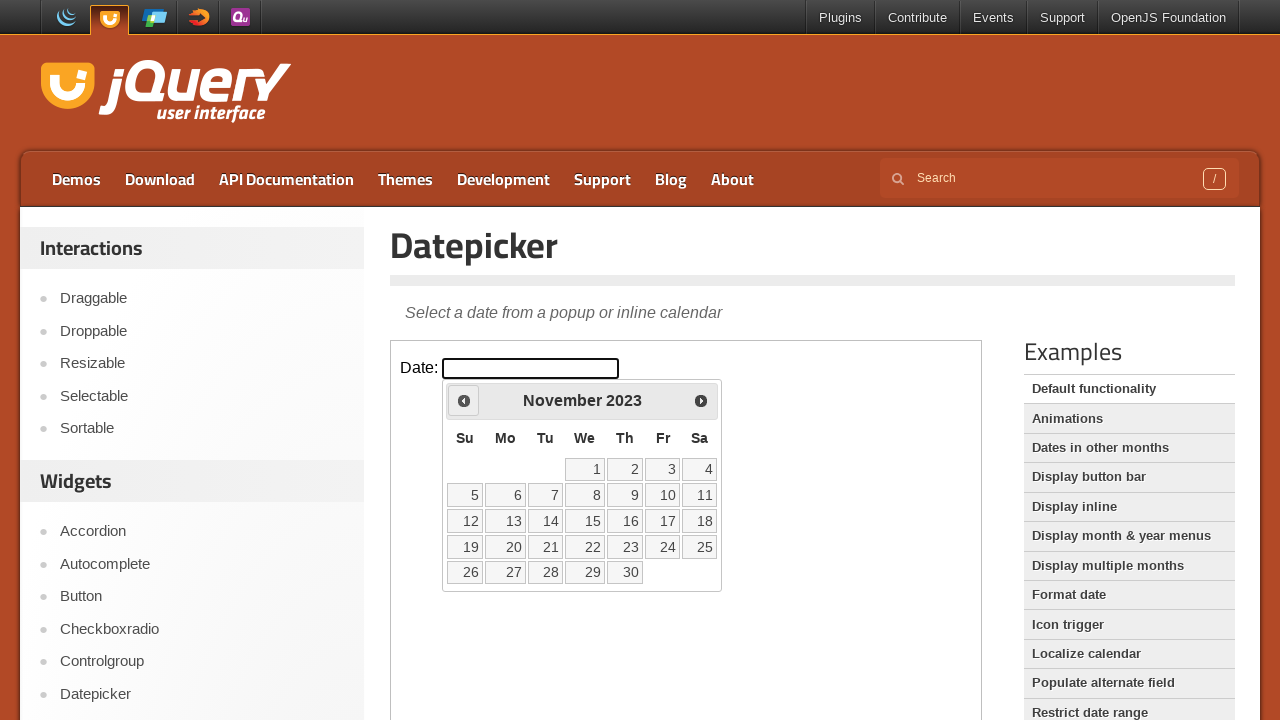

Clicked previous month button to navigate backwards at (464, 400) on iframe >> nth=0 >> internal:control=enter-frame >> xpath=//span[@class='ui-icon 
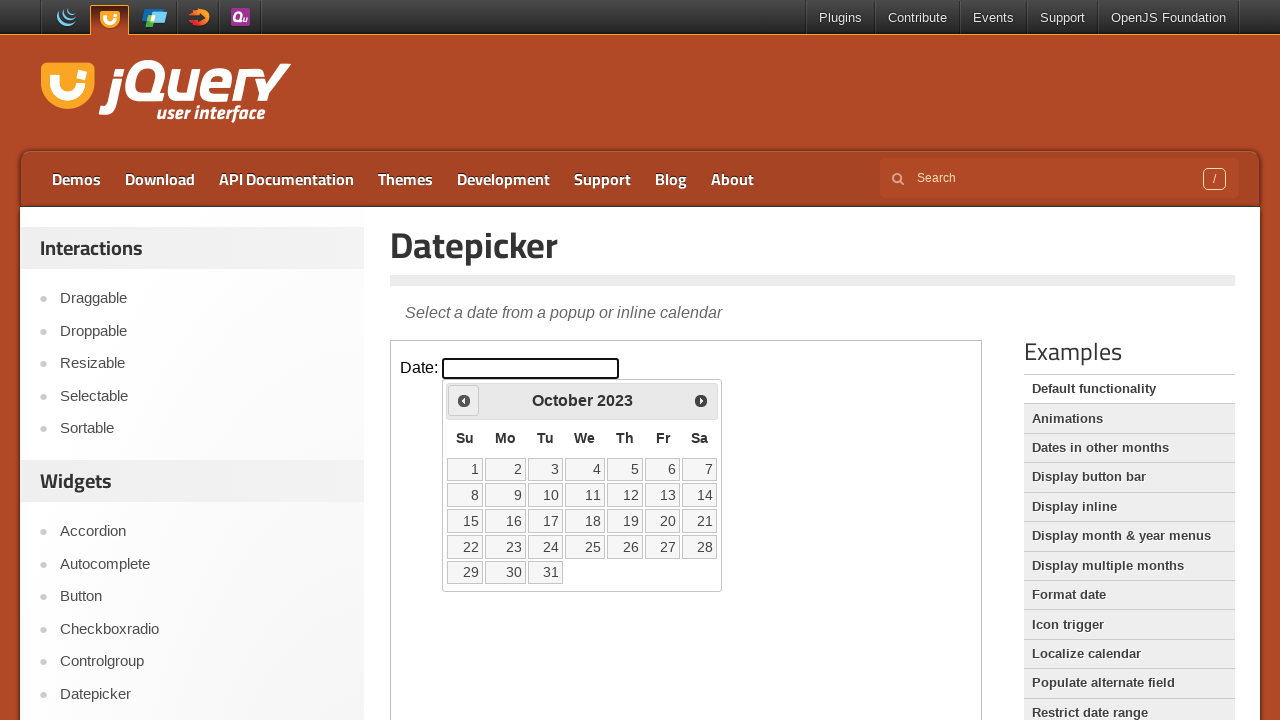

Retrieved current month: October
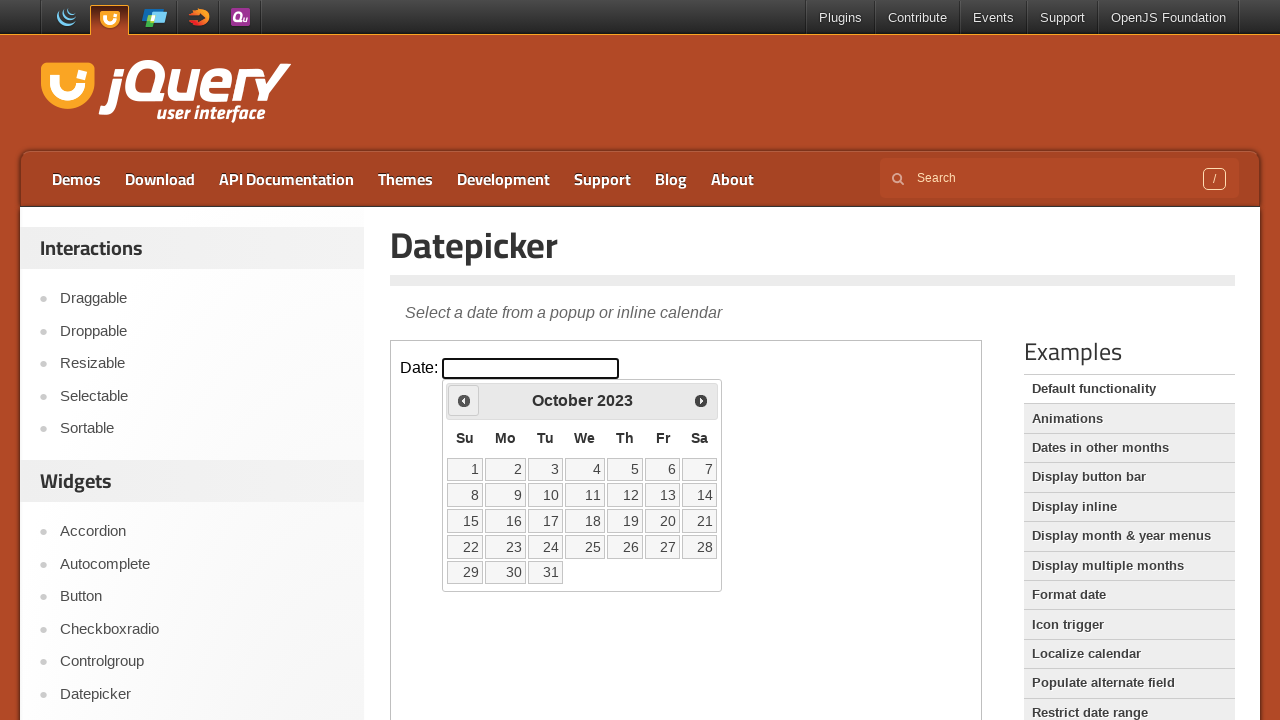

Retrieved current year: 2023
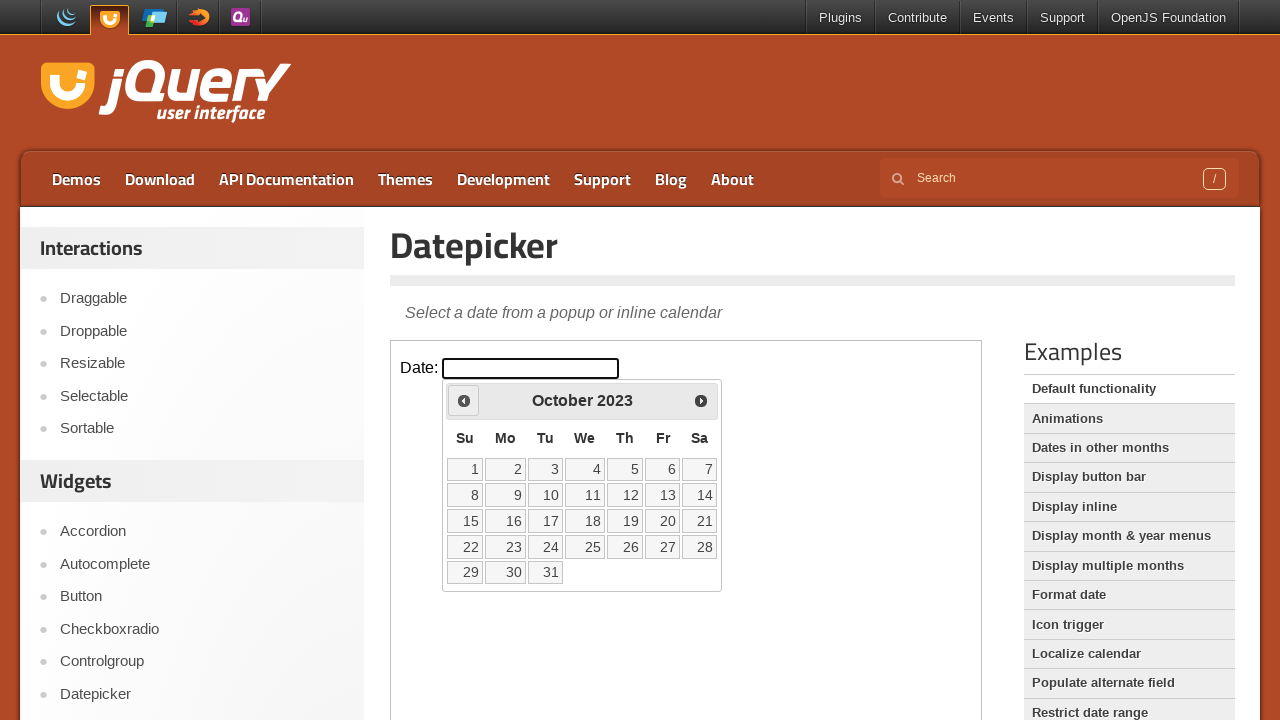

Clicked previous month button to navigate backwards at (464, 400) on iframe >> nth=0 >> internal:control=enter-frame >> xpath=//span[@class='ui-icon 
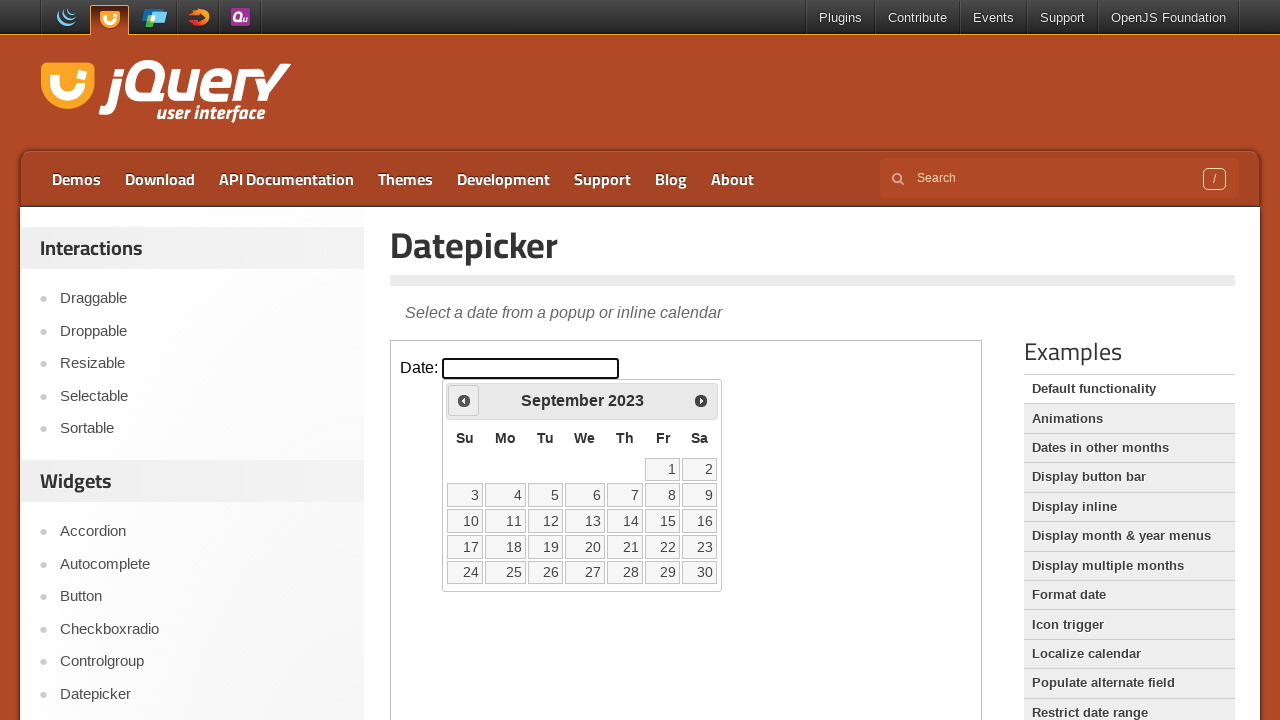

Retrieved current month: September
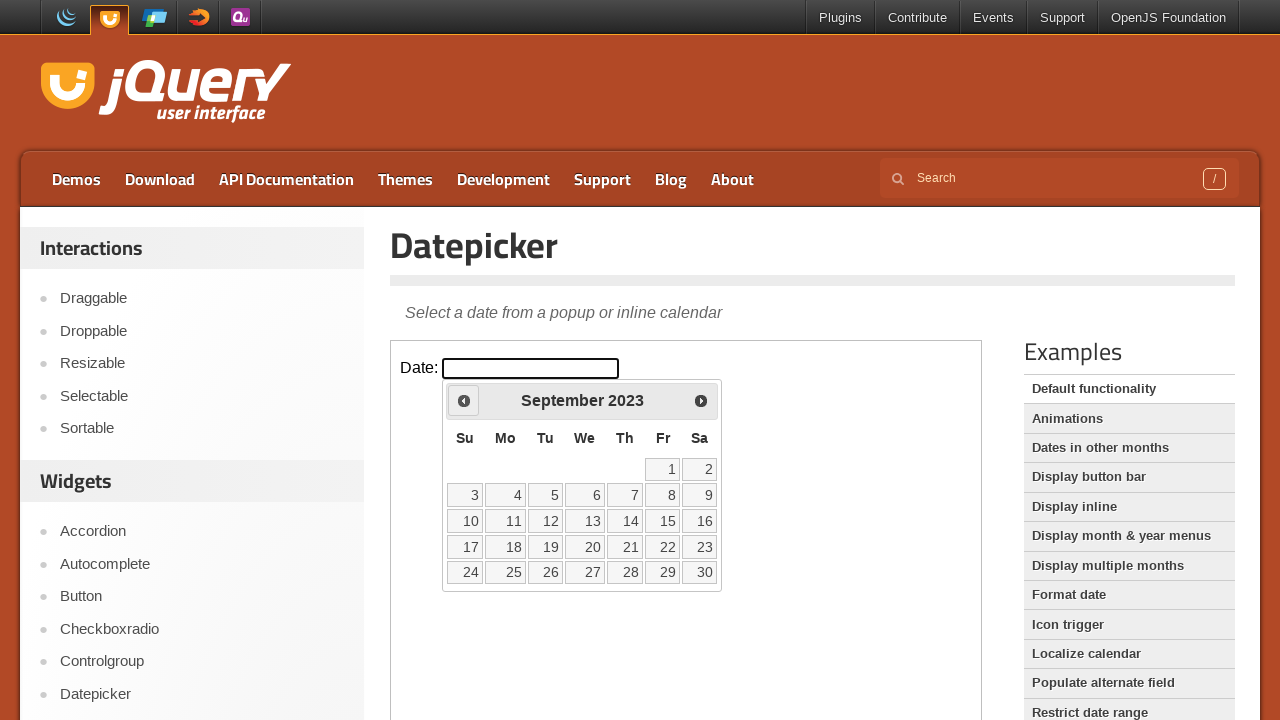

Retrieved current year: 2023
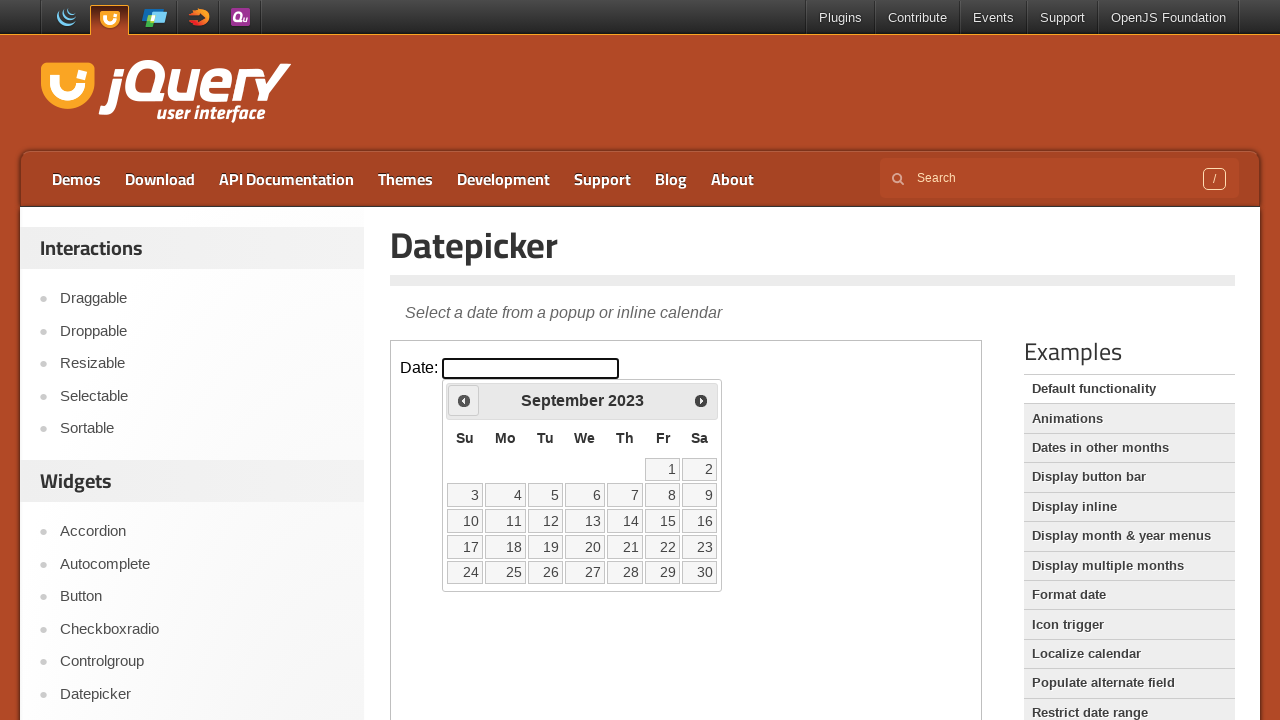

Clicked previous month button to navigate backwards at (464, 400) on iframe >> nth=0 >> internal:control=enter-frame >> xpath=//span[@class='ui-icon 
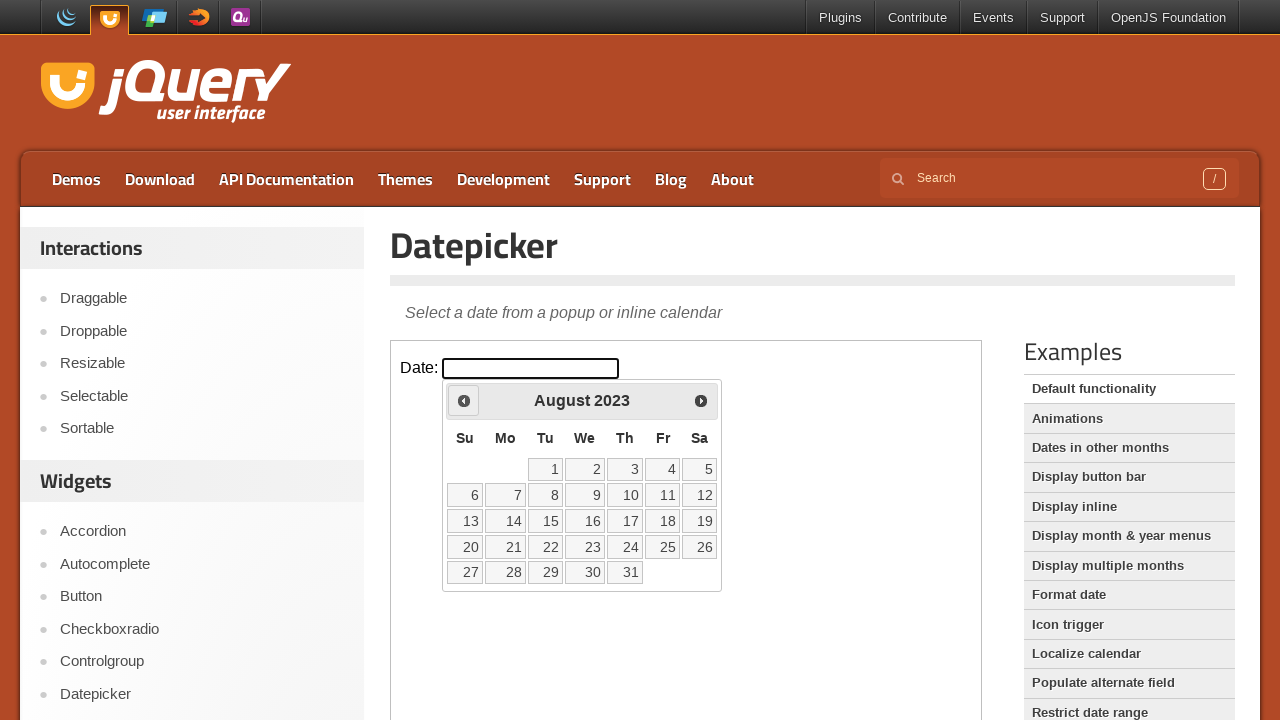

Retrieved current month: August
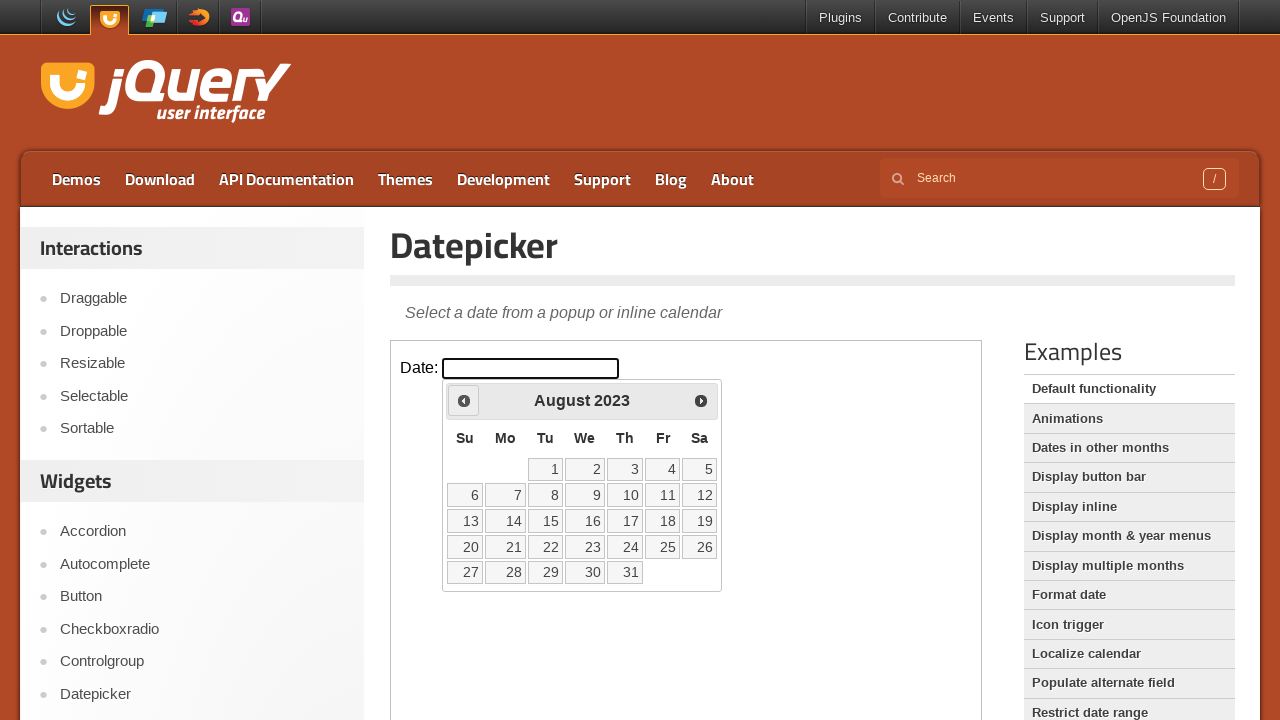

Retrieved current year: 2023
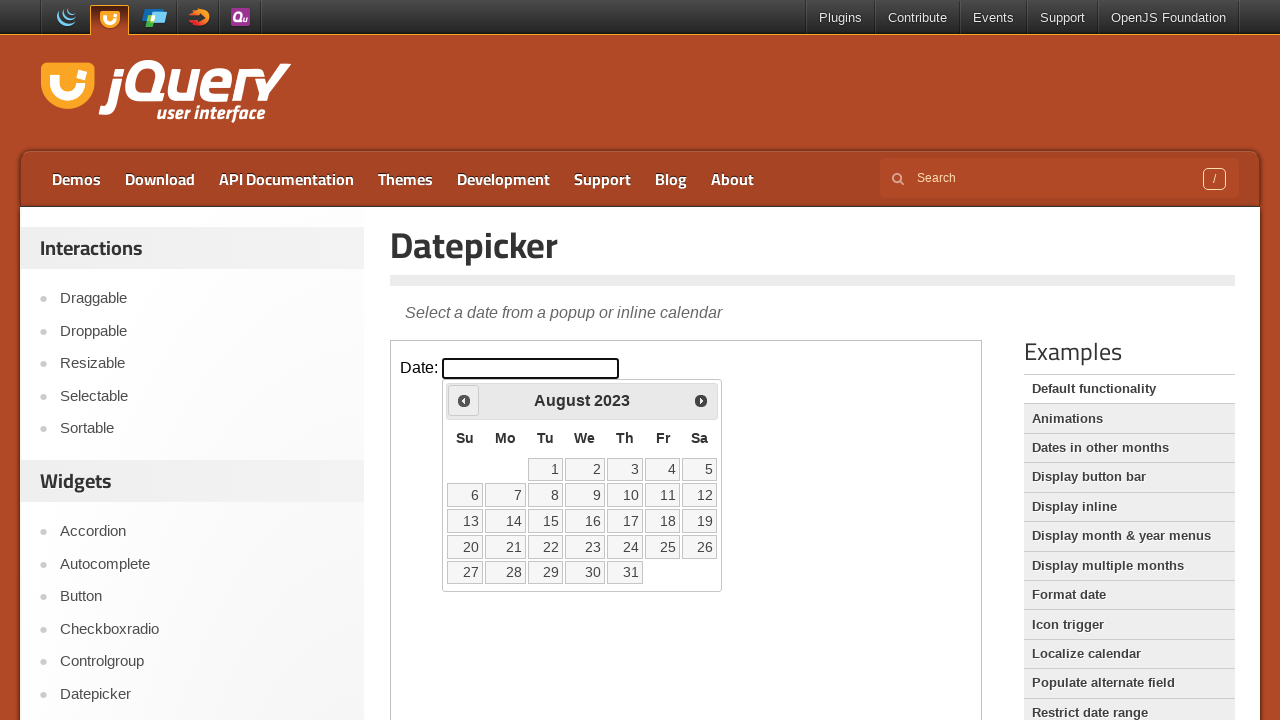

Clicked previous month button to navigate backwards at (464, 400) on iframe >> nth=0 >> internal:control=enter-frame >> xpath=//span[@class='ui-icon 
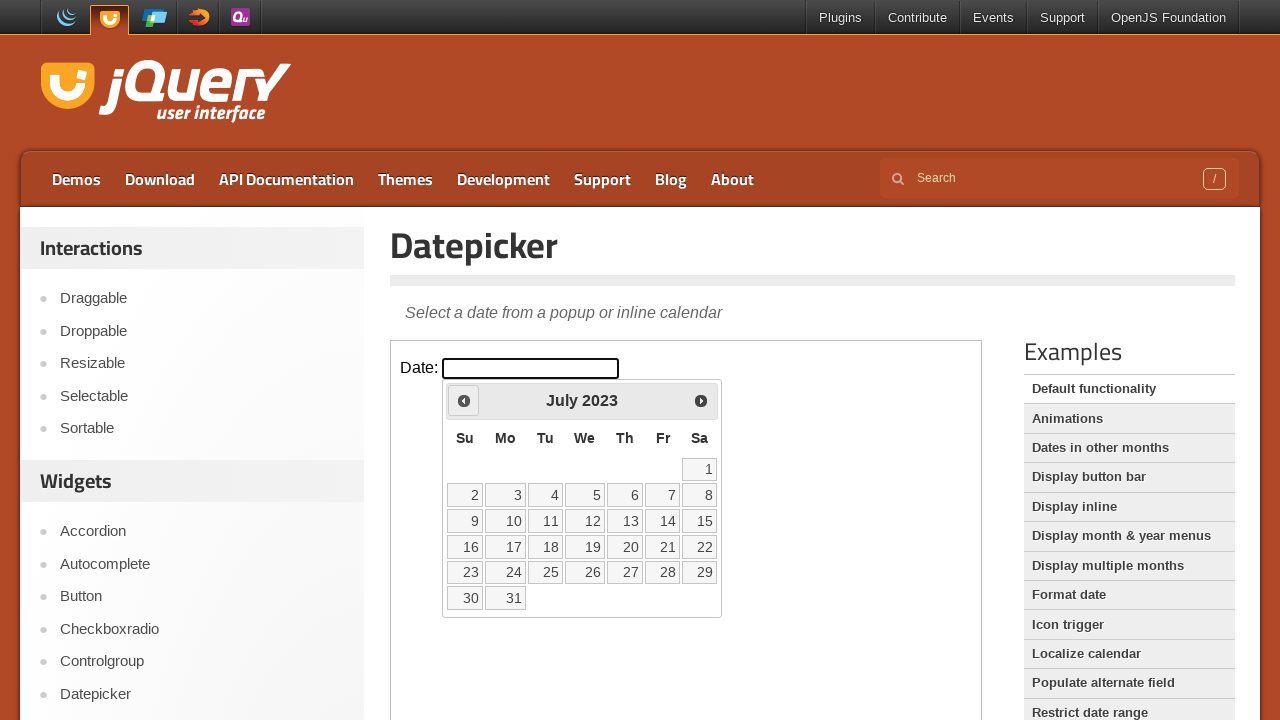

Retrieved current month: July
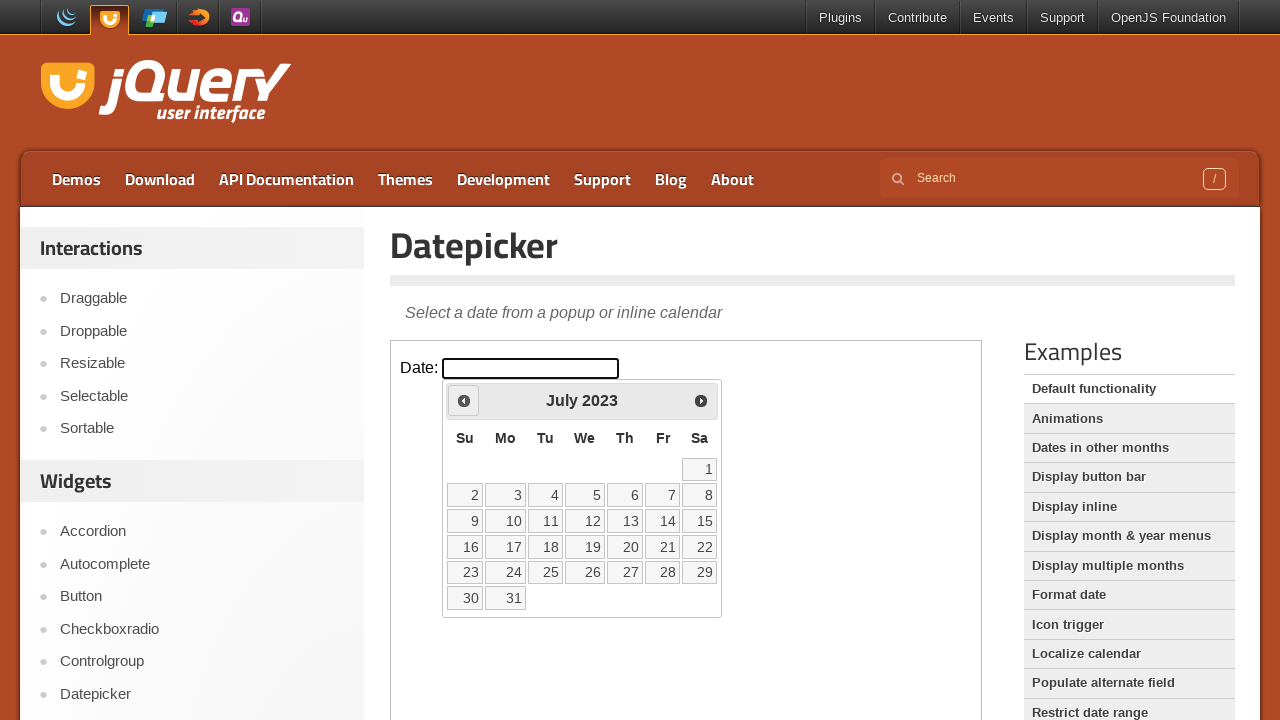

Retrieved current year: 2023
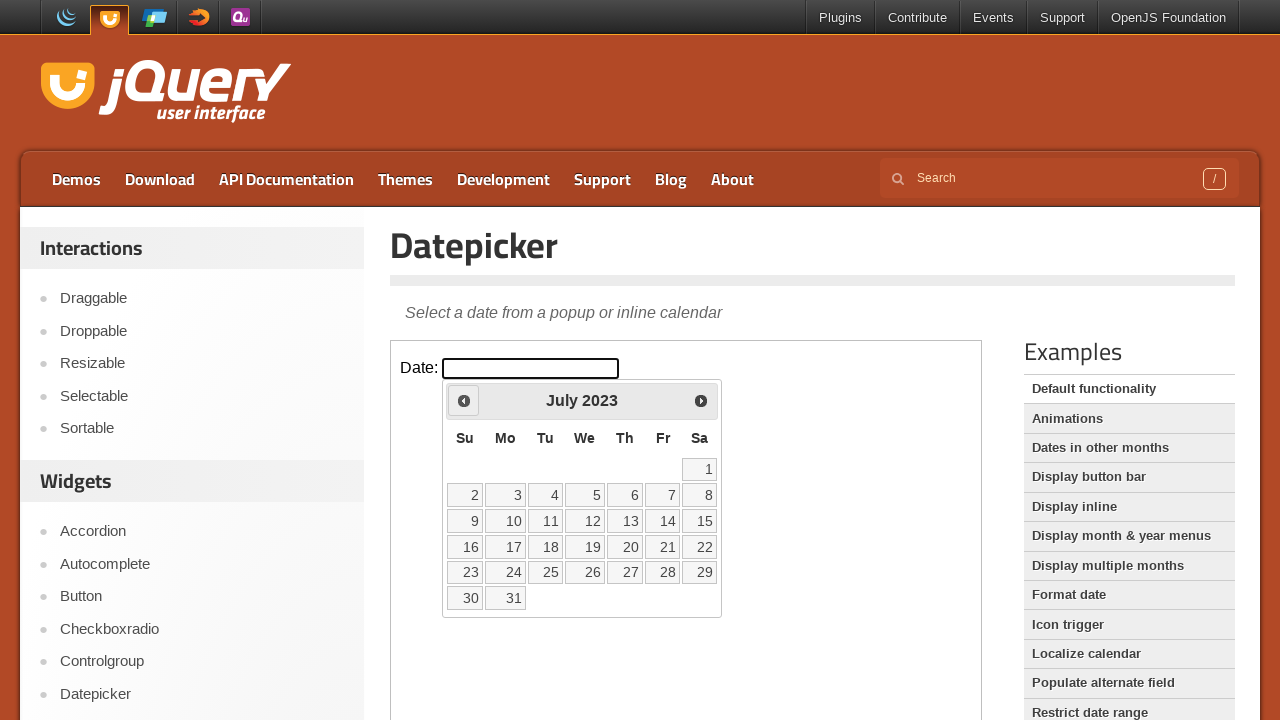

Clicked previous month button to navigate backwards at (464, 400) on iframe >> nth=0 >> internal:control=enter-frame >> xpath=//span[@class='ui-icon 
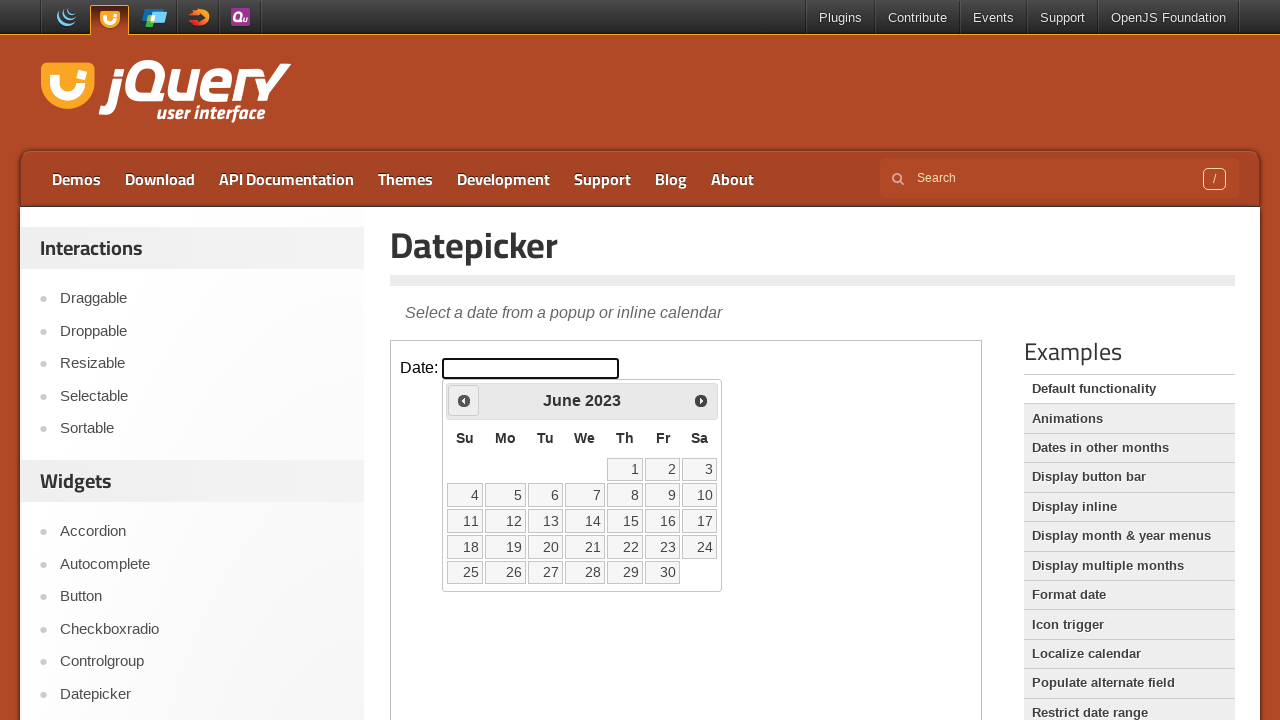

Retrieved current month: June
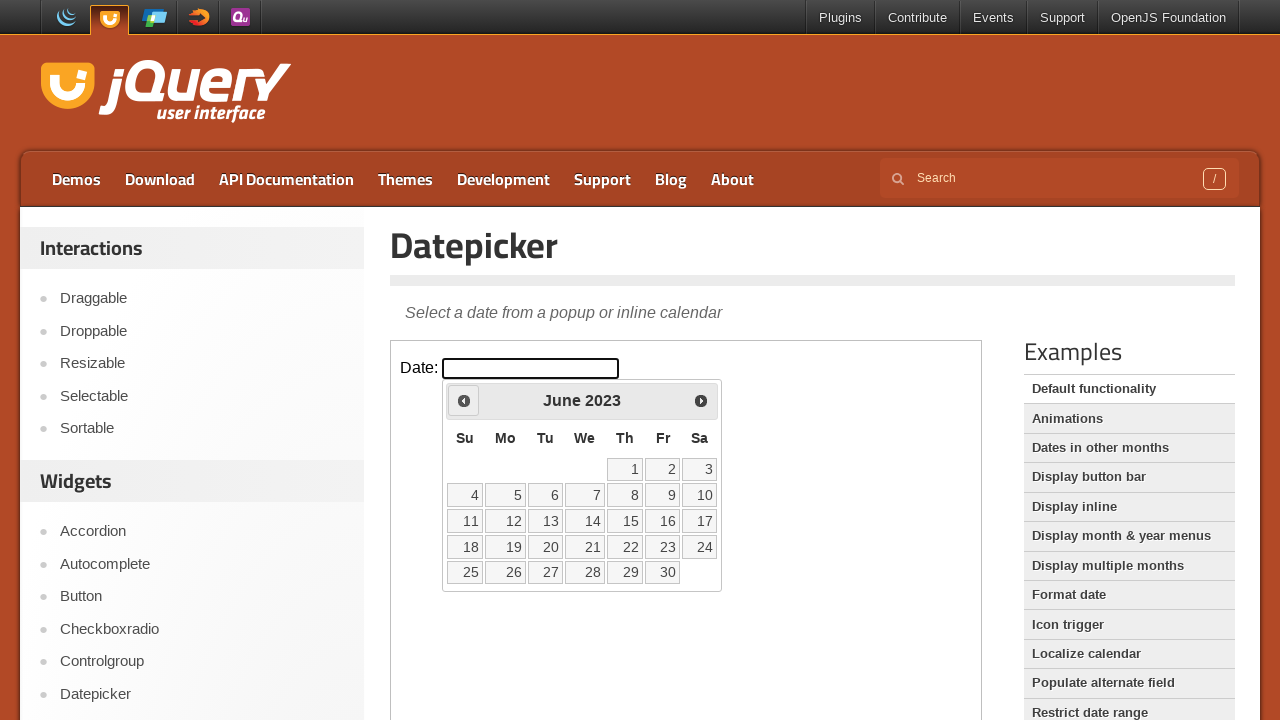

Retrieved current year: 2023
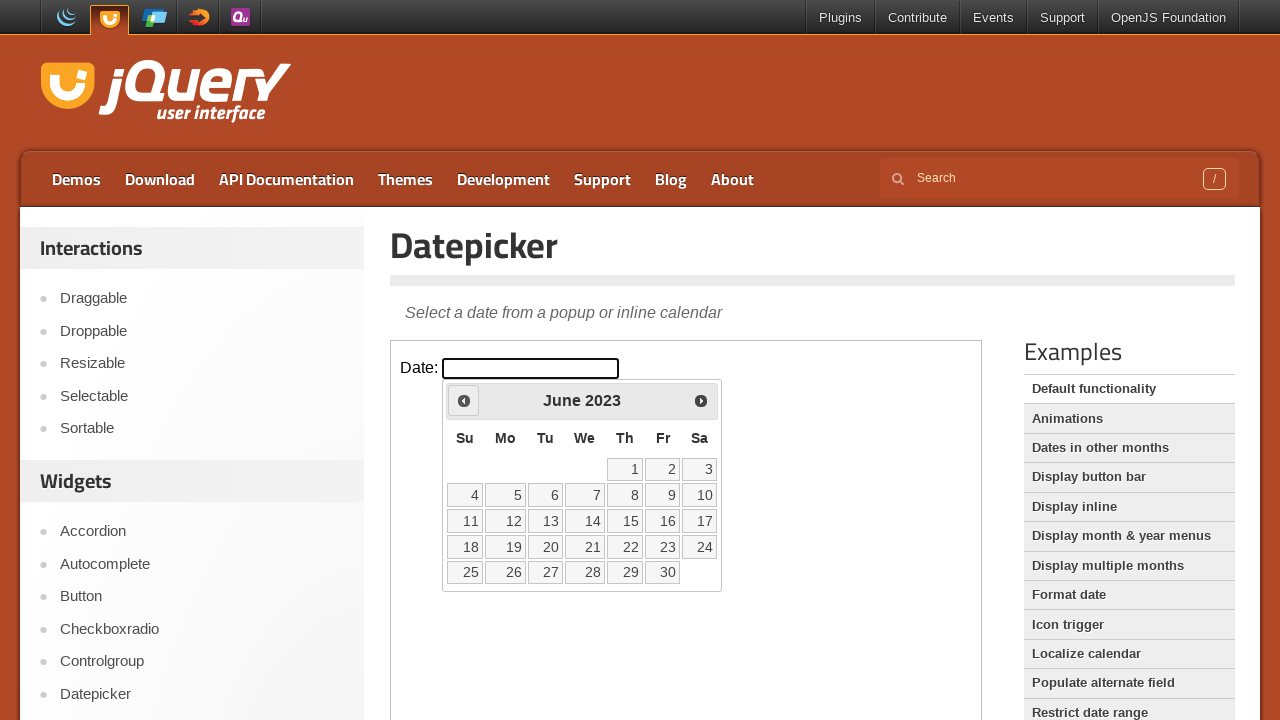

Clicked previous month button to navigate backwards at (464, 400) on iframe >> nth=0 >> internal:control=enter-frame >> xpath=//span[@class='ui-icon 
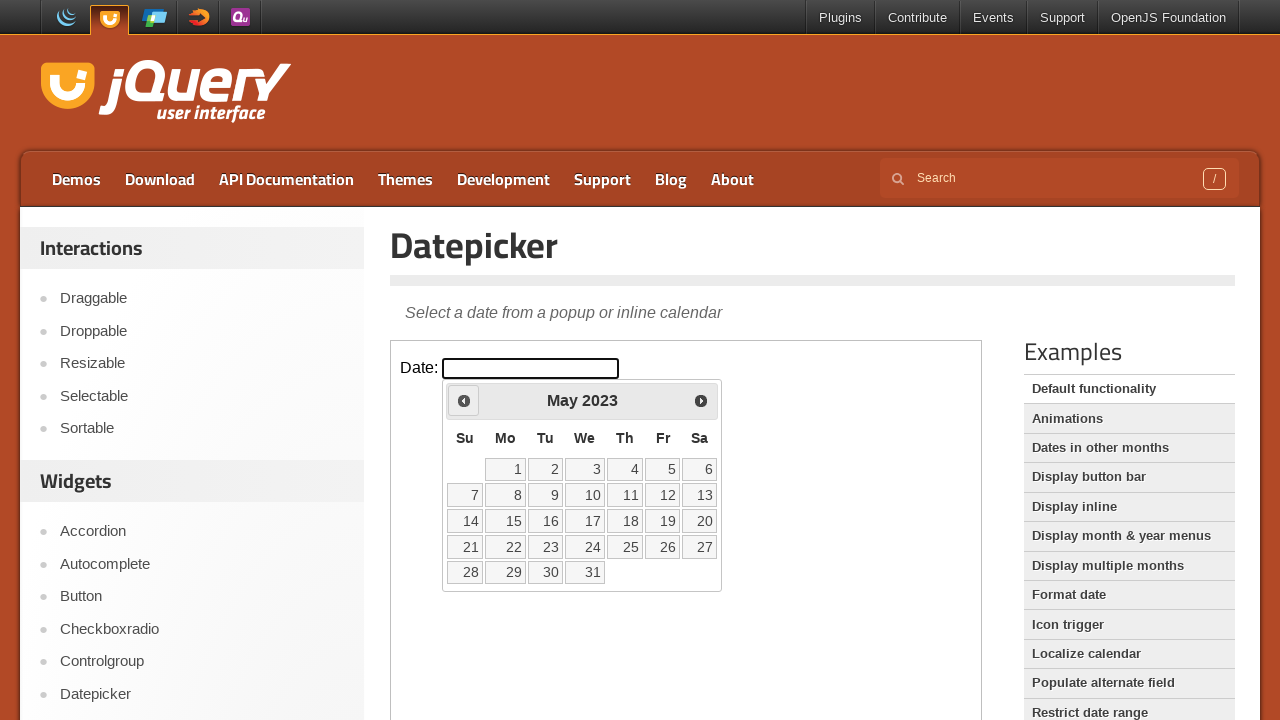

Retrieved current month: May
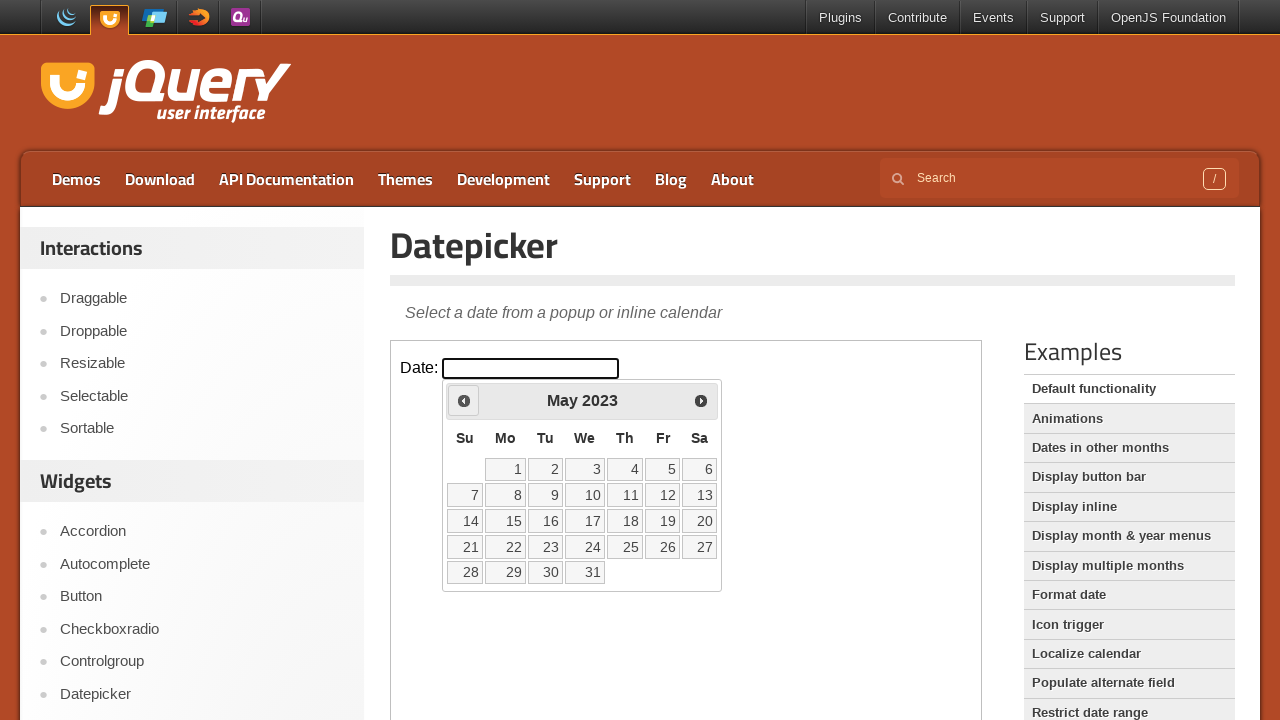

Retrieved current year: 2023
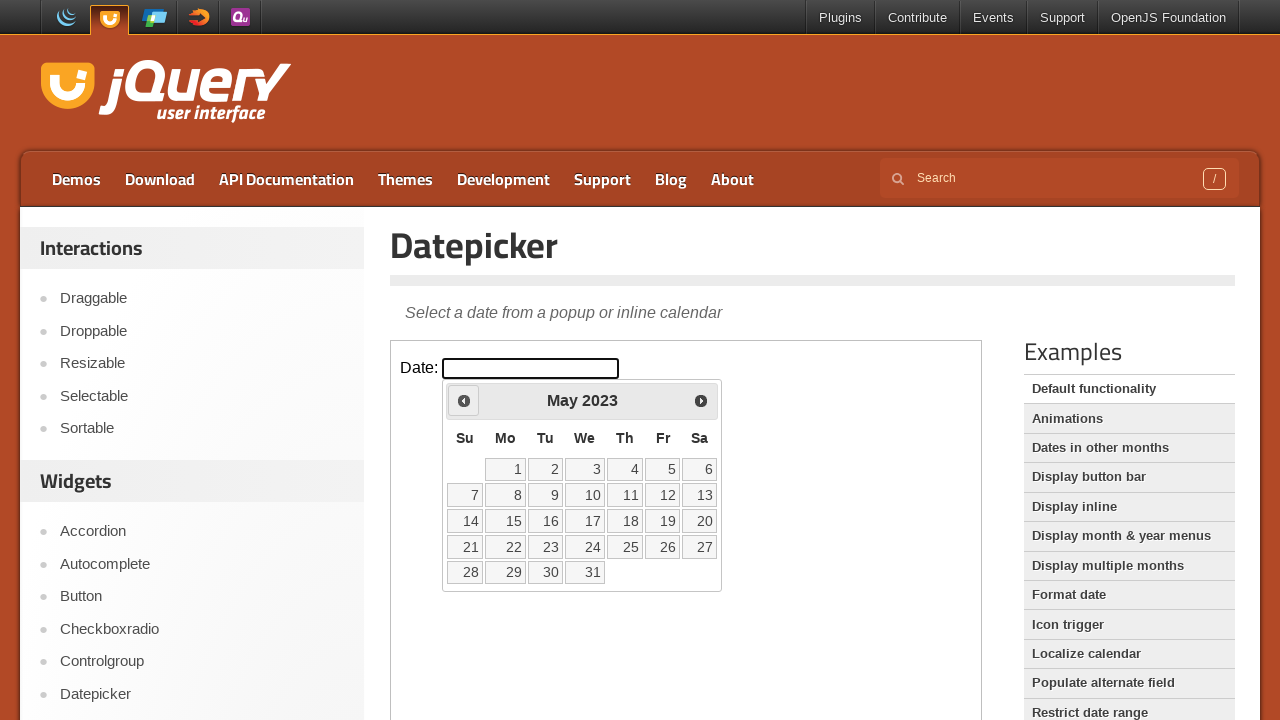

Clicked previous month button to navigate backwards at (464, 400) on iframe >> nth=0 >> internal:control=enter-frame >> xpath=//span[@class='ui-icon 
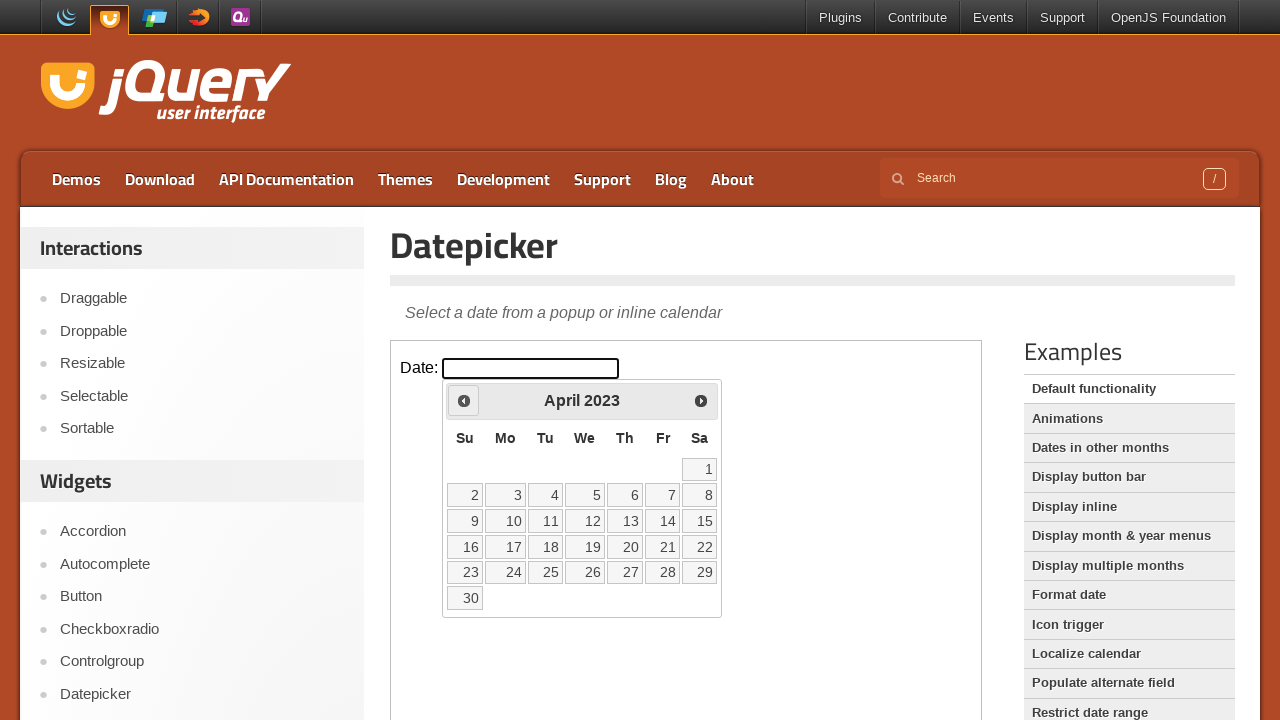

Retrieved current month: April
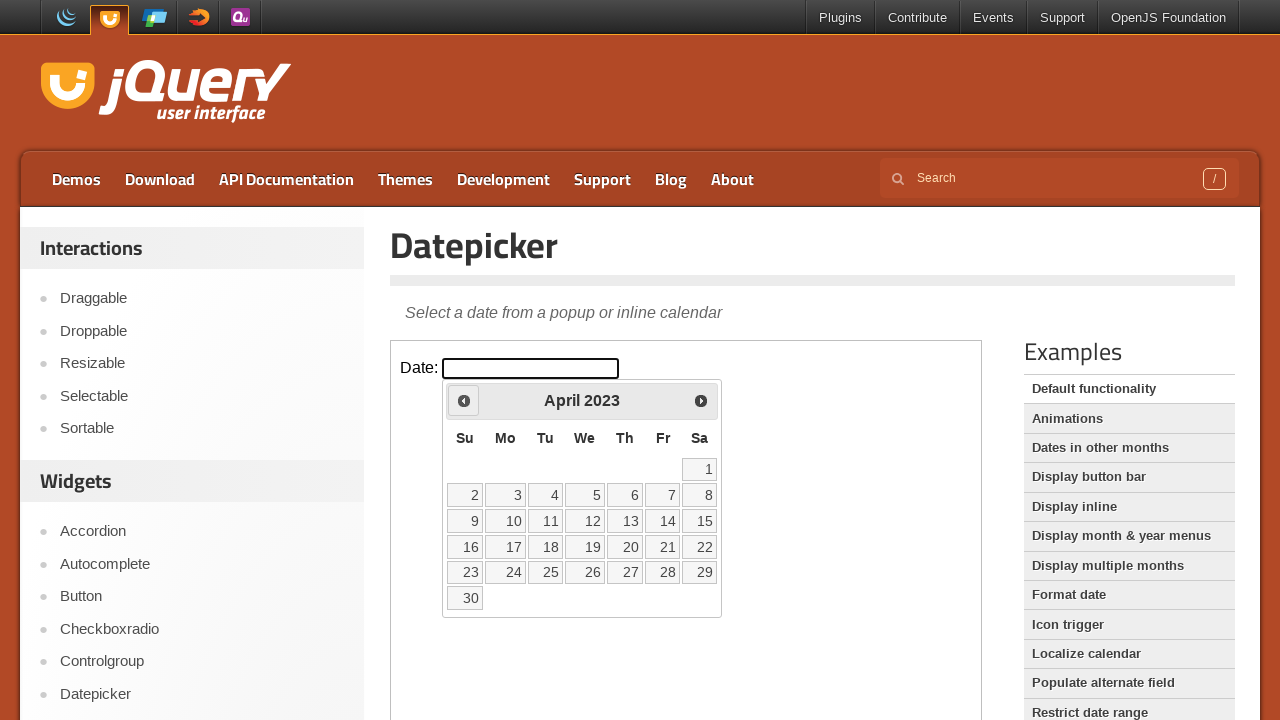

Retrieved current year: 2023
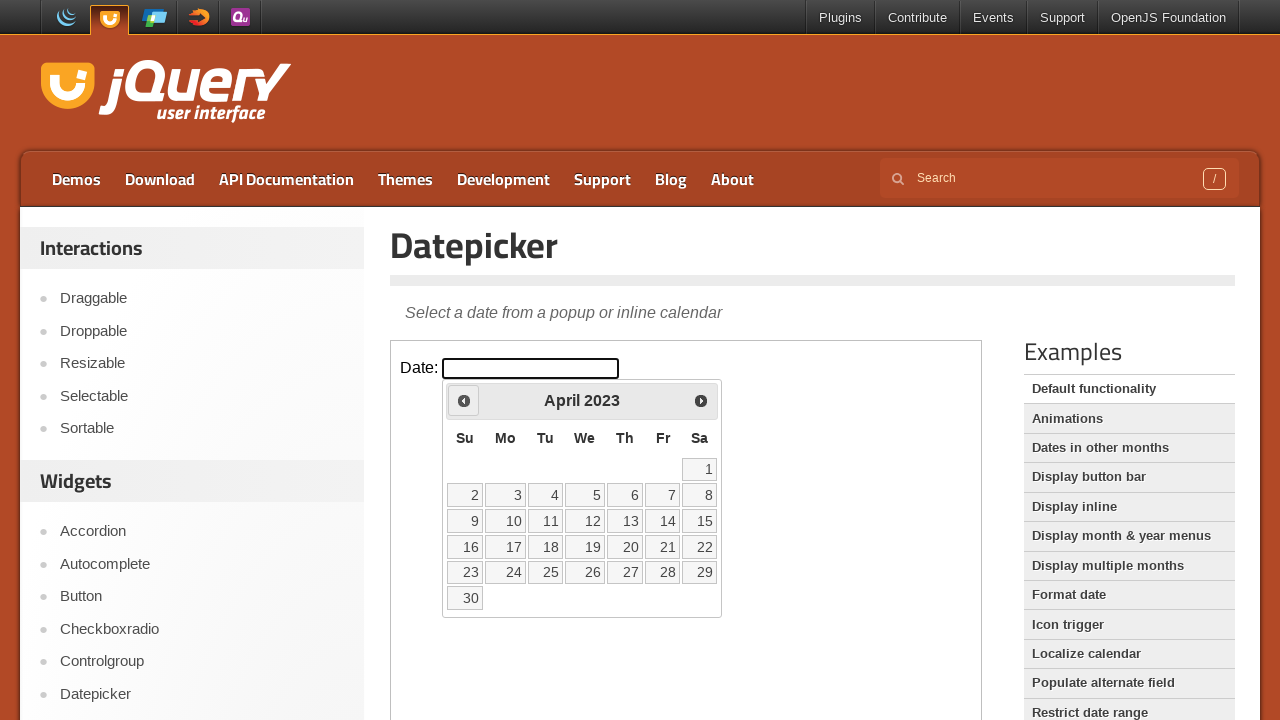

Clicked previous month button to navigate backwards at (464, 400) on iframe >> nth=0 >> internal:control=enter-frame >> xpath=//span[@class='ui-icon 
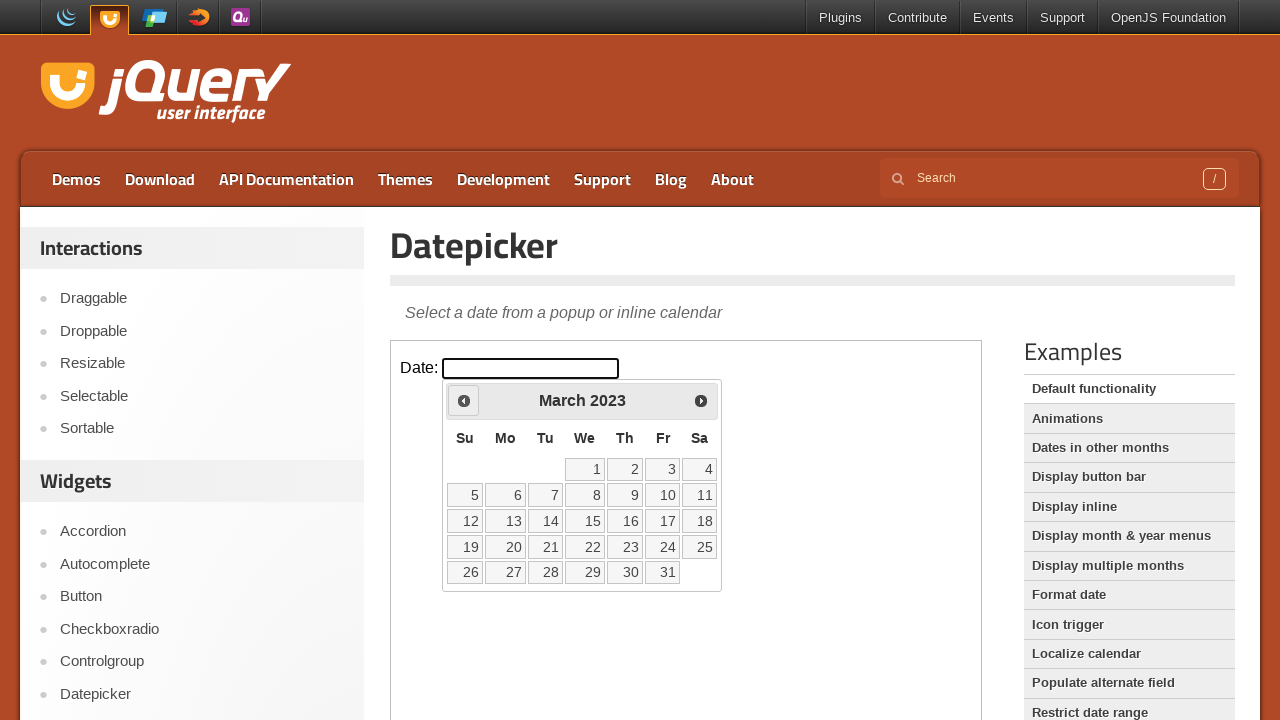

Retrieved current month: March
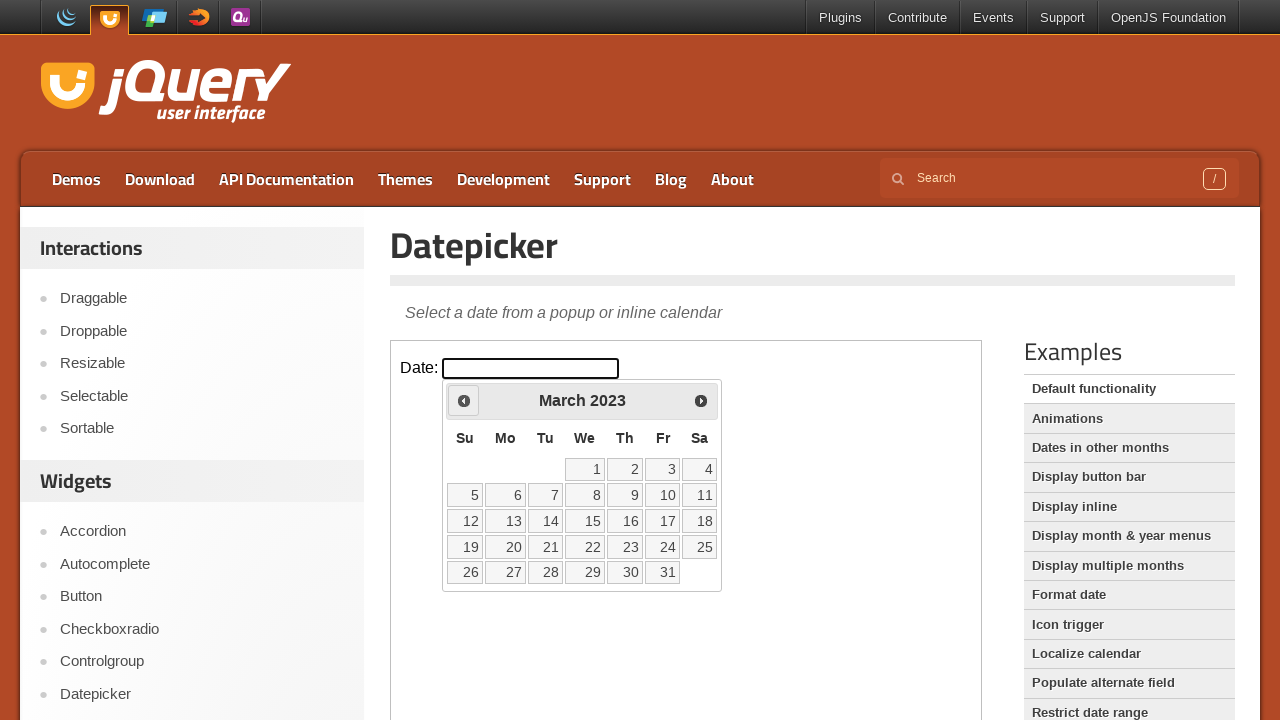

Retrieved current year: 2023
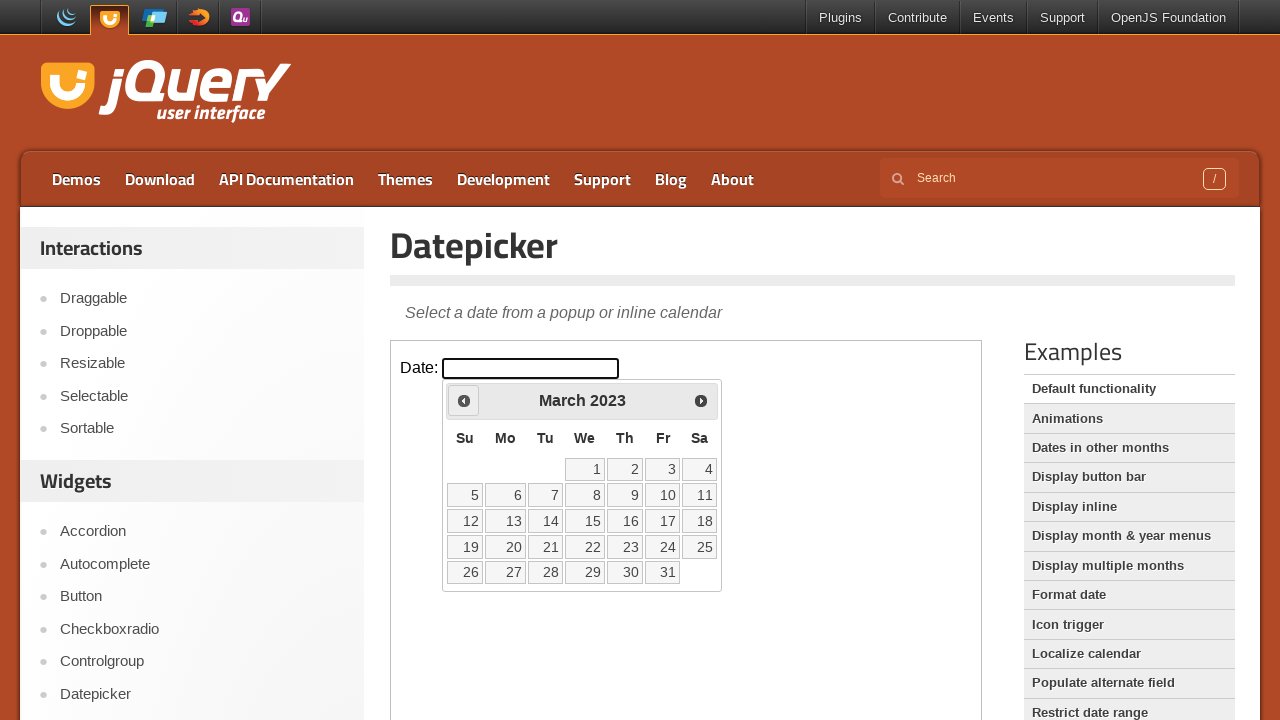

Clicked previous month button to navigate backwards at (464, 400) on iframe >> nth=0 >> internal:control=enter-frame >> xpath=//span[@class='ui-icon 
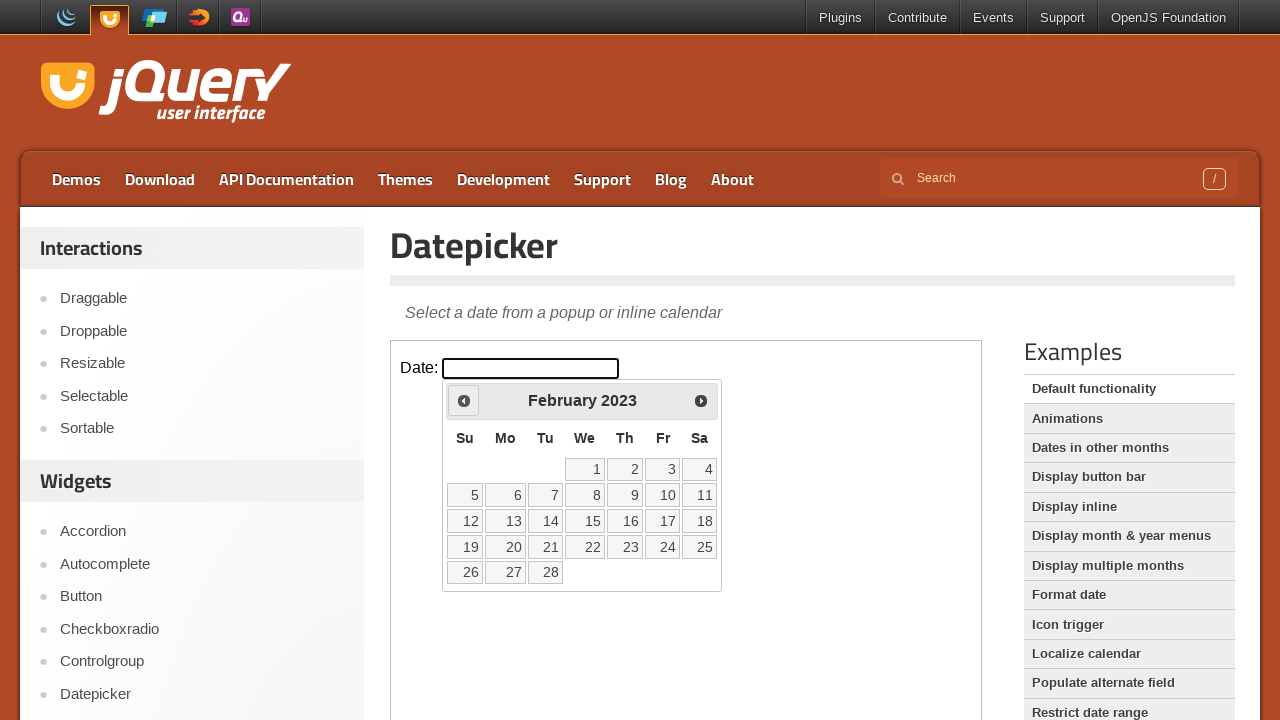

Retrieved current month: February
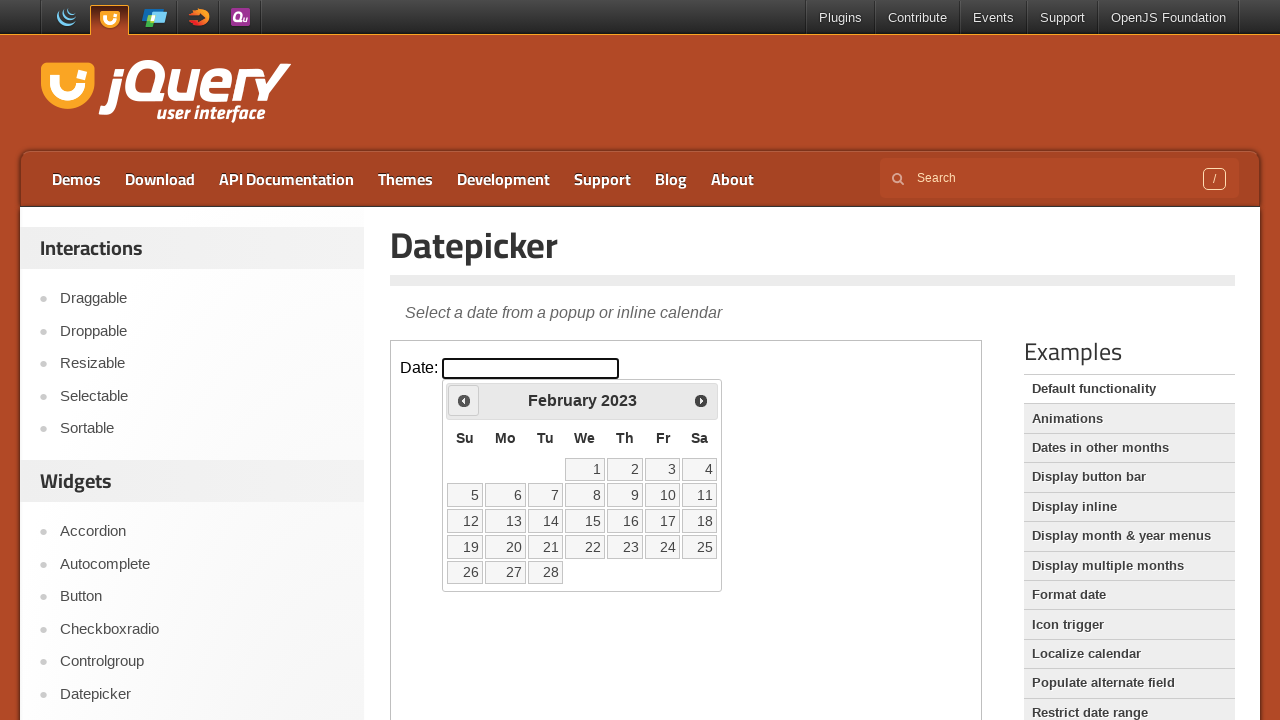

Retrieved current year: 2023
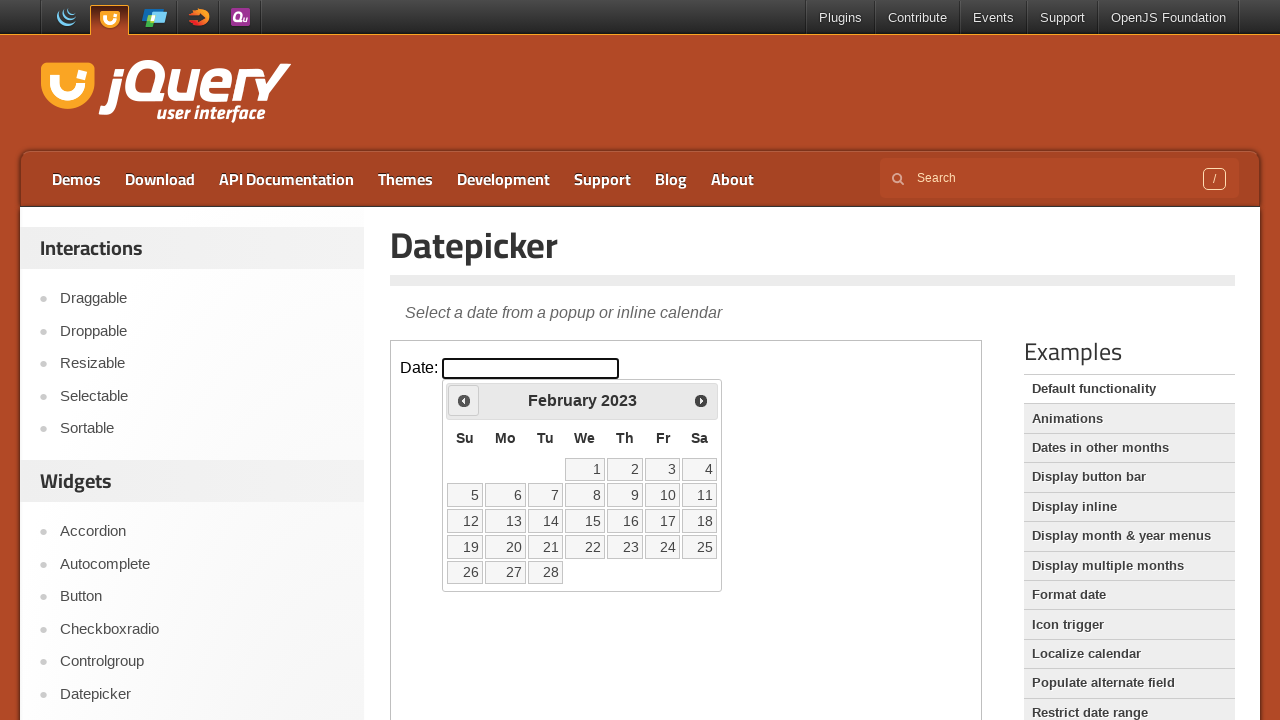

Clicked previous month button to navigate backwards at (464, 400) on iframe >> nth=0 >> internal:control=enter-frame >> xpath=//span[@class='ui-icon 
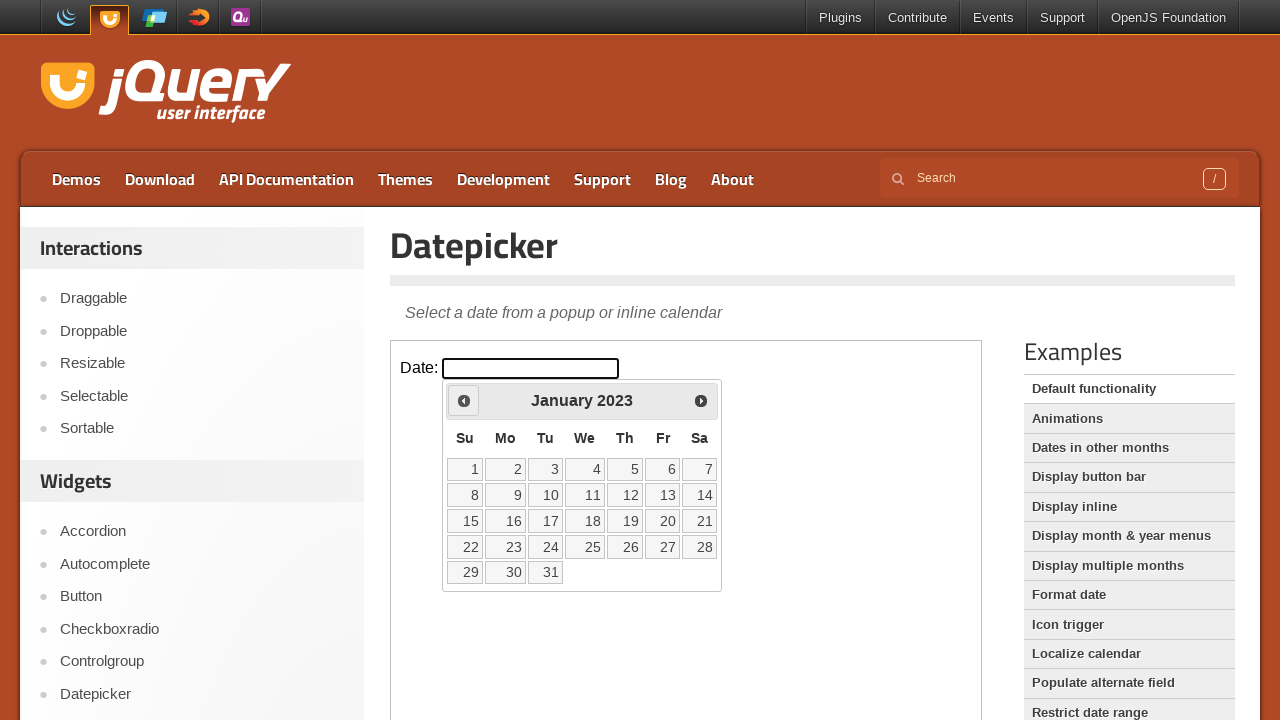

Retrieved current month: January
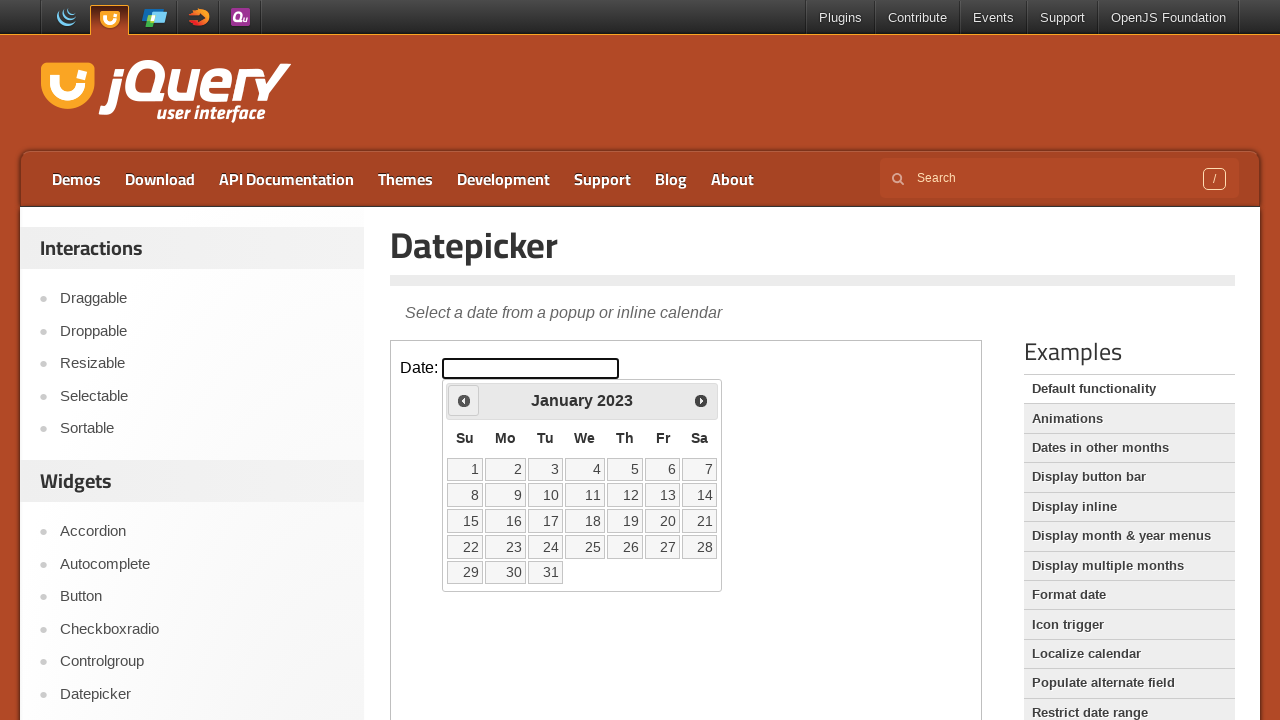

Retrieved current year: 2023
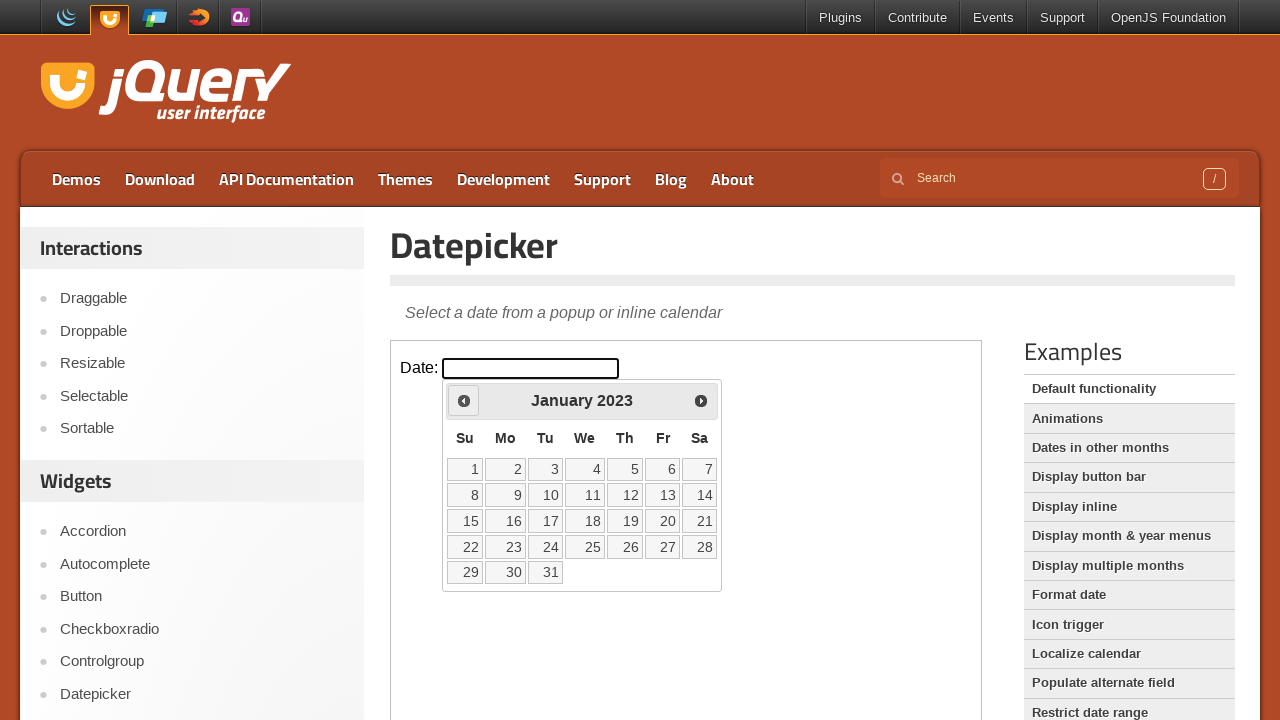

Clicked previous month button to navigate backwards at (464, 400) on iframe >> nth=0 >> internal:control=enter-frame >> xpath=//span[@class='ui-icon 
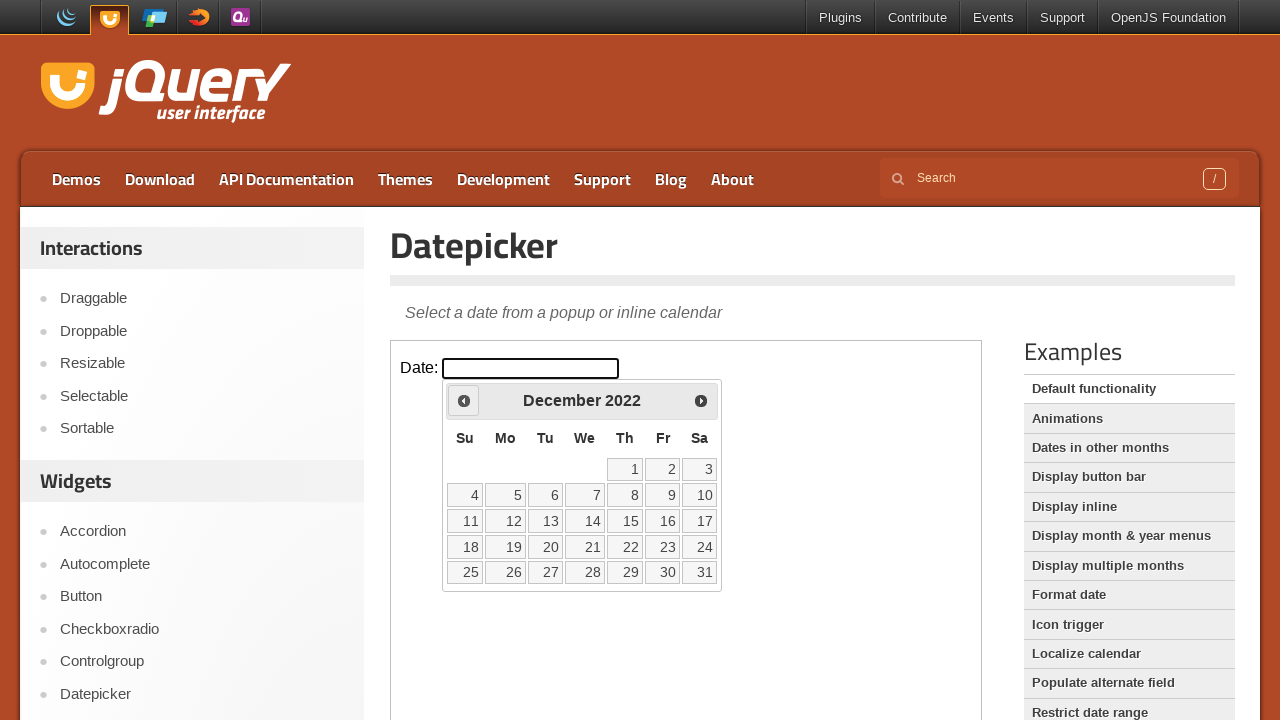

Retrieved current month: December
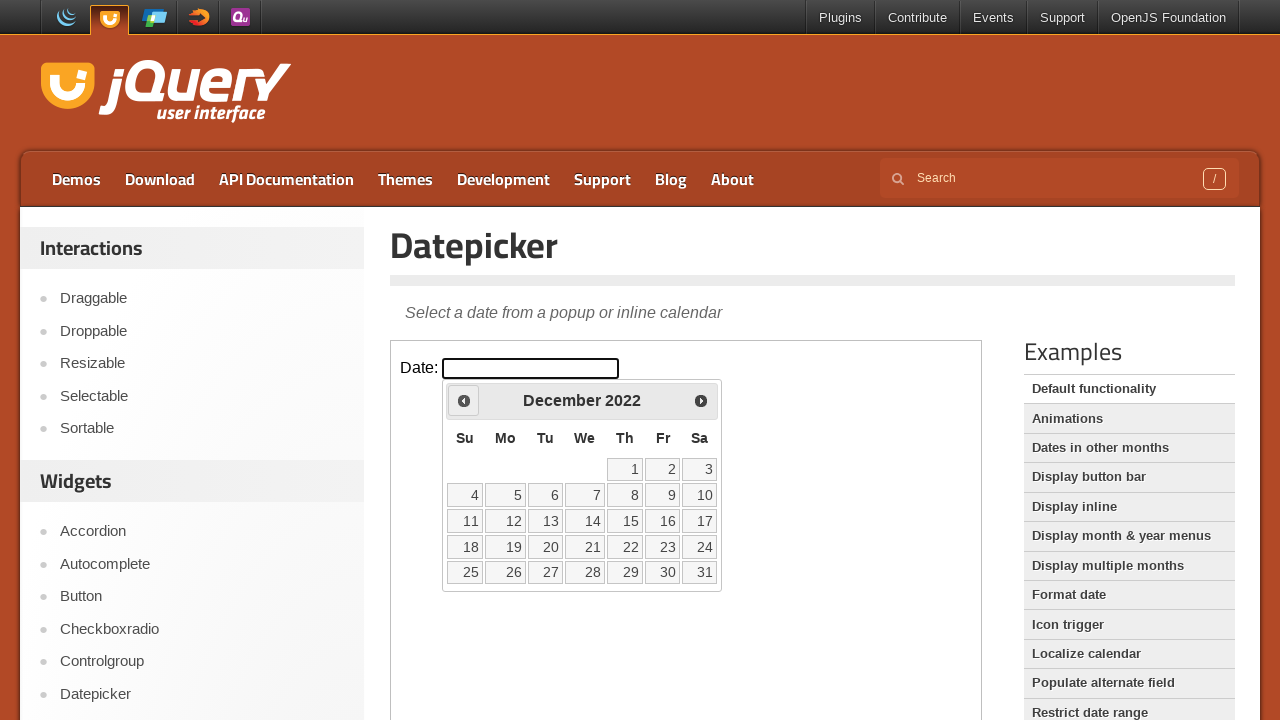

Retrieved current year: 2022
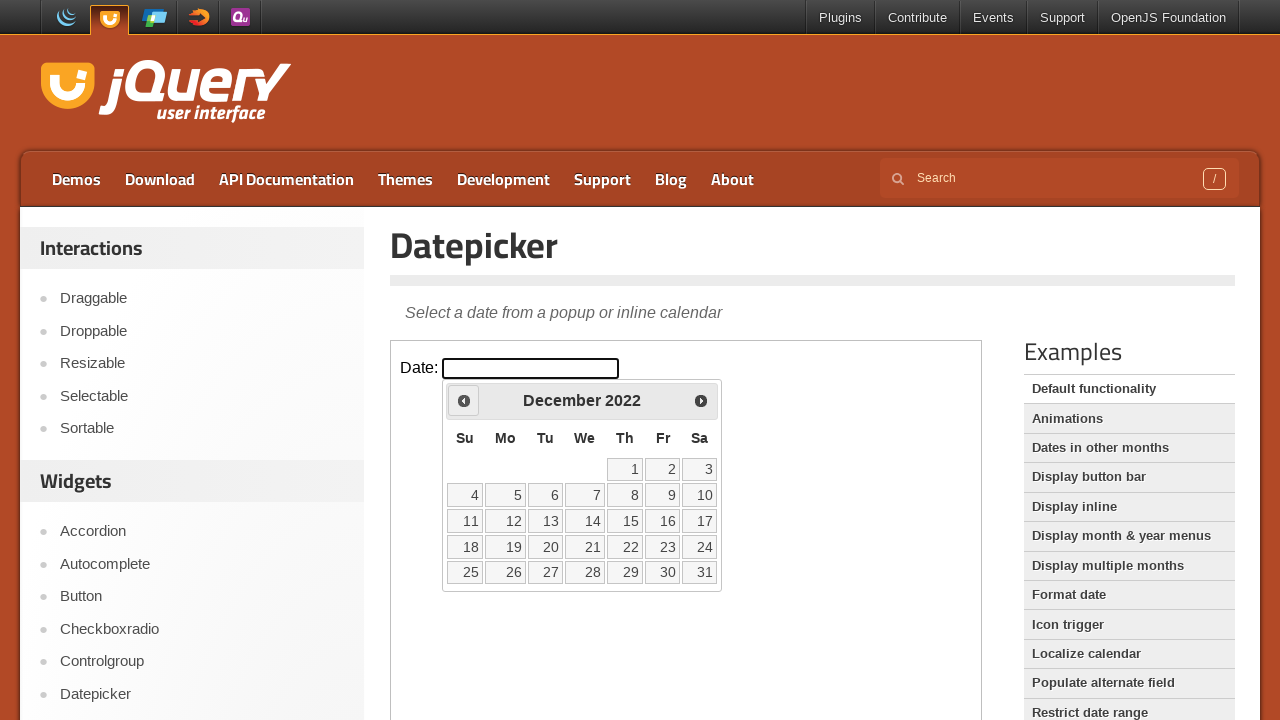

Clicked previous month button to navigate backwards at (464, 400) on iframe >> nth=0 >> internal:control=enter-frame >> xpath=//span[@class='ui-icon 
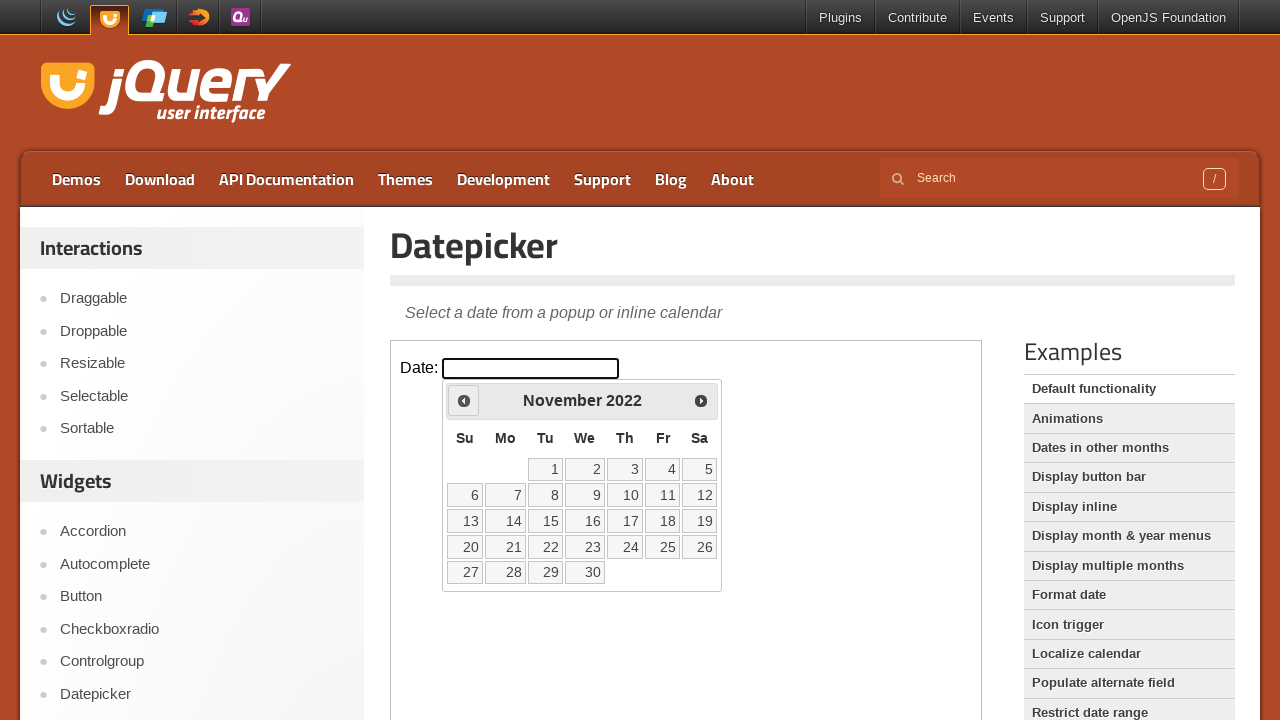

Retrieved current month: November
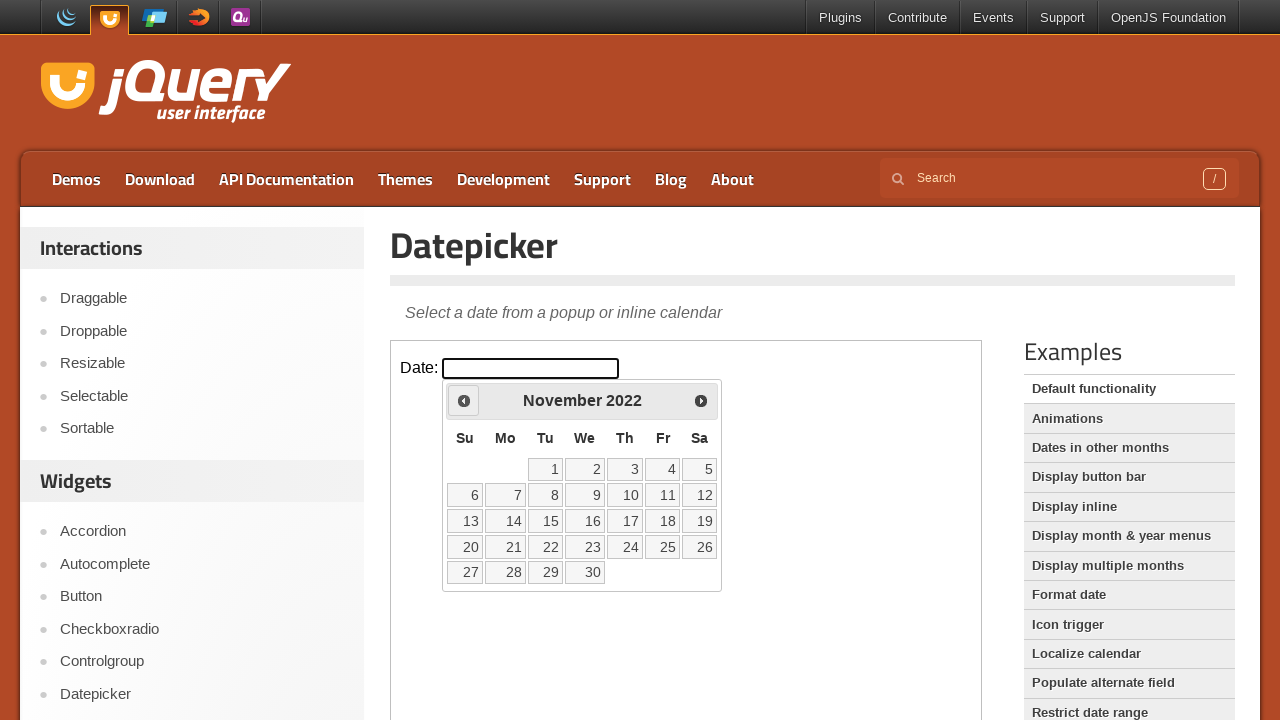

Retrieved current year: 2022
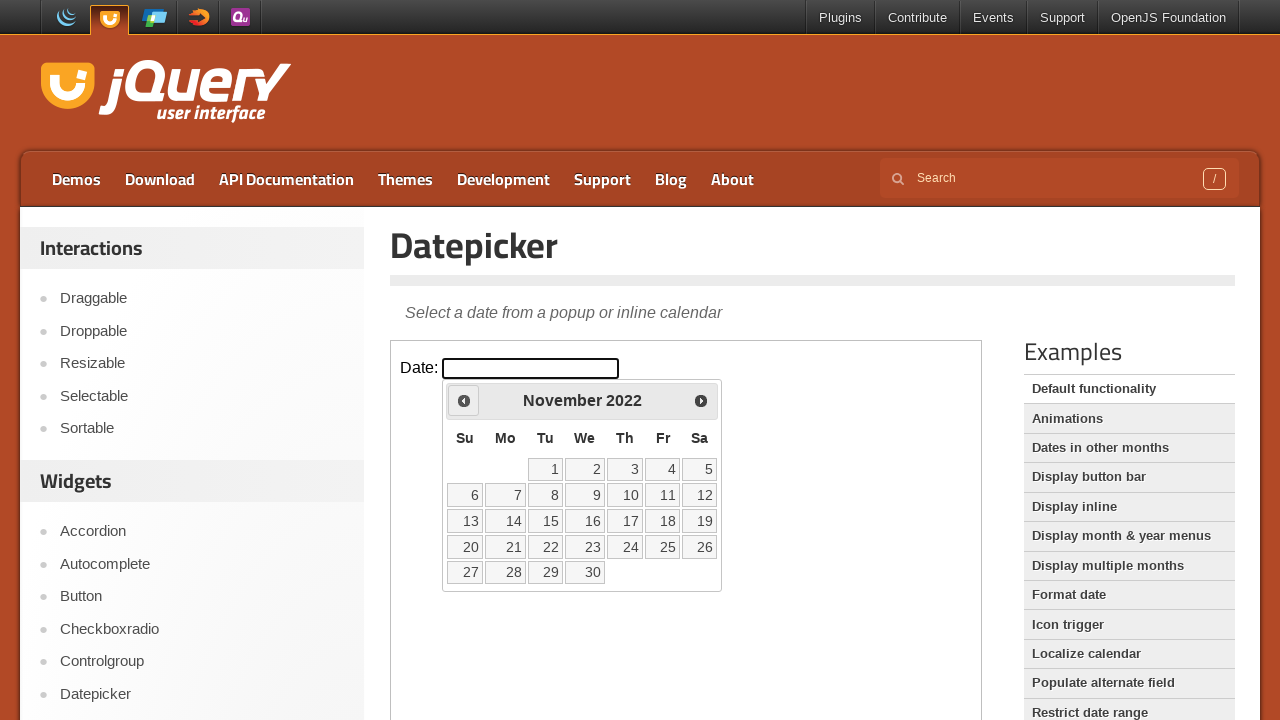

Clicked previous month button to navigate backwards at (464, 400) on iframe >> nth=0 >> internal:control=enter-frame >> xpath=//span[@class='ui-icon 
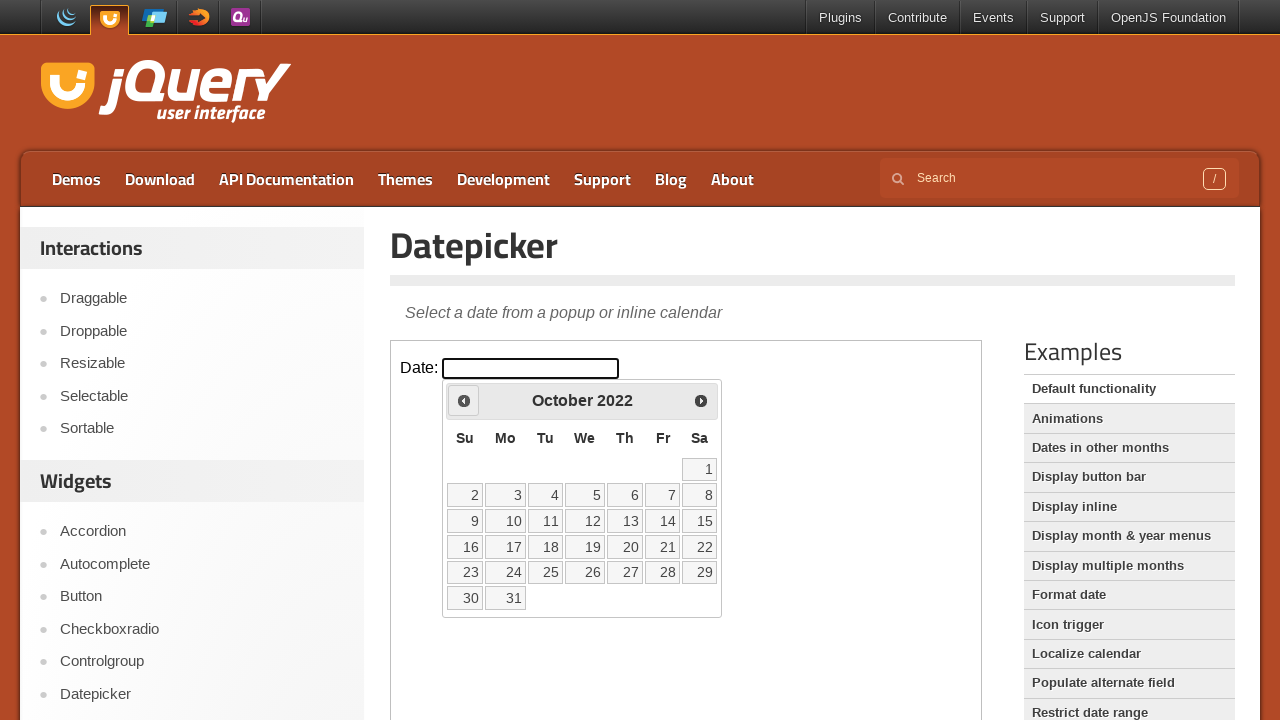

Retrieved current month: October
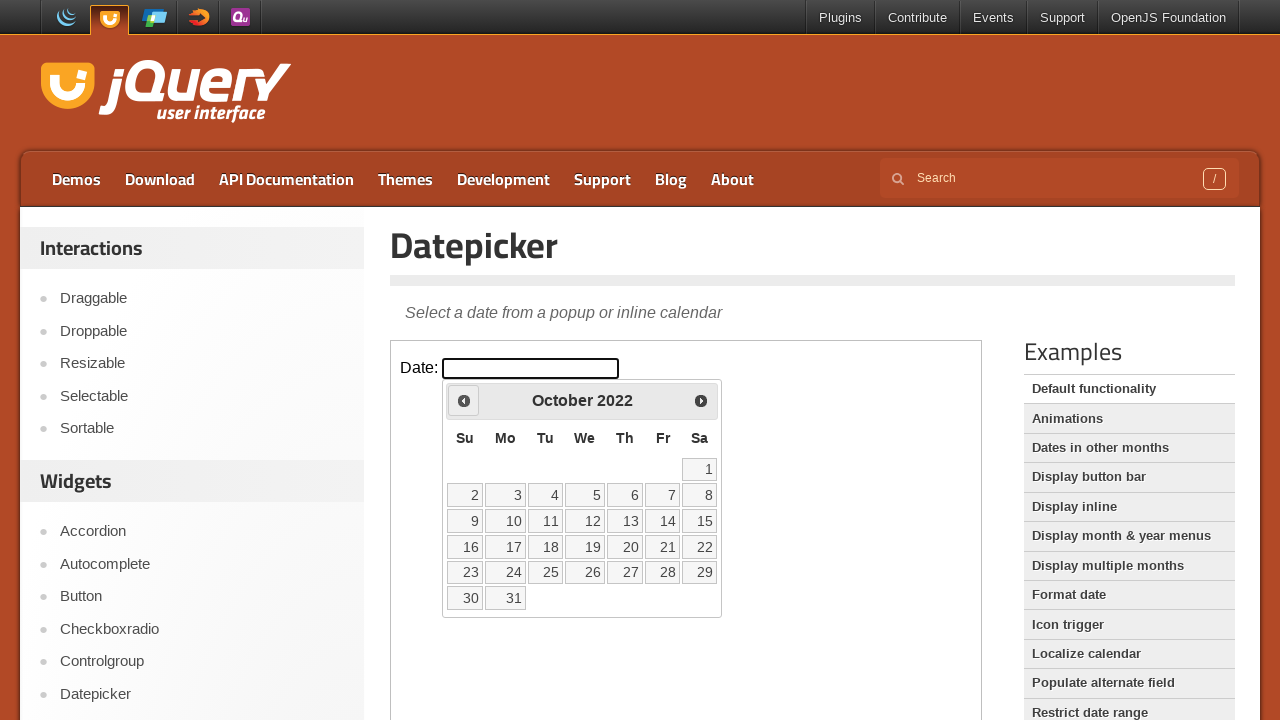

Retrieved current year: 2022
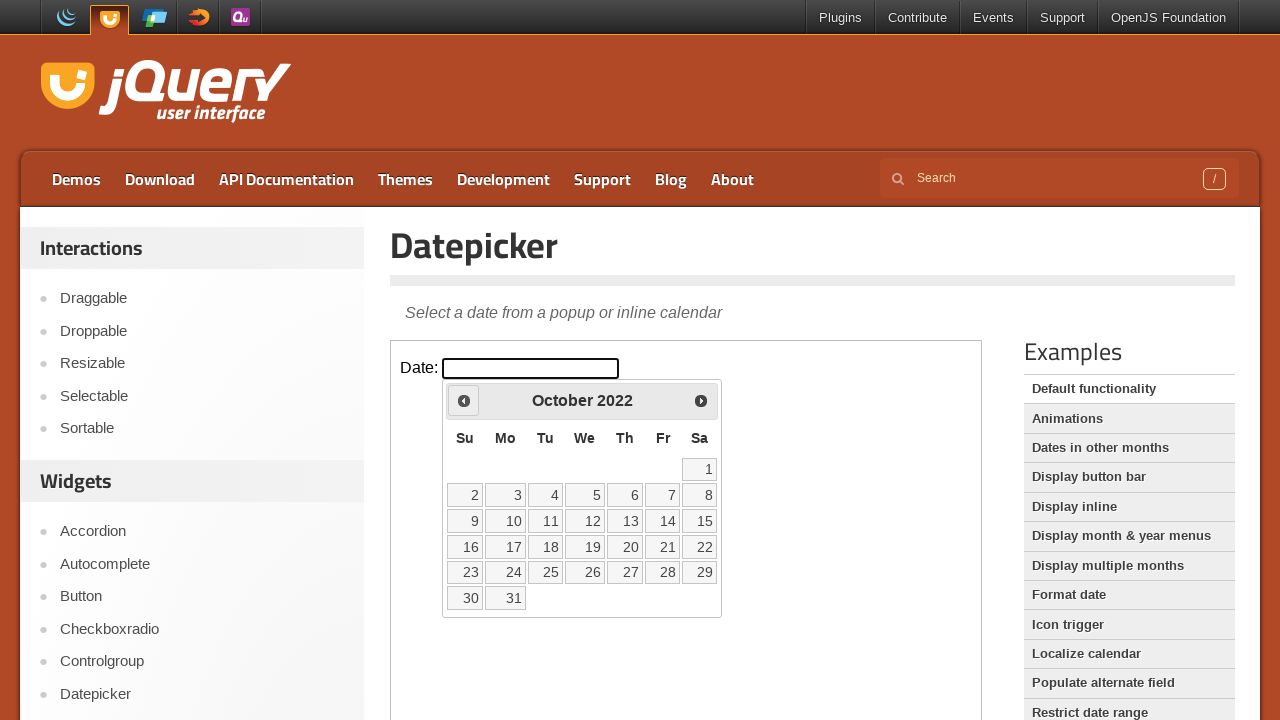

Clicked previous month button to navigate backwards at (464, 400) on iframe >> nth=0 >> internal:control=enter-frame >> xpath=//span[@class='ui-icon 
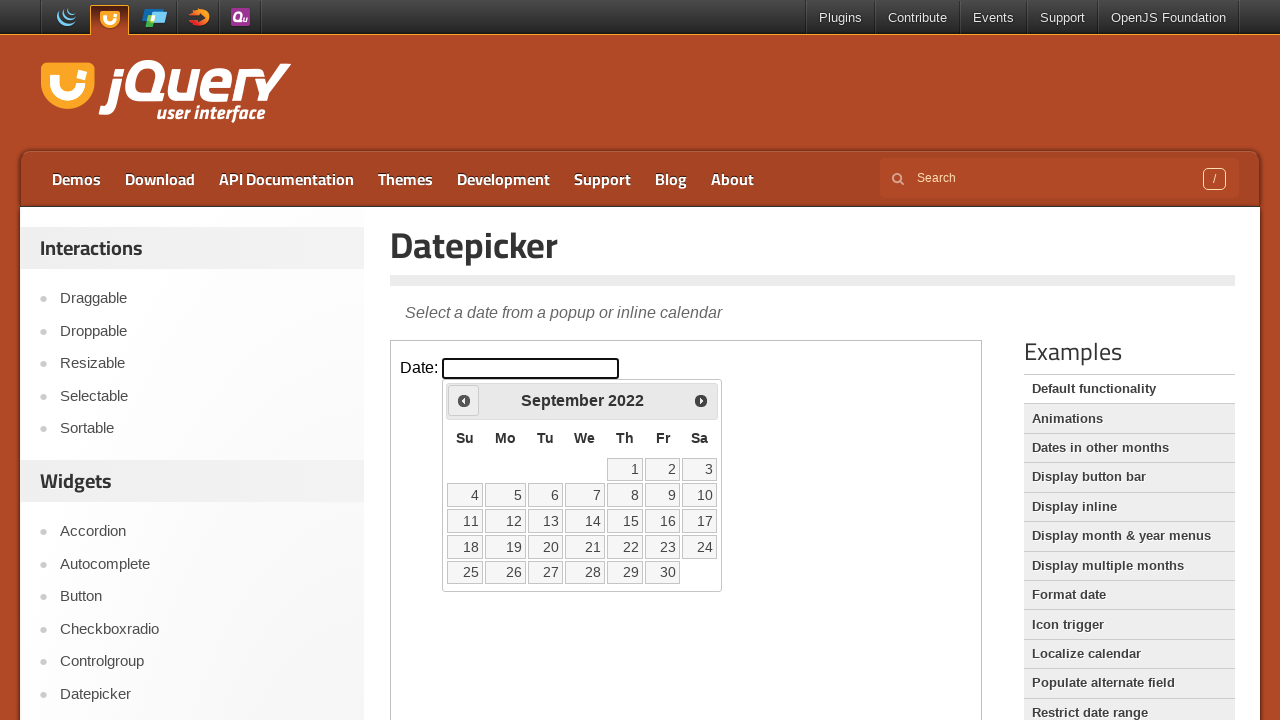

Retrieved current month: September
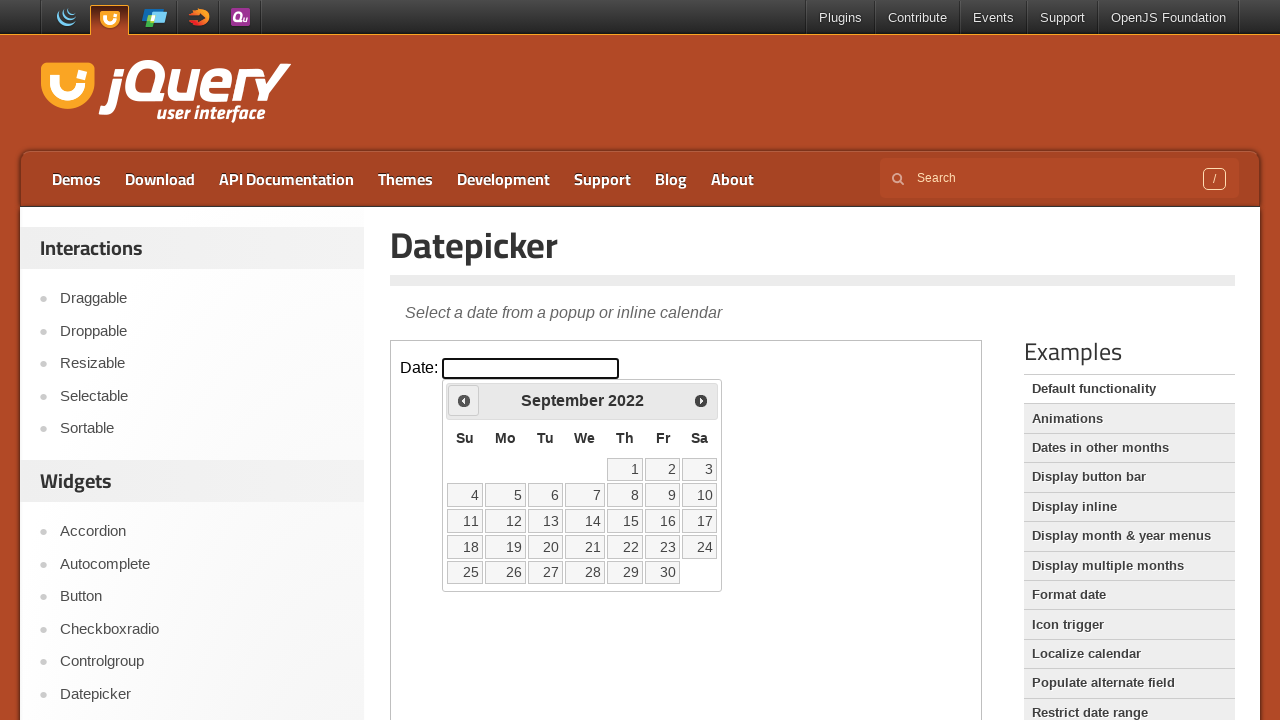

Retrieved current year: 2022
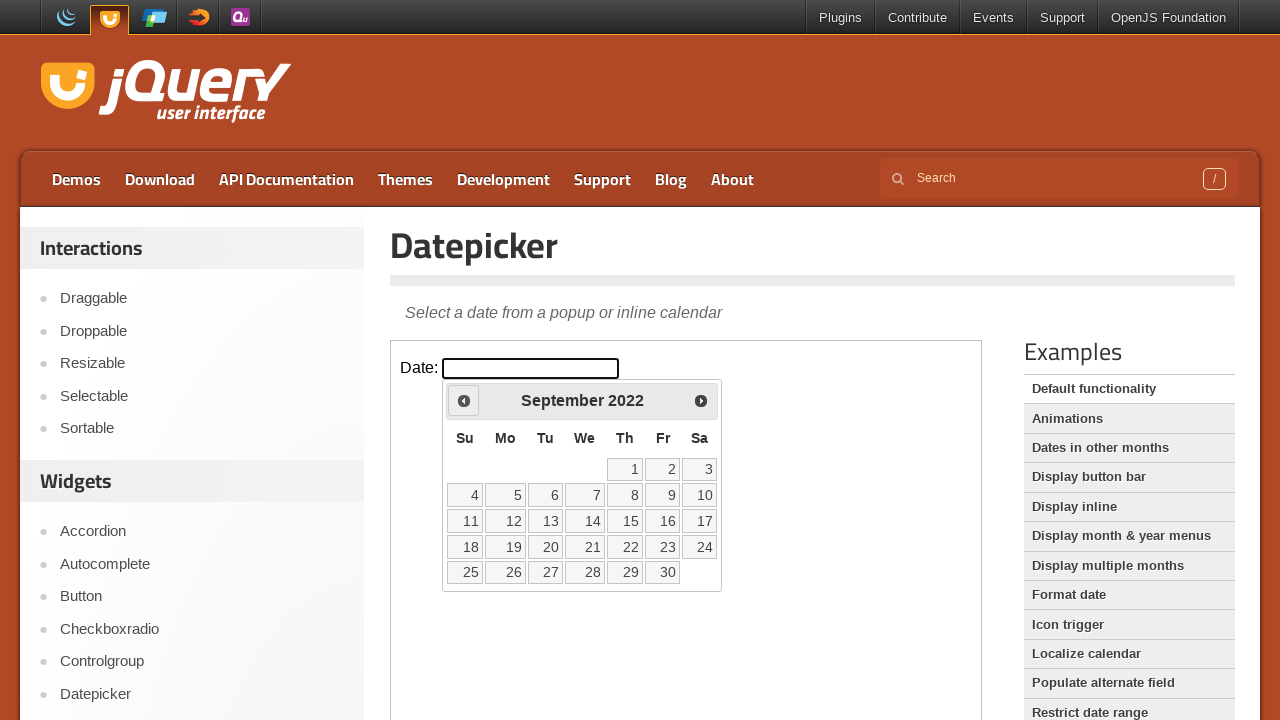

Clicked previous month button to navigate backwards at (464, 400) on iframe >> nth=0 >> internal:control=enter-frame >> xpath=//span[@class='ui-icon 
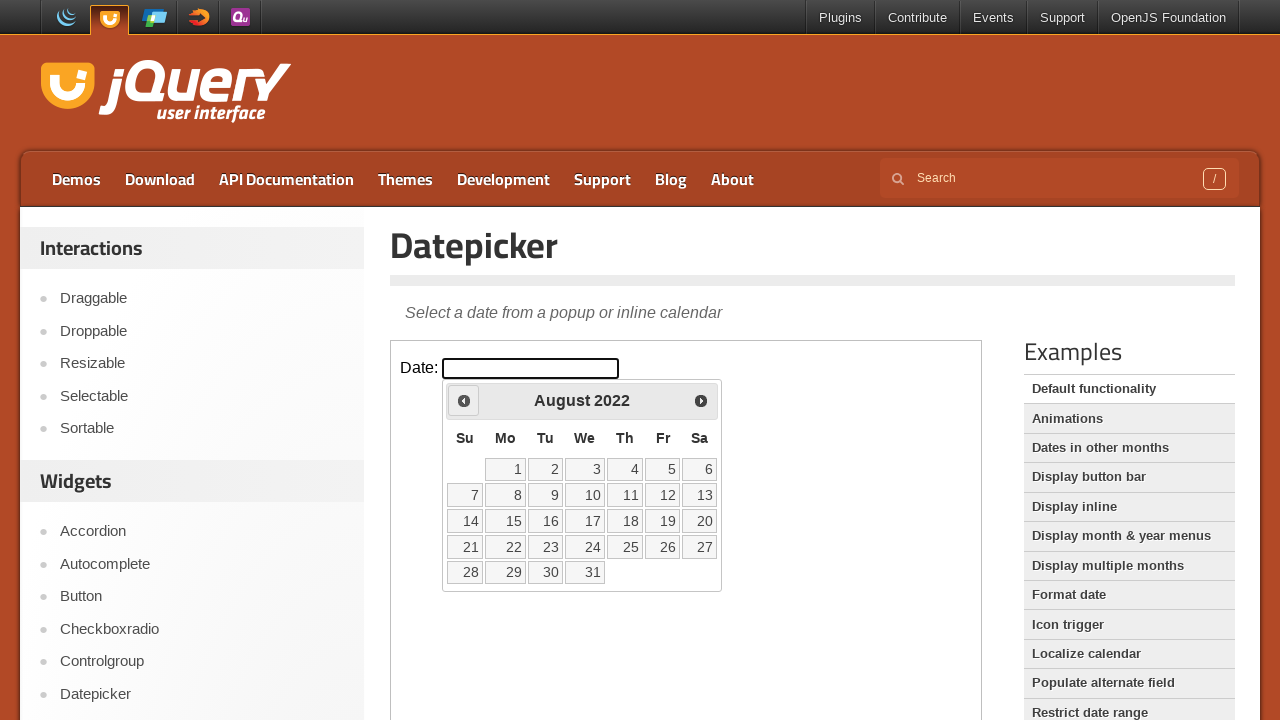

Retrieved current month: August
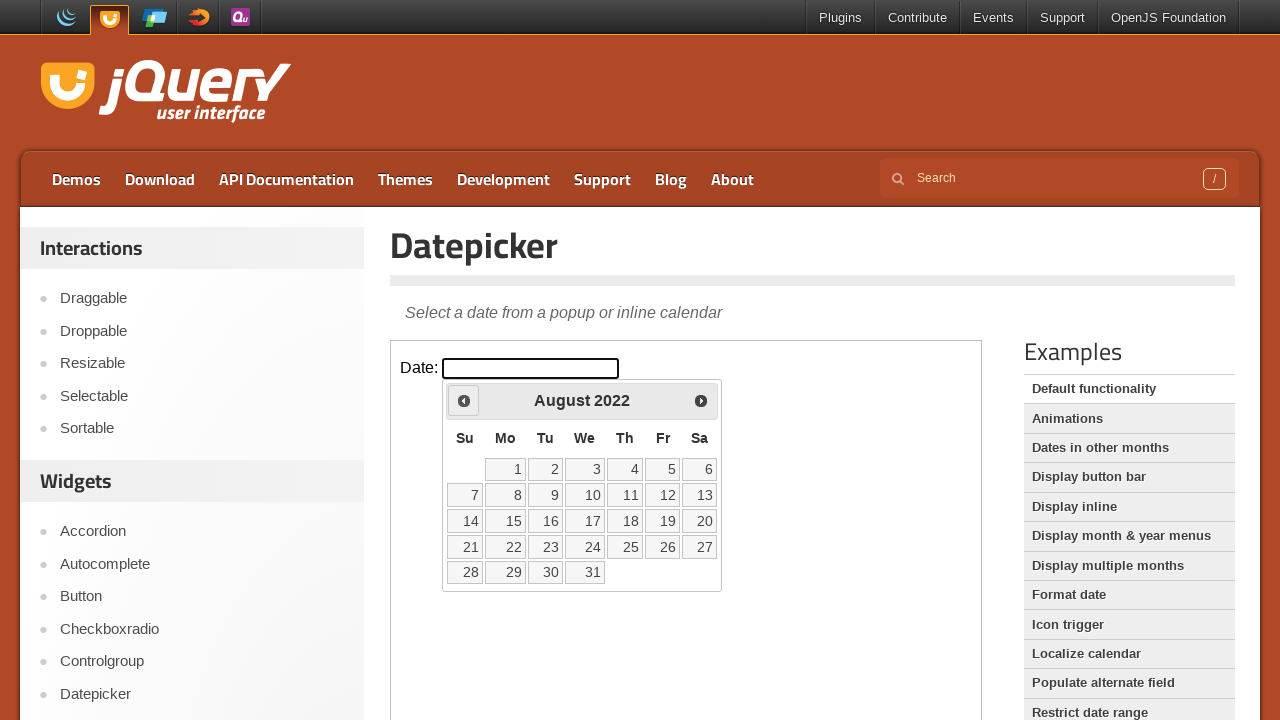

Retrieved current year: 2022
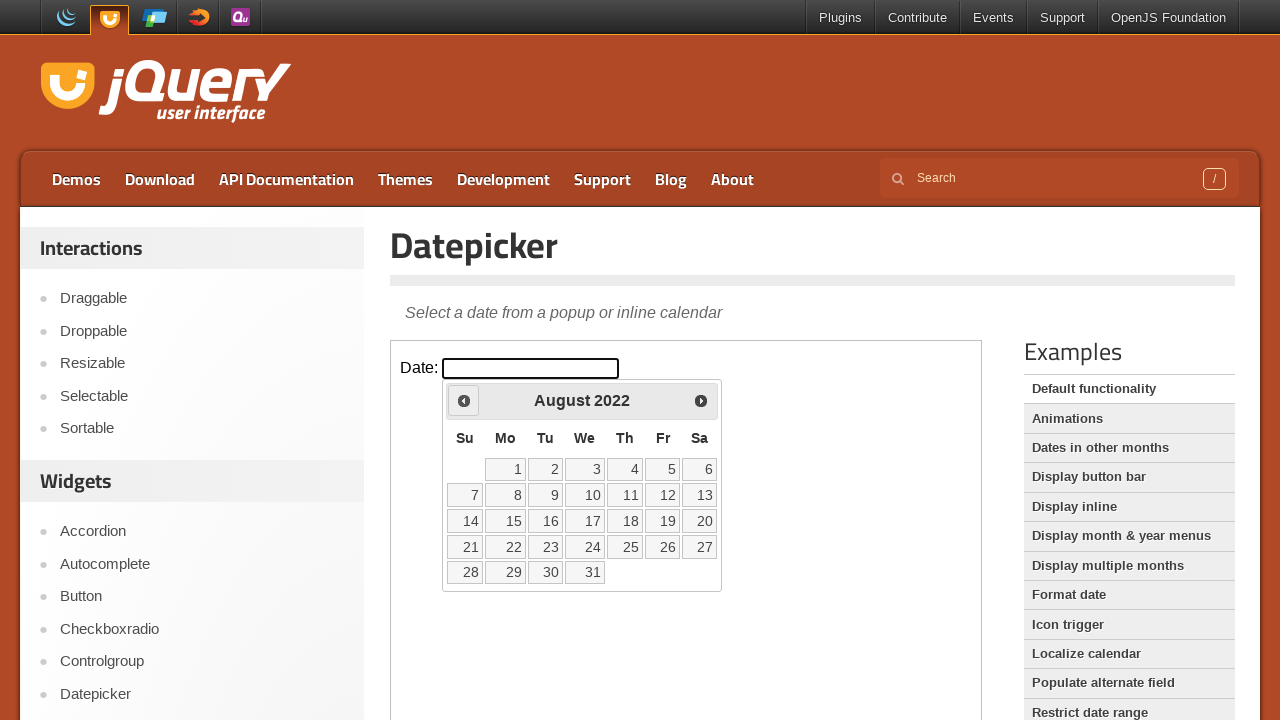

Clicked previous month button to navigate backwards at (464, 400) on iframe >> nth=0 >> internal:control=enter-frame >> xpath=//span[@class='ui-icon 
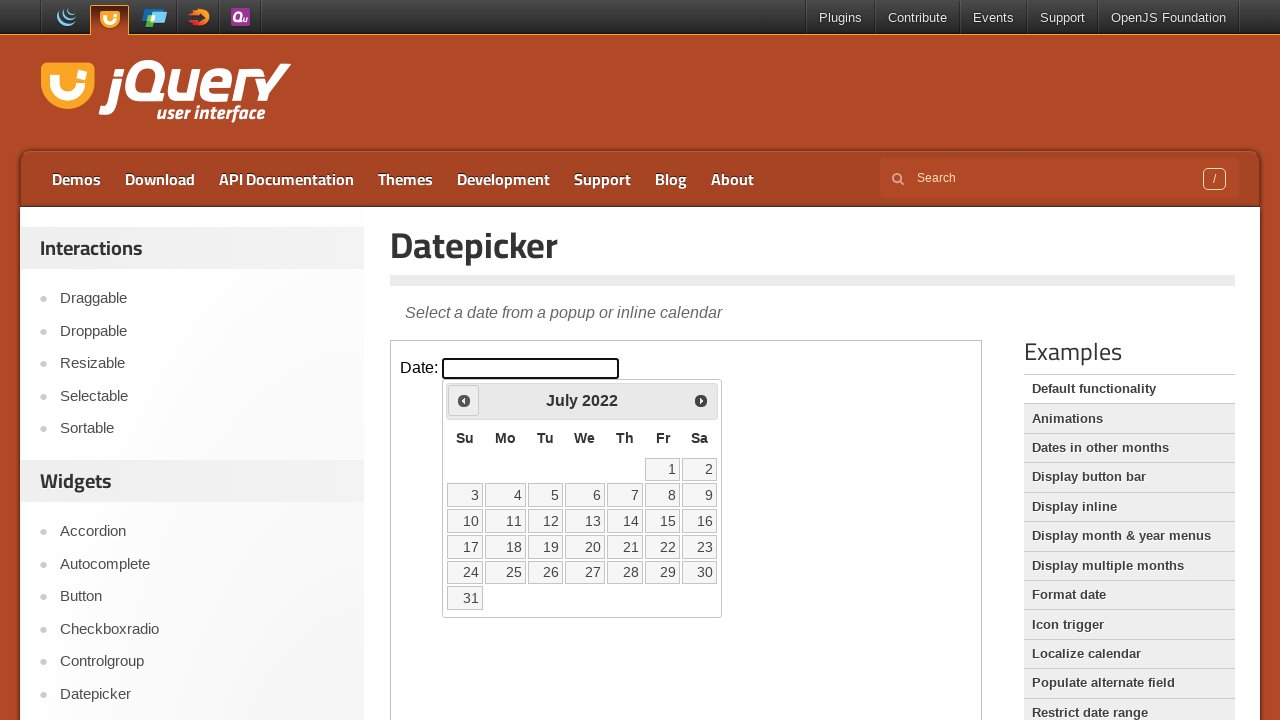

Retrieved current month: July
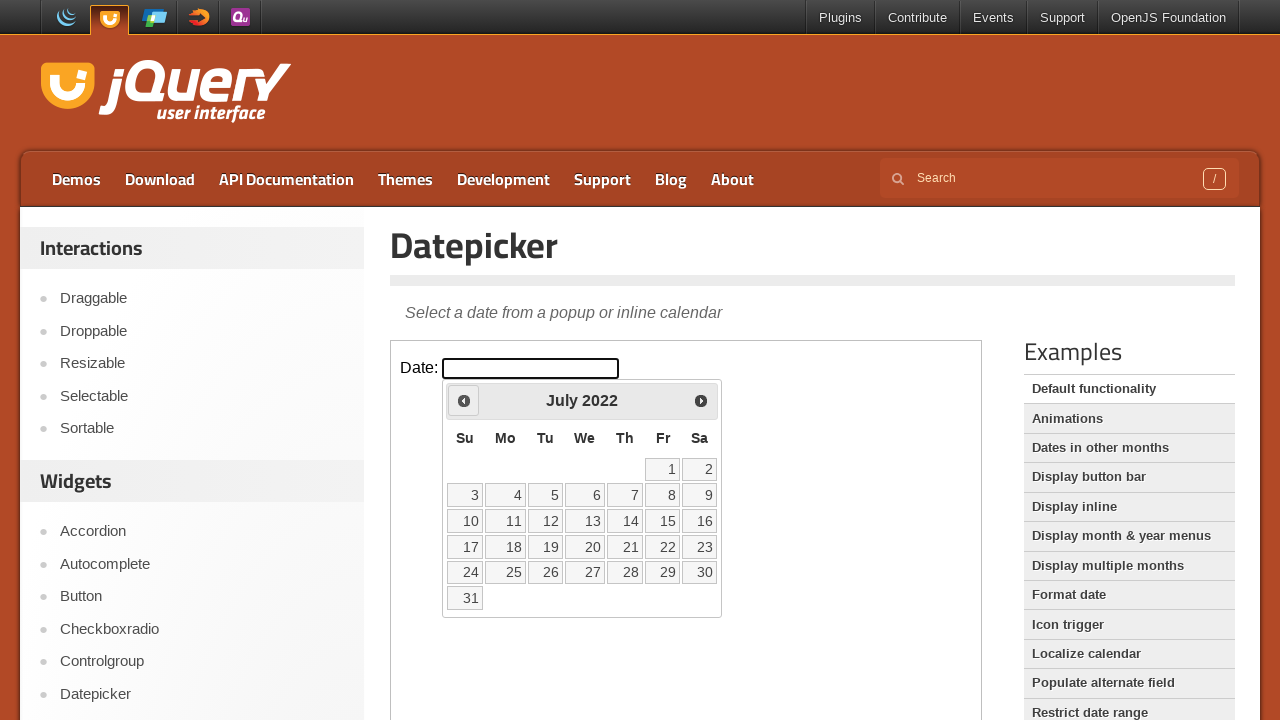

Retrieved current year: 2022
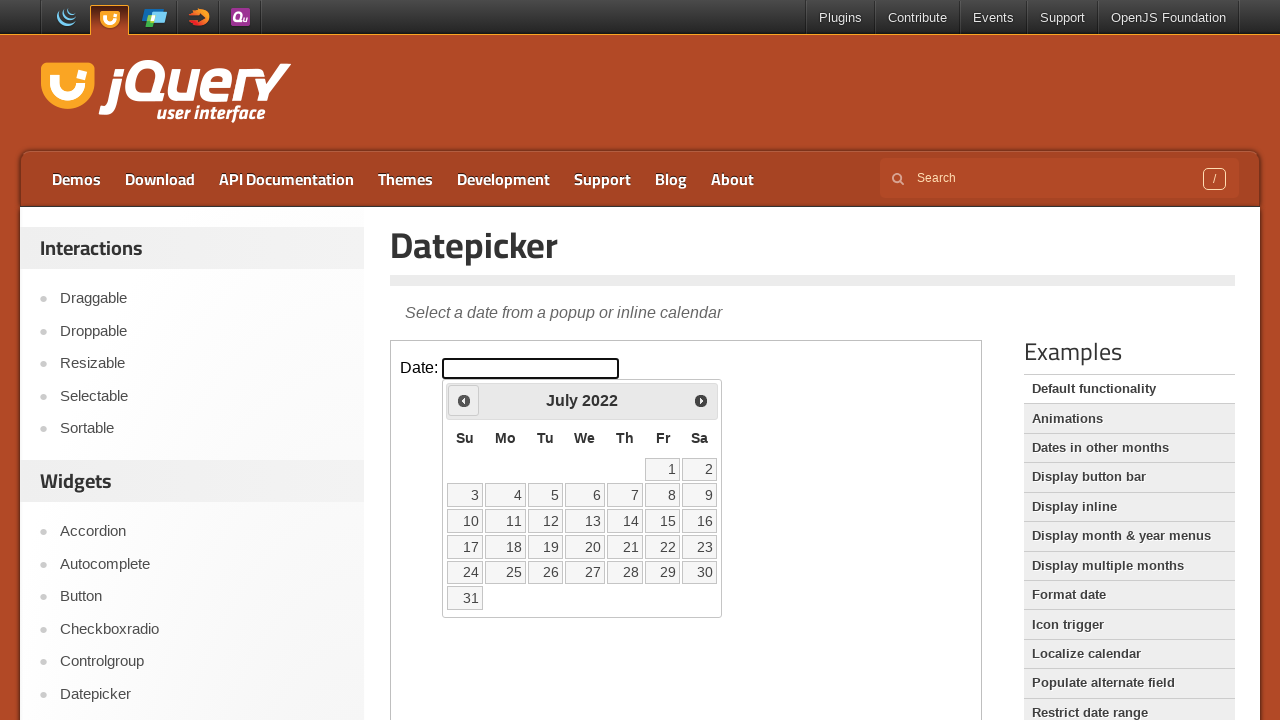

Clicked previous month button to navigate backwards at (464, 400) on iframe >> nth=0 >> internal:control=enter-frame >> xpath=//span[@class='ui-icon 
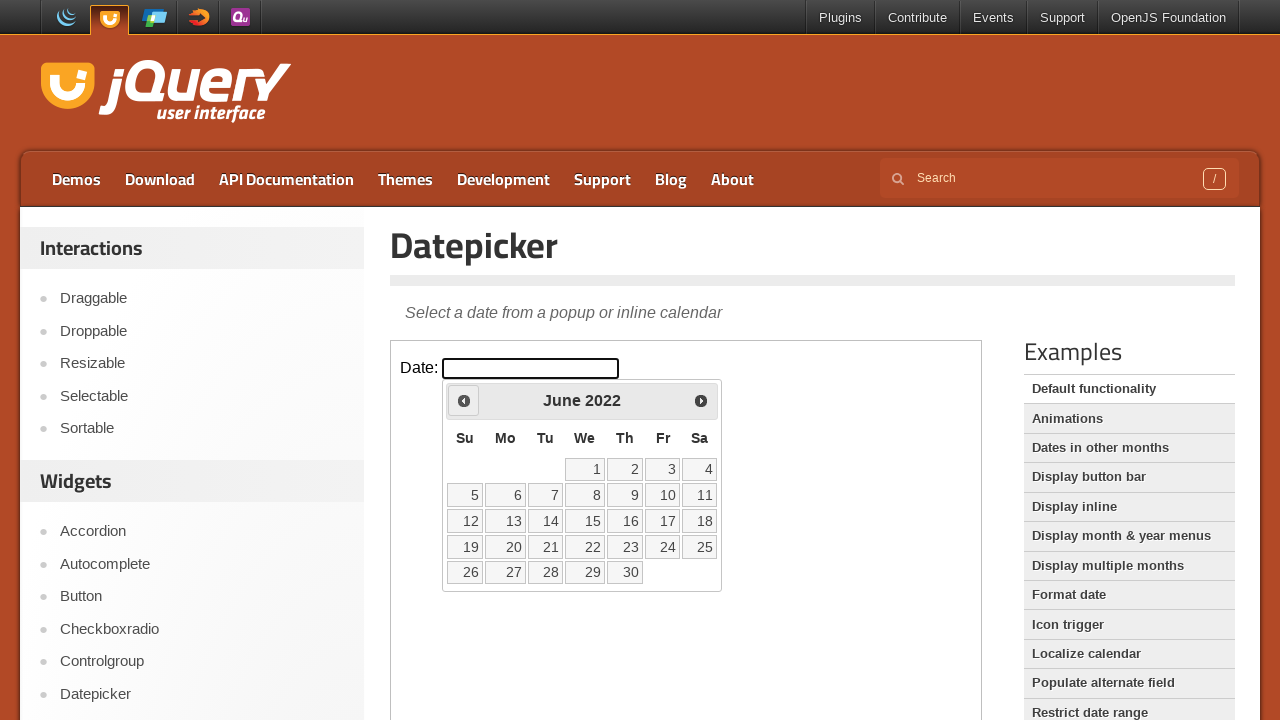

Retrieved current month: June
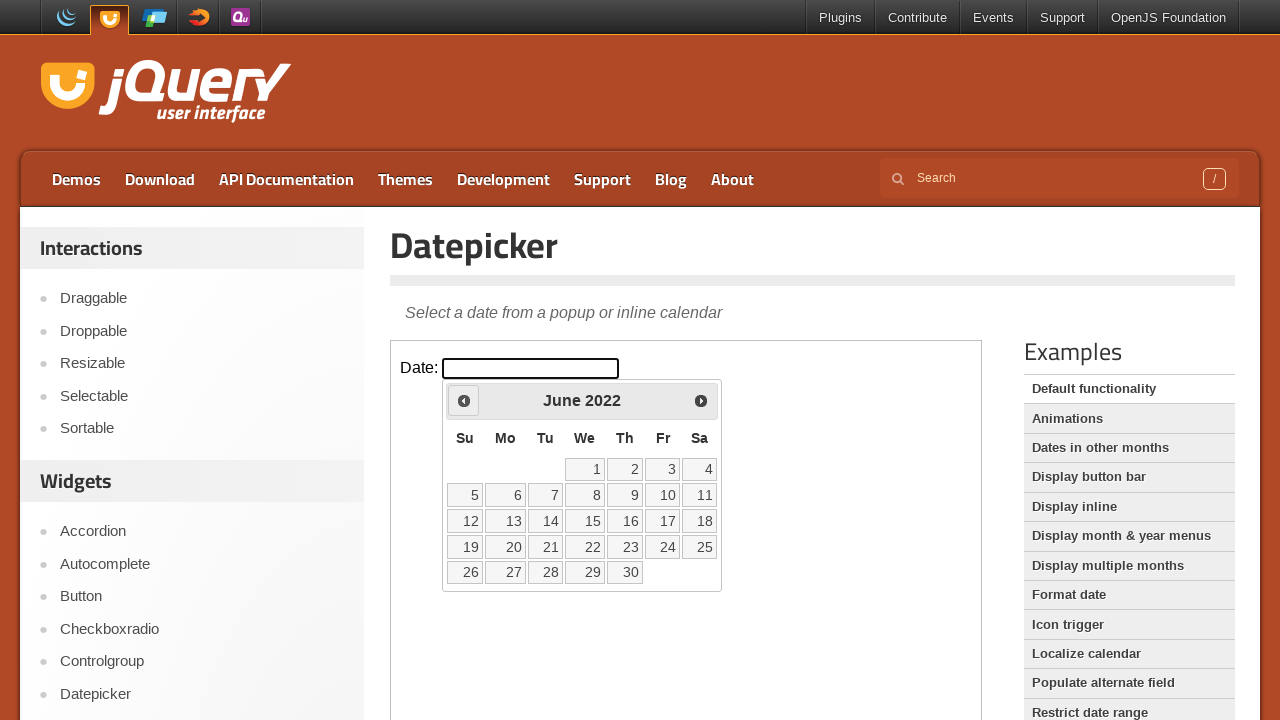

Retrieved current year: 2022
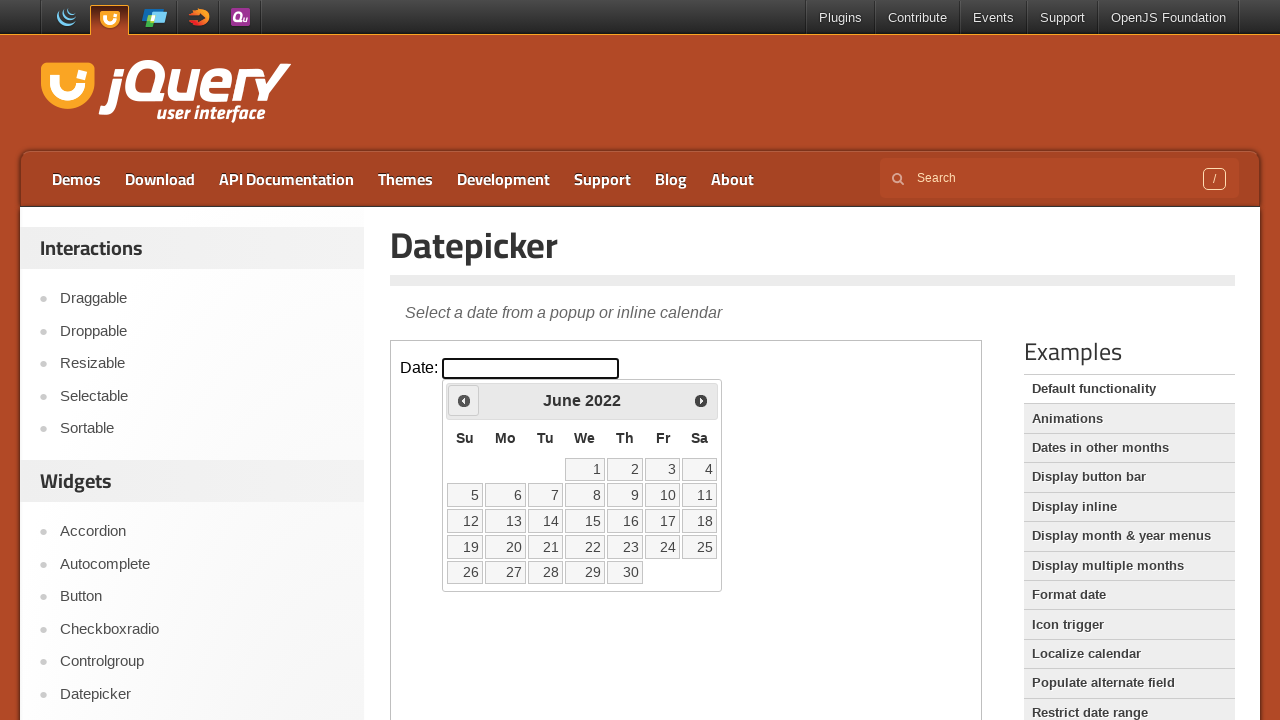

Clicked previous month button to navigate backwards at (464, 400) on iframe >> nth=0 >> internal:control=enter-frame >> xpath=//span[@class='ui-icon 
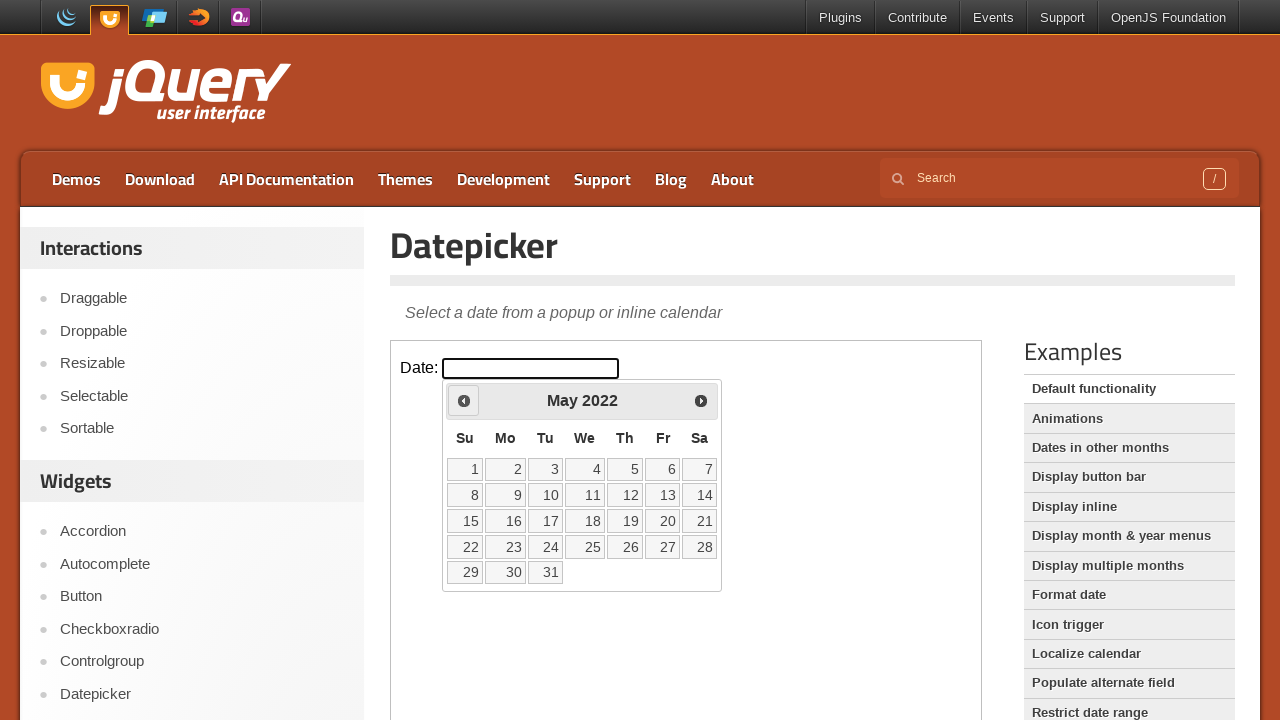

Retrieved current month: May
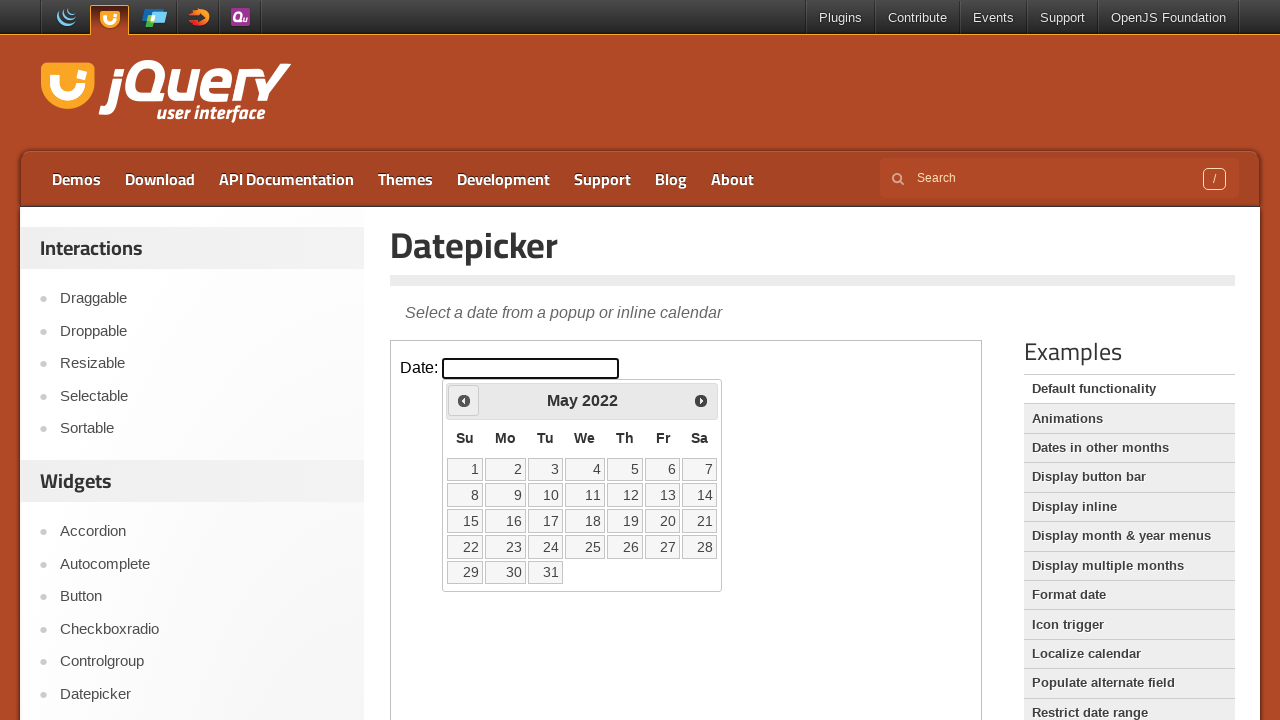

Retrieved current year: 2022
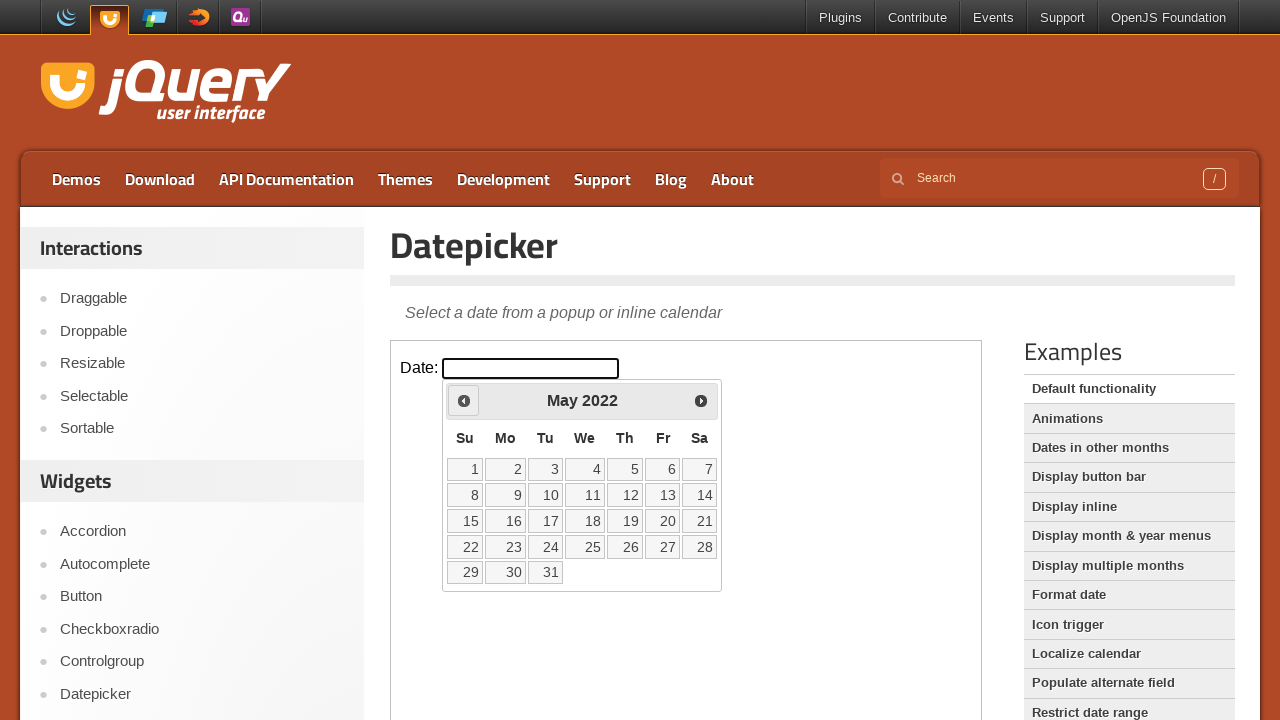

Clicked previous month button to navigate backwards at (464, 400) on iframe >> nth=0 >> internal:control=enter-frame >> xpath=//span[@class='ui-icon 
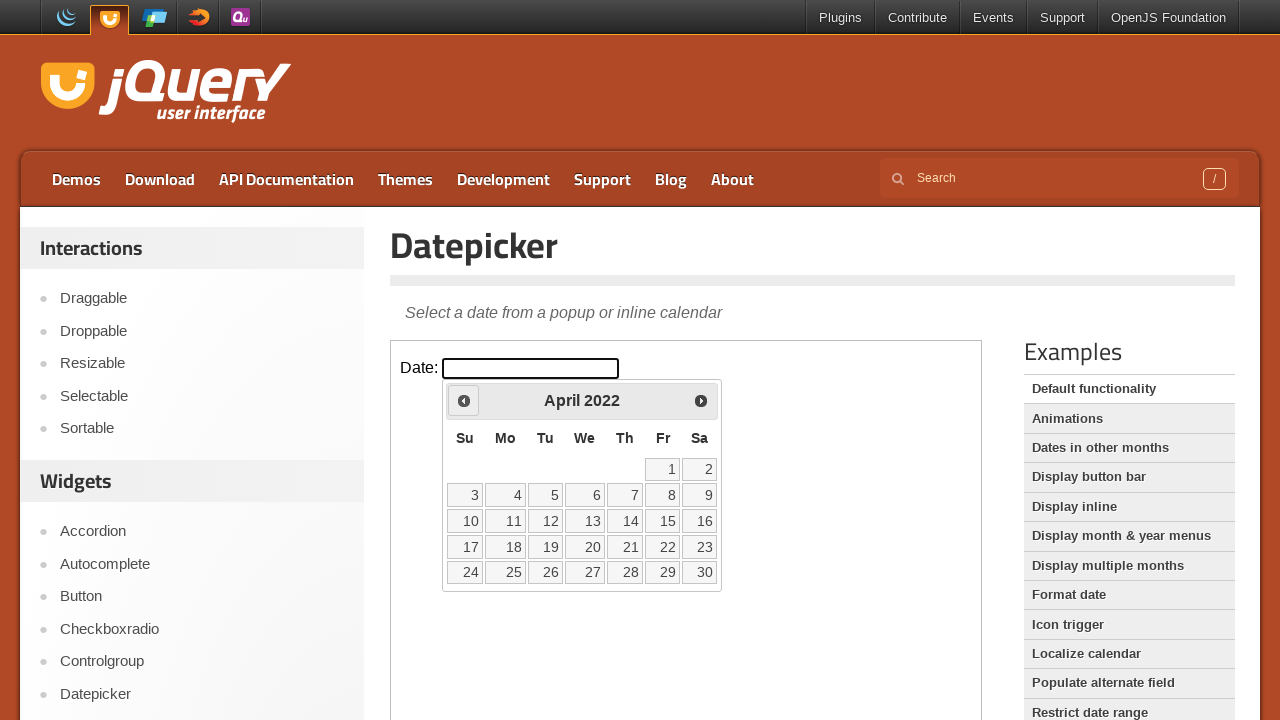

Retrieved current month: April
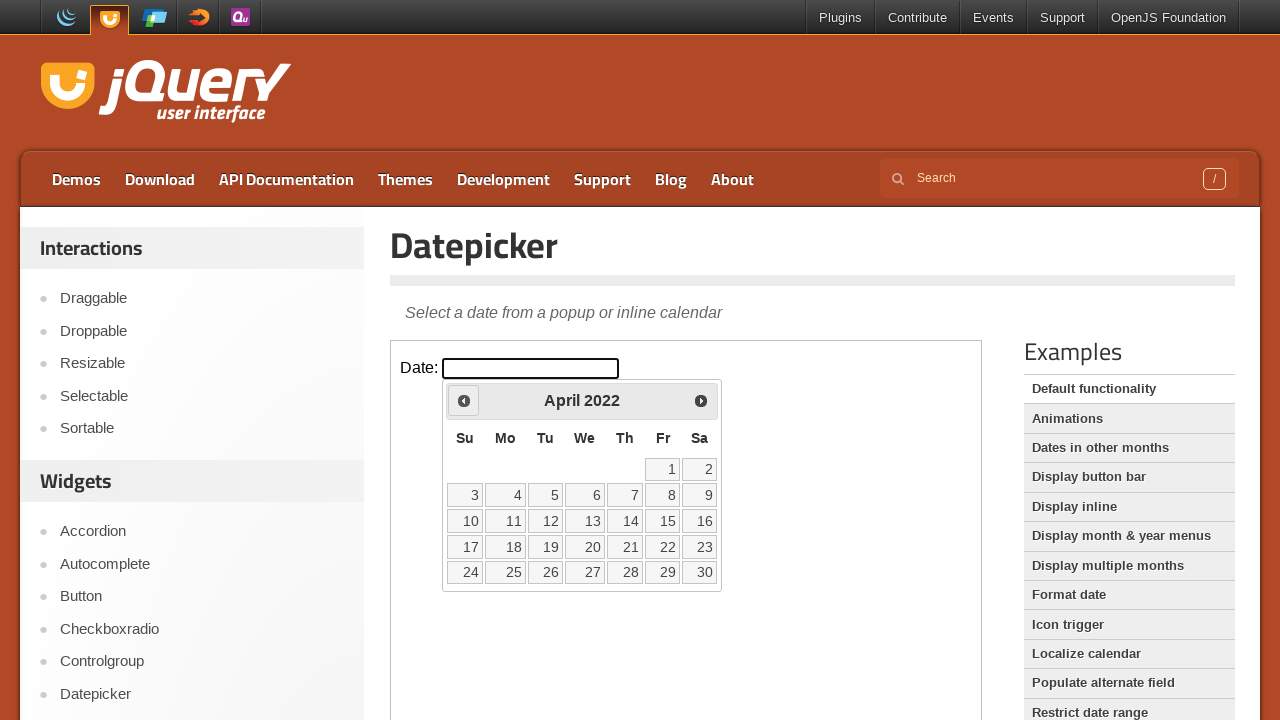

Retrieved current year: 2022
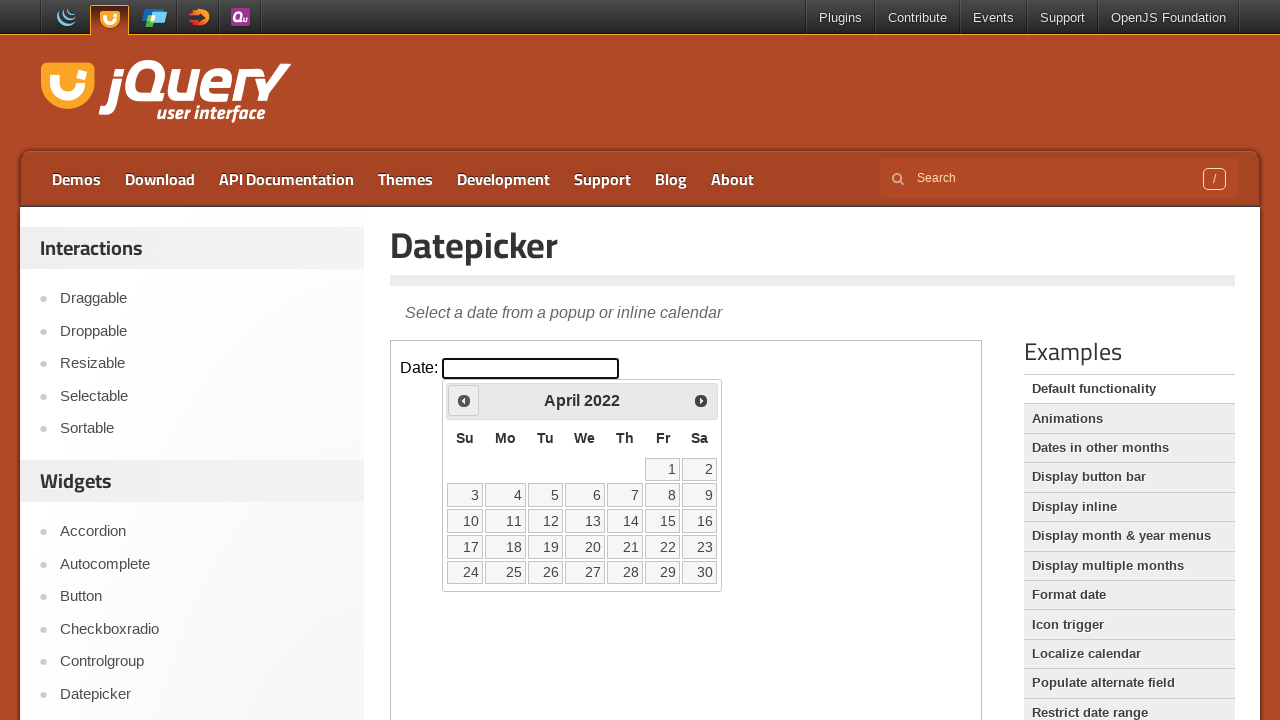

Clicked previous month button to navigate backwards at (464, 400) on iframe >> nth=0 >> internal:control=enter-frame >> xpath=//span[@class='ui-icon 
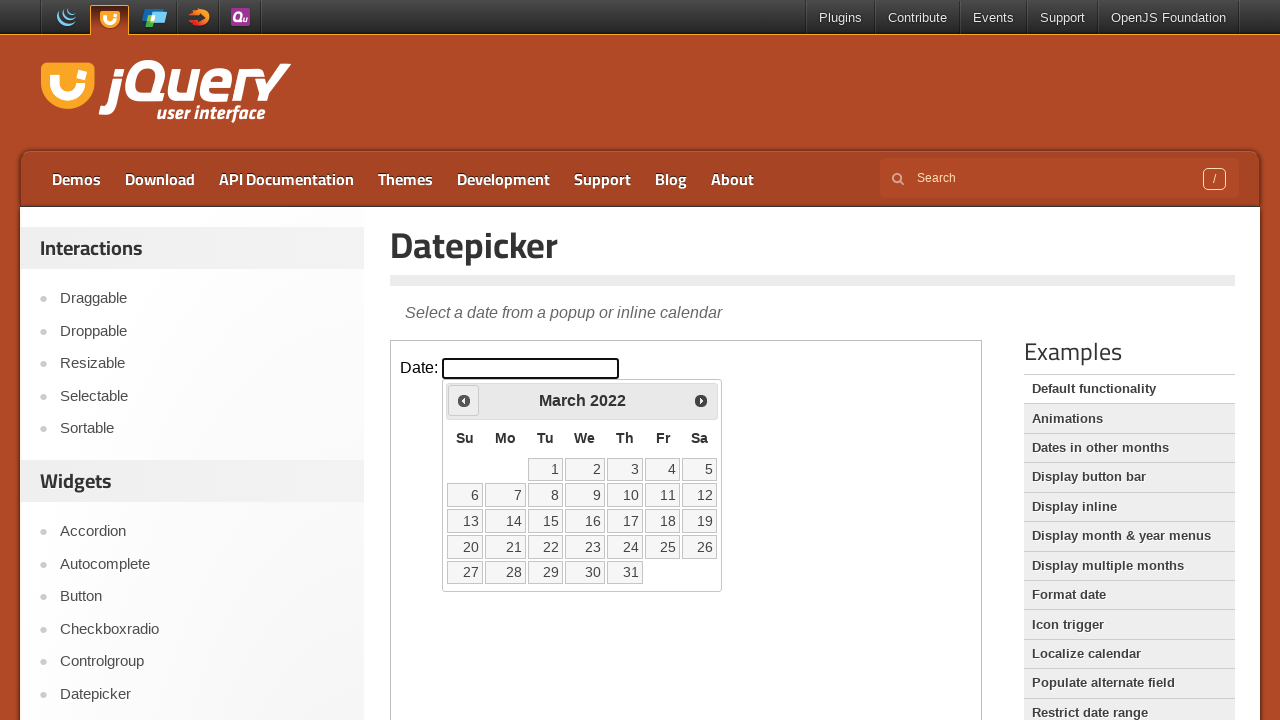

Retrieved current month: March
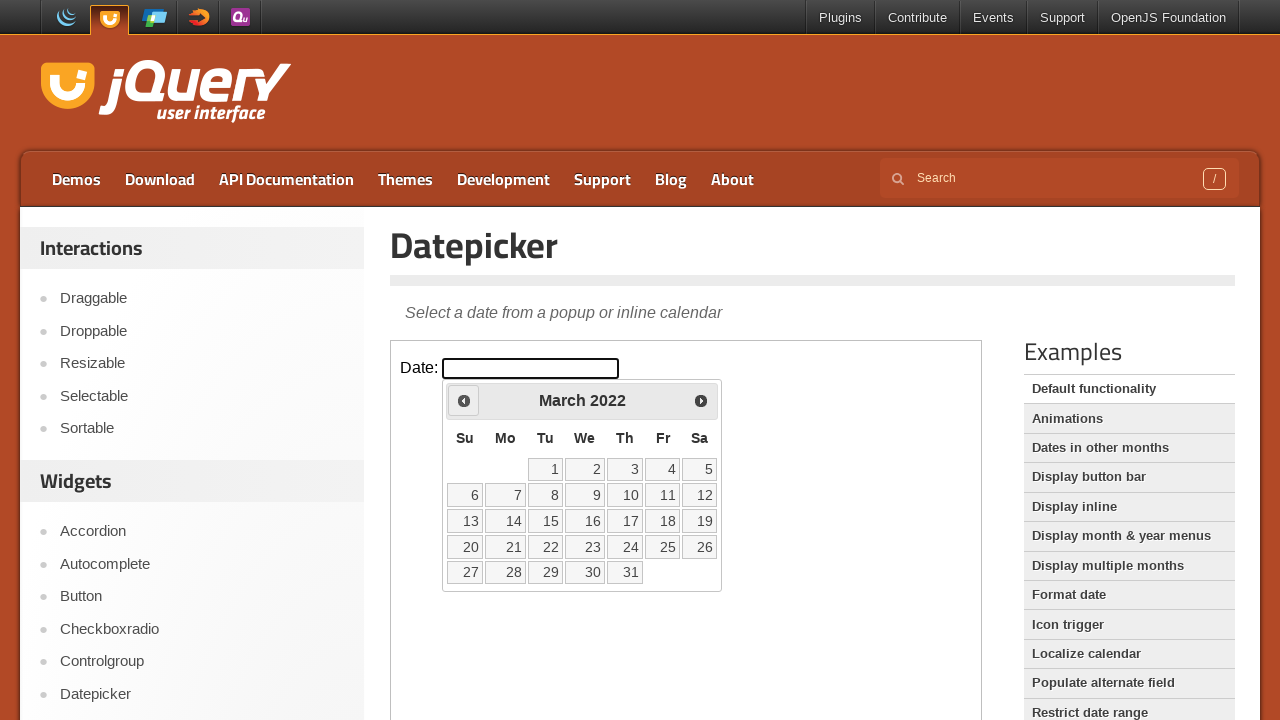

Retrieved current year: 2022
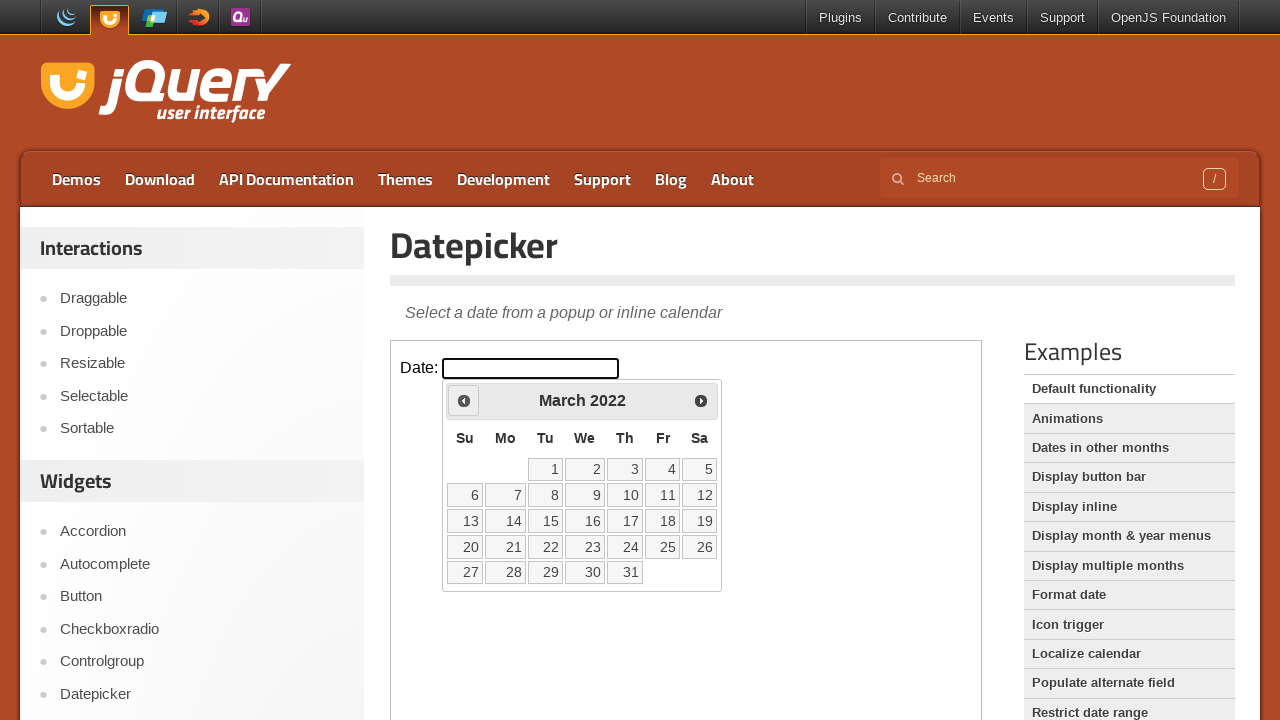

Clicked previous month button to navigate backwards at (464, 400) on iframe >> nth=0 >> internal:control=enter-frame >> xpath=//span[@class='ui-icon 
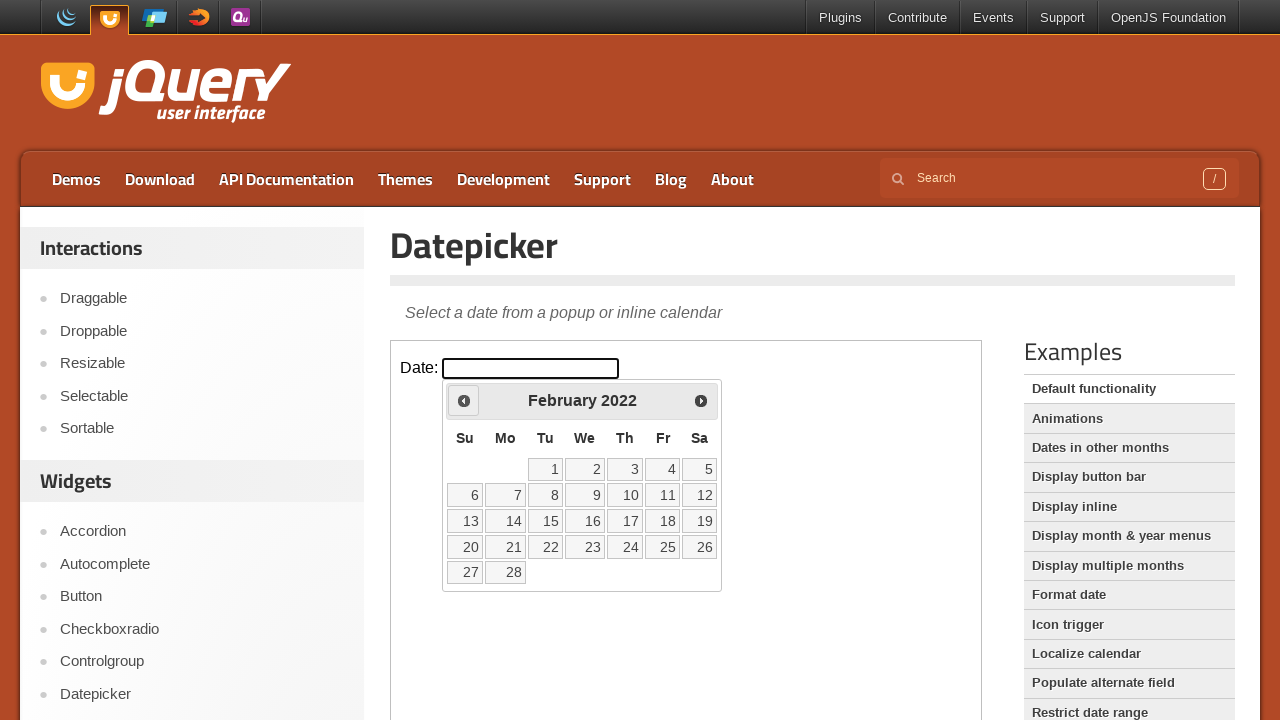

Retrieved current month: February
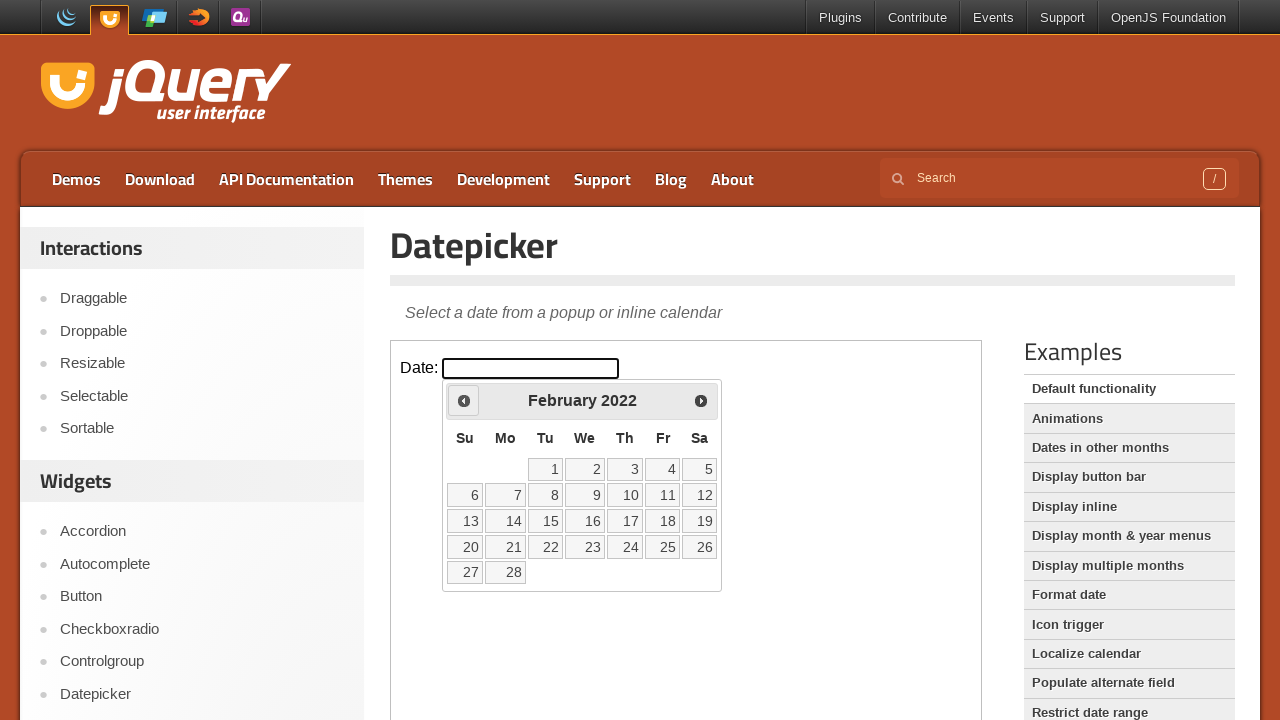

Retrieved current year: 2022
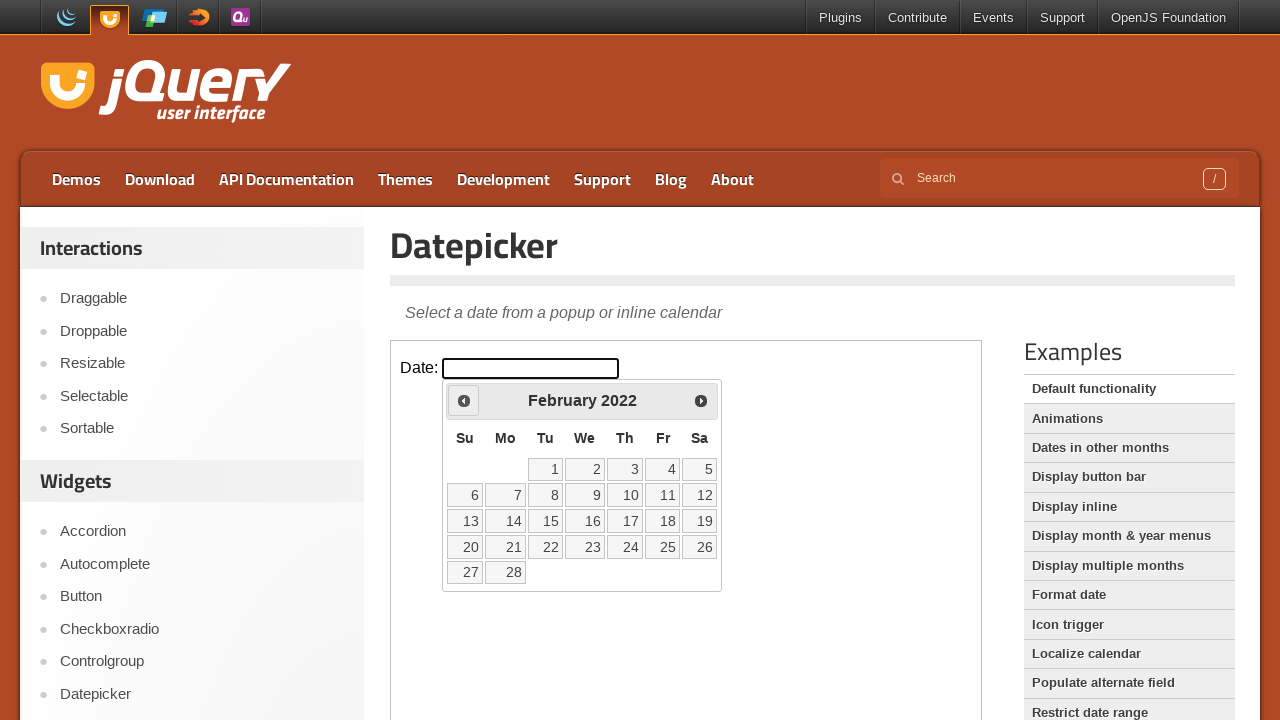

Clicked previous month button to navigate backwards at (464, 400) on iframe >> nth=0 >> internal:control=enter-frame >> xpath=//span[@class='ui-icon 
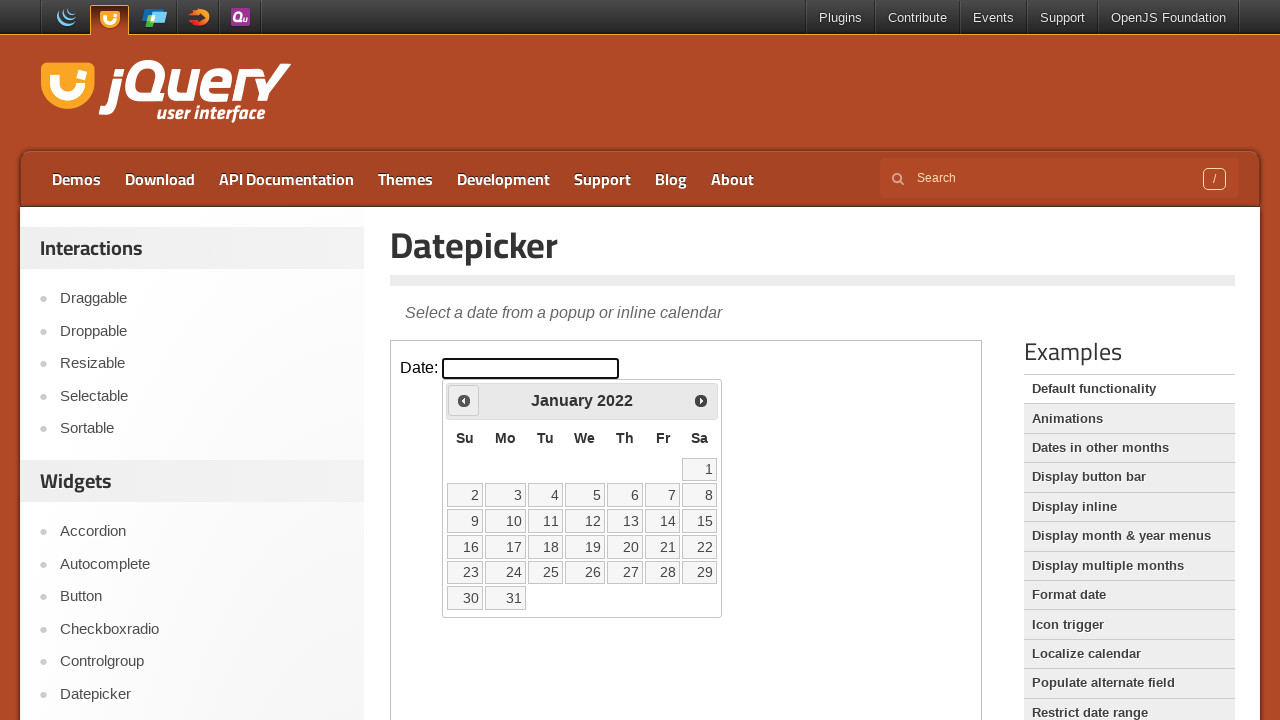

Retrieved current month: January
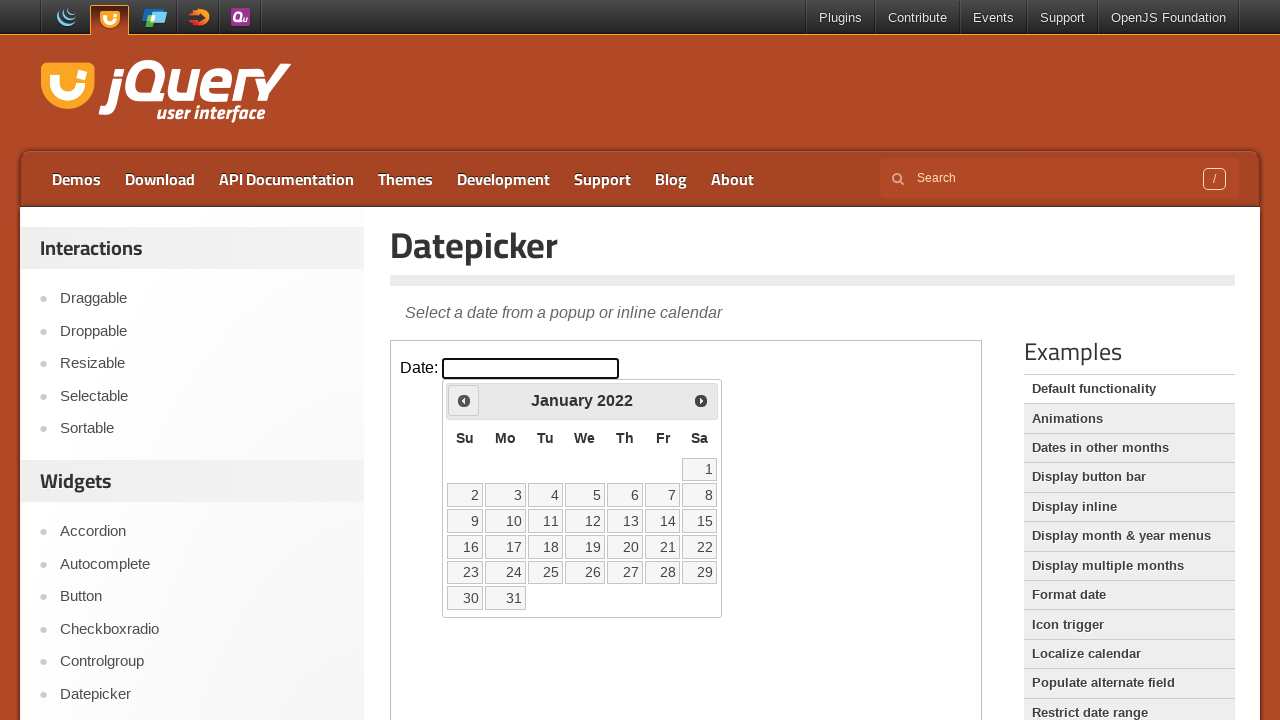

Retrieved current year: 2022
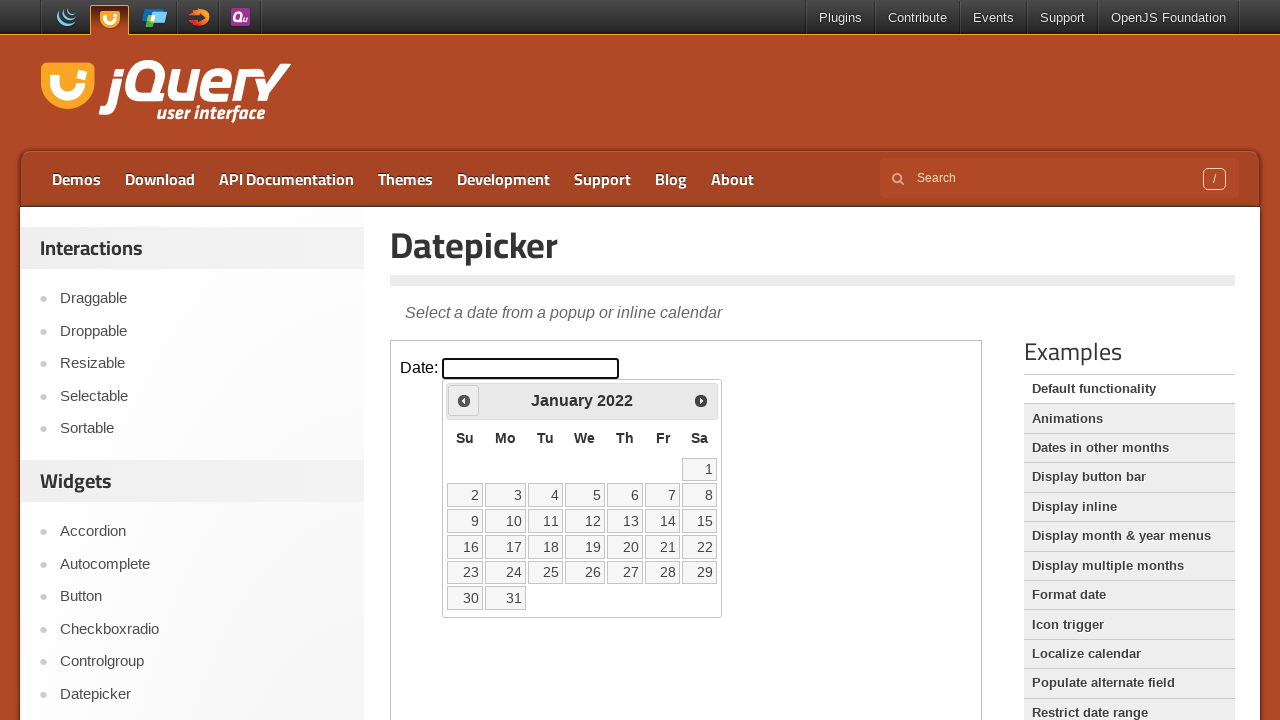

Clicked previous month button to navigate backwards at (464, 400) on iframe >> nth=0 >> internal:control=enter-frame >> xpath=//span[@class='ui-icon 
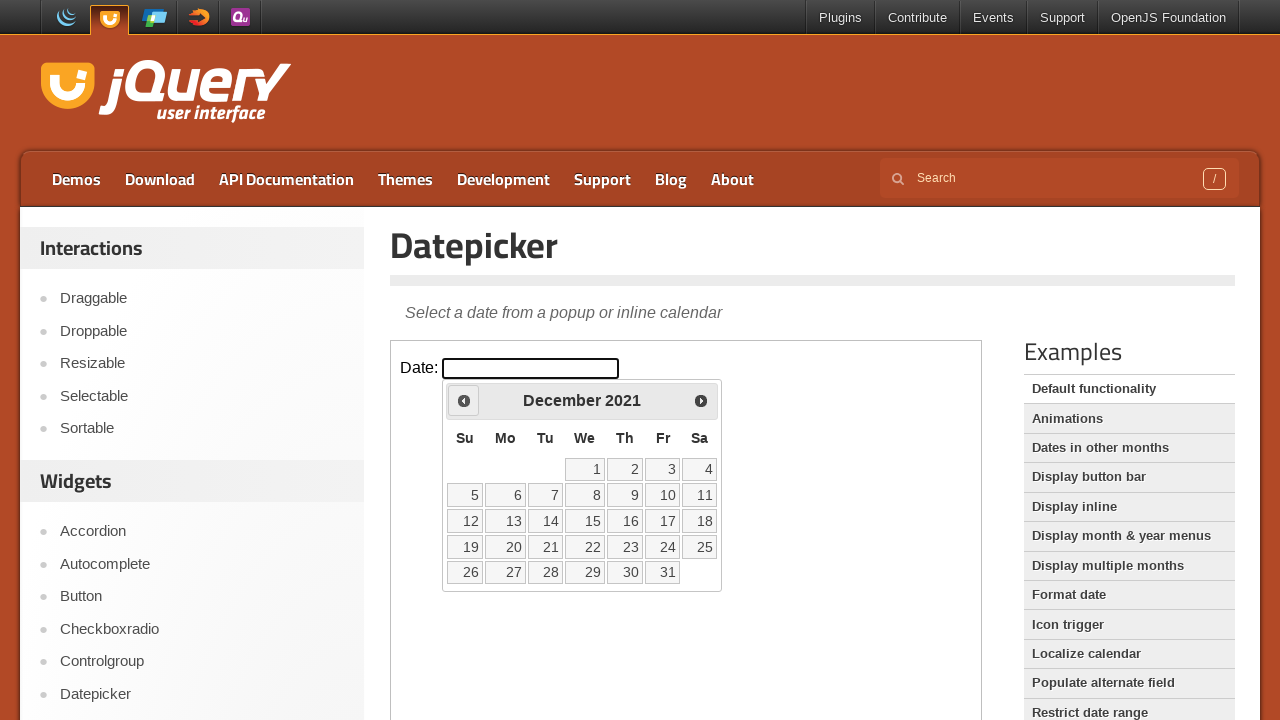

Retrieved current month: December
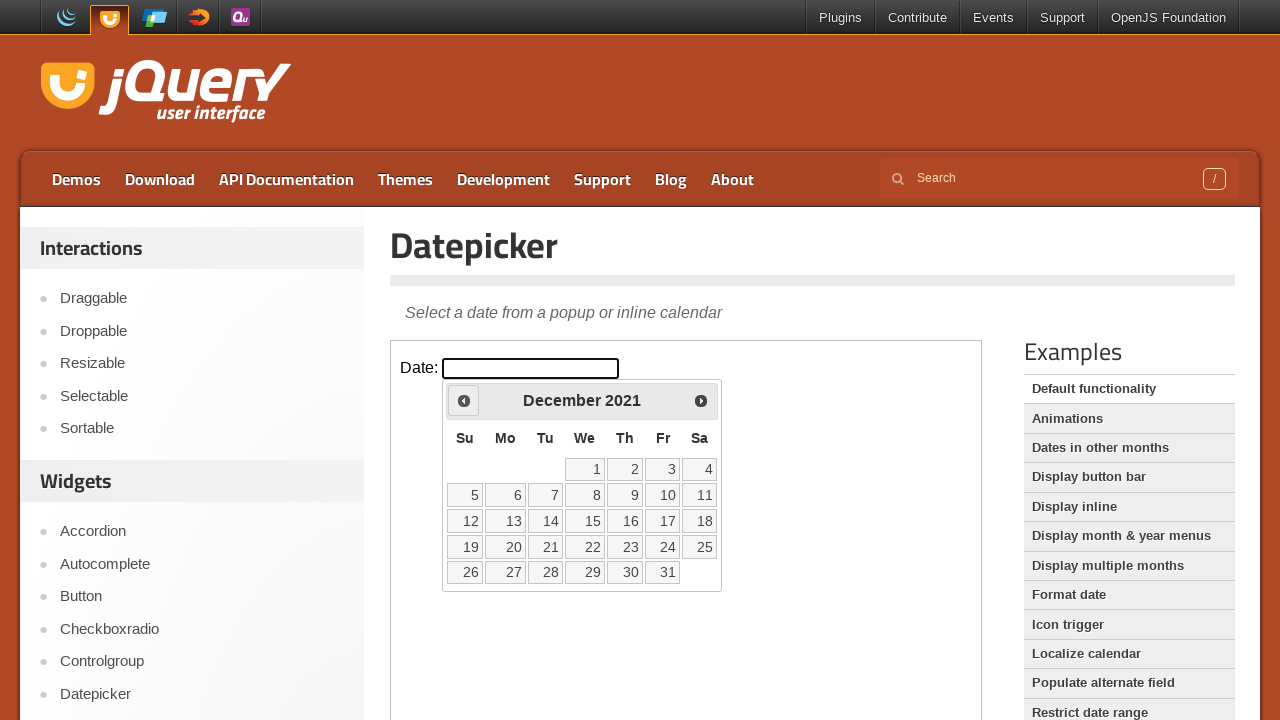

Retrieved current year: 2021
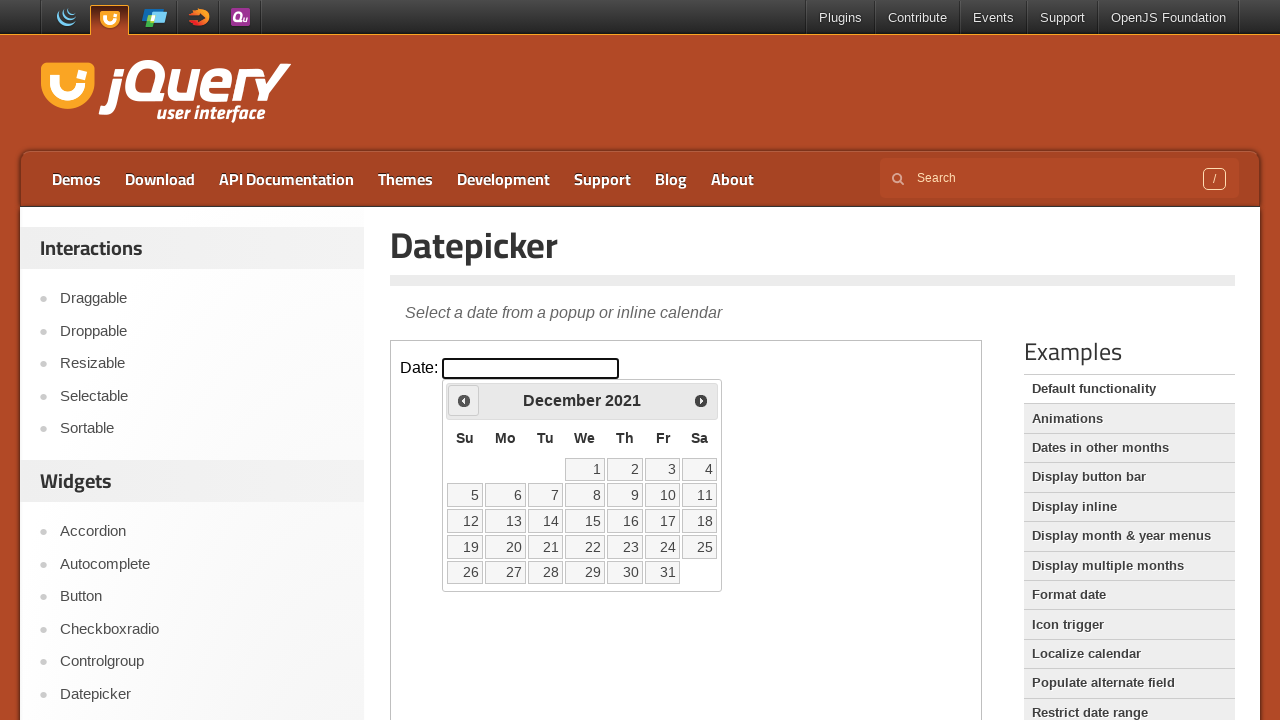

Reached target date: December 2021
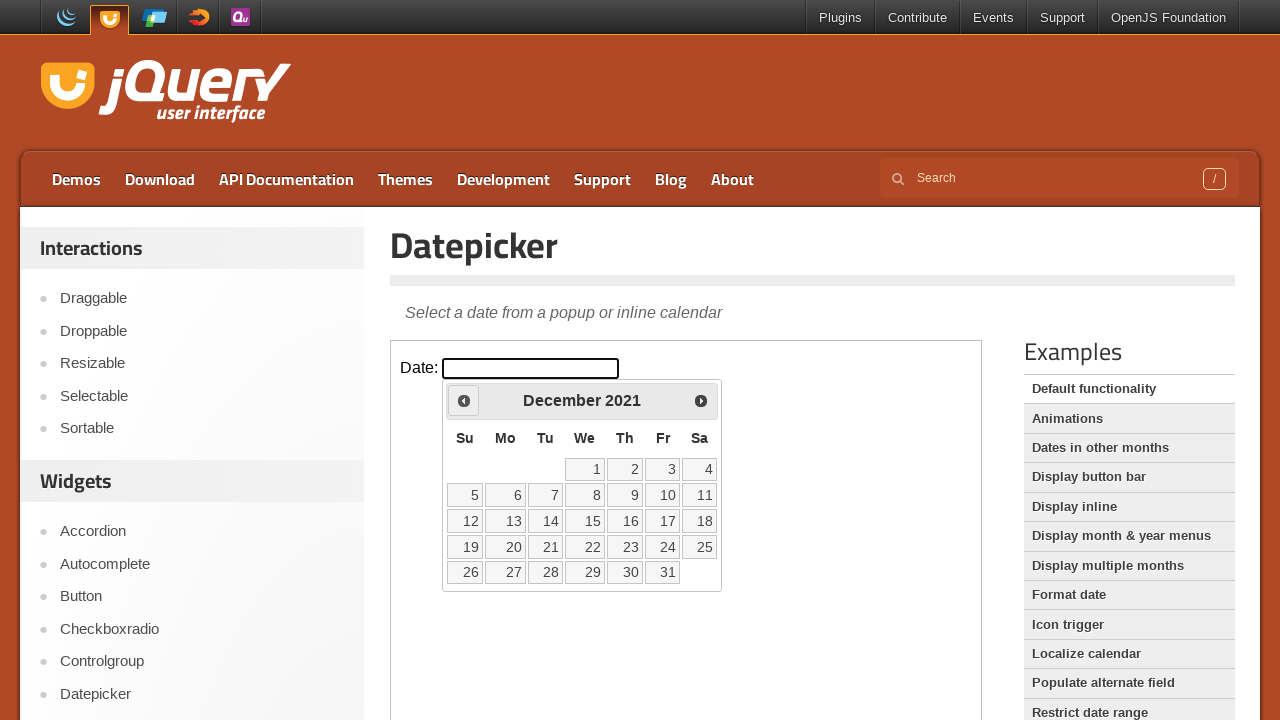

Selected date 30 from calendar at (625, 572) on iframe >> nth=0 >> internal:control=enter-frame >> //table[@class='ui-datepicker
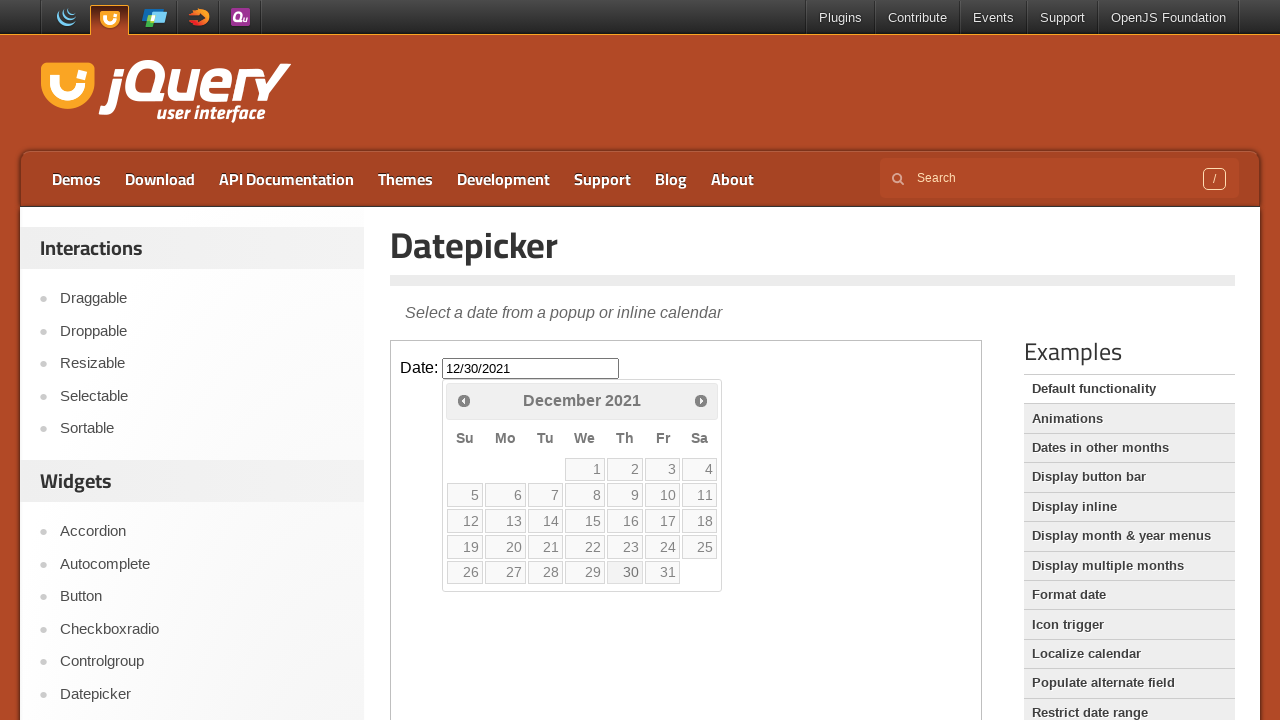

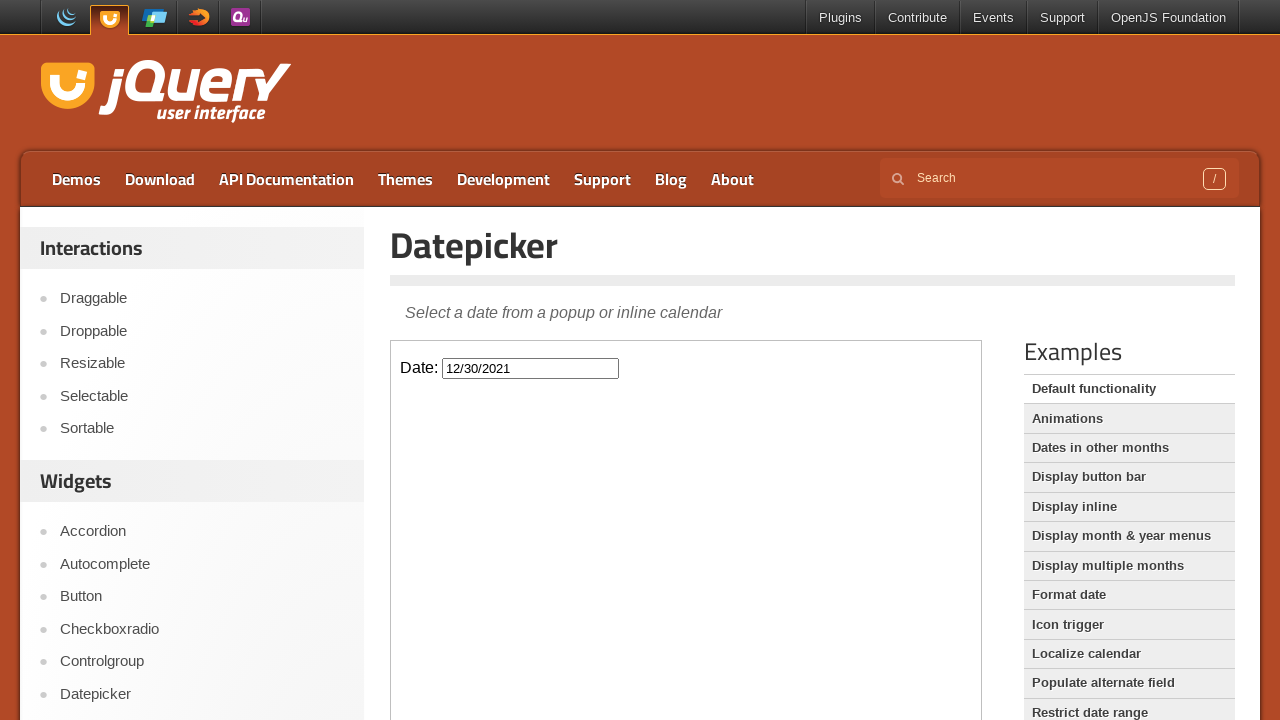